Tests key press functionality by sending various keys to an input field and verifying the result text is updated, then verifies footer and GitHub ribbon links are present.

Starting URL: https://the-internet.herokuapp.com/key_presses

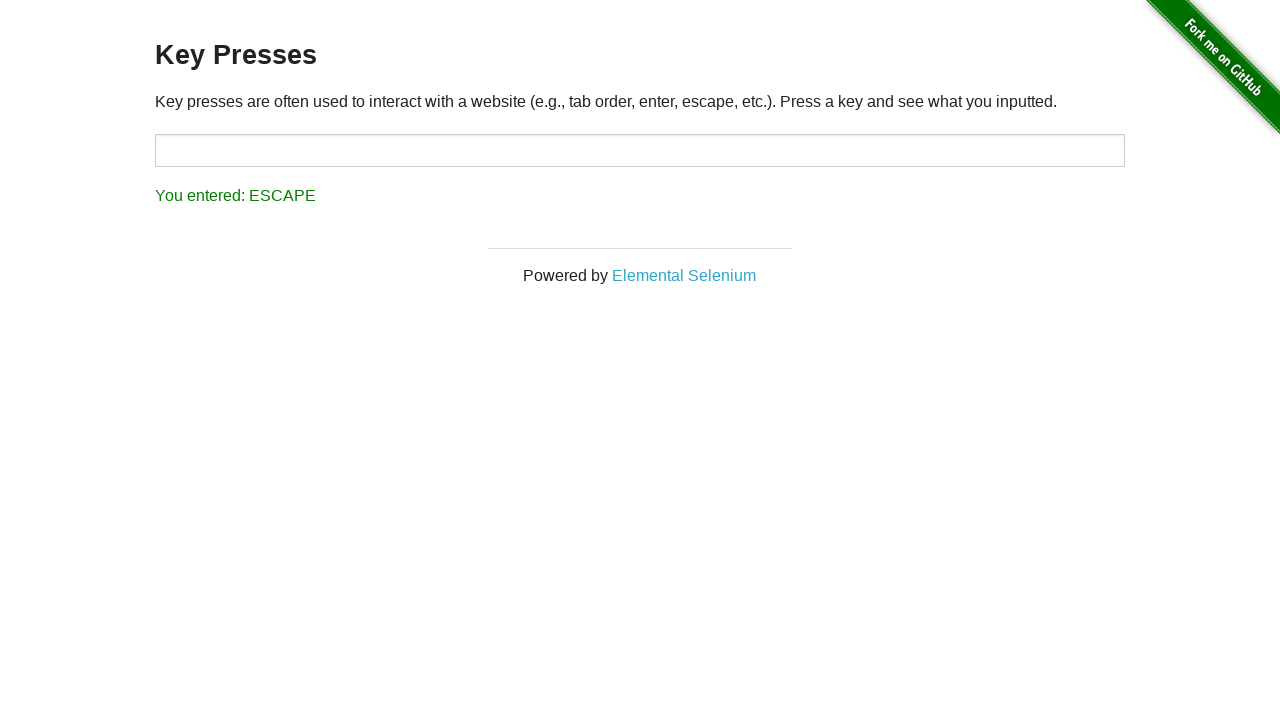

Pressed key 'A' in input field on #target
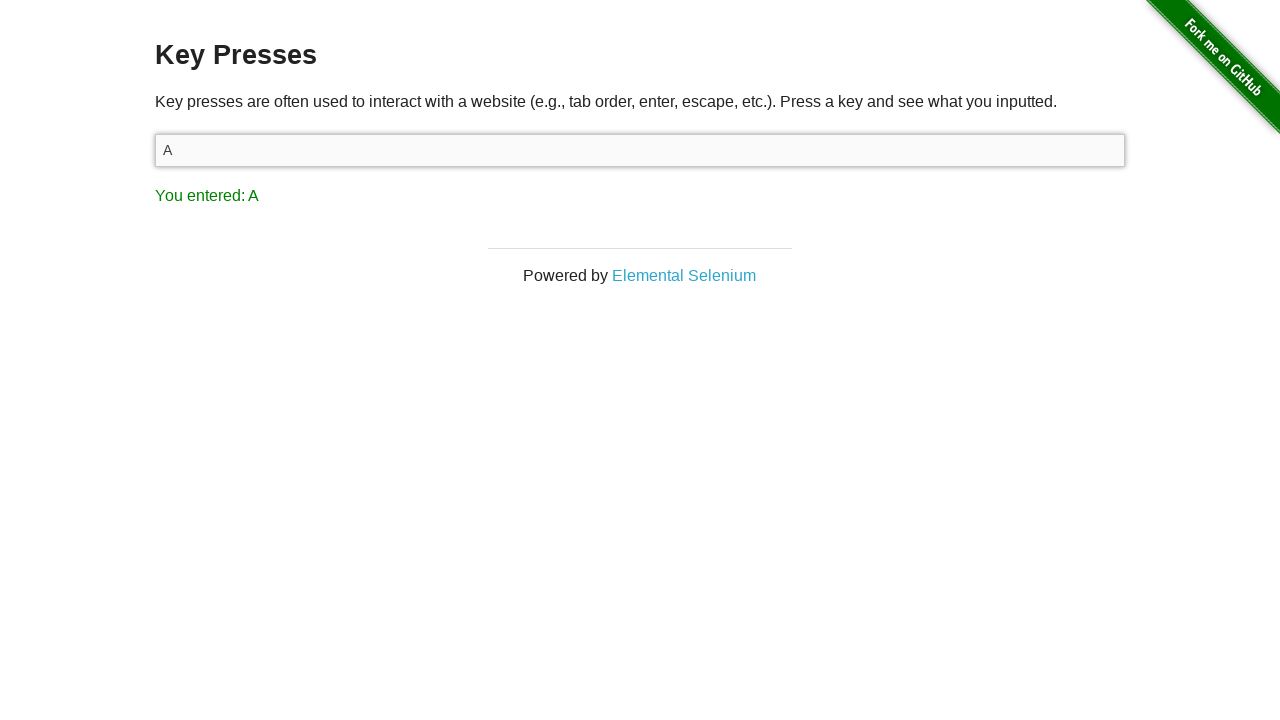

Waited 100ms for key 'A' to be processed
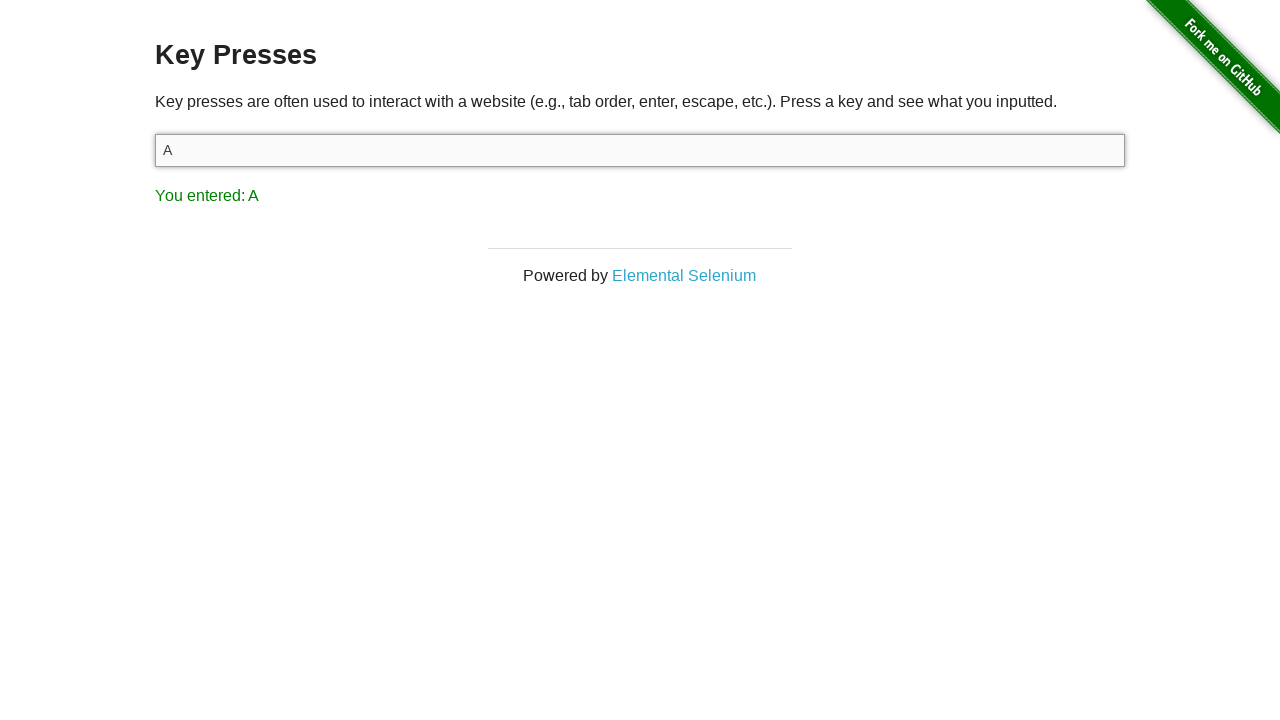

Verified result text is visible after pressing 'A'
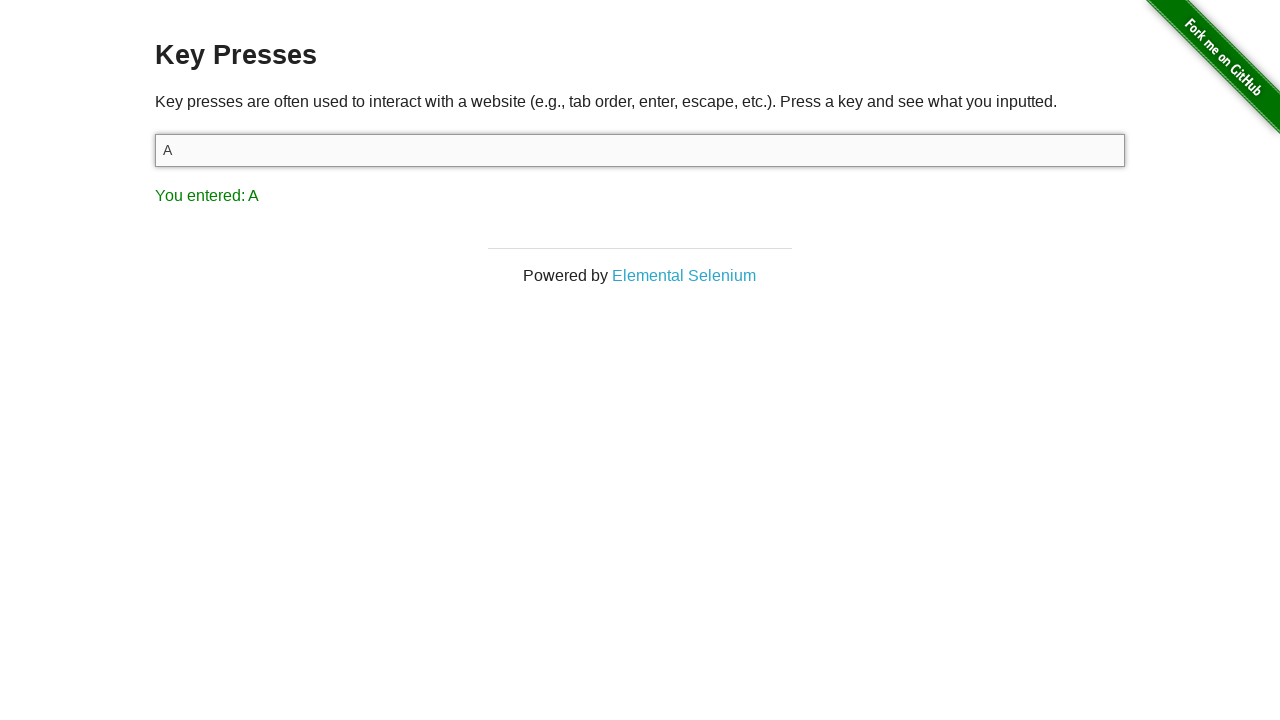

Pressed key 'B' in input field on #target
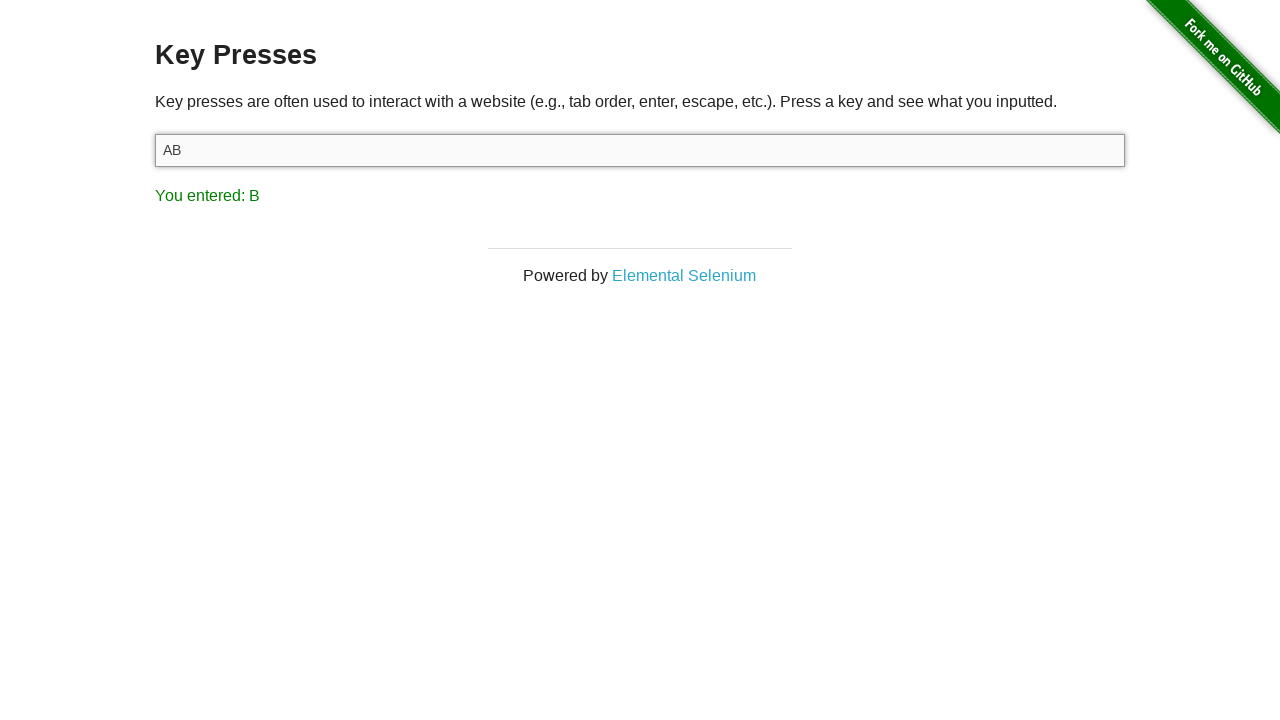

Waited 100ms for key 'B' to be processed
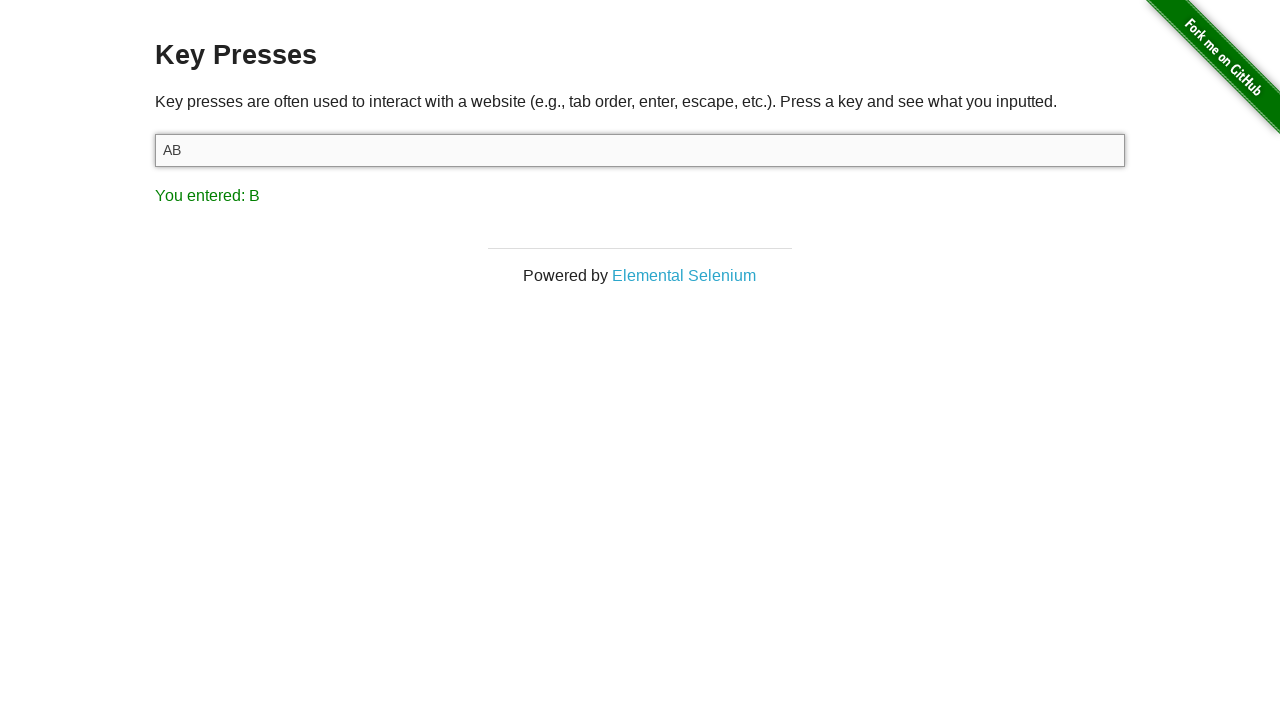

Verified result text is visible after pressing 'B'
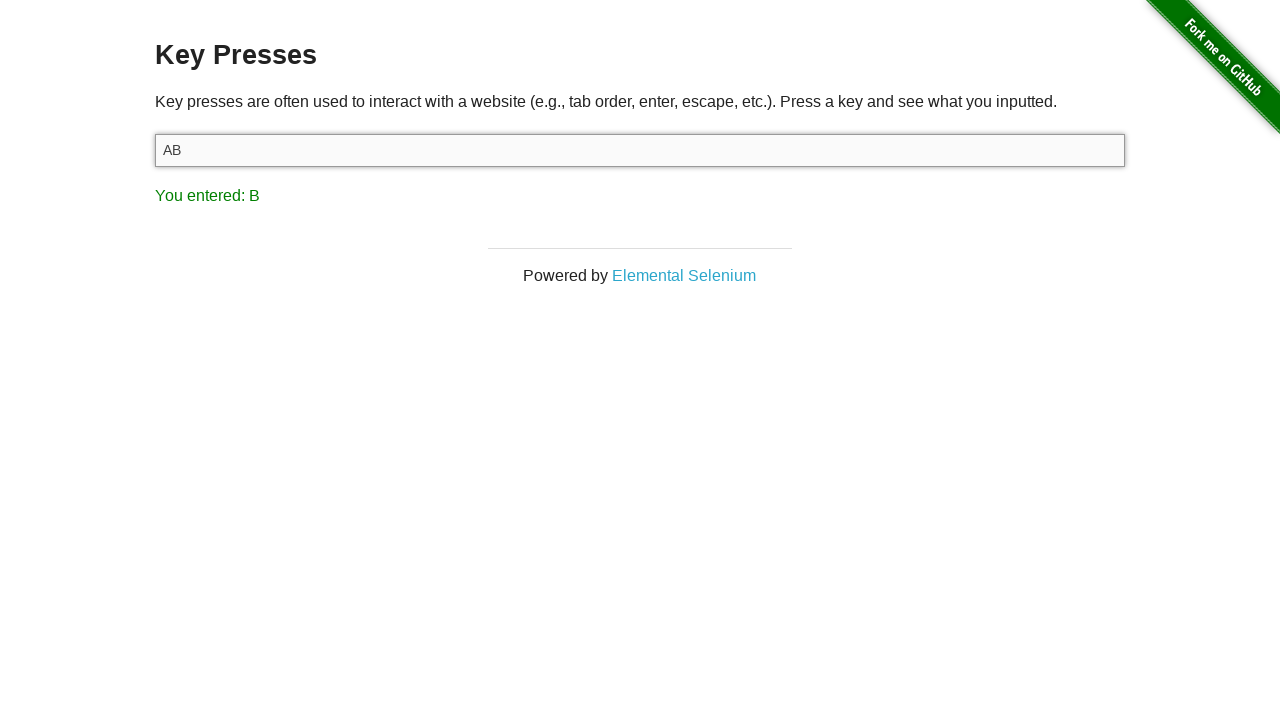

Pressed key 'C' in input field on #target
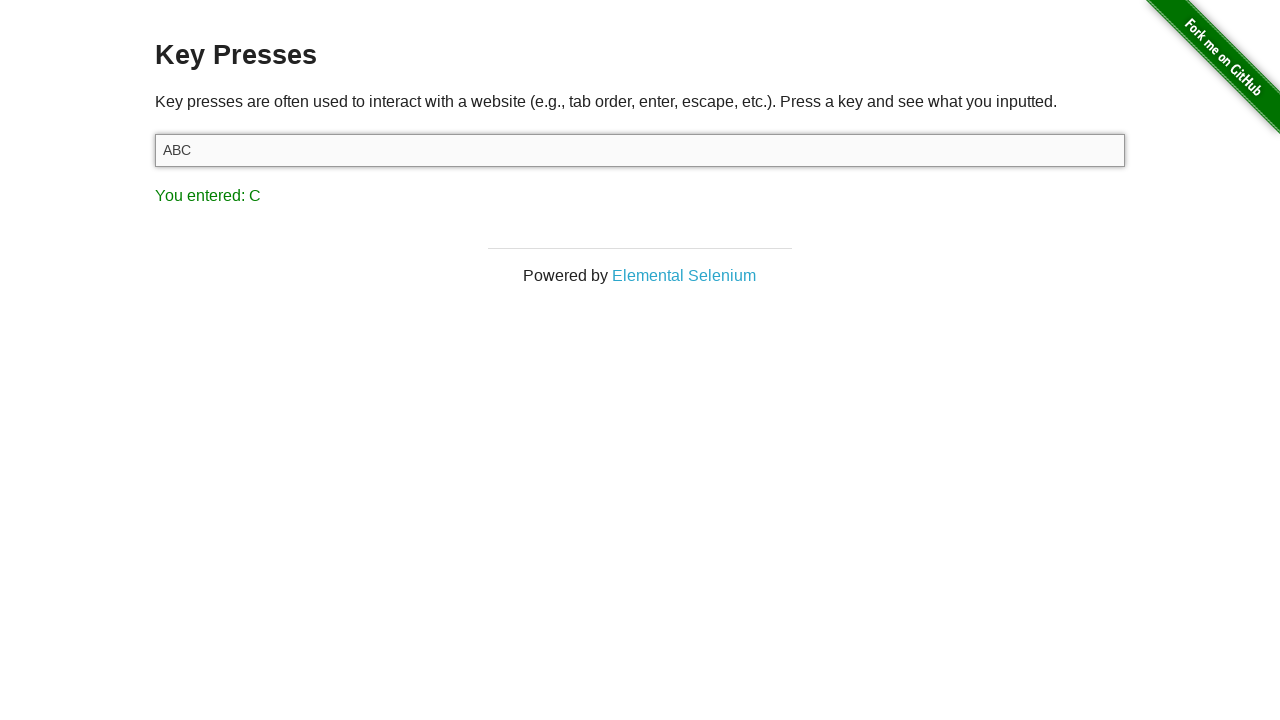

Waited 100ms for key 'C' to be processed
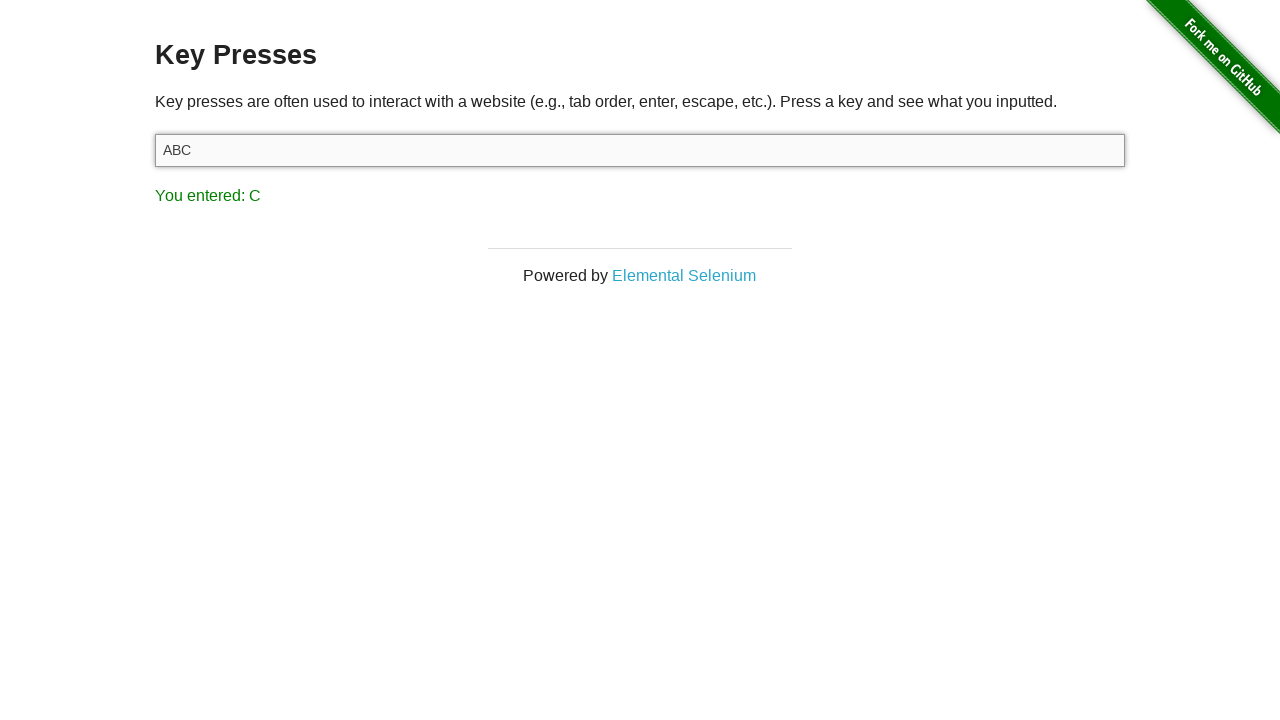

Verified result text is visible after pressing 'C'
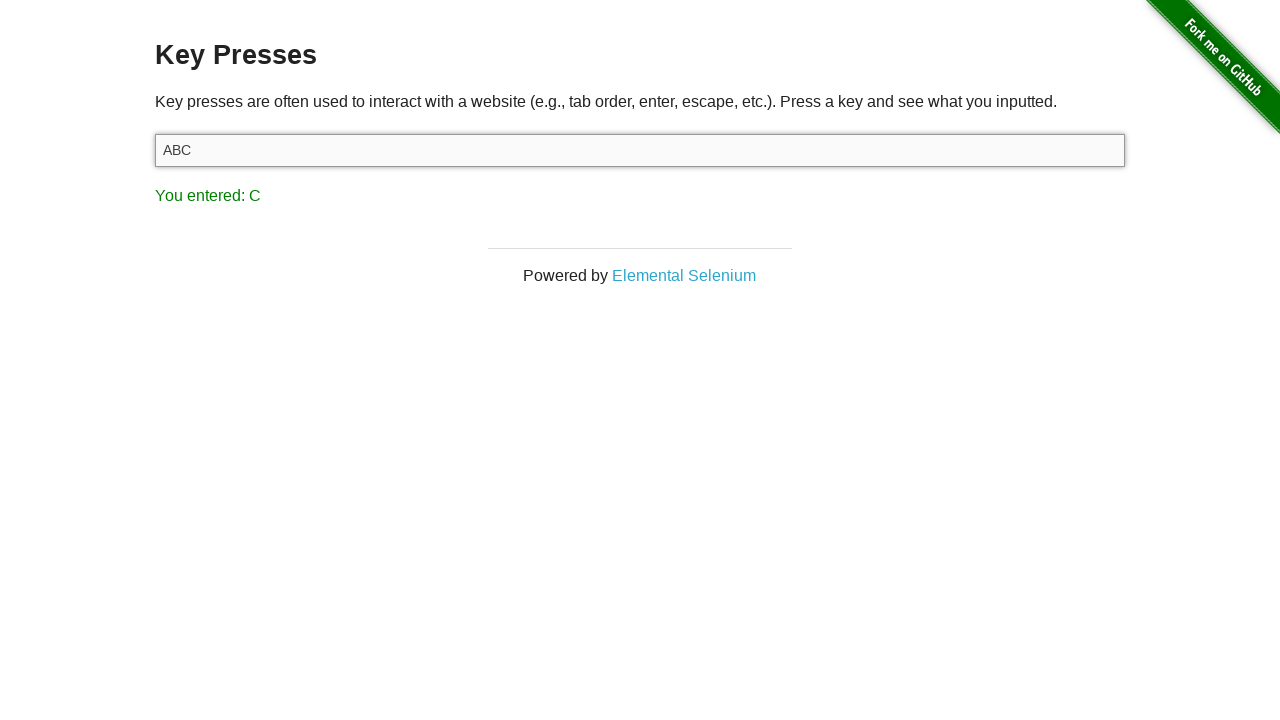

Pressed key 'D' in input field on #target
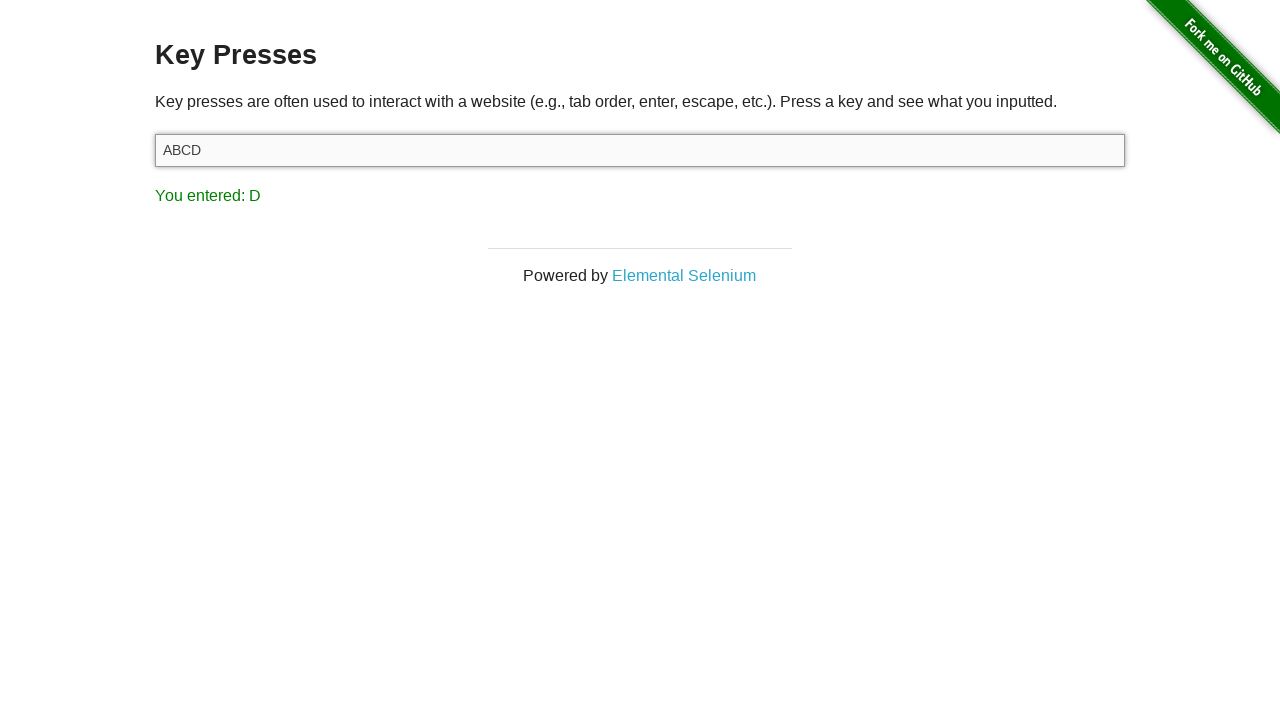

Waited 100ms for key 'D' to be processed
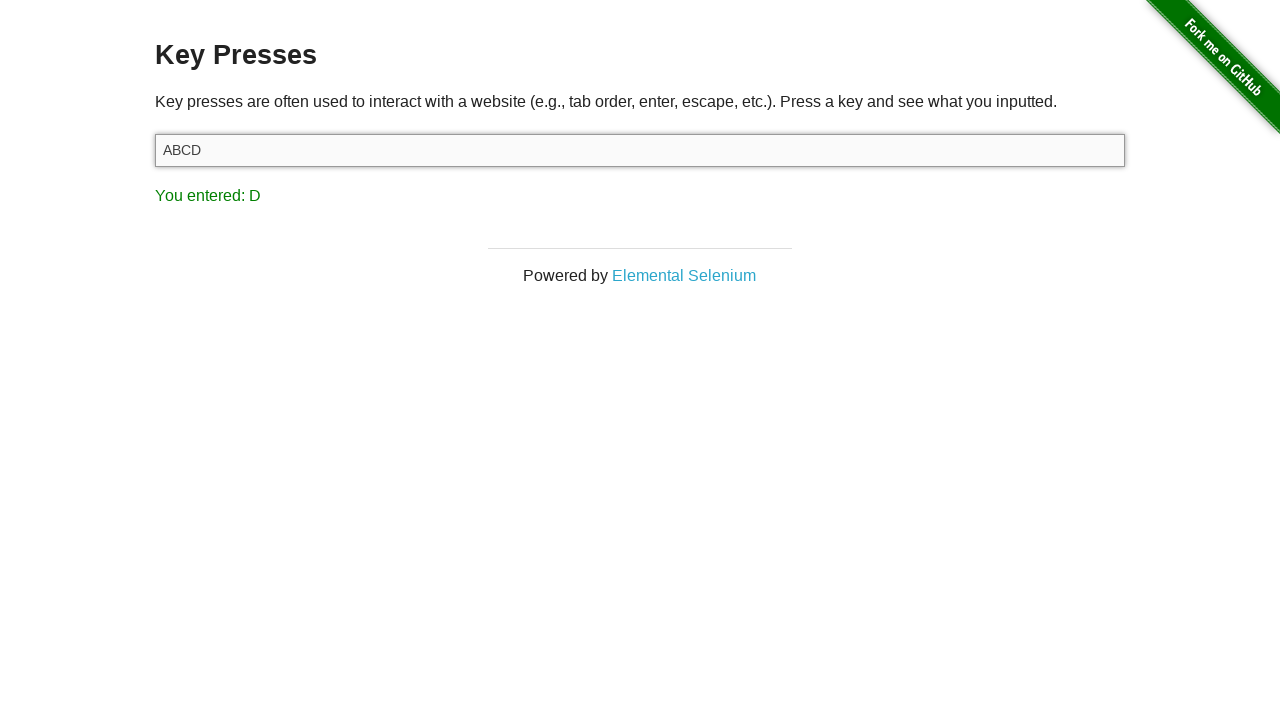

Verified result text is visible after pressing 'D'
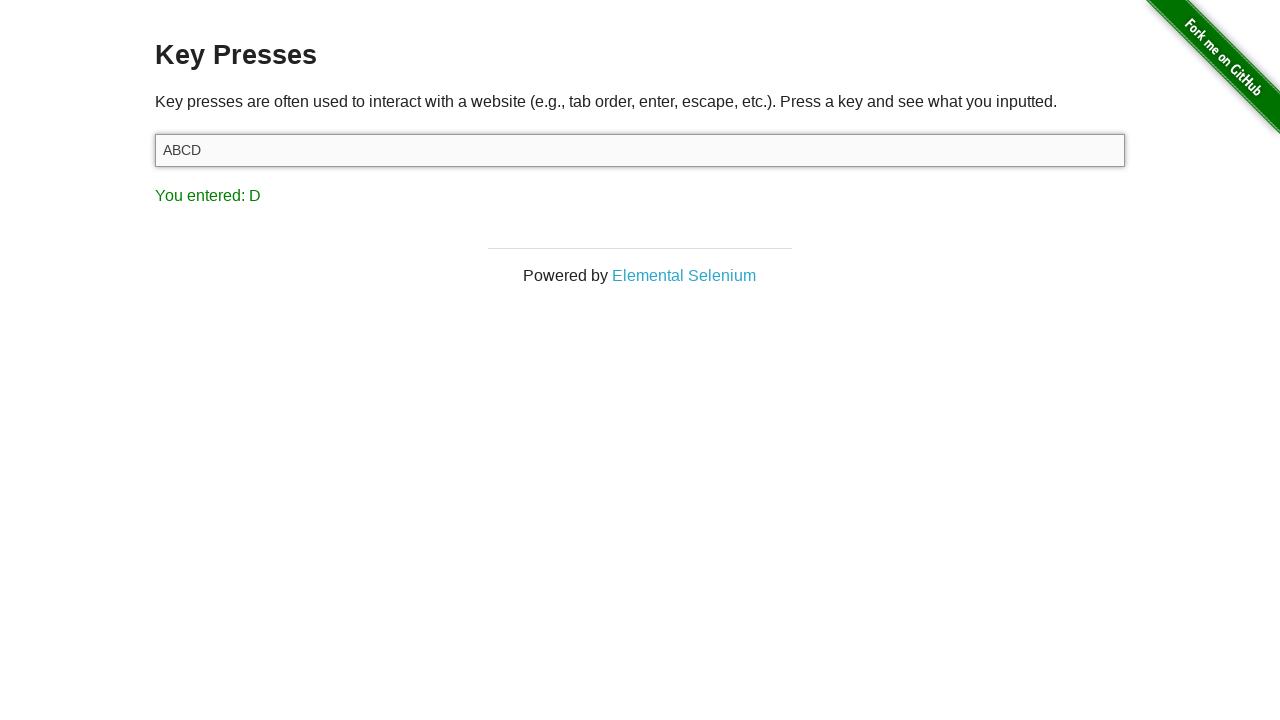

Pressed key 'E' in input field on #target
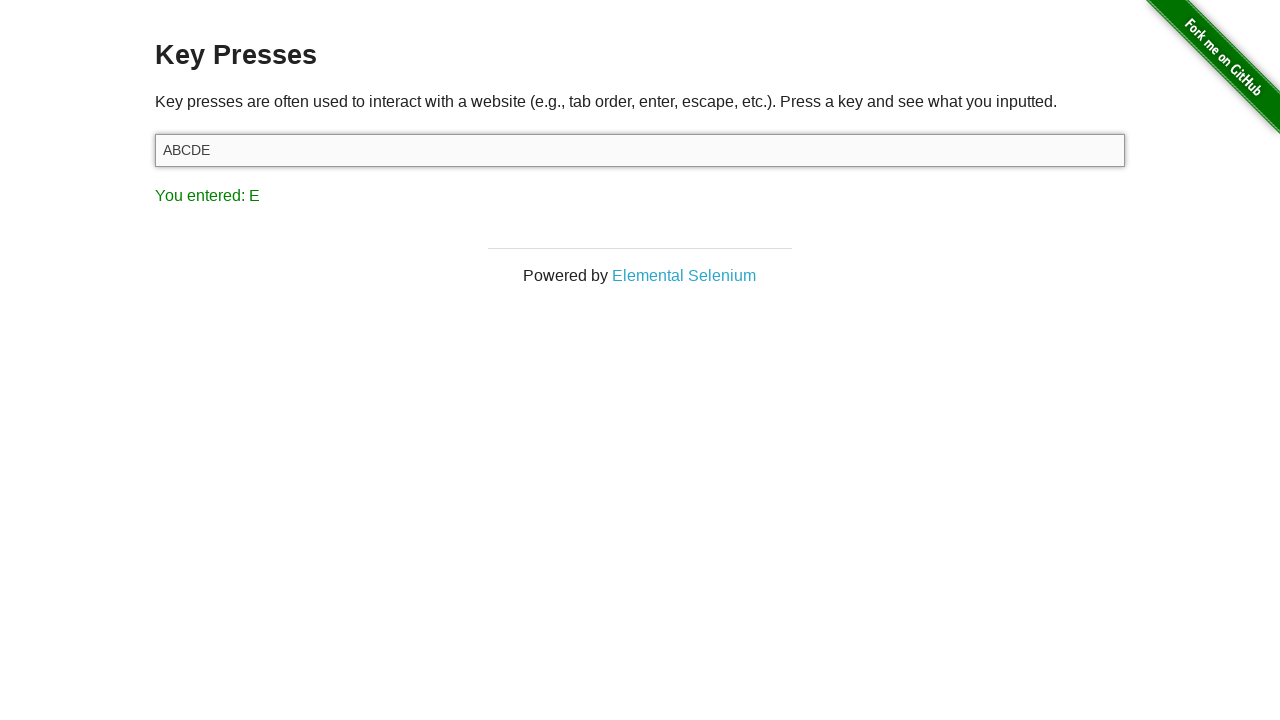

Waited 100ms for key 'E' to be processed
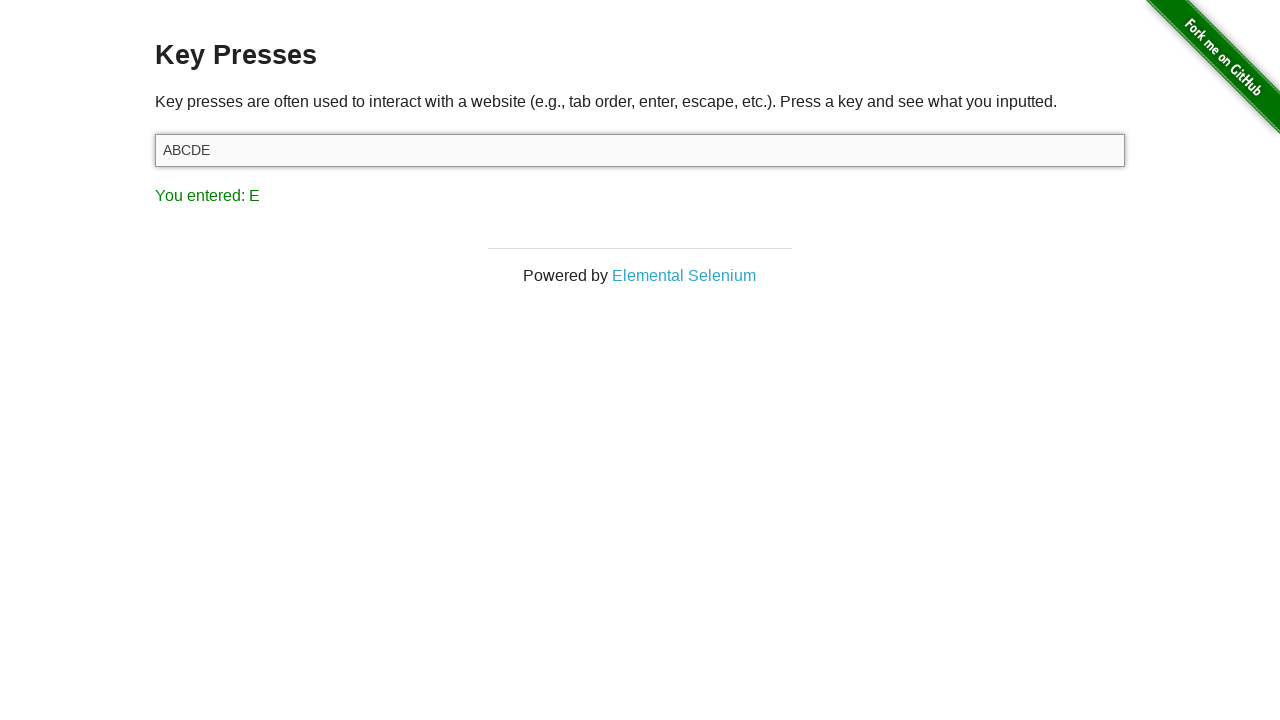

Verified result text is visible after pressing 'E'
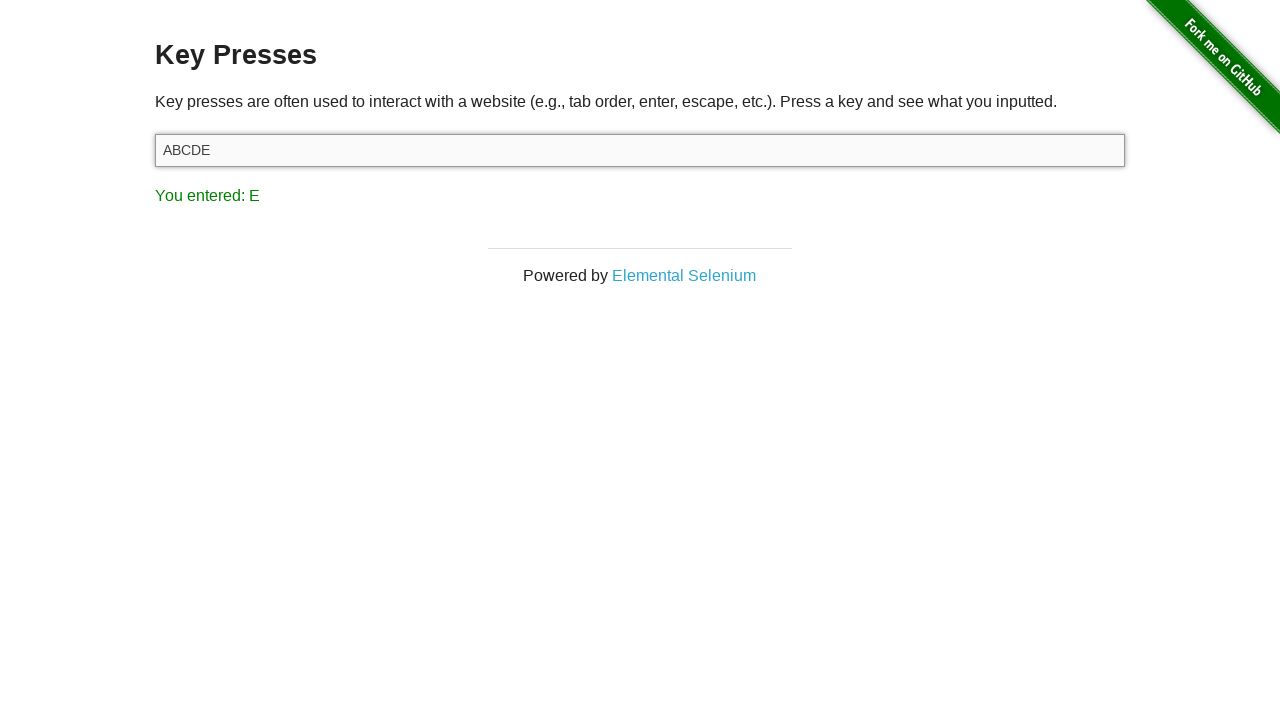

Pressed key 'F' in input field on #target
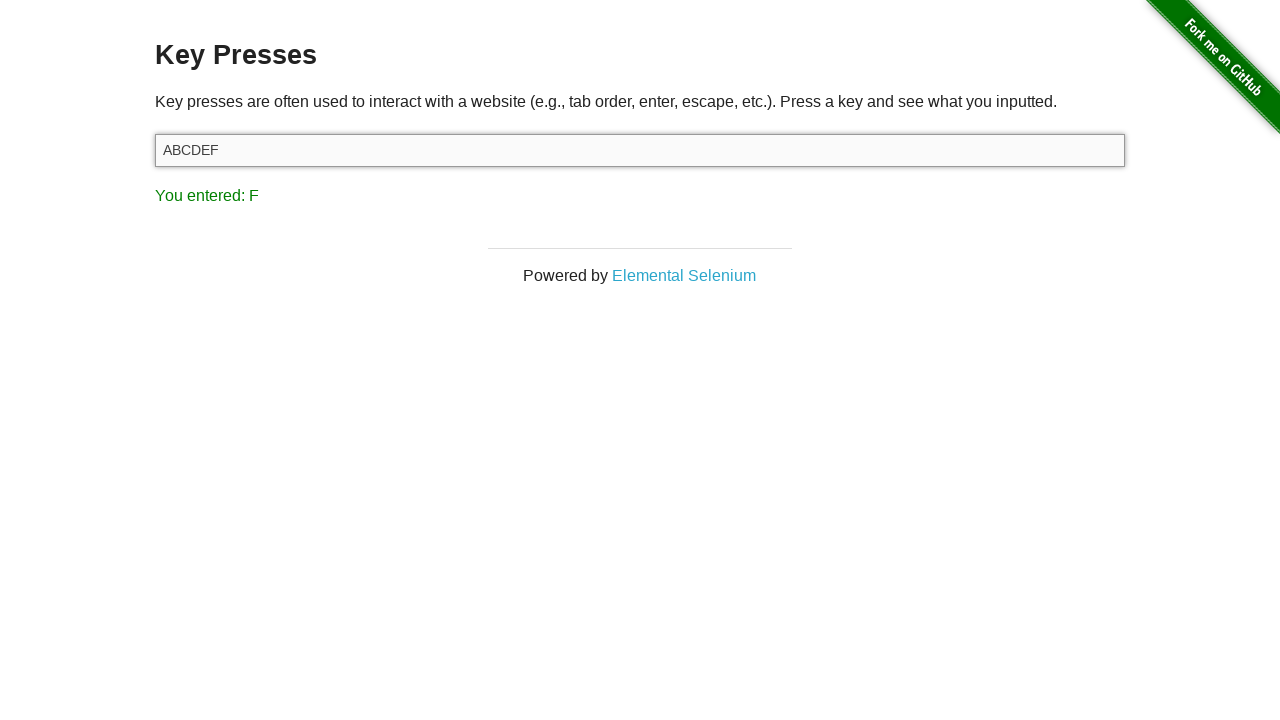

Waited 100ms for key 'F' to be processed
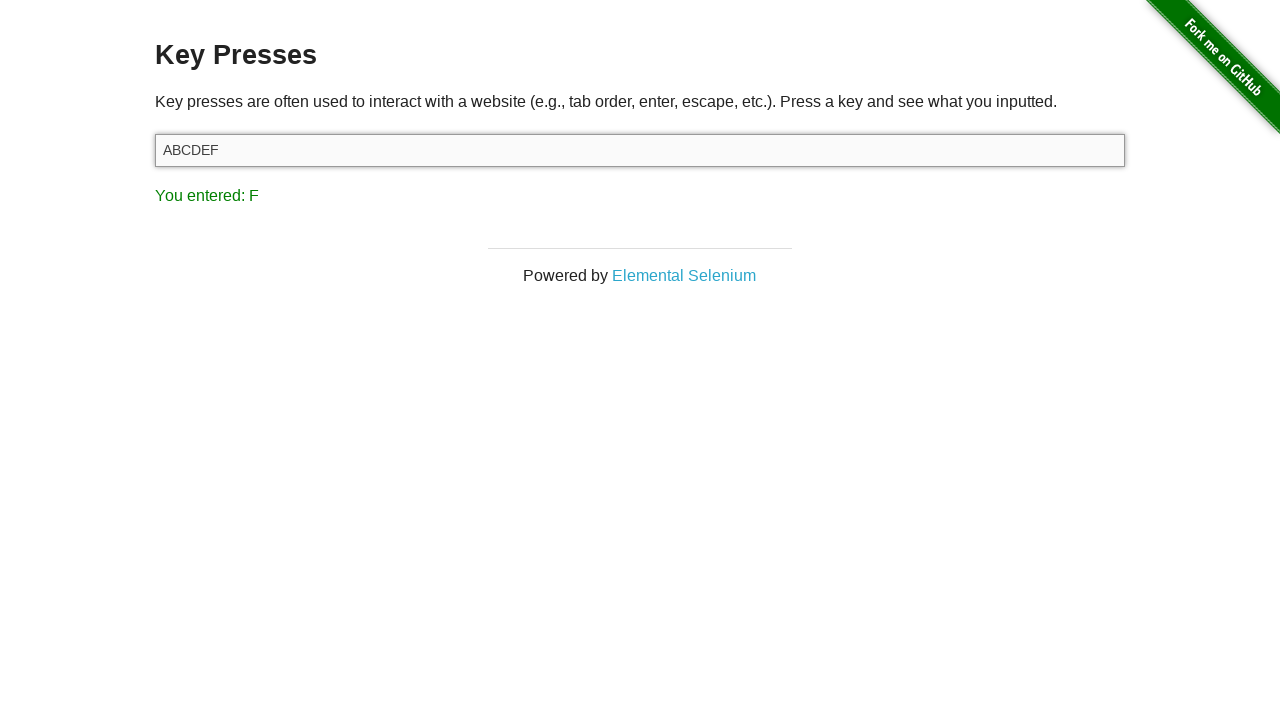

Verified result text is visible after pressing 'F'
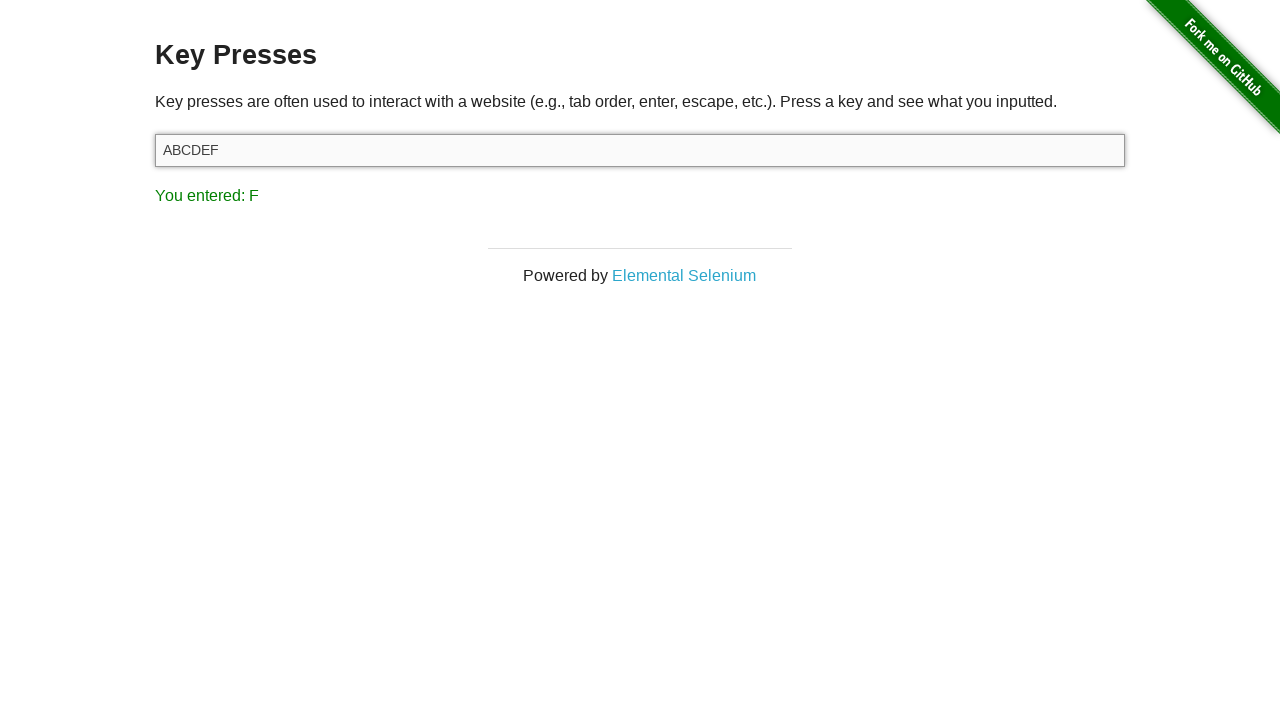

Pressed key 'G' in input field on #target
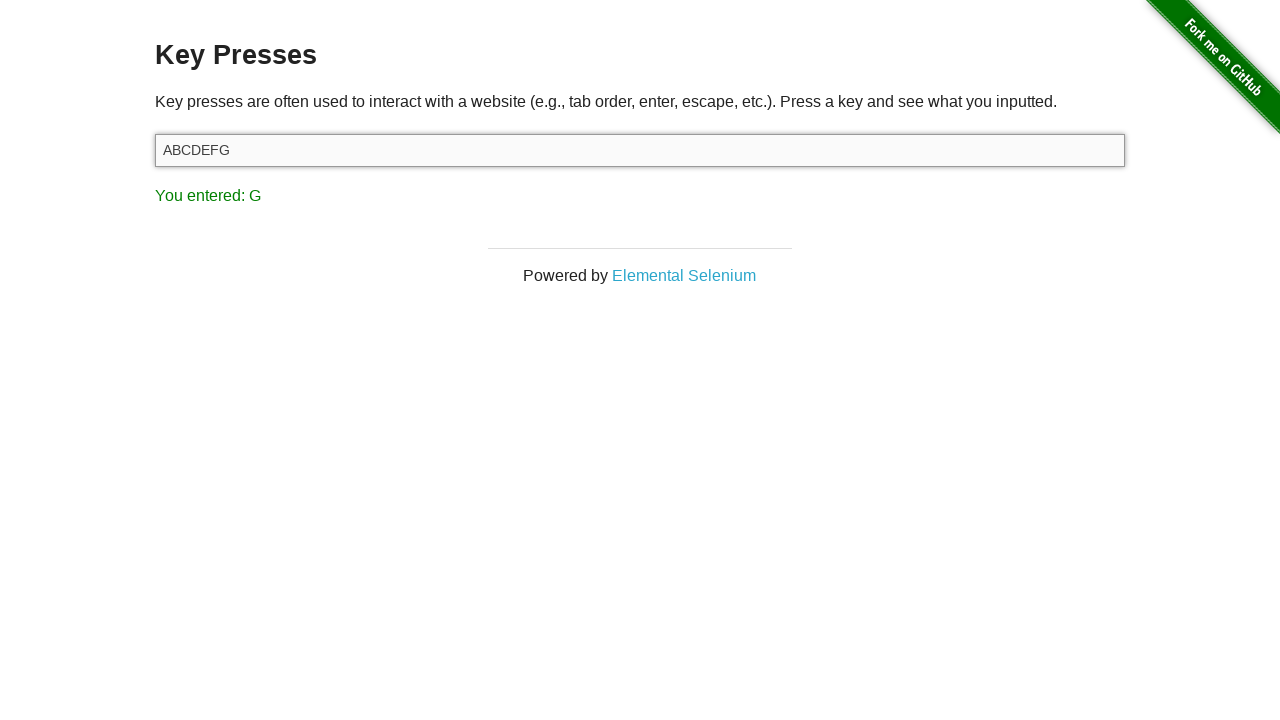

Waited 100ms for key 'G' to be processed
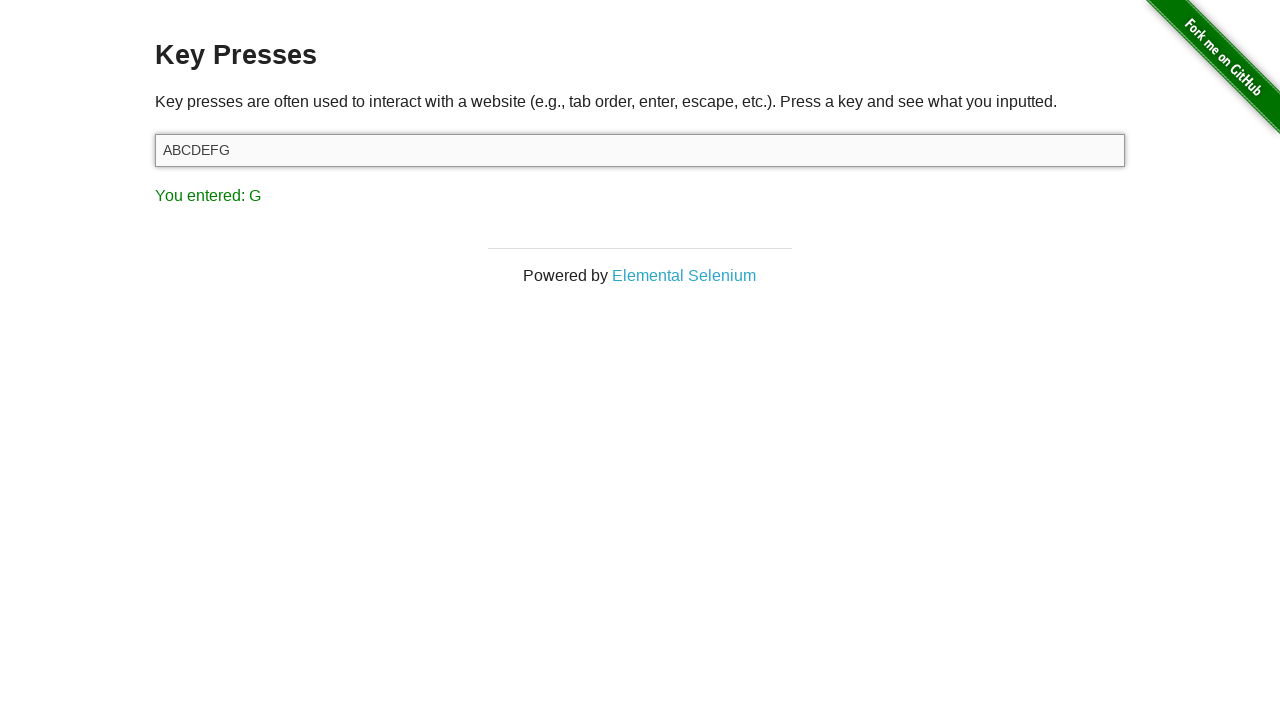

Verified result text is visible after pressing 'G'
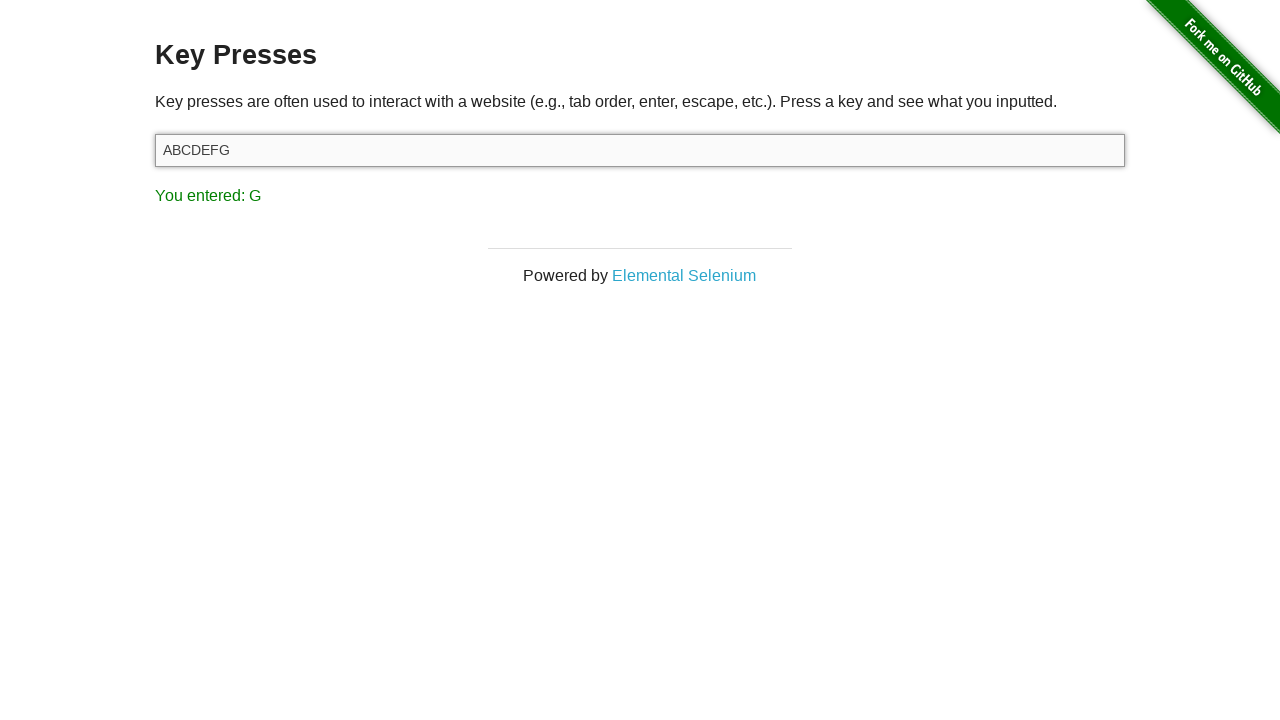

Pressed key 'P' in input field on #target
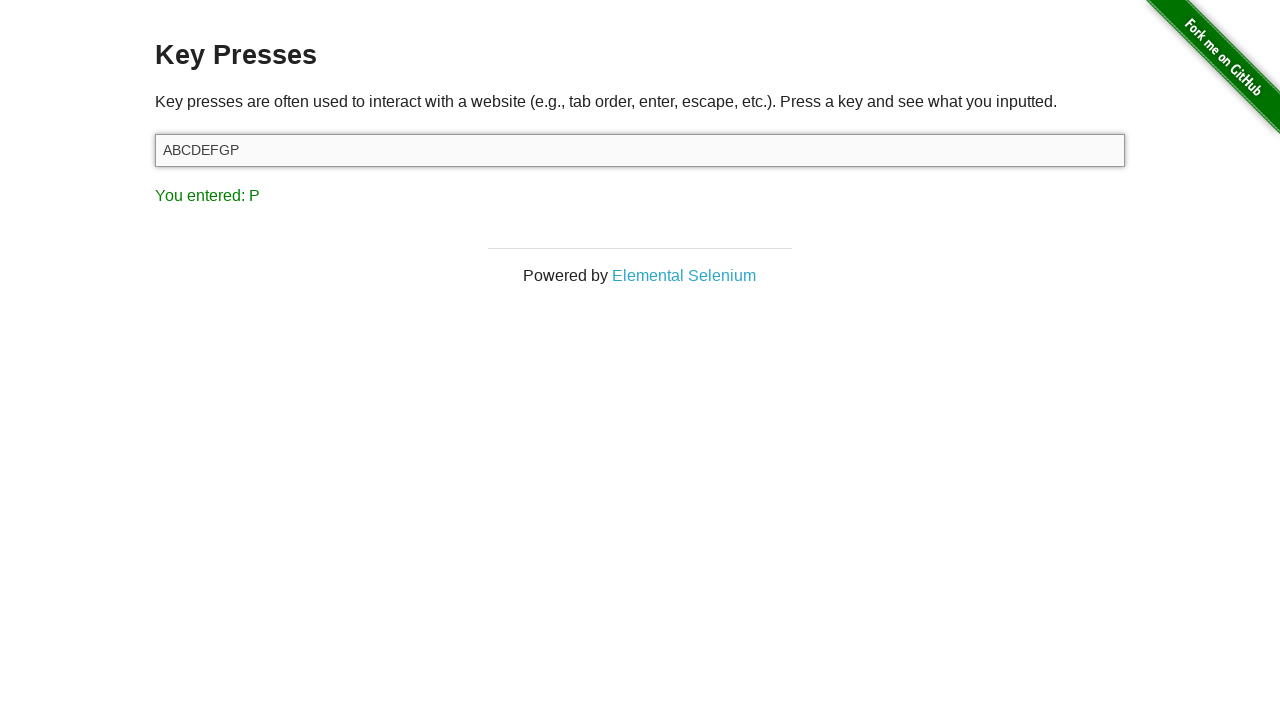

Waited 100ms for key 'P' to be processed
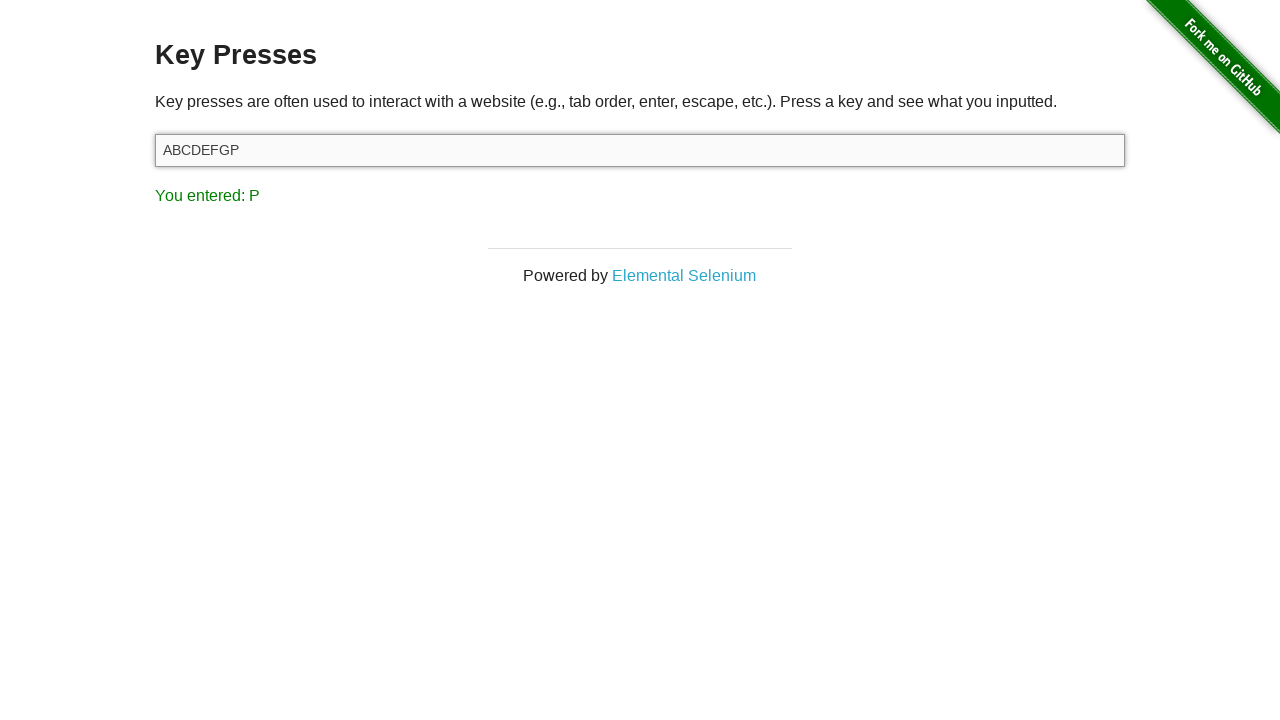

Verified result text is visible after pressing 'P'
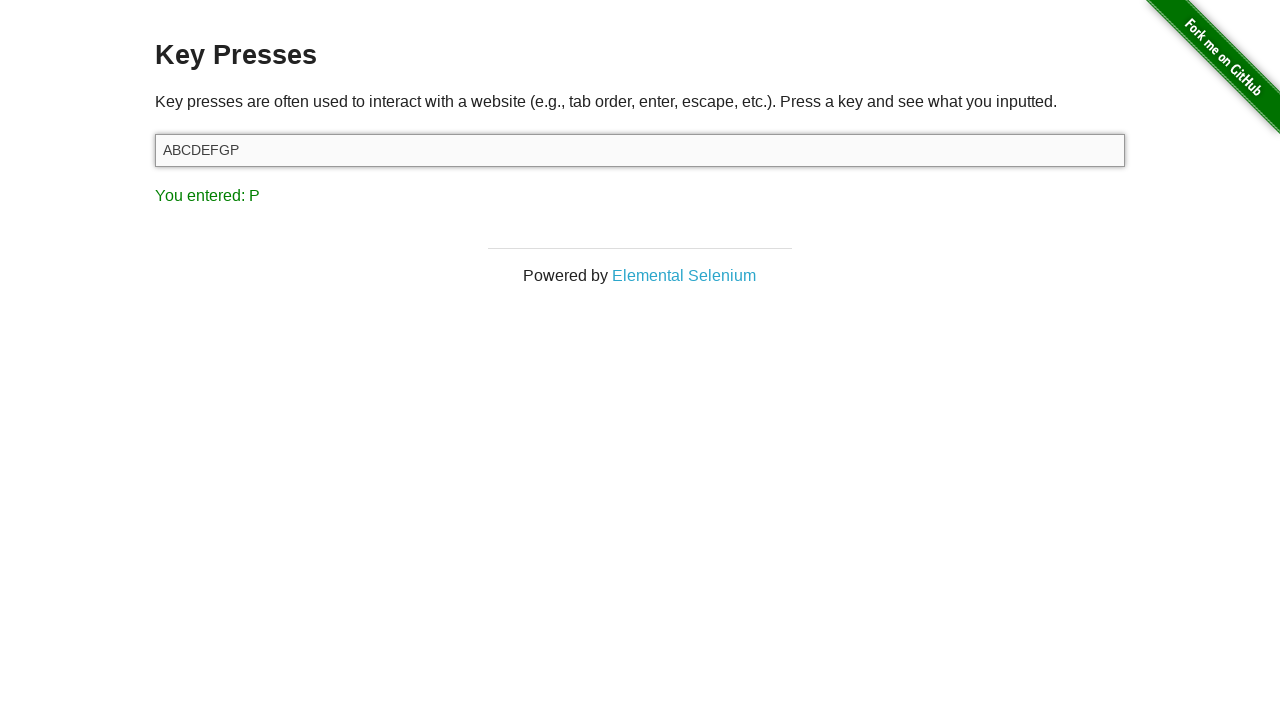

Pressed key 'U' in input field on #target
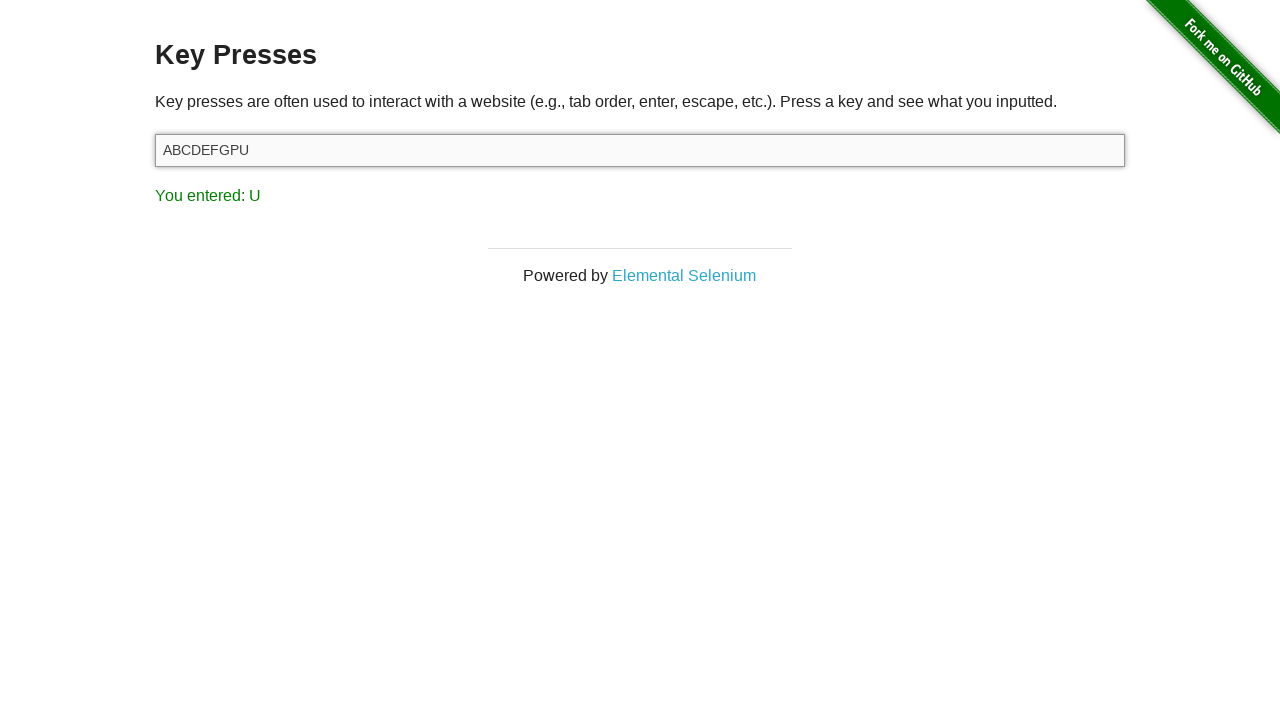

Waited 100ms for key 'U' to be processed
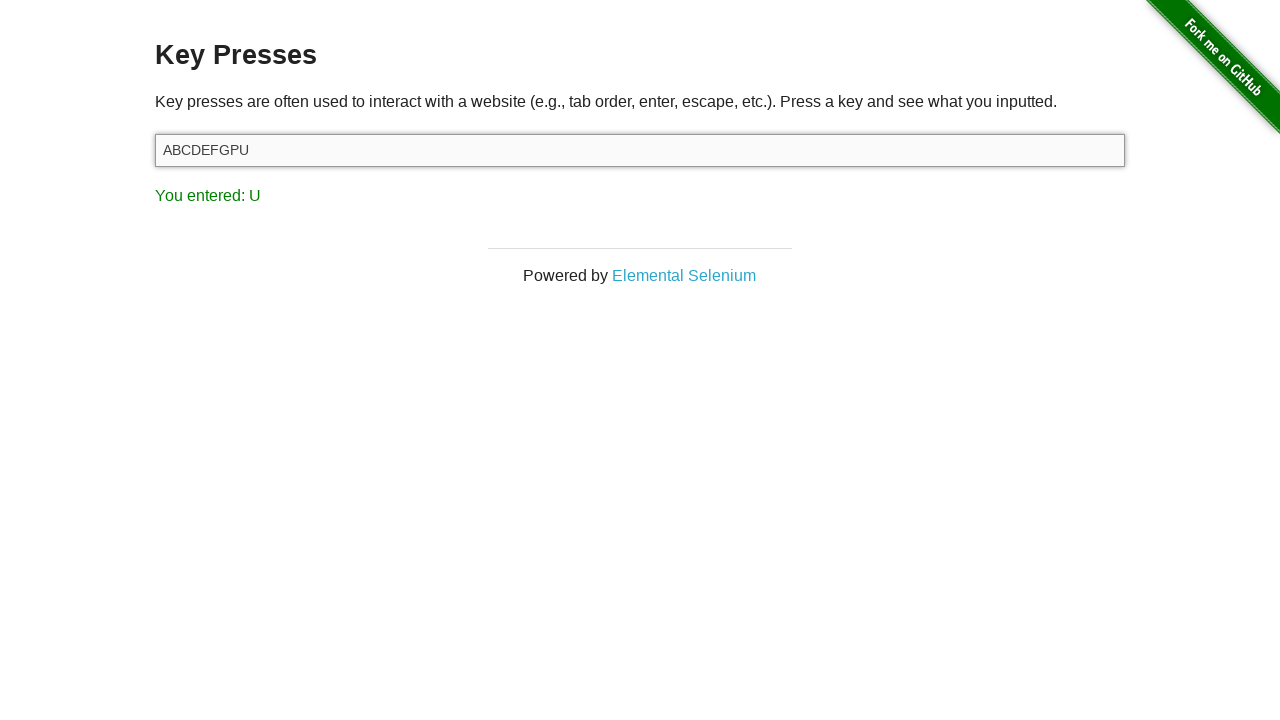

Verified result text is visible after pressing 'U'
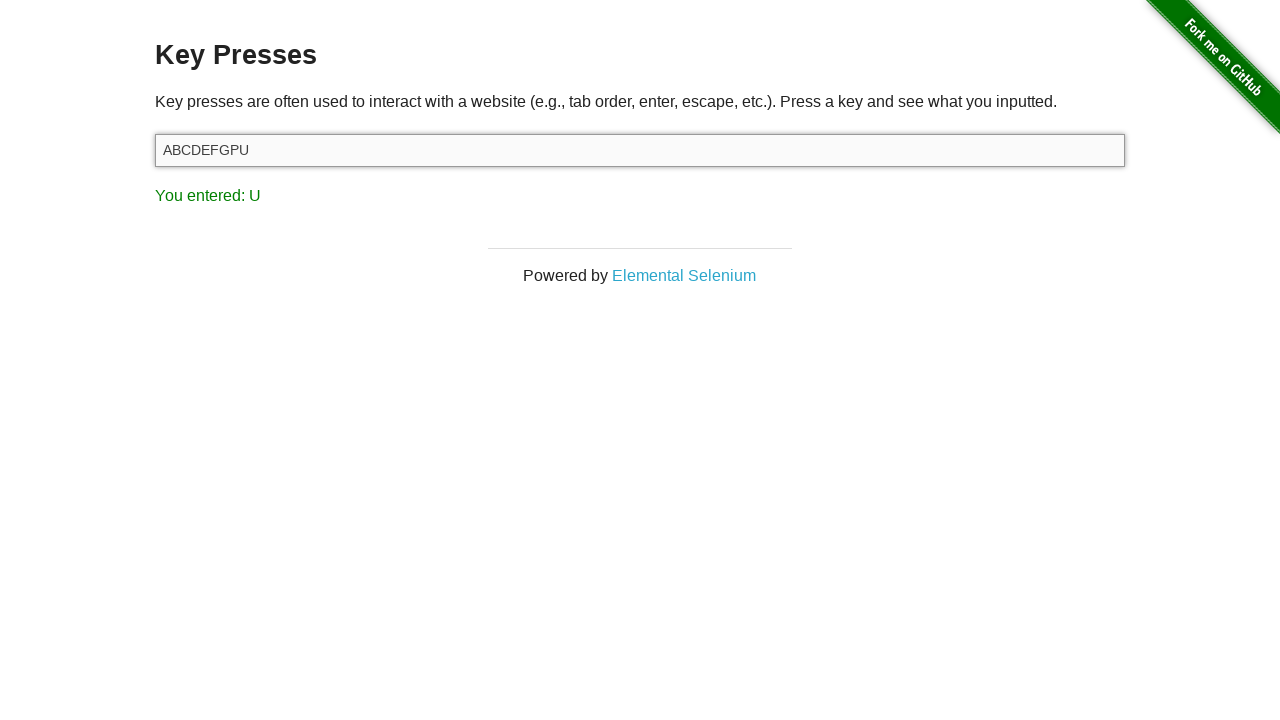

Pressed key 'V' in input field on #target
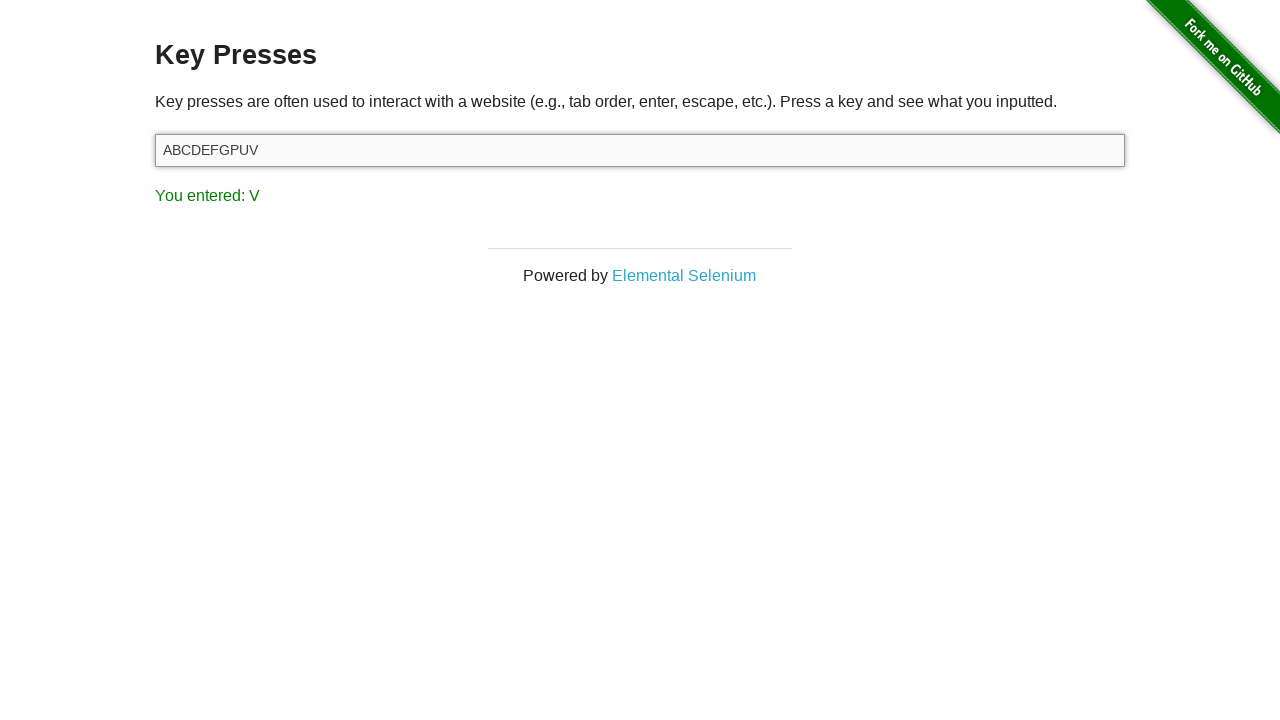

Waited 100ms for key 'V' to be processed
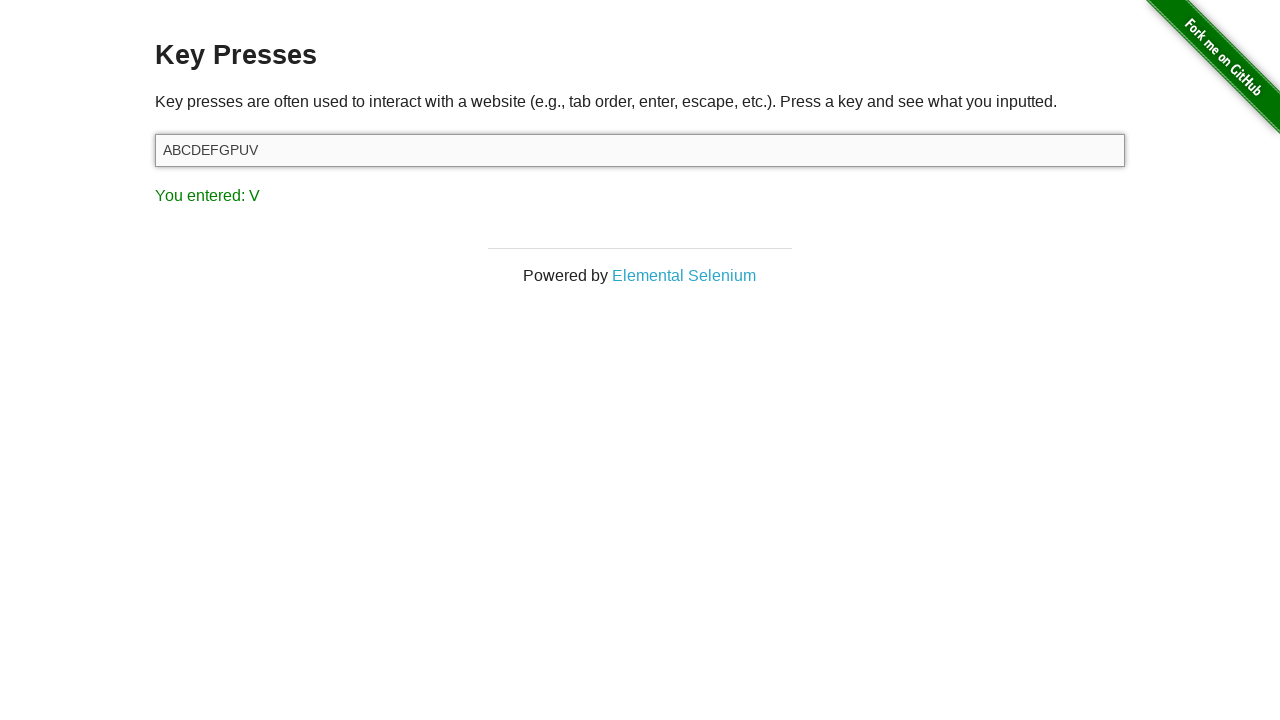

Verified result text is visible after pressing 'V'
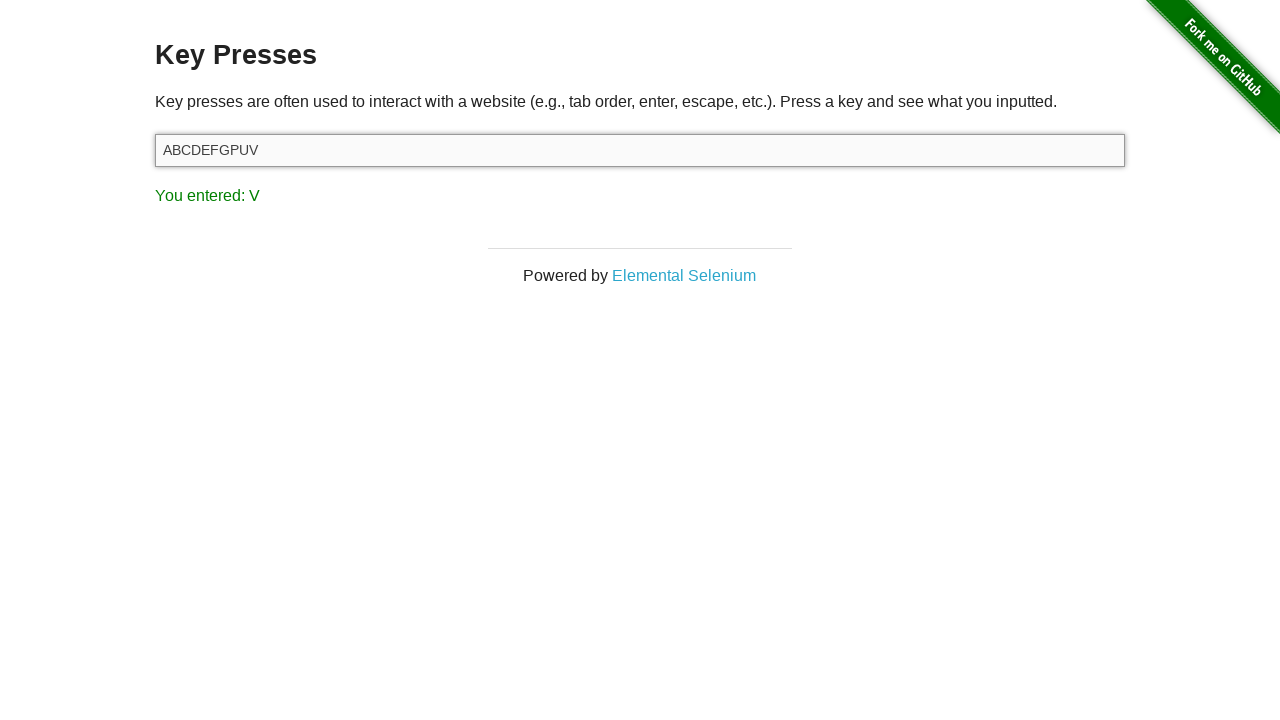

Pressed key 'W' in input field on #target
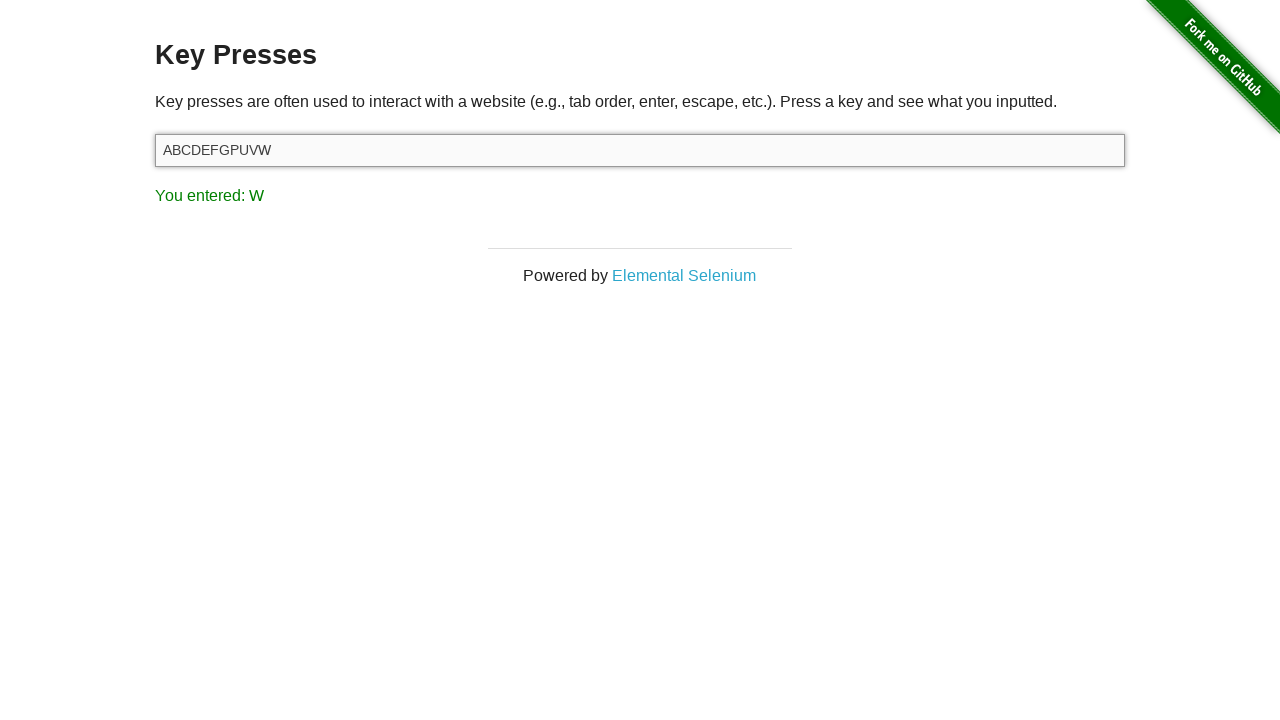

Waited 100ms for key 'W' to be processed
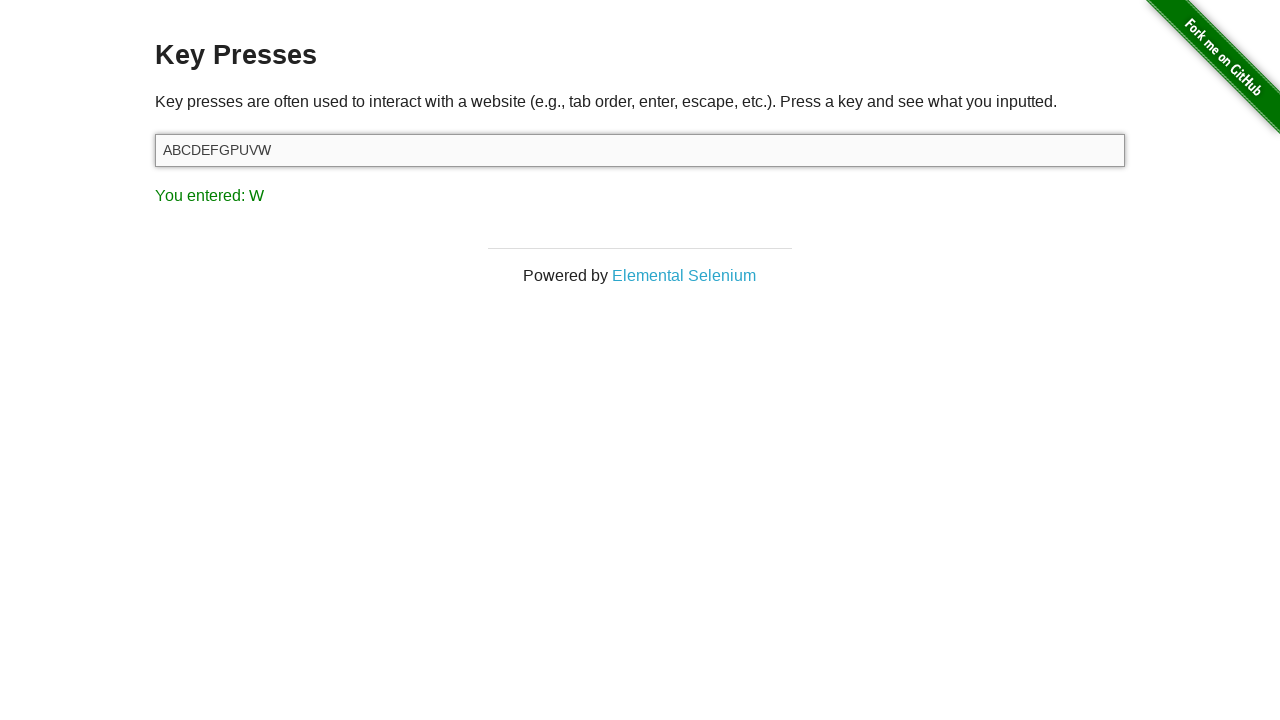

Verified result text is visible after pressing 'W'
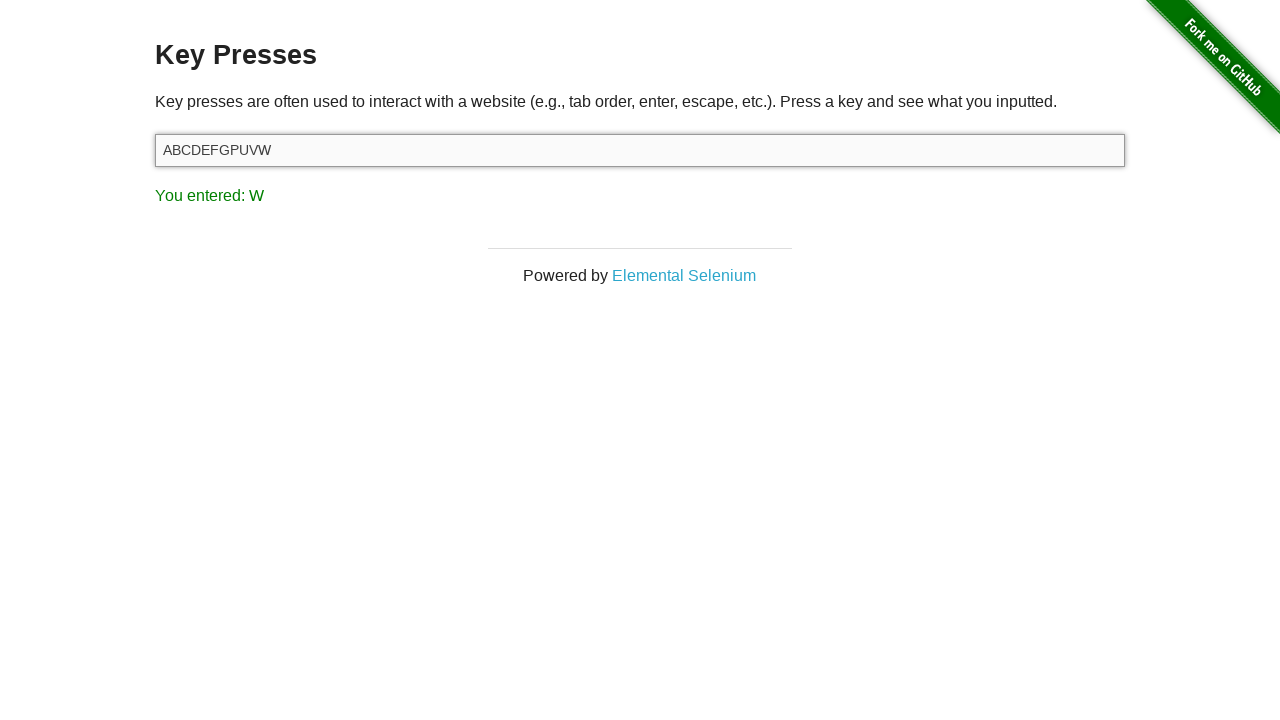

Pressed key 'X' in input field on #target
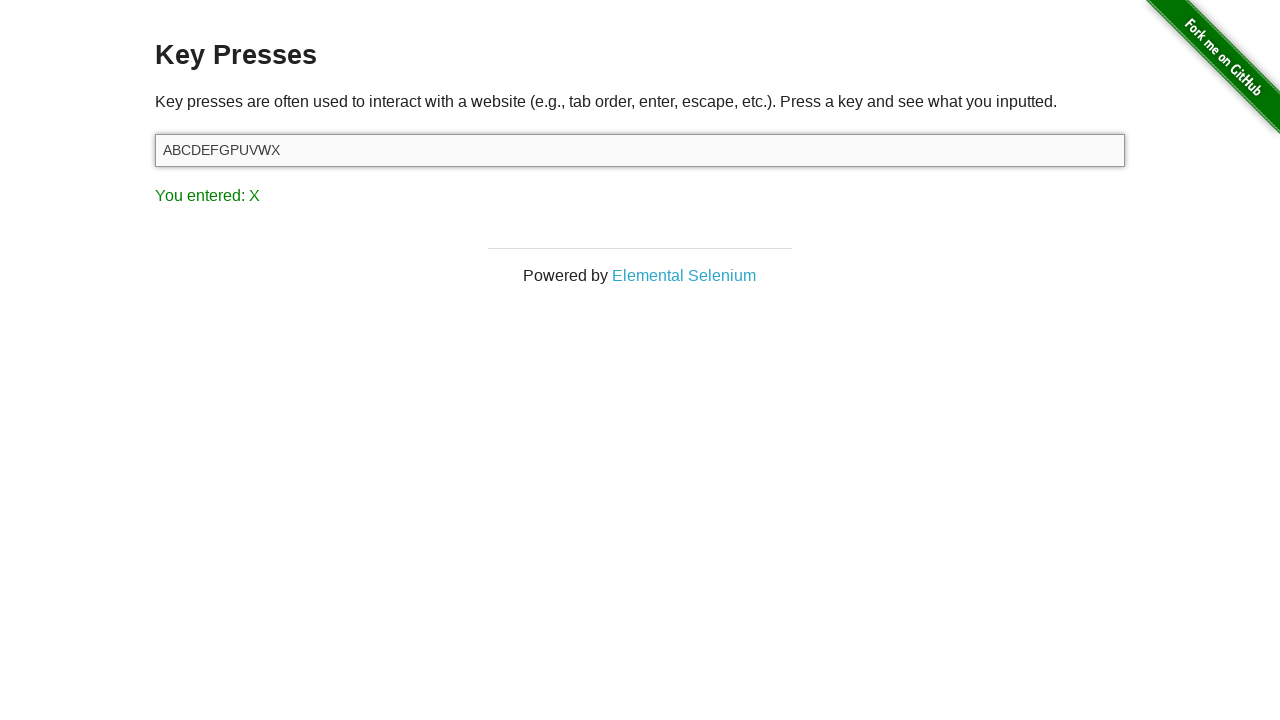

Waited 100ms for key 'X' to be processed
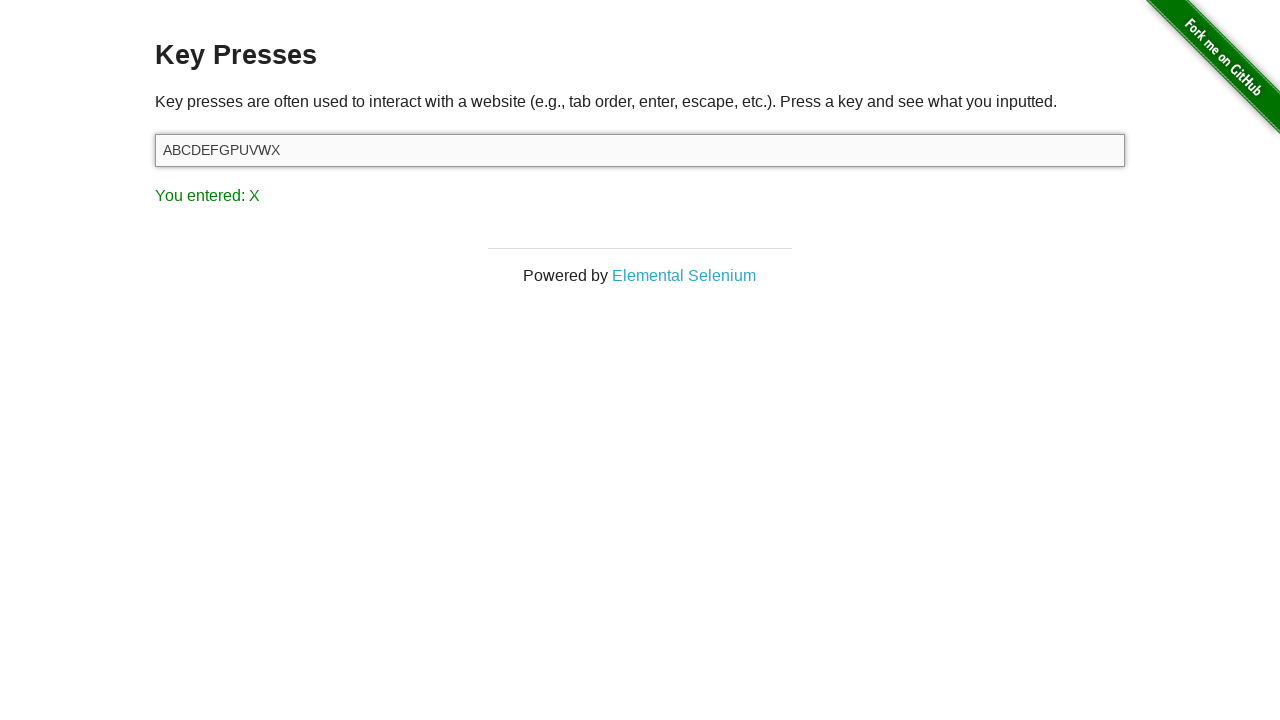

Verified result text is visible after pressing 'X'
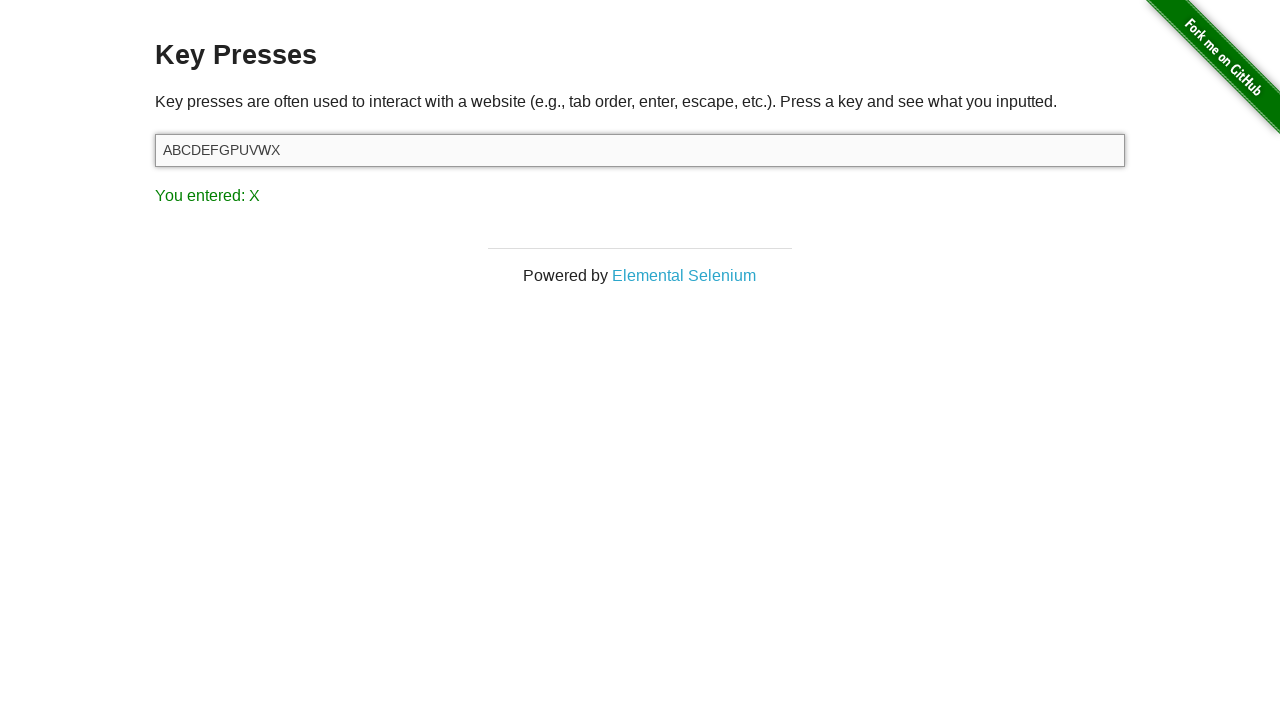

Pressed key 'Y' in input field on #target
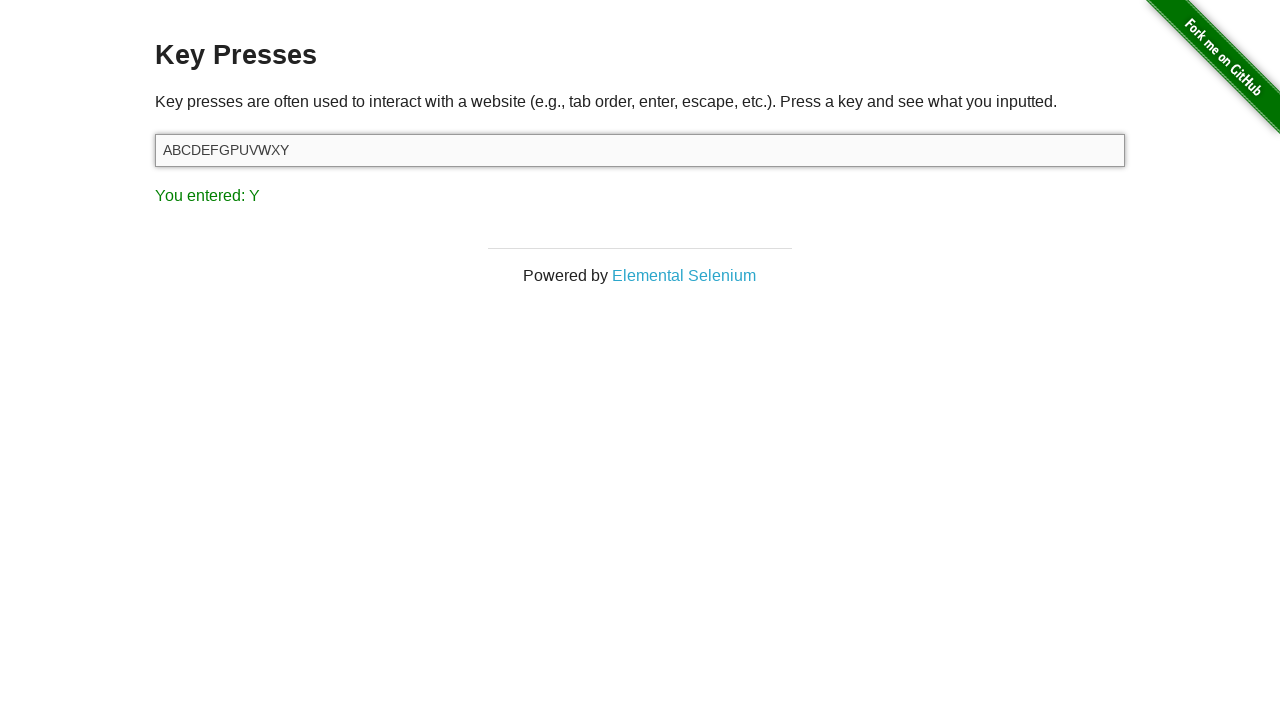

Waited 100ms for key 'Y' to be processed
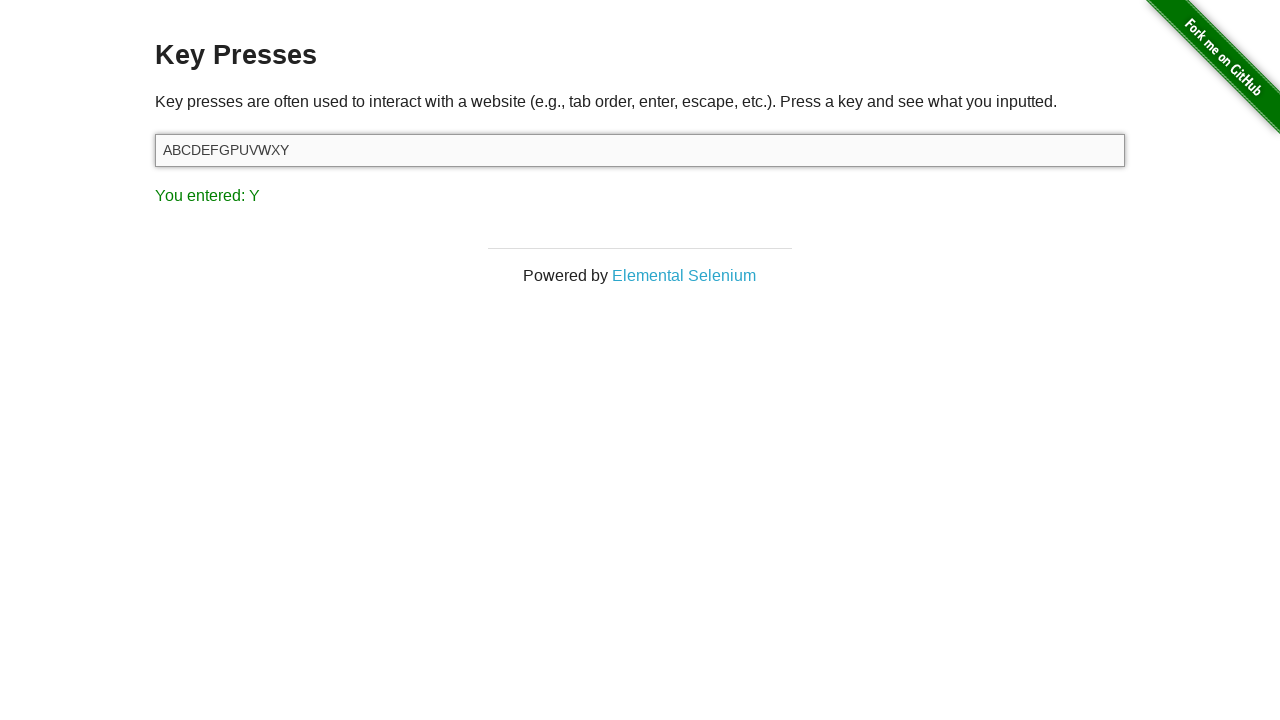

Verified result text is visible after pressing 'Y'
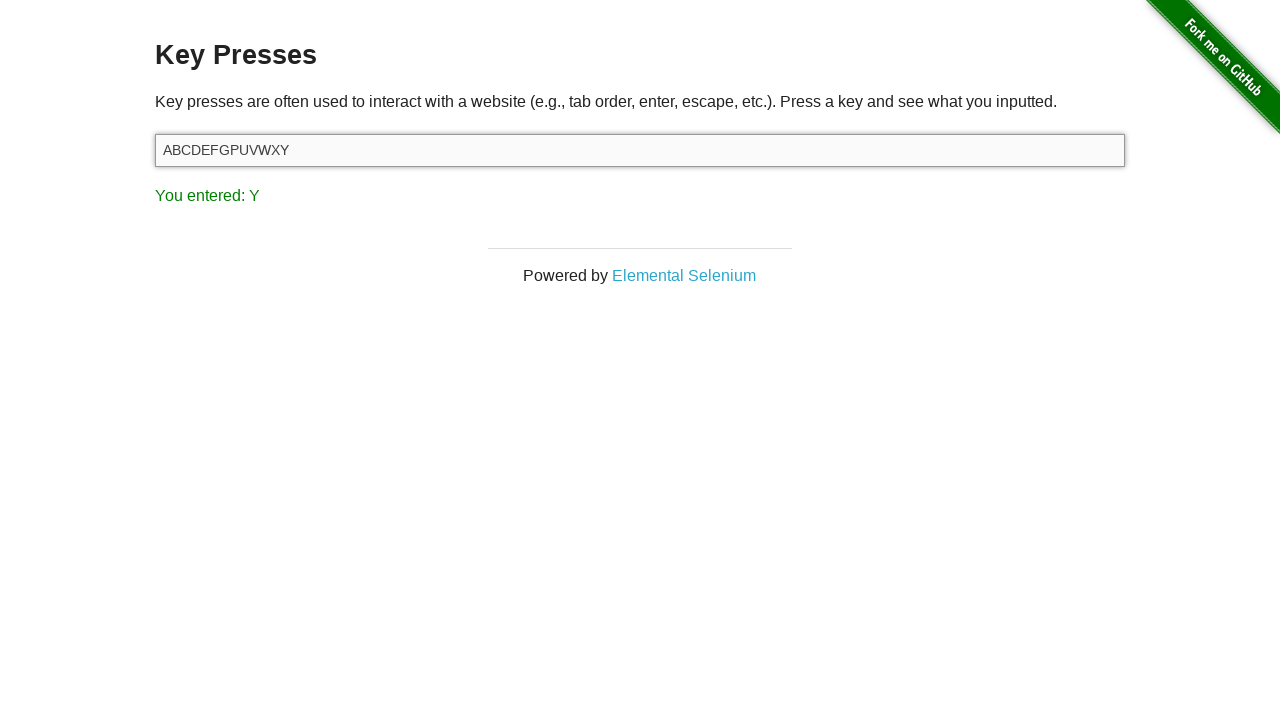

Pressed key 'Z' in input field on #target
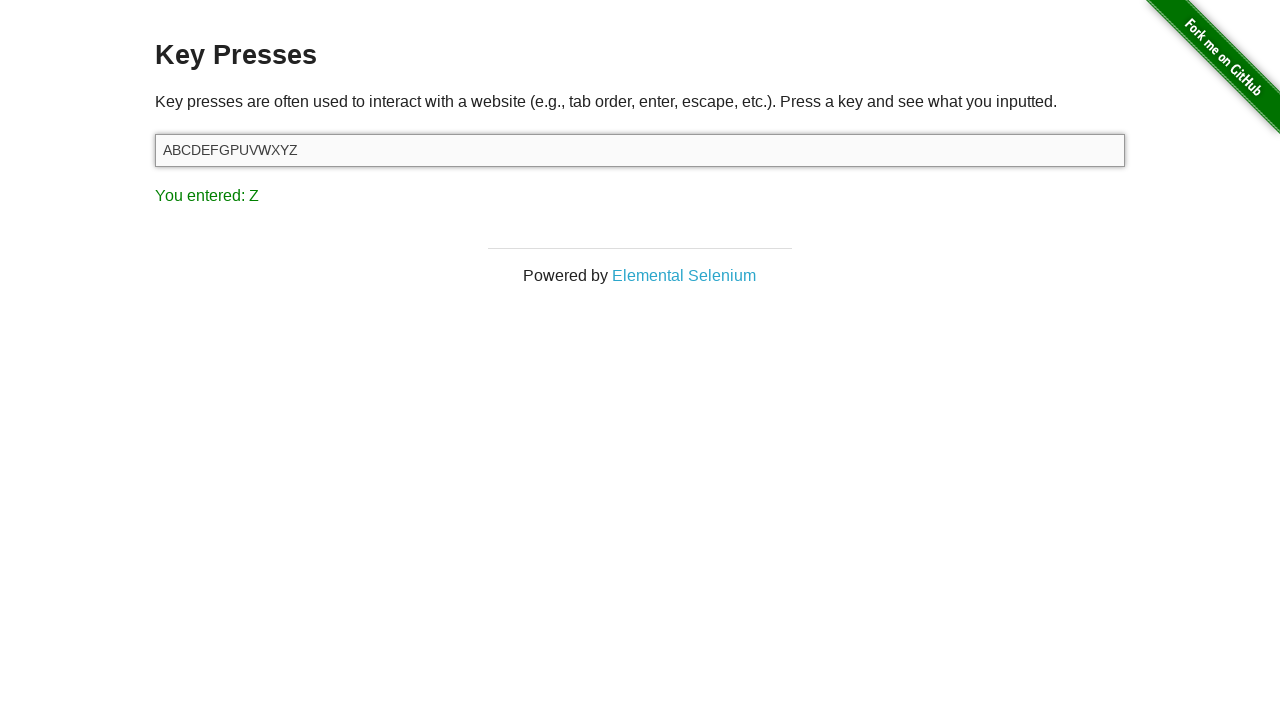

Waited 100ms for key 'Z' to be processed
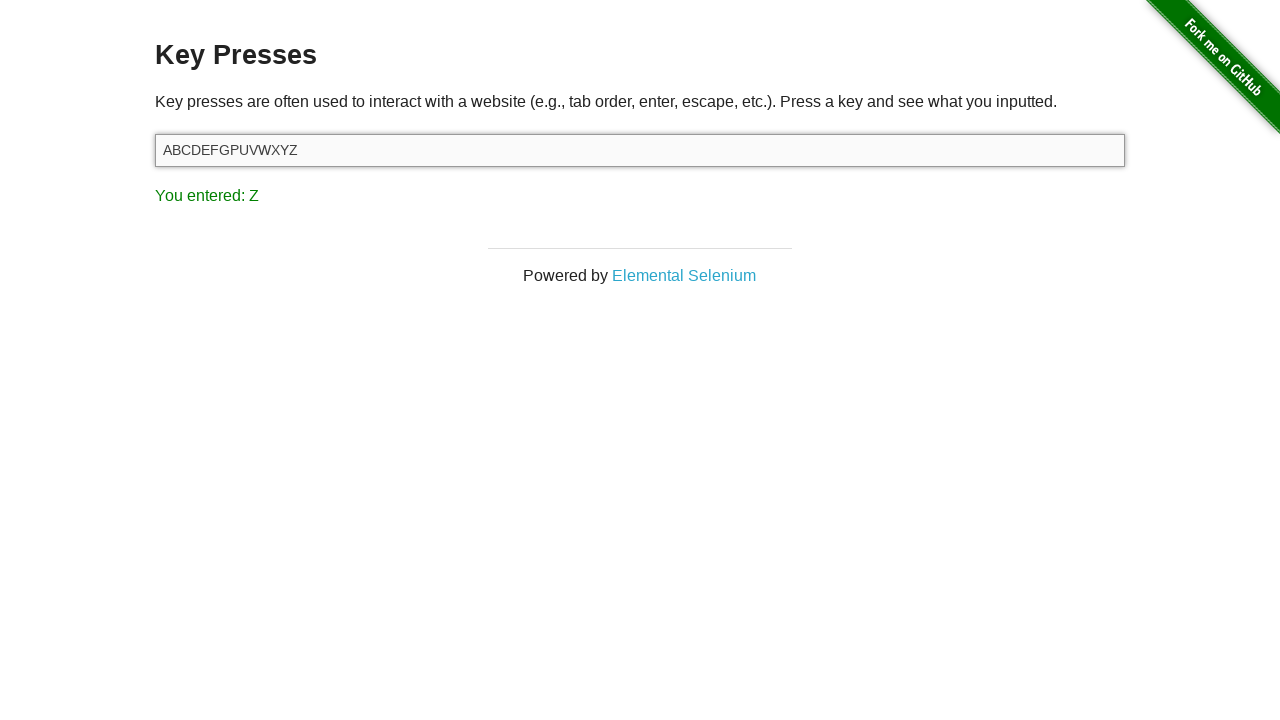

Verified result text is visible after pressing 'Z'
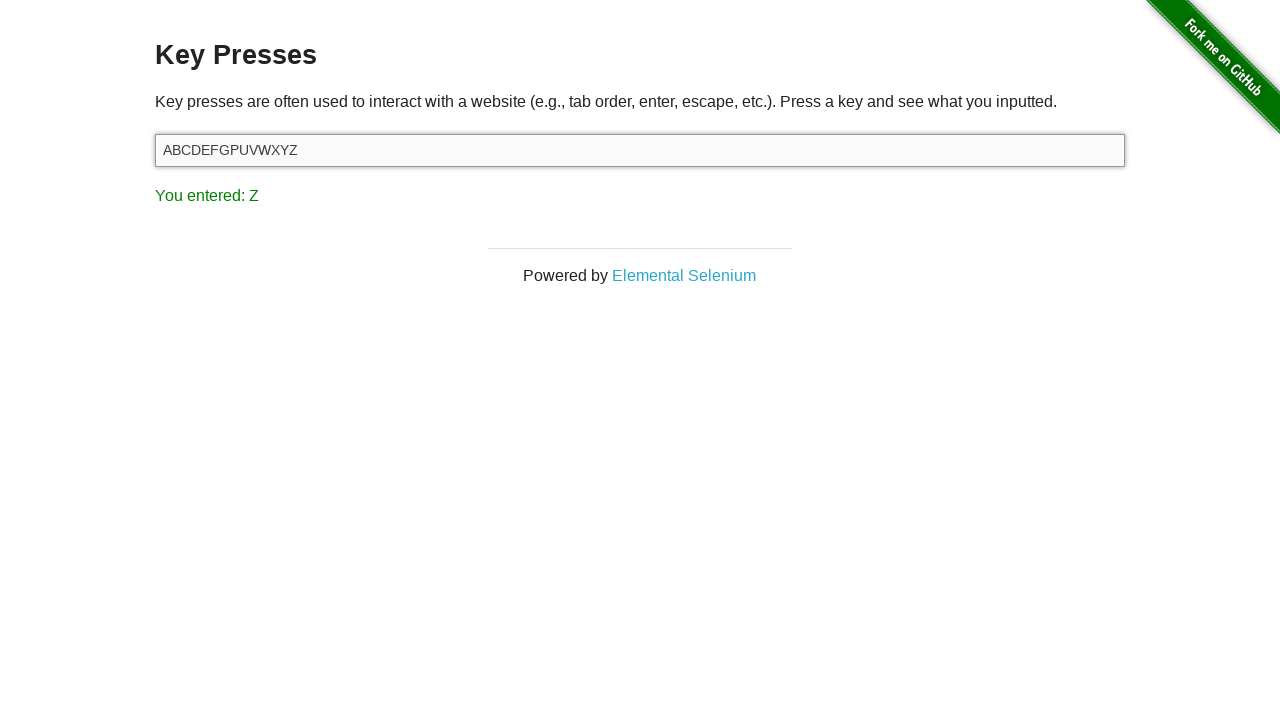

Pressed key '1' in input field on #target
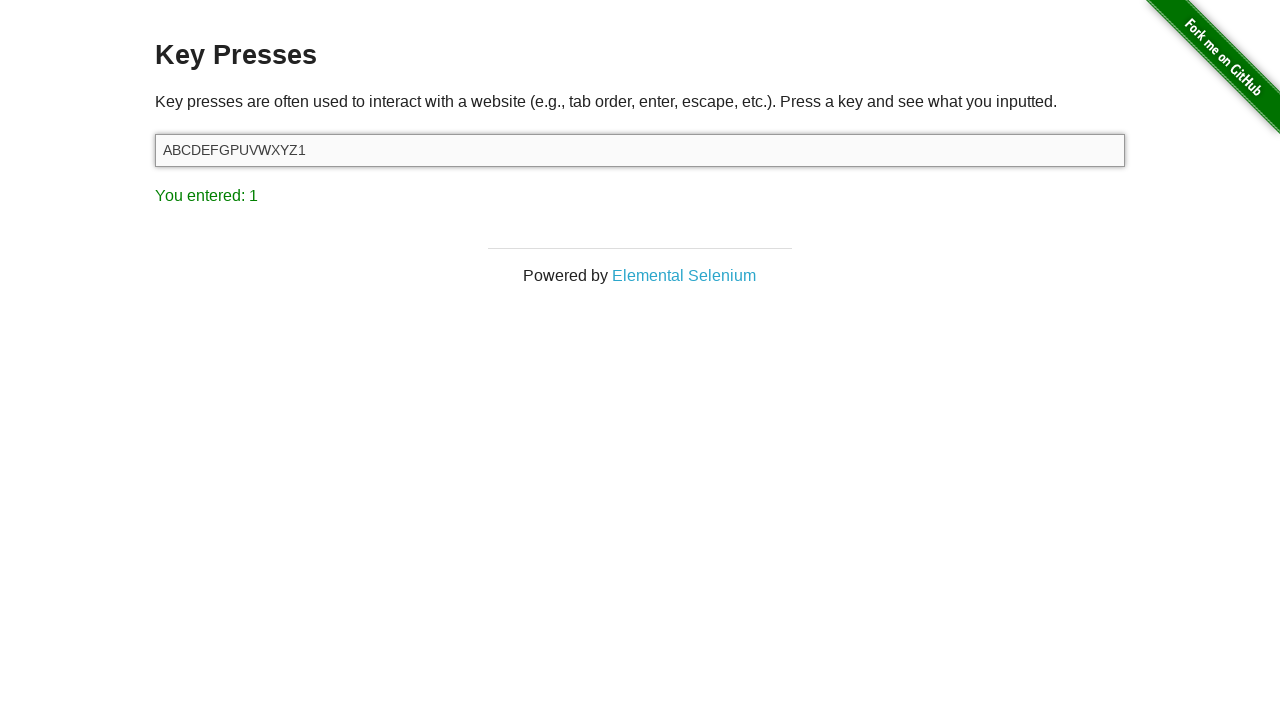

Waited 100ms for key '1' to be processed
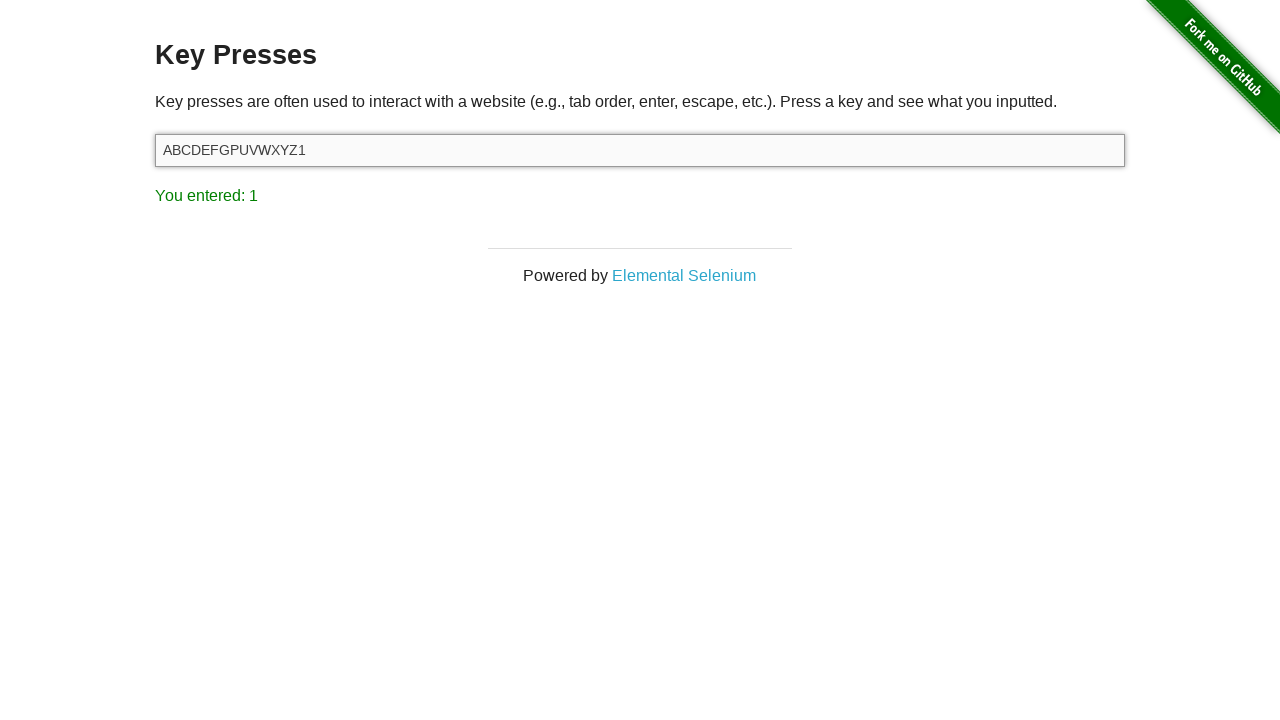

Verified result text is visible after pressing '1'
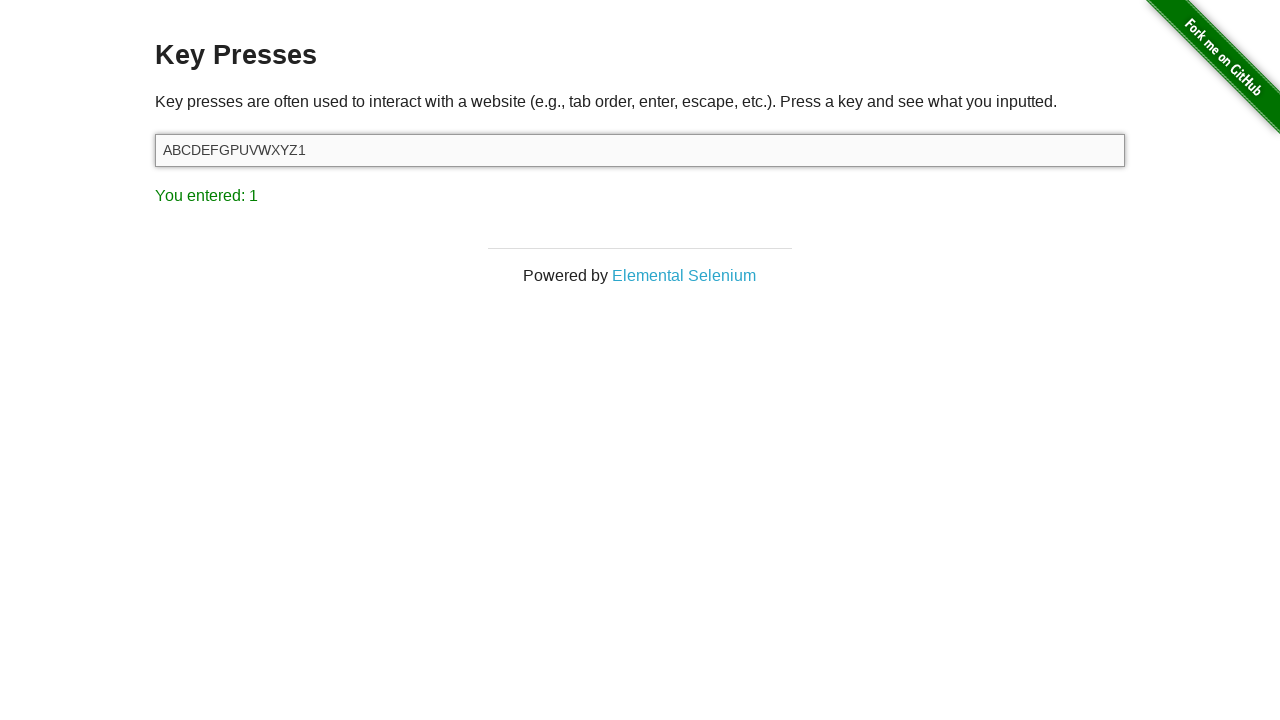

Pressed key '2' in input field on #target
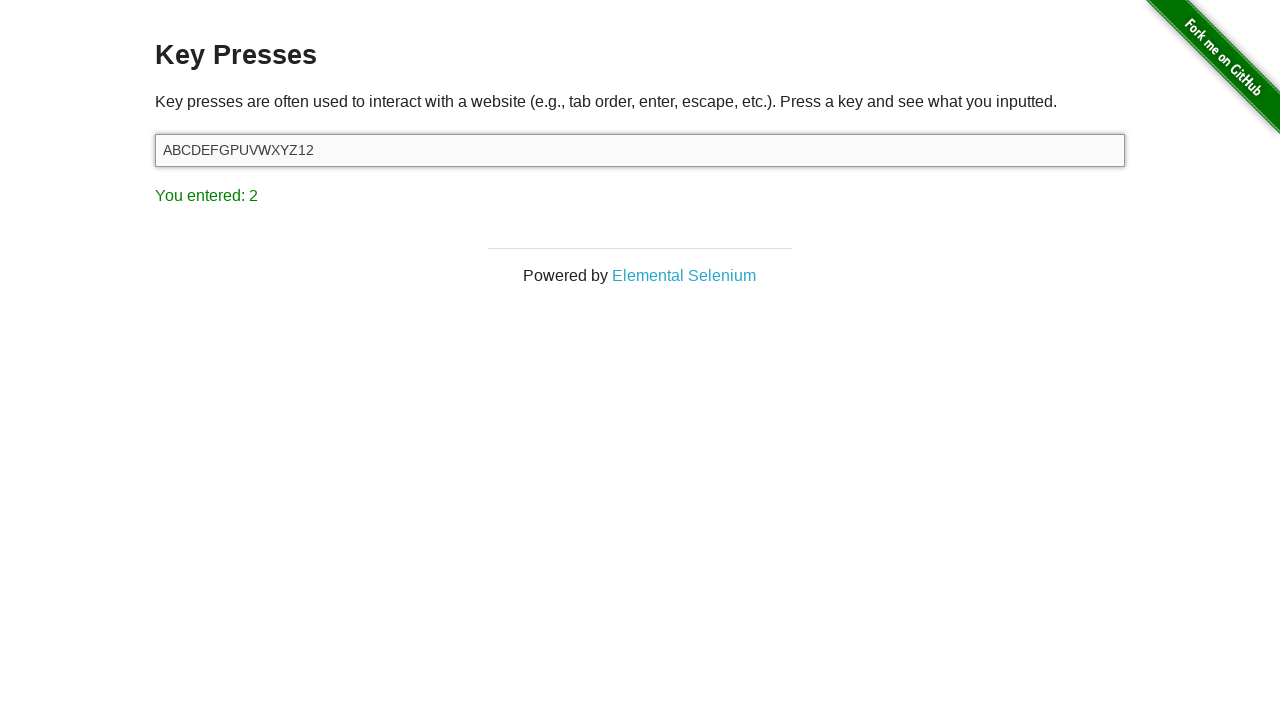

Waited 100ms for key '2' to be processed
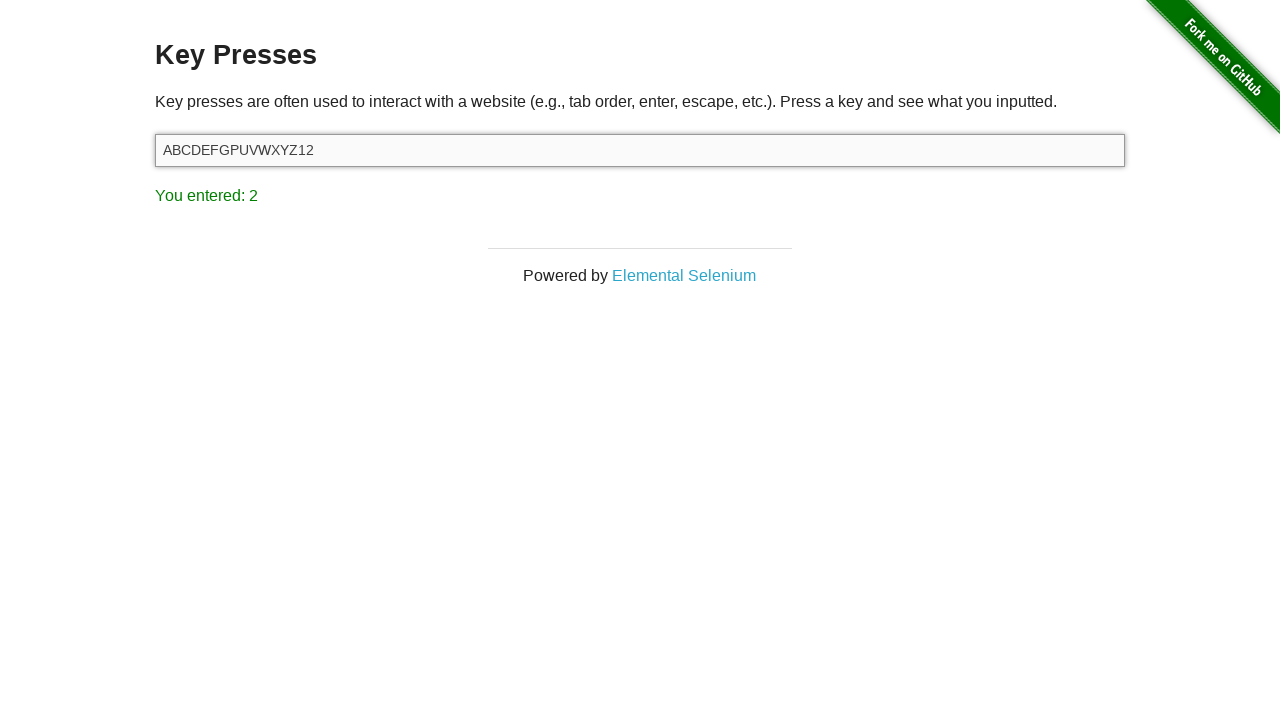

Verified result text is visible after pressing '2'
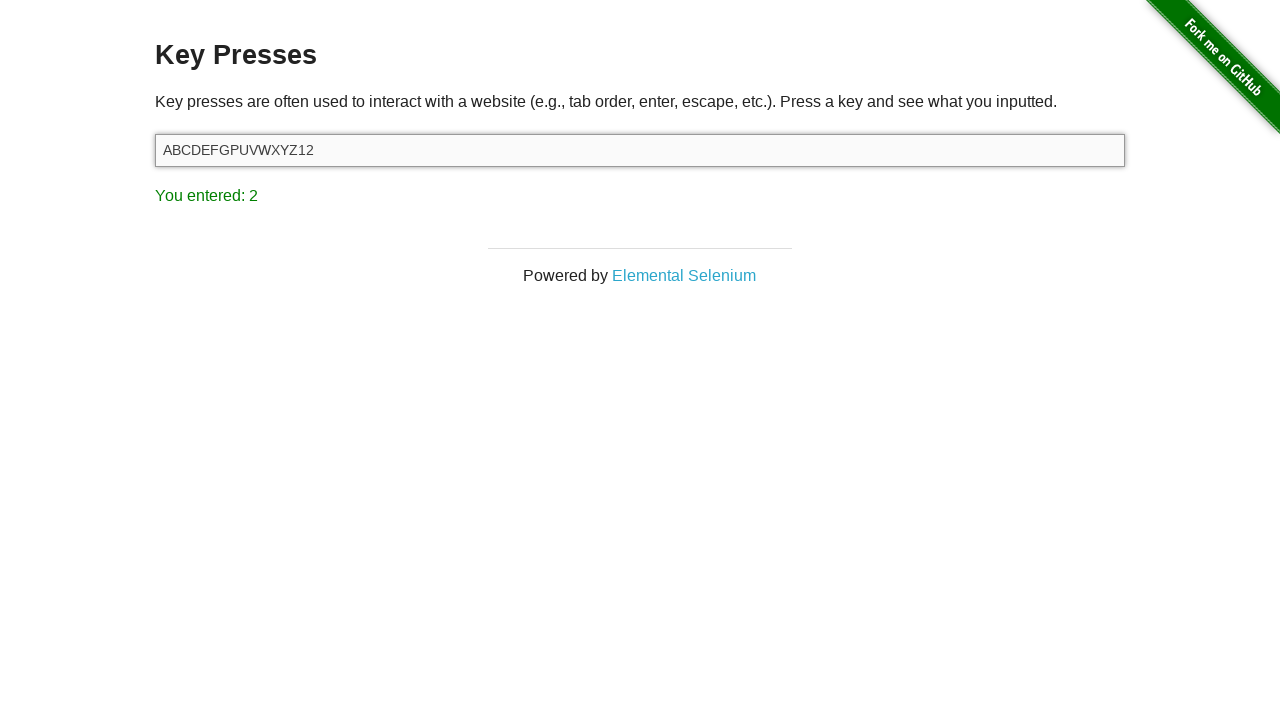

Pressed key '3' in input field on #target
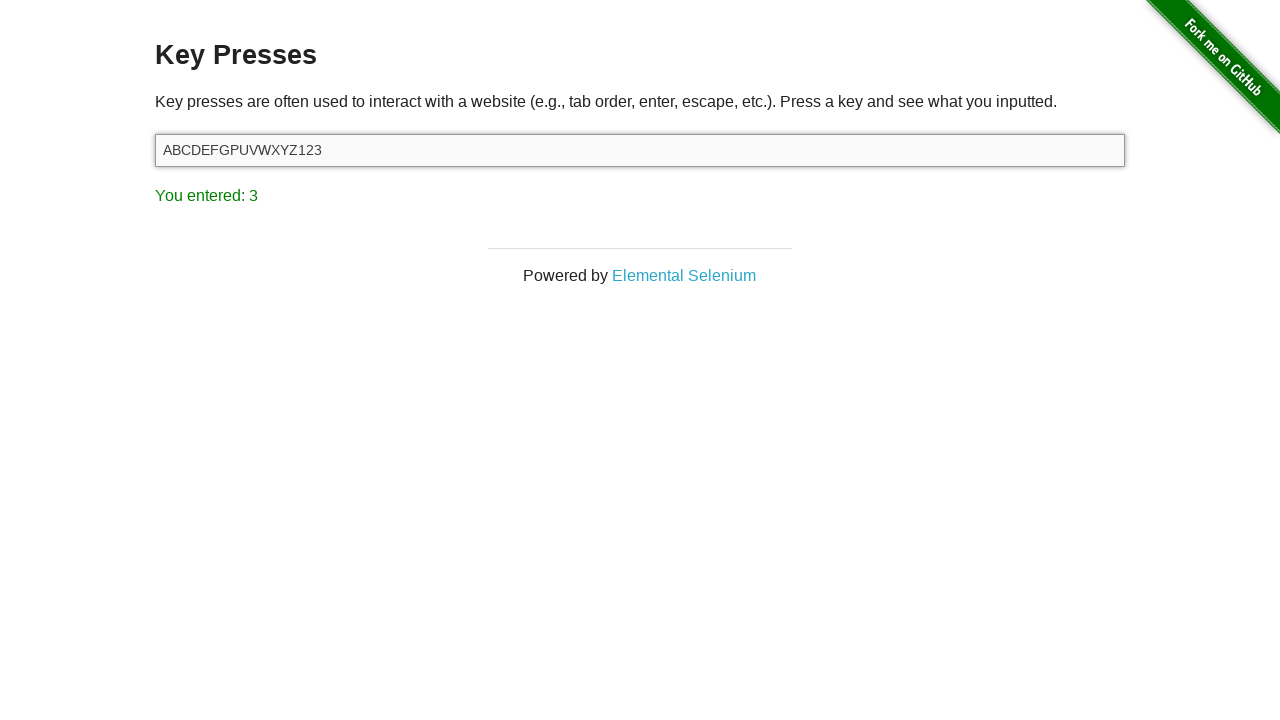

Waited 100ms for key '3' to be processed
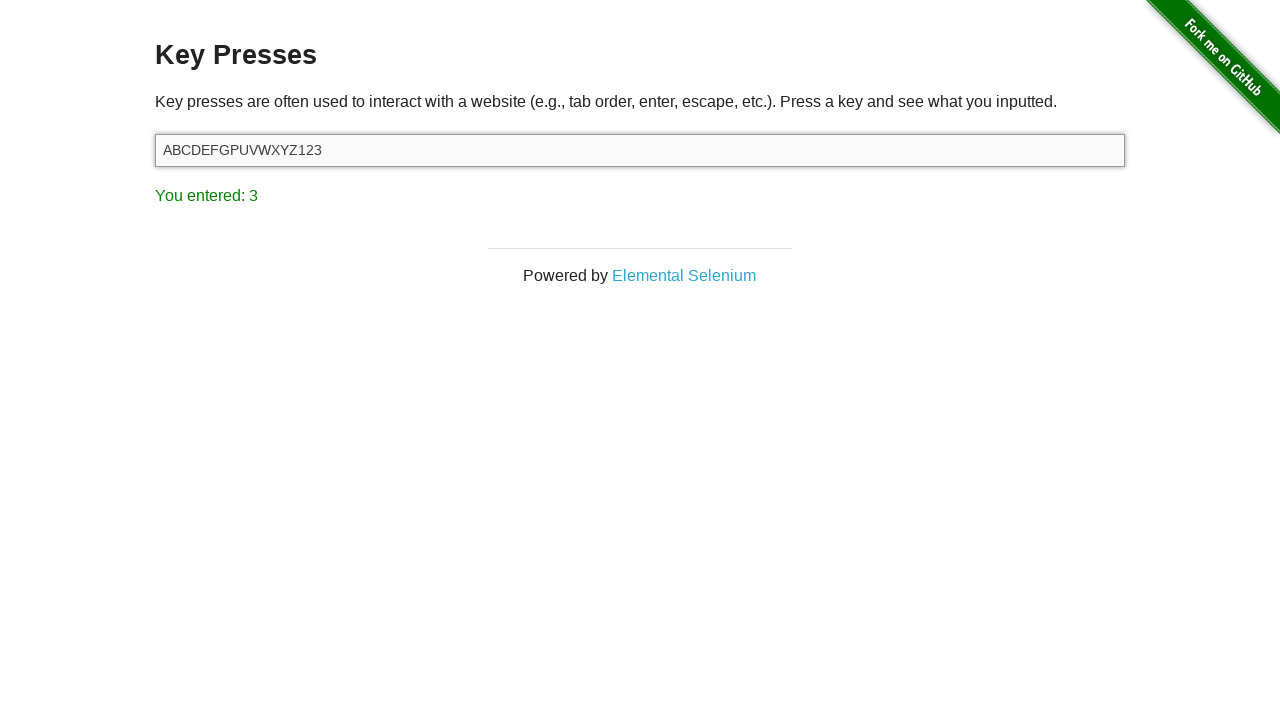

Verified result text is visible after pressing '3'
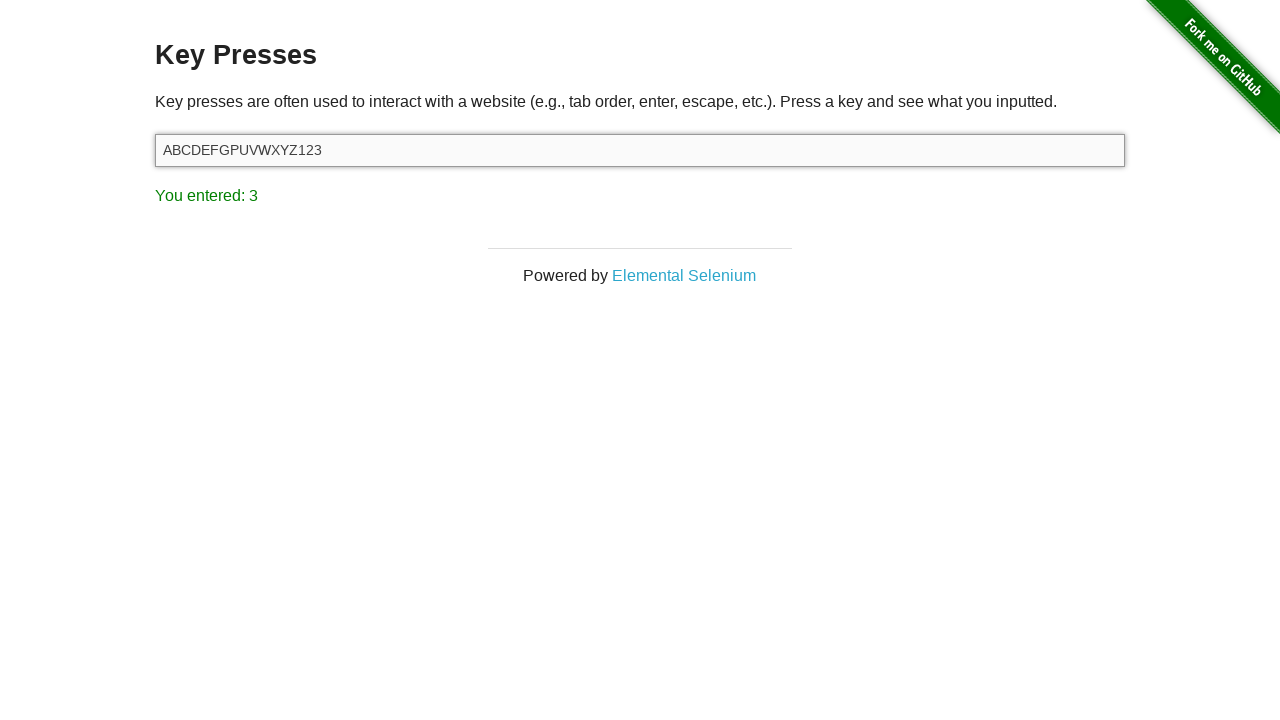

Pressed key '4' in input field on #target
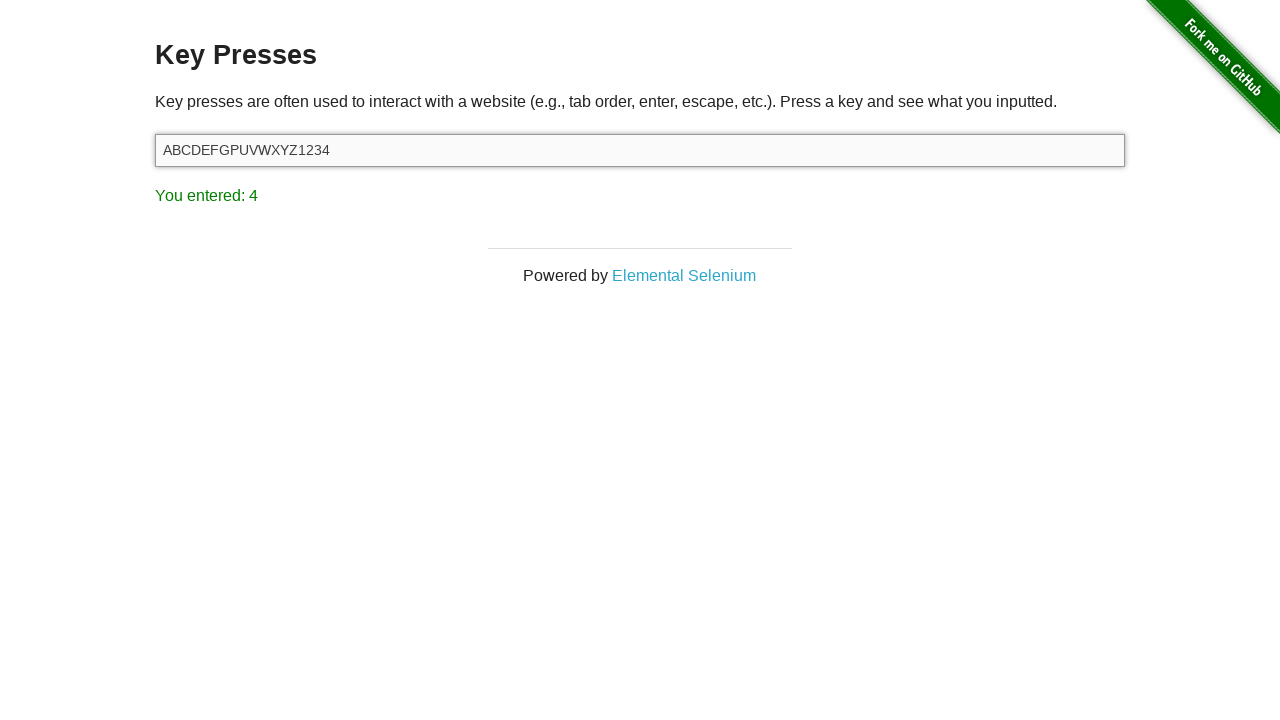

Waited 100ms for key '4' to be processed
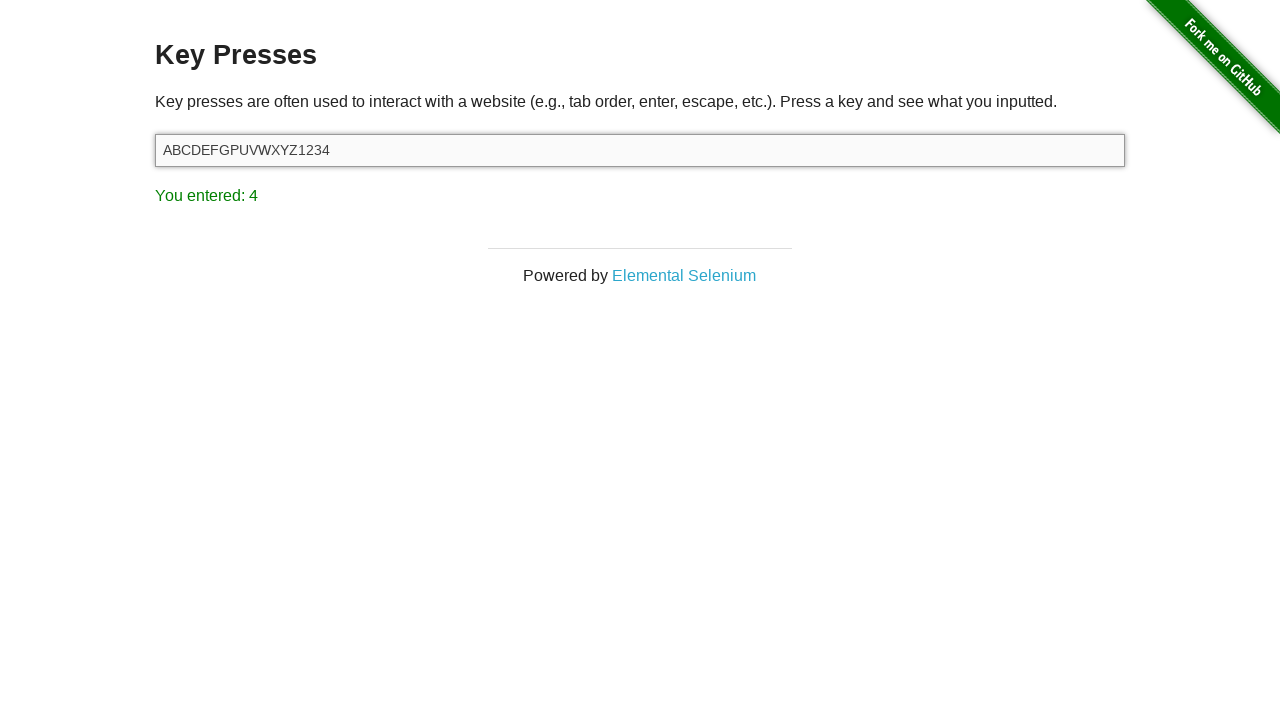

Verified result text is visible after pressing '4'
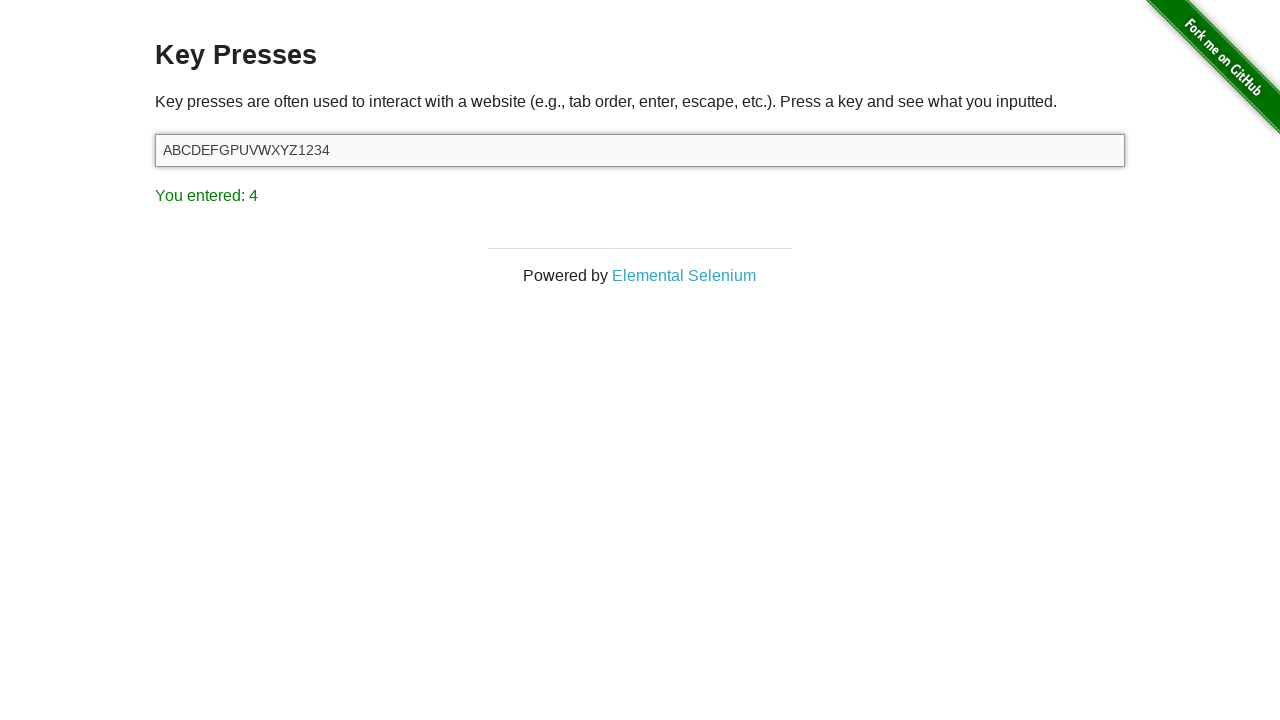

Pressed key '5' in input field on #target
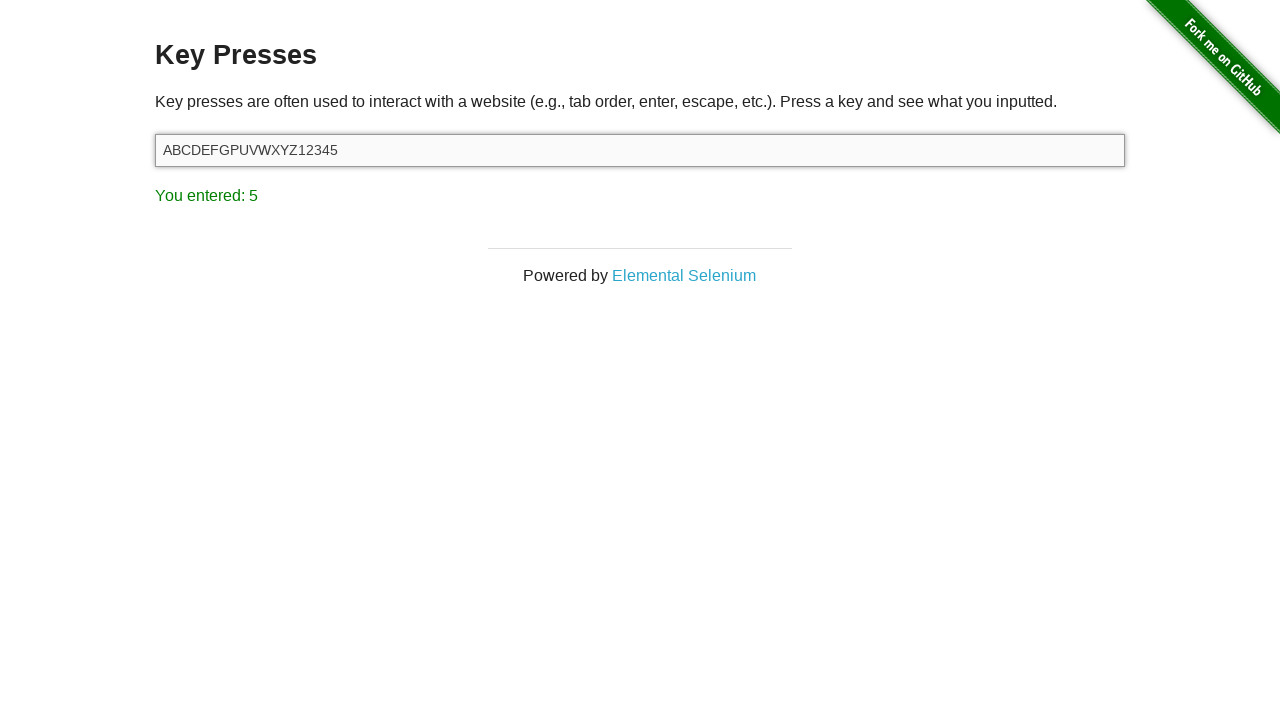

Waited 100ms for key '5' to be processed
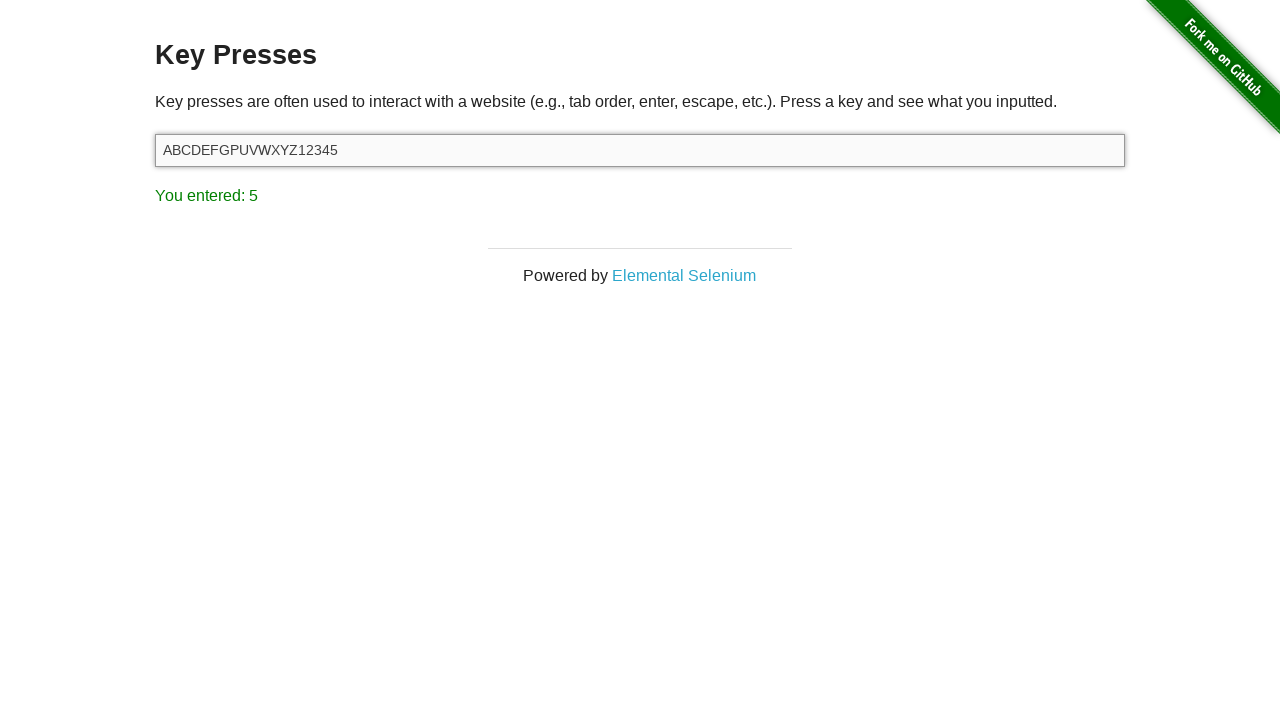

Verified result text is visible after pressing '5'
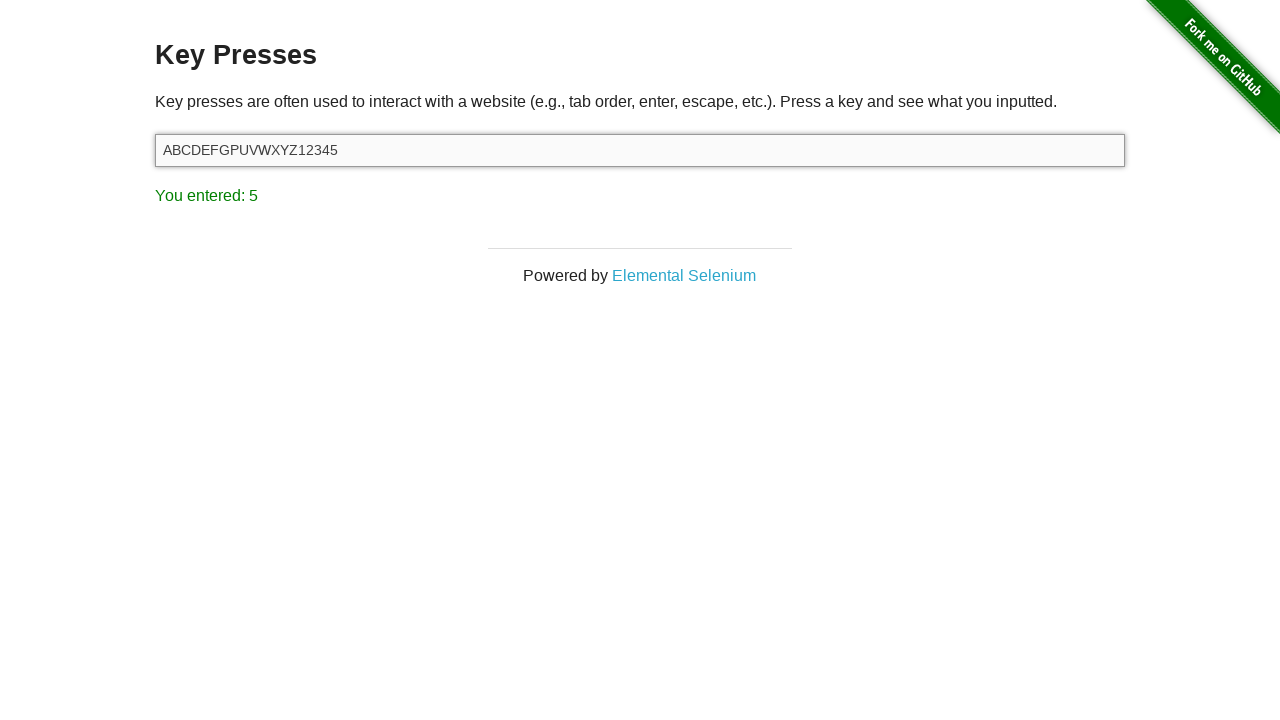

Pressed key '6' in input field on #target
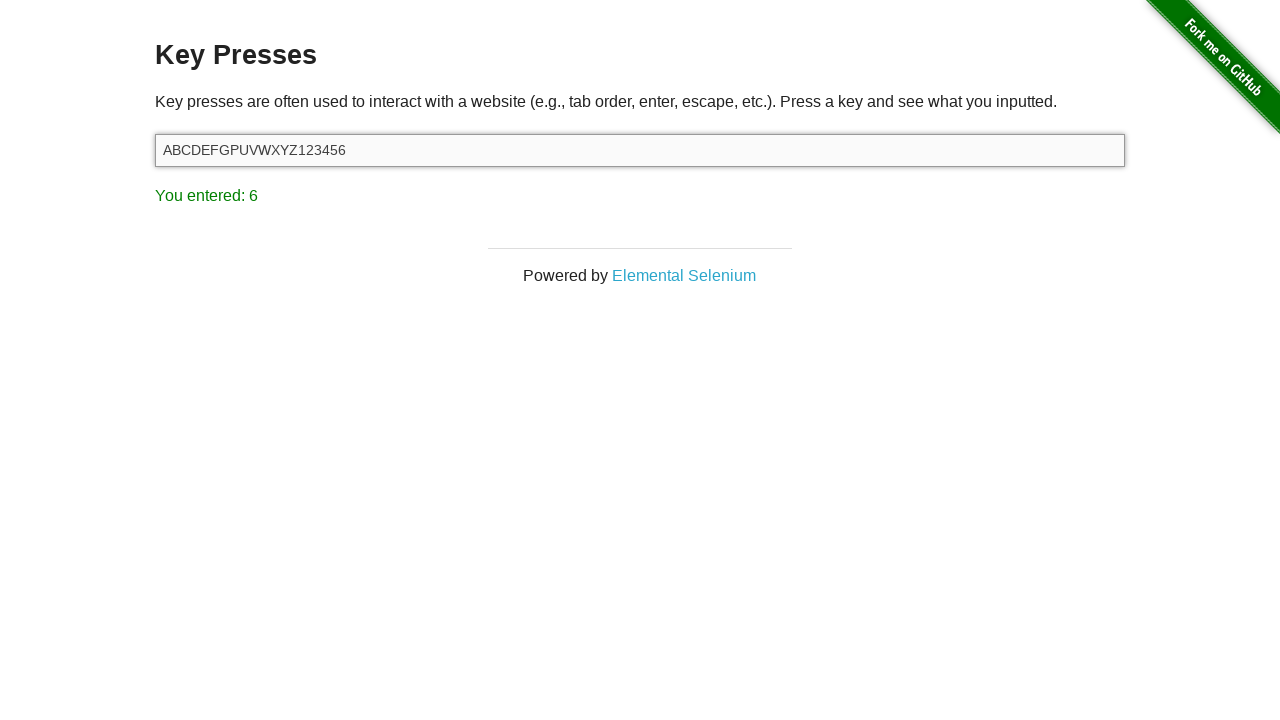

Waited 100ms for key '6' to be processed
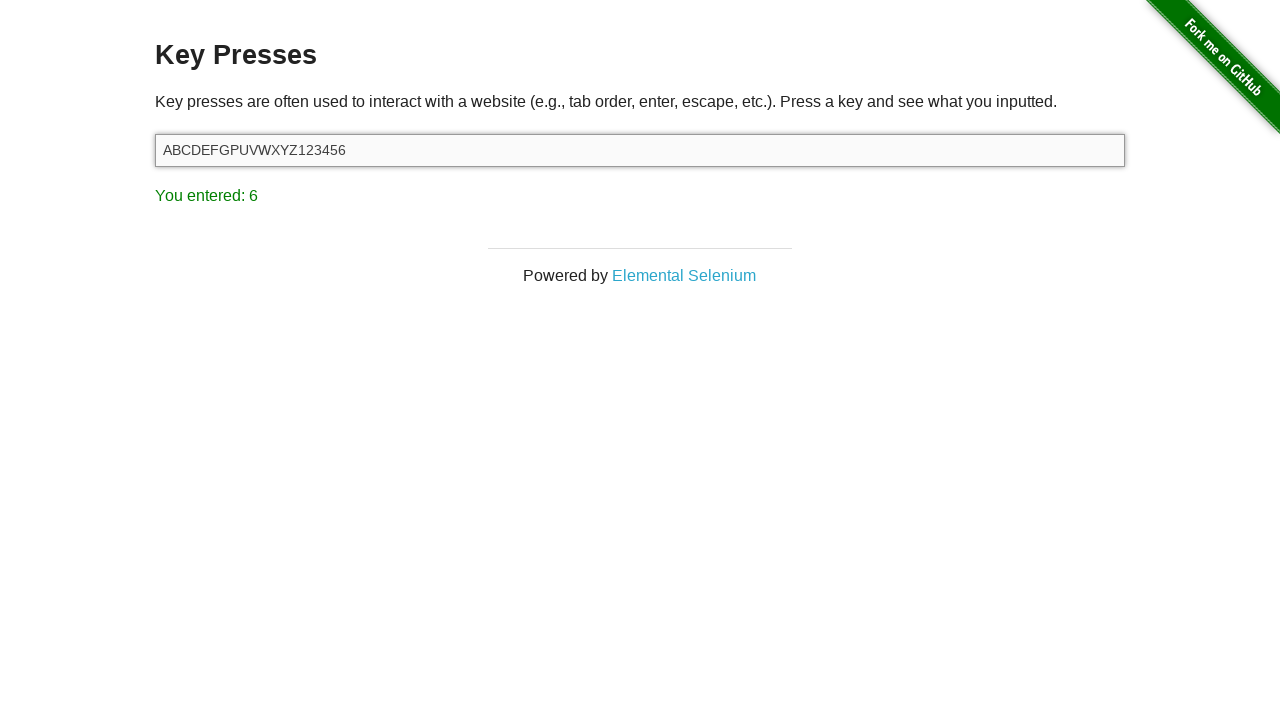

Verified result text is visible after pressing '6'
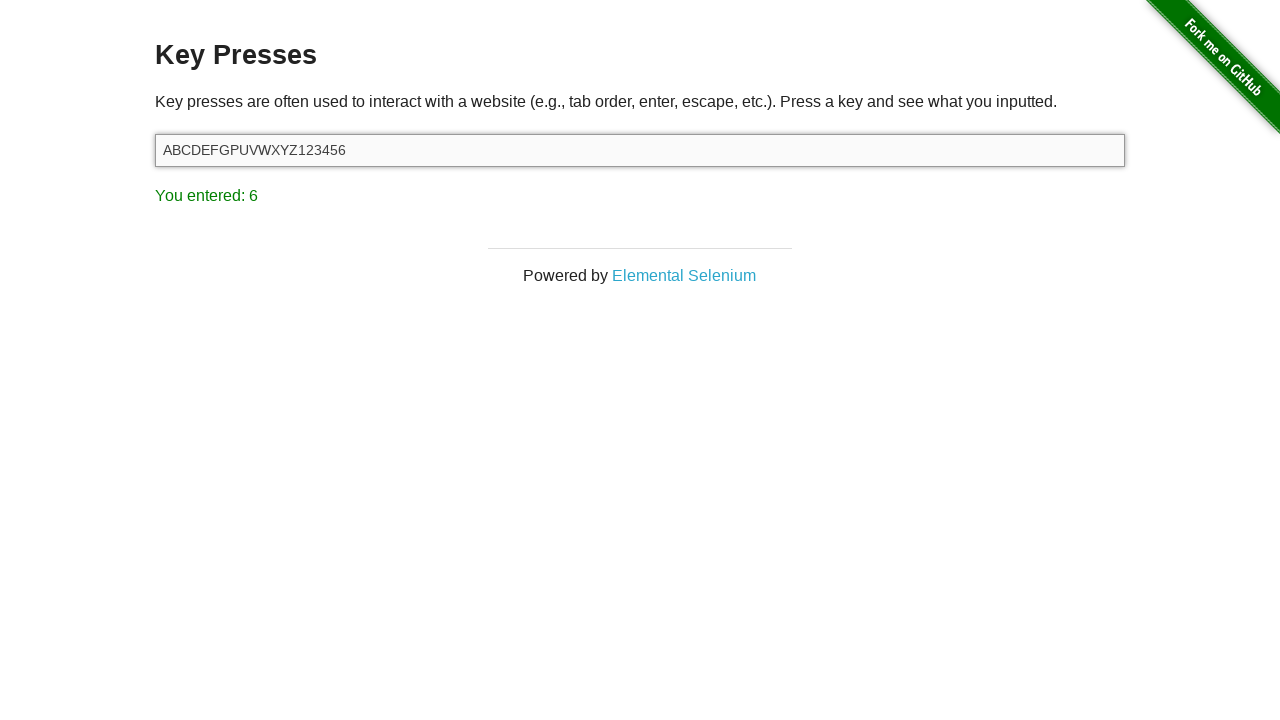

Pressed key '7' in input field on #target
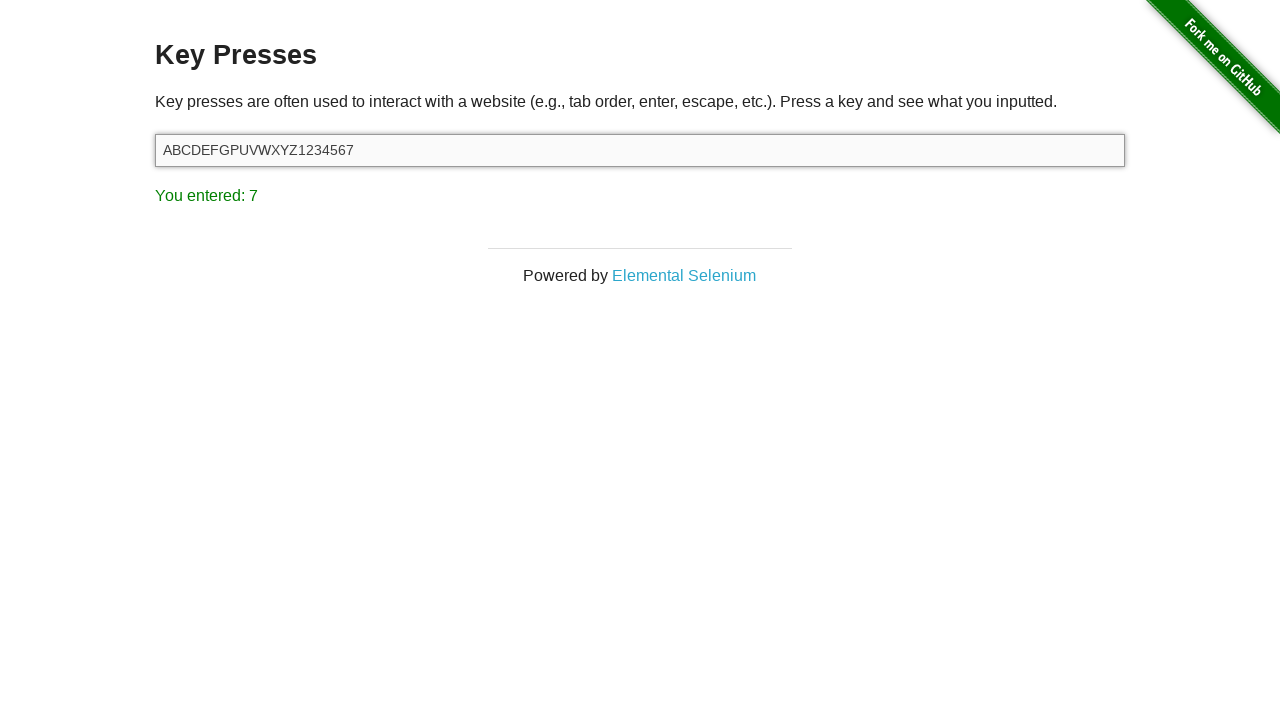

Waited 100ms for key '7' to be processed
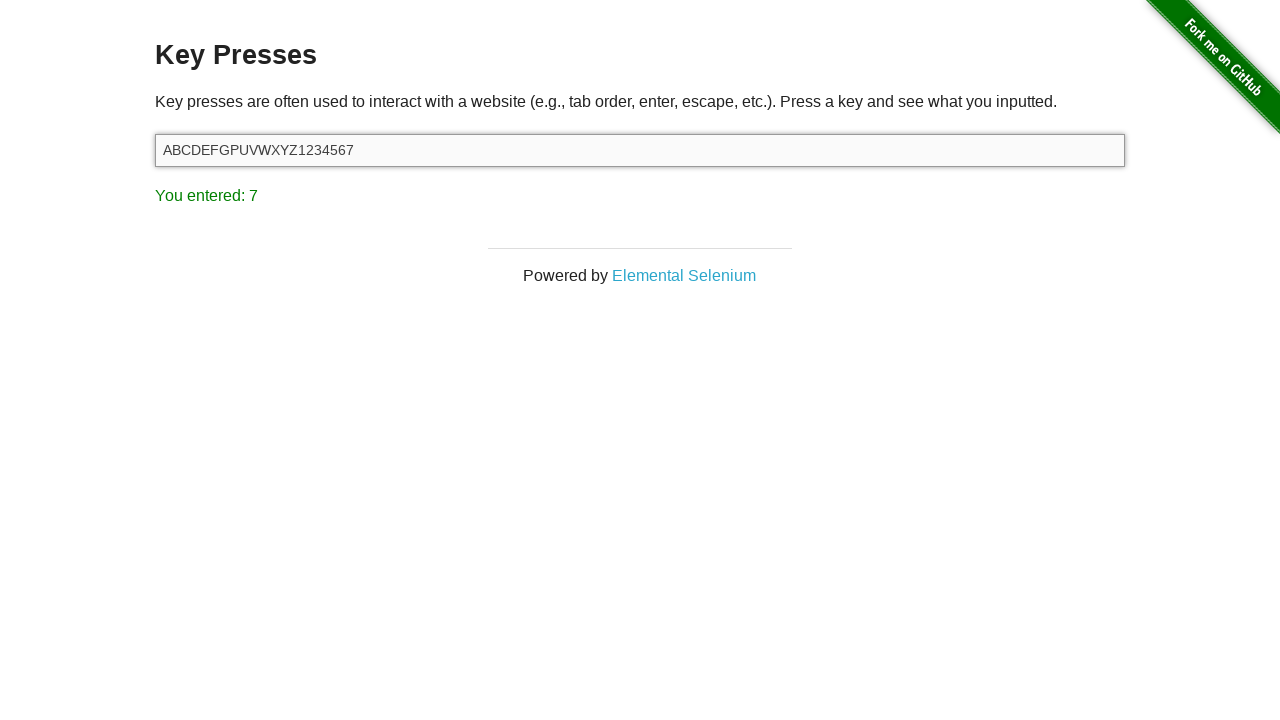

Verified result text is visible after pressing '7'
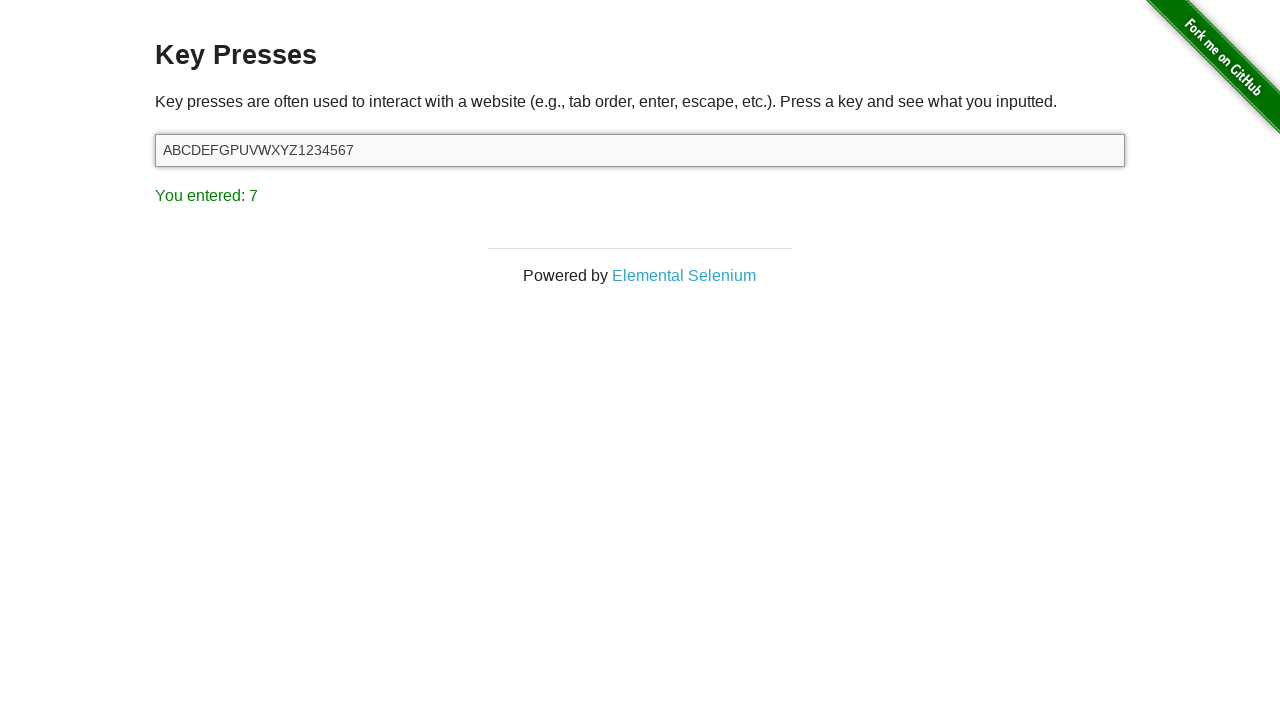

Pressed key '8' in input field on #target
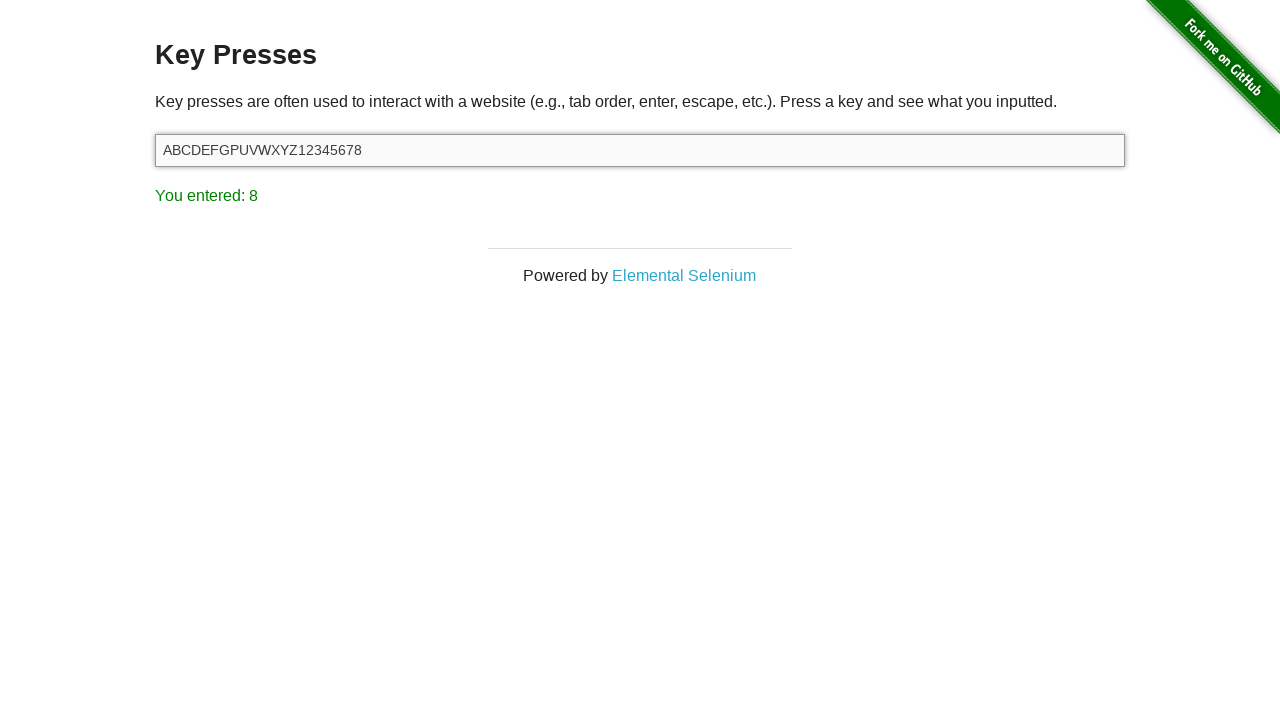

Waited 100ms for key '8' to be processed
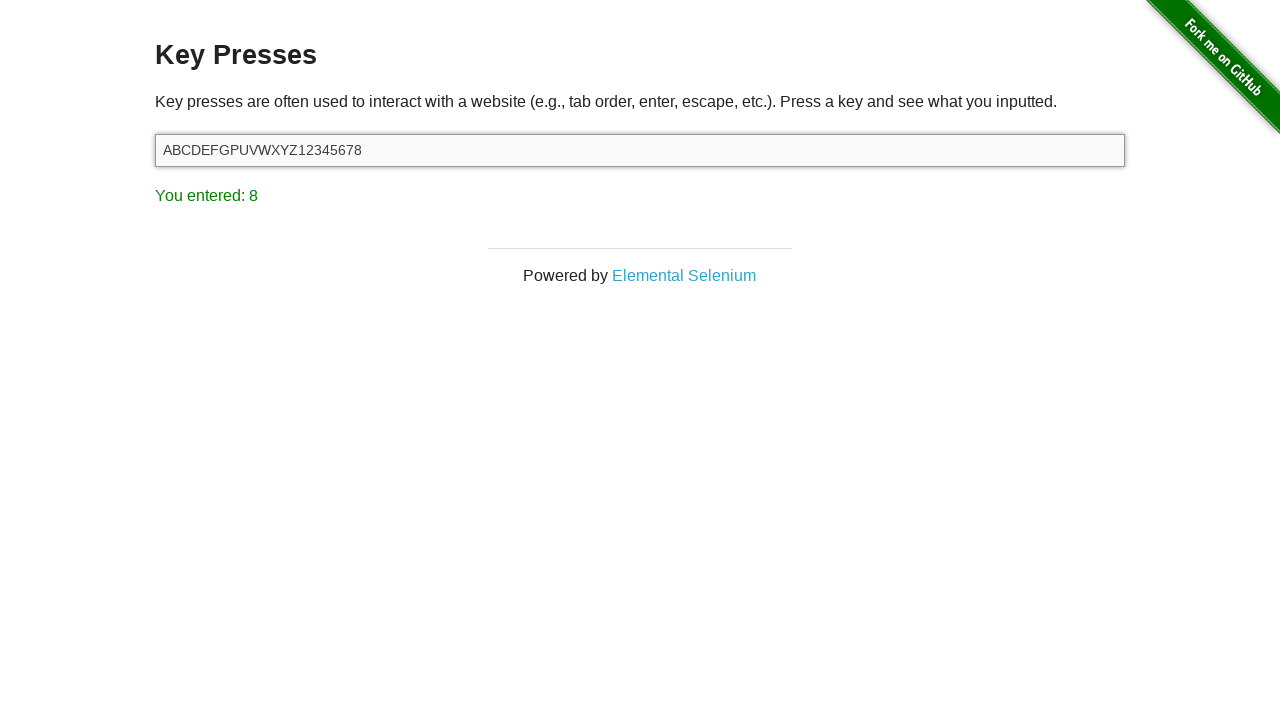

Verified result text is visible after pressing '8'
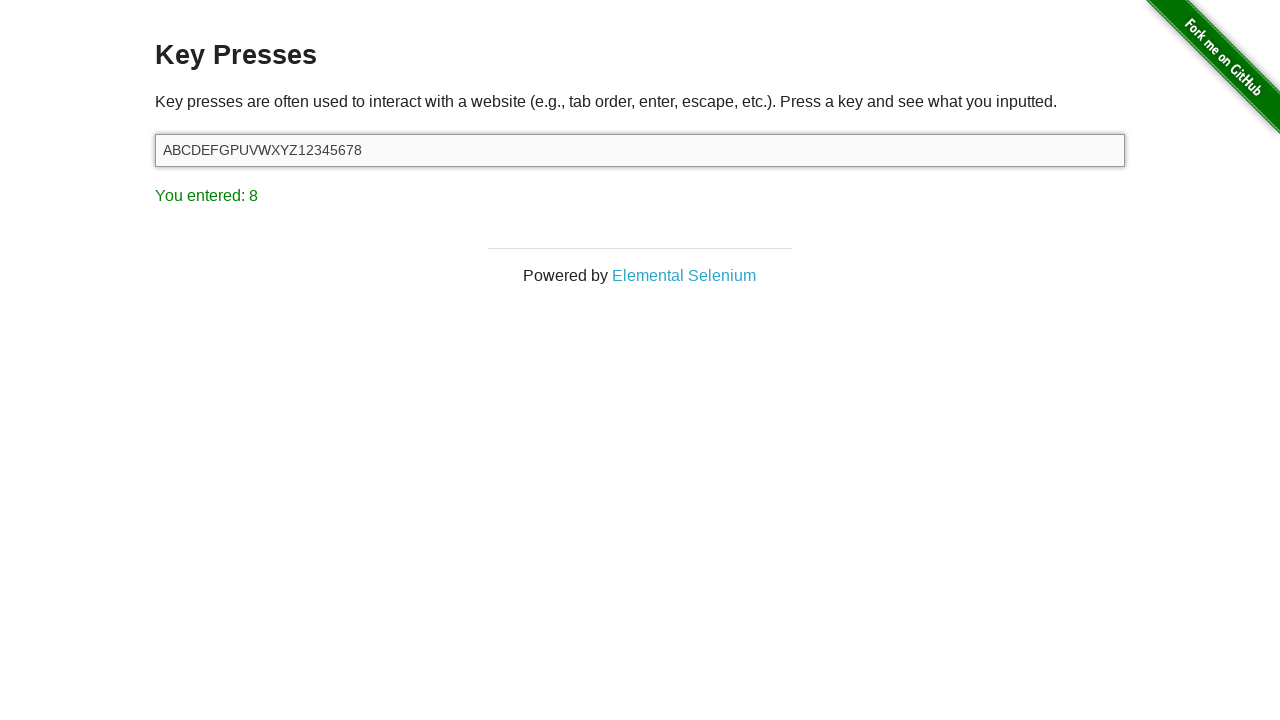

Pressed key '9' in input field on #target
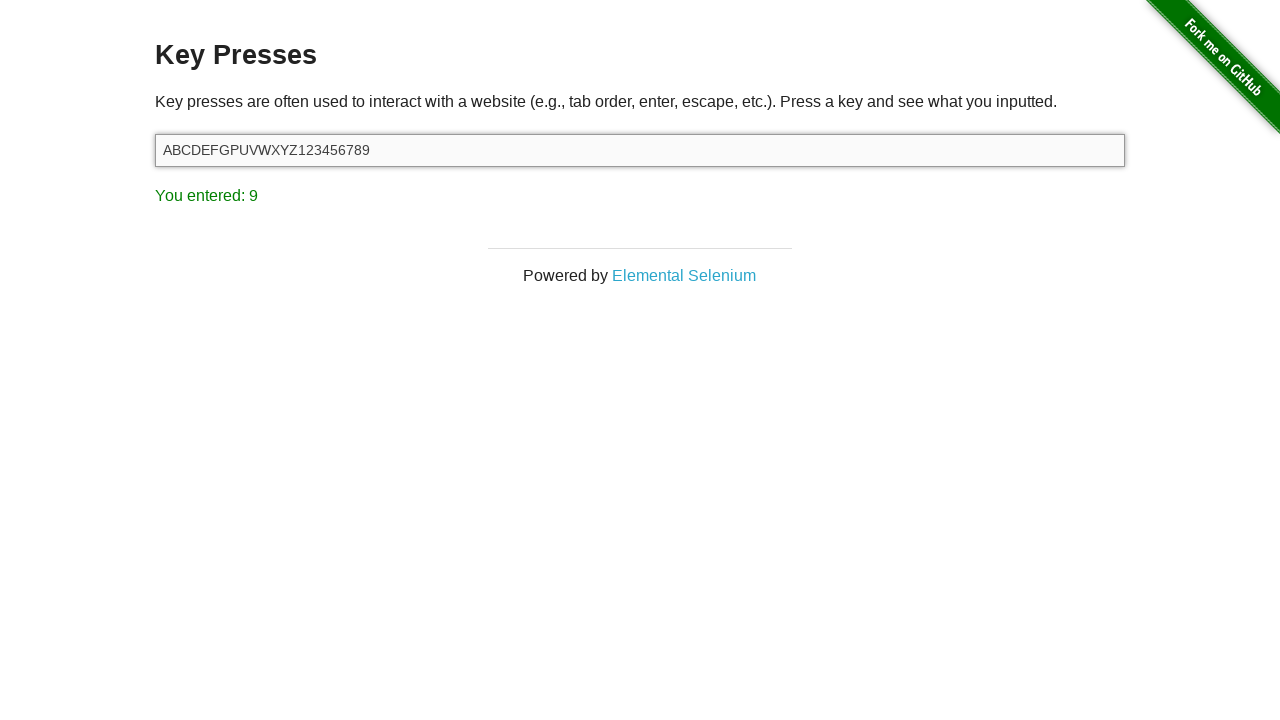

Waited 100ms for key '9' to be processed
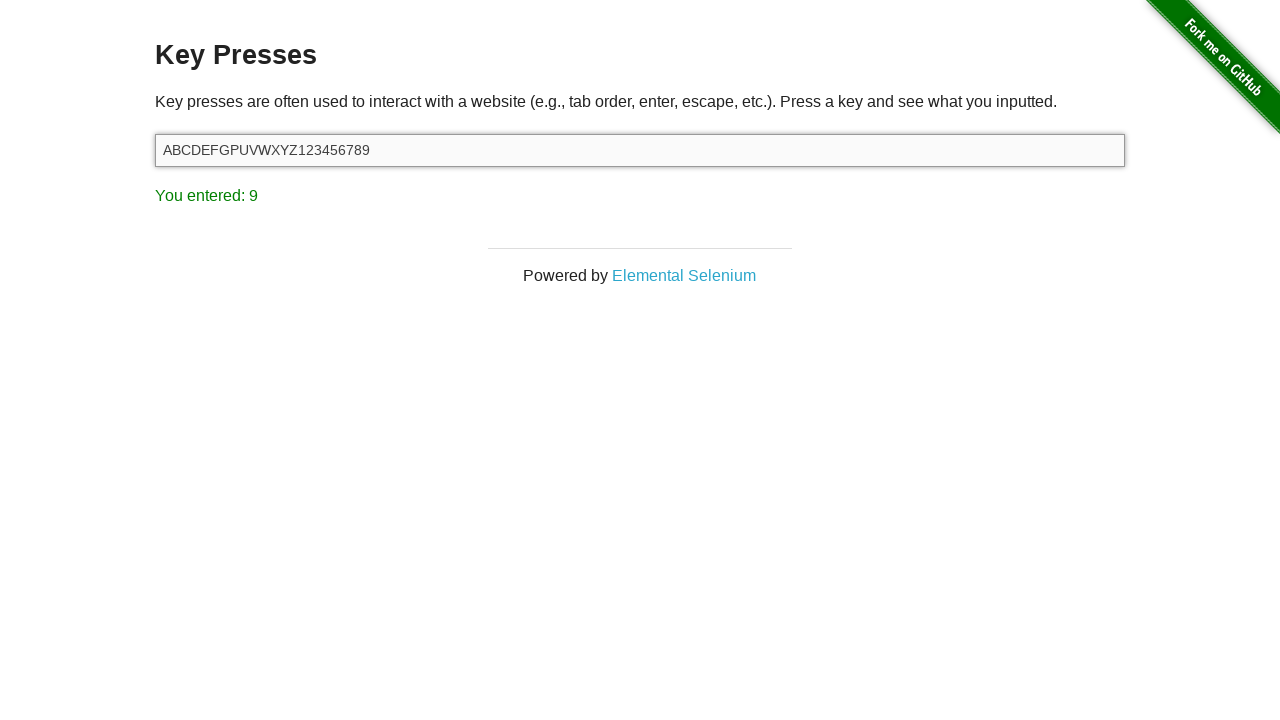

Verified result text is visible after pressing '9'
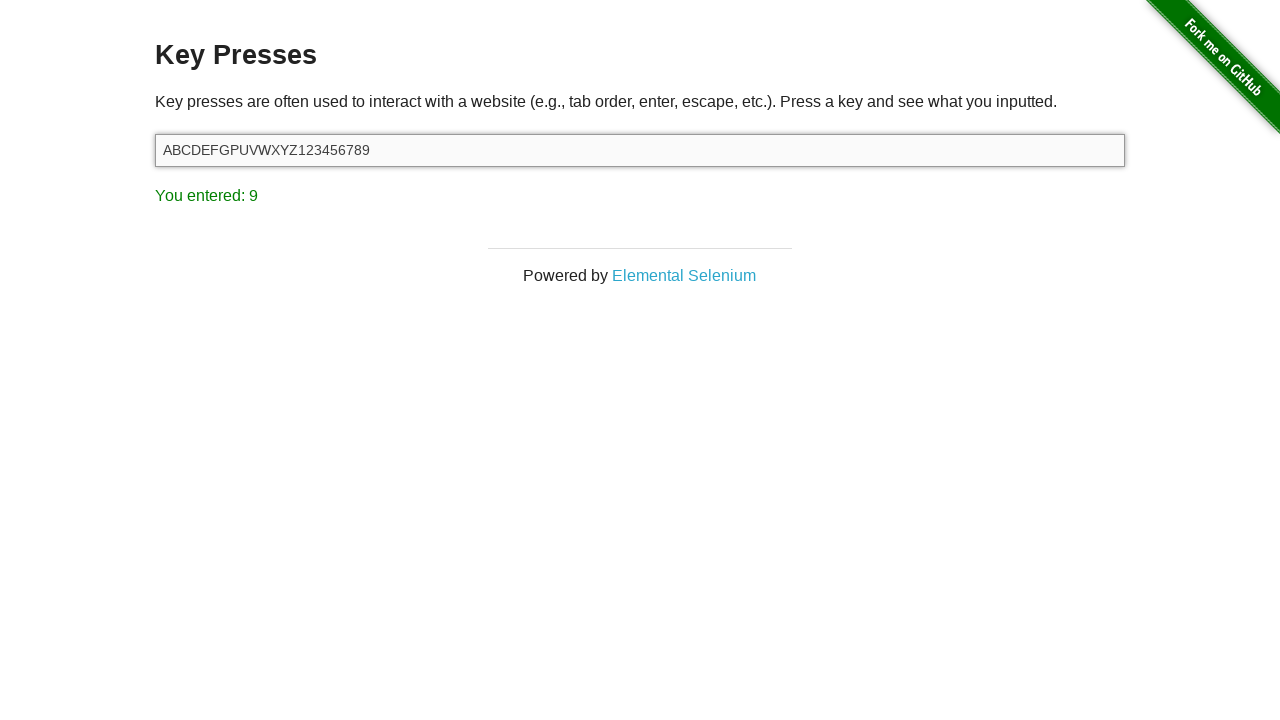

Pressed key '0' in input field on #target
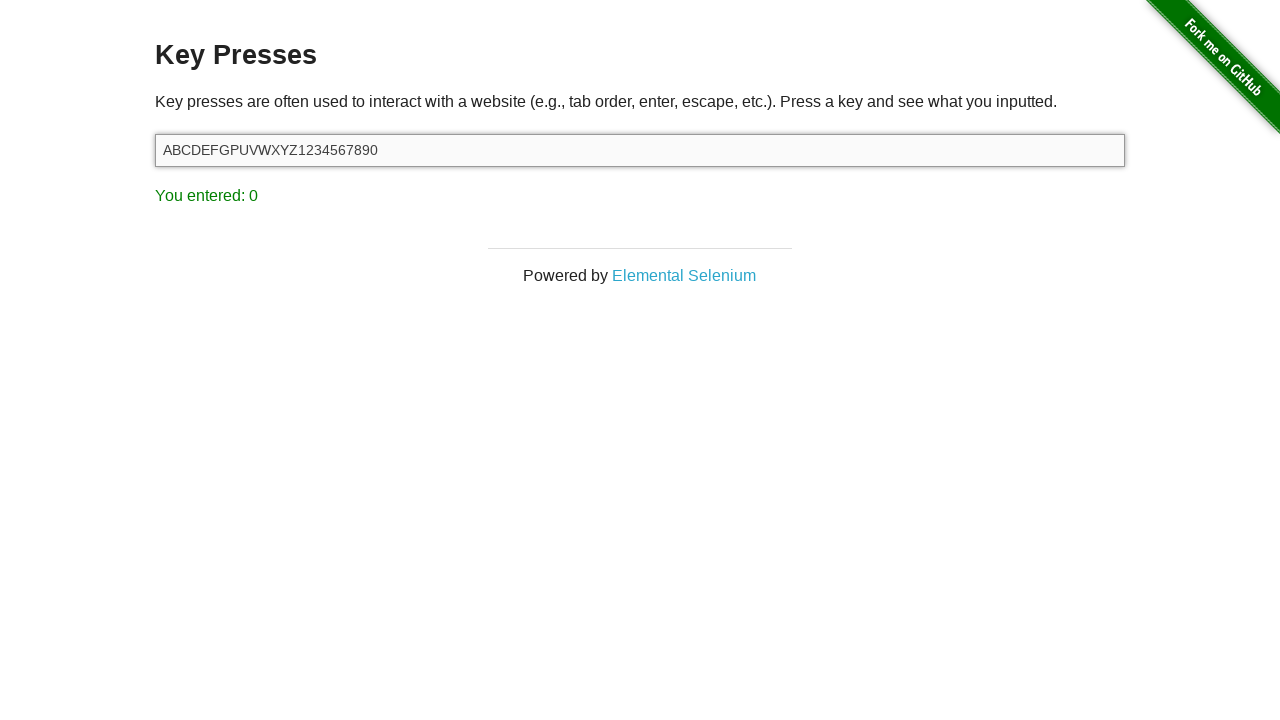

Waited 100ms for key '0' to be processed
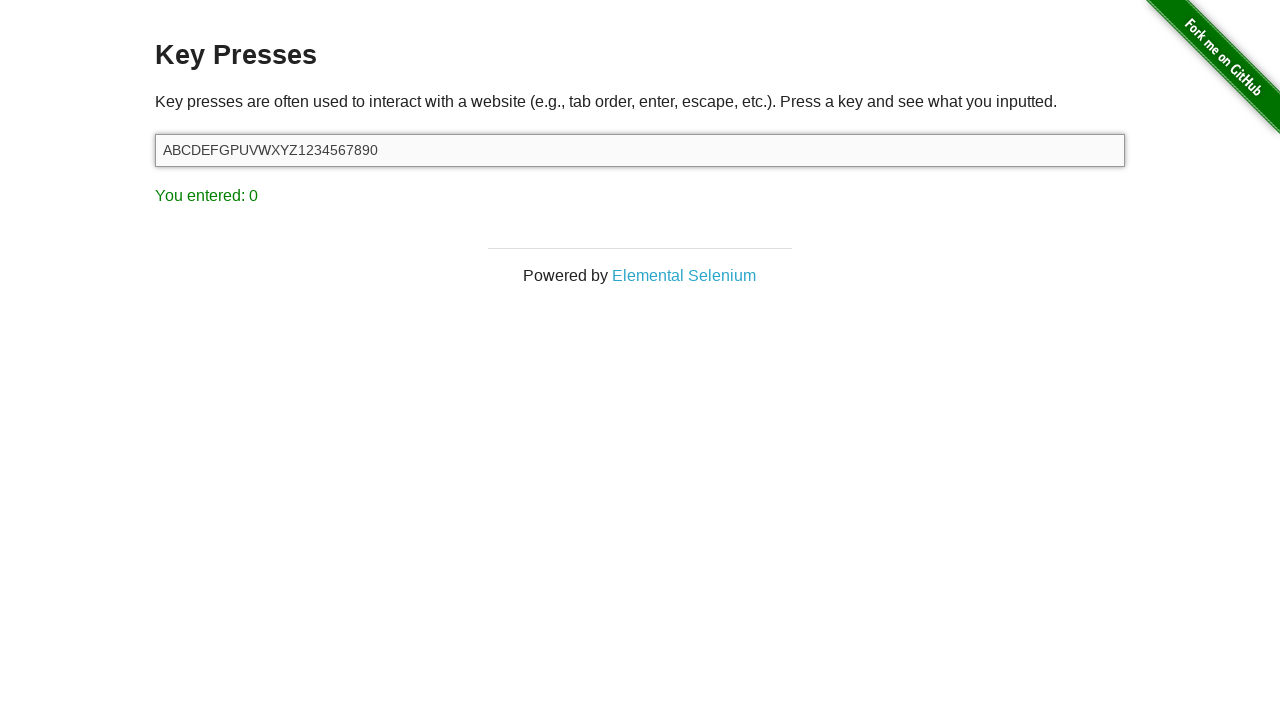

Verified result text is visible after pressing '0'
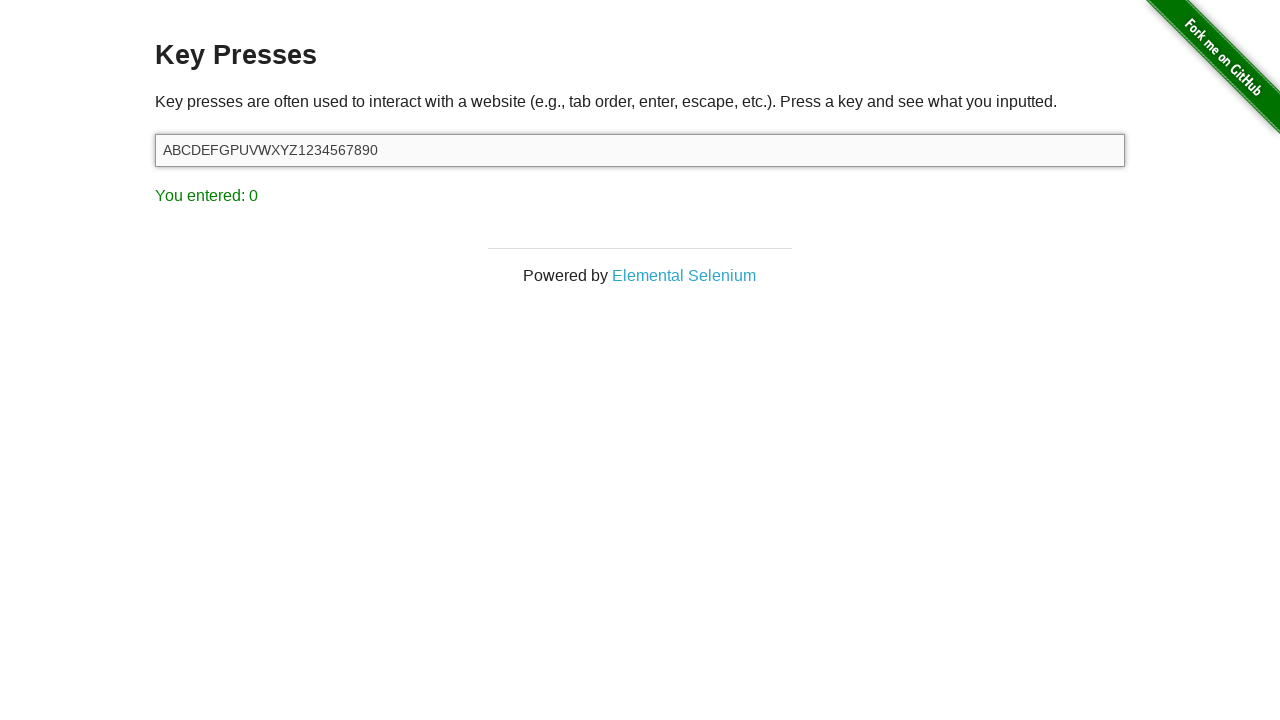

Pressed key ' ' in input field on #target
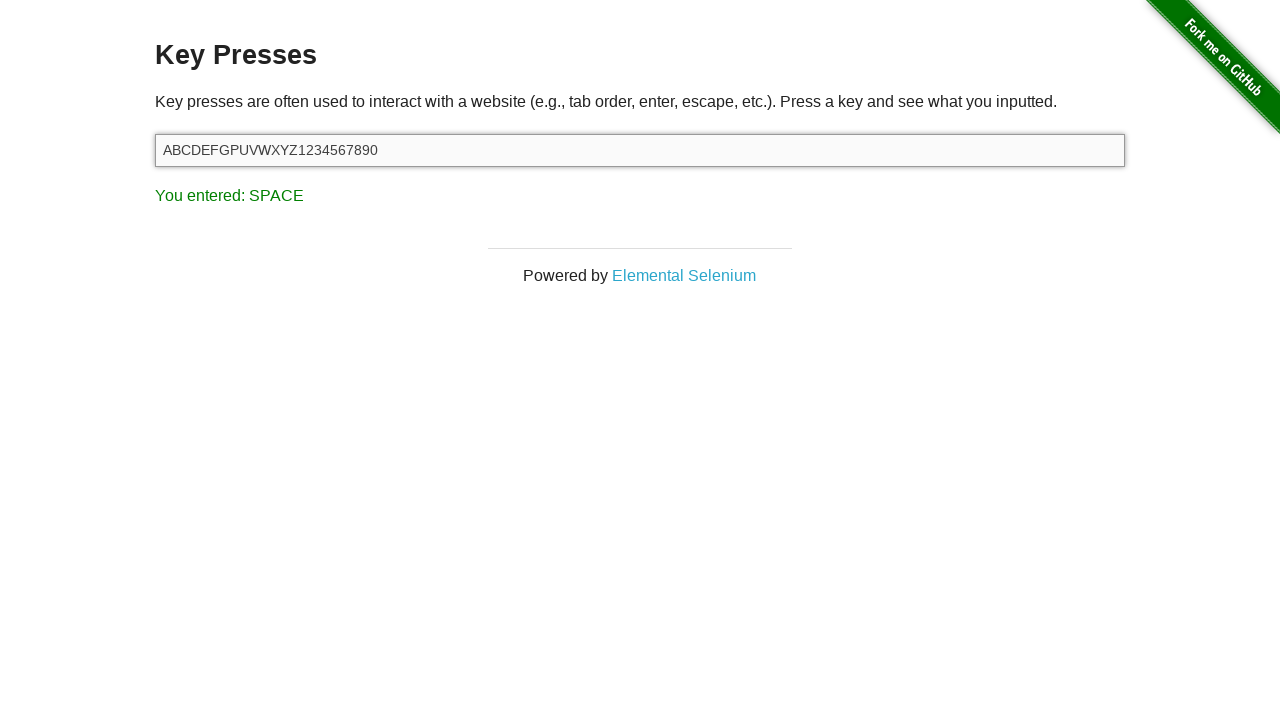

Waited 100ms for key ' ' to be processed
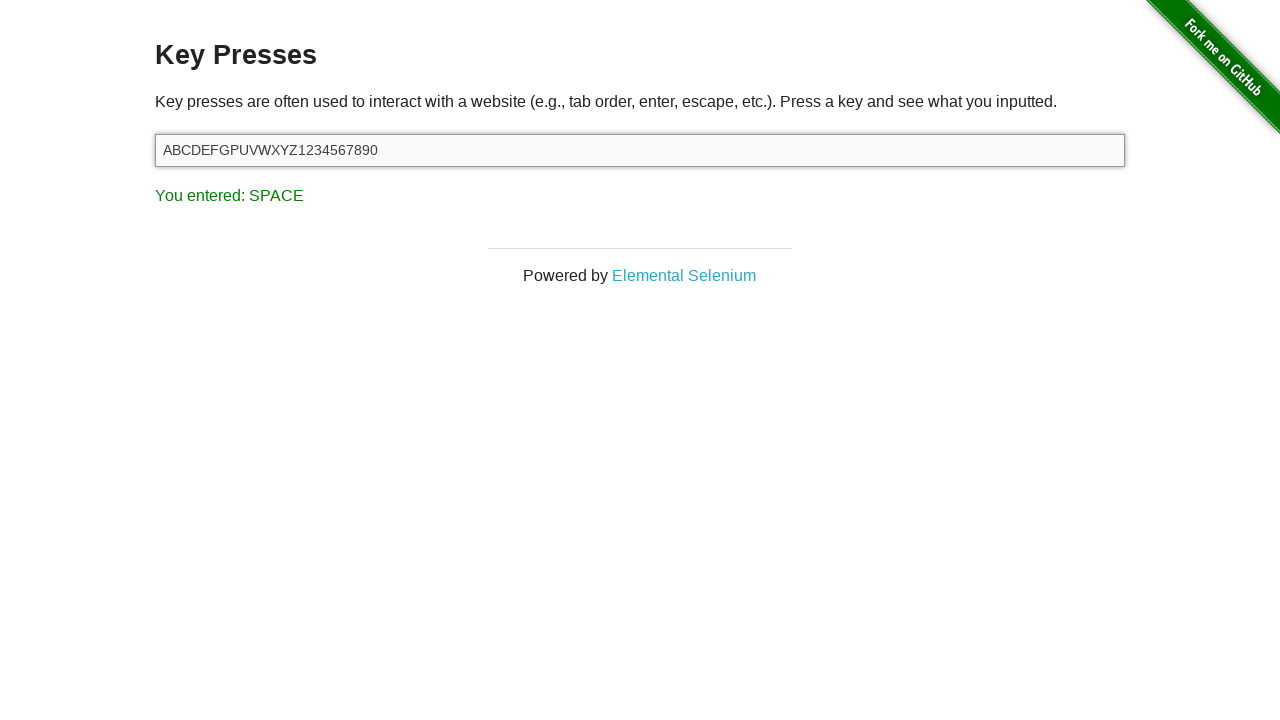

Verified result text is visible after pressing ' '
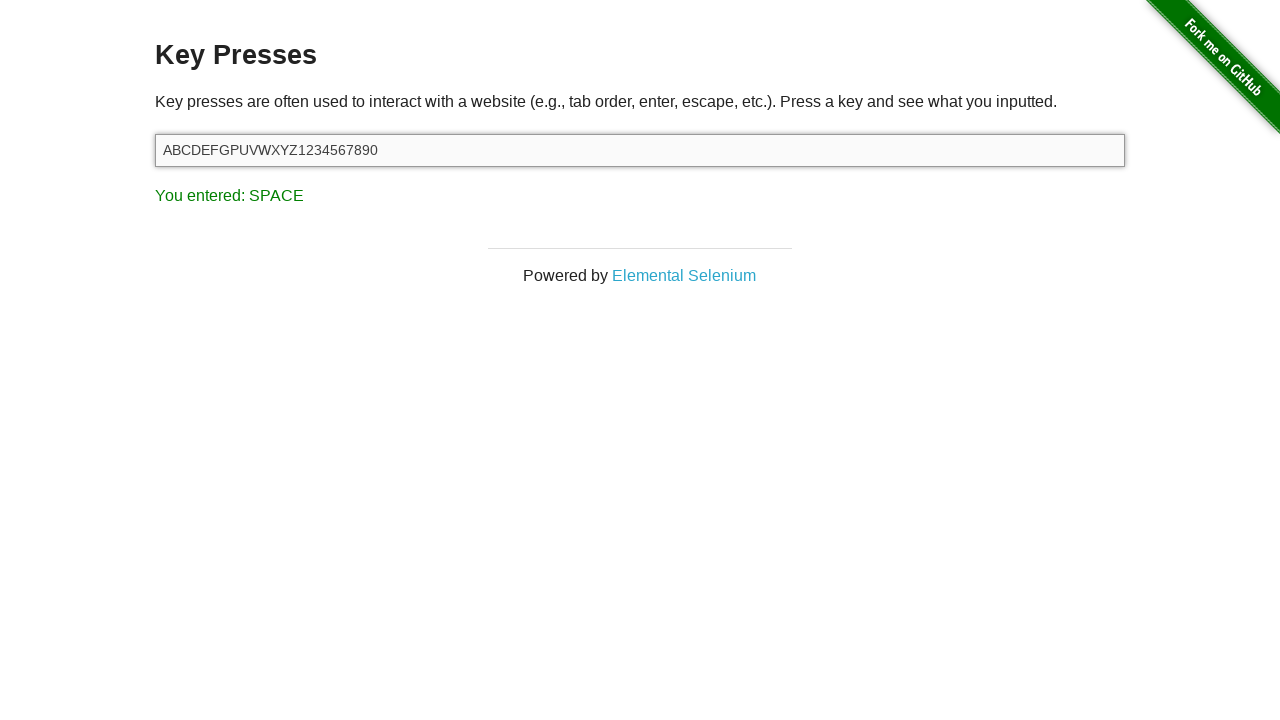

Pressed key '[' in input field on #target
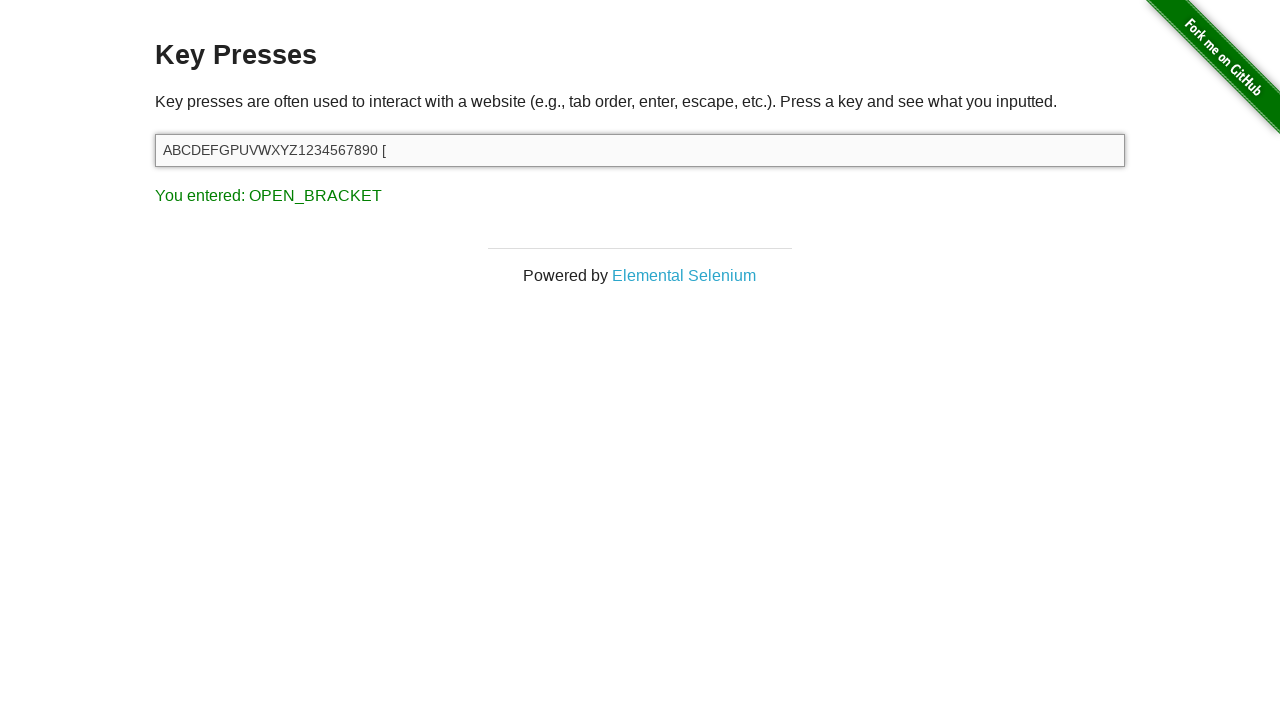

Waited 100ms for key '[' to be processed
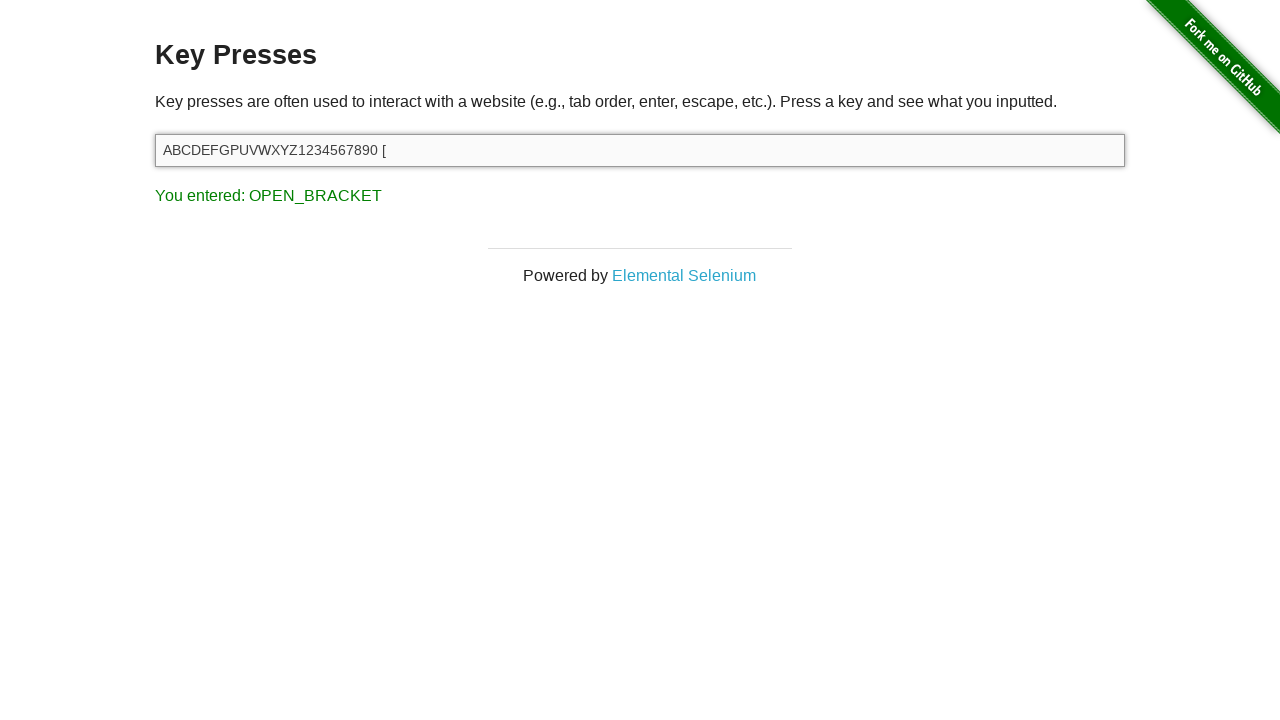

Verified result text is visible after pressing '['
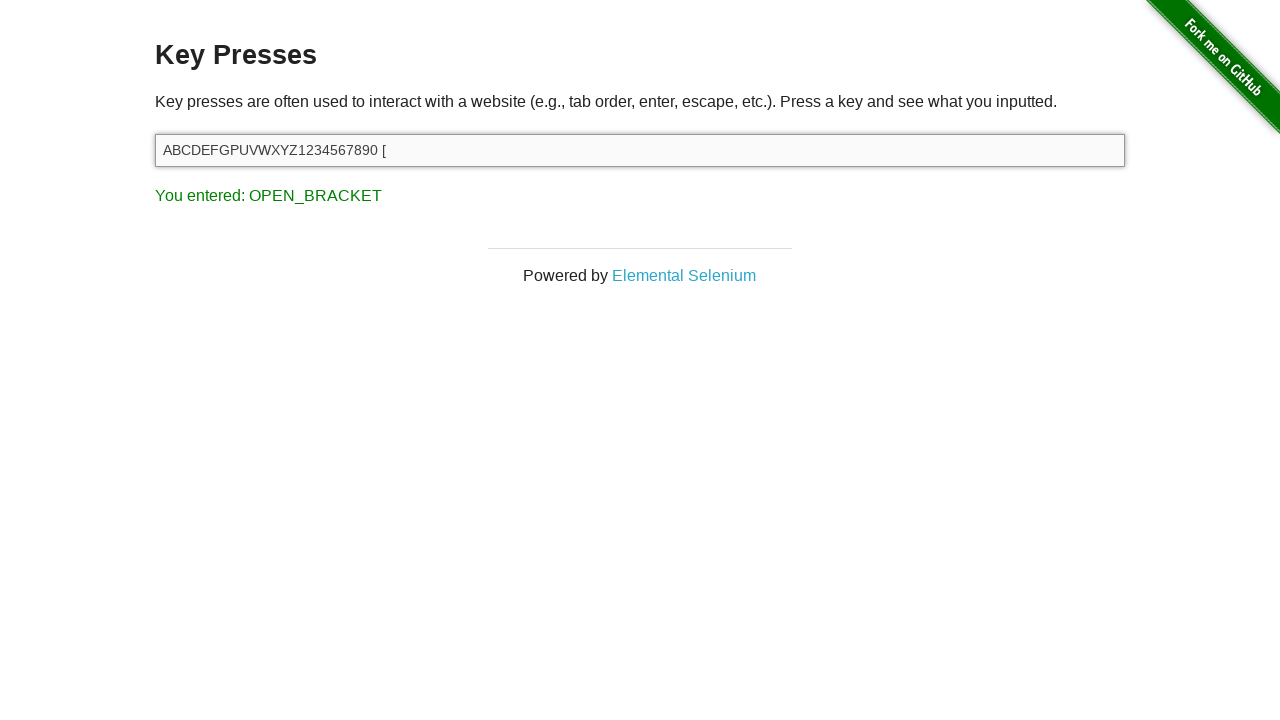

Pressed key ']' in input field on #target
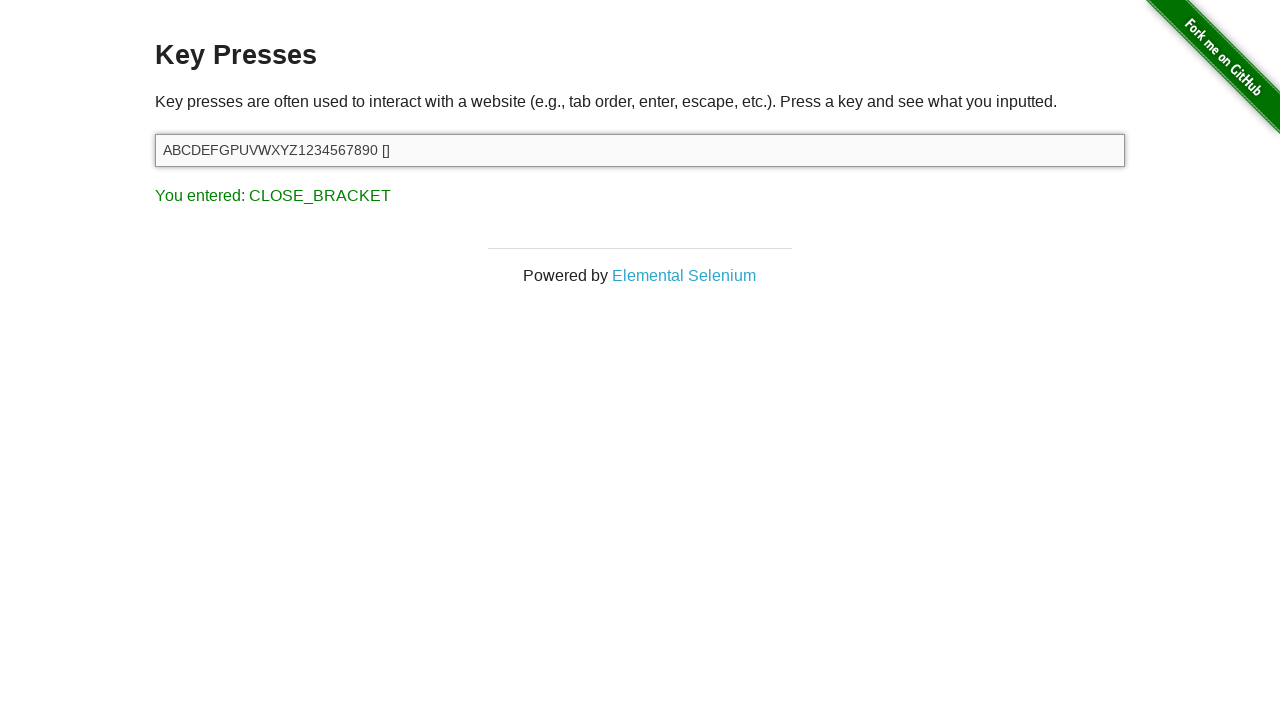

Waited 100ms for key ']' to be processed
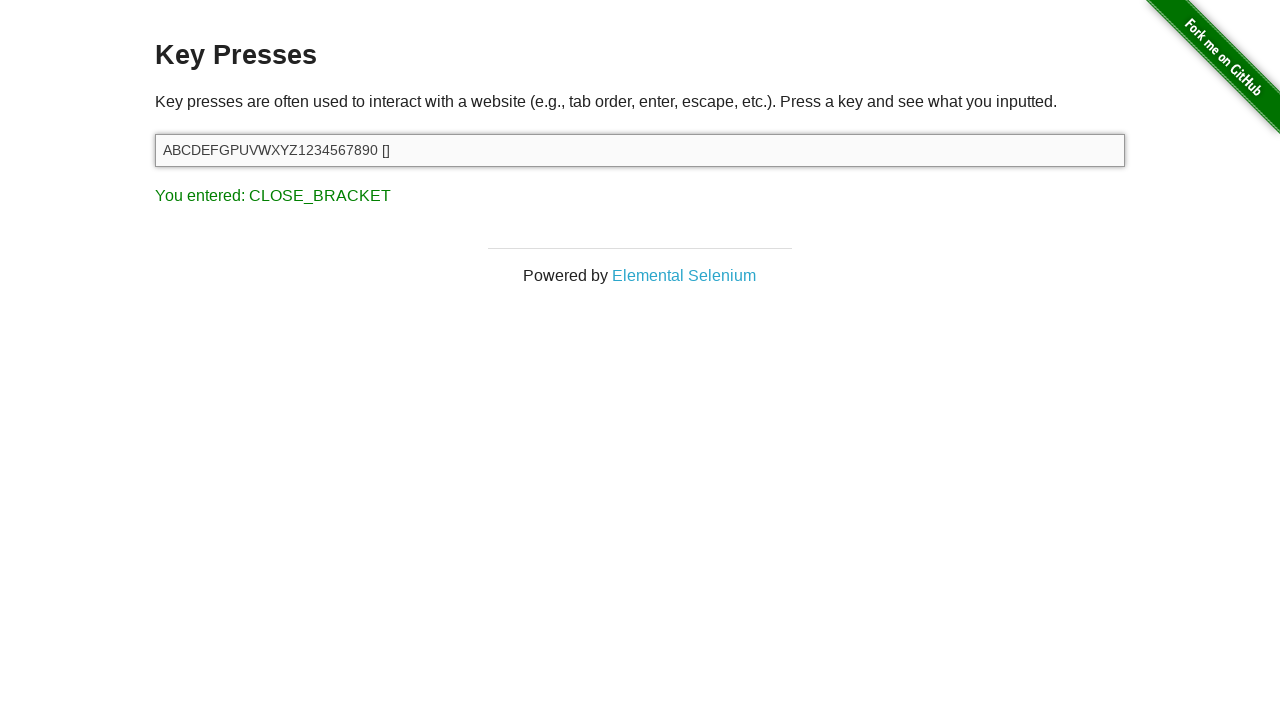

Verified result text is visible after pressing ']'
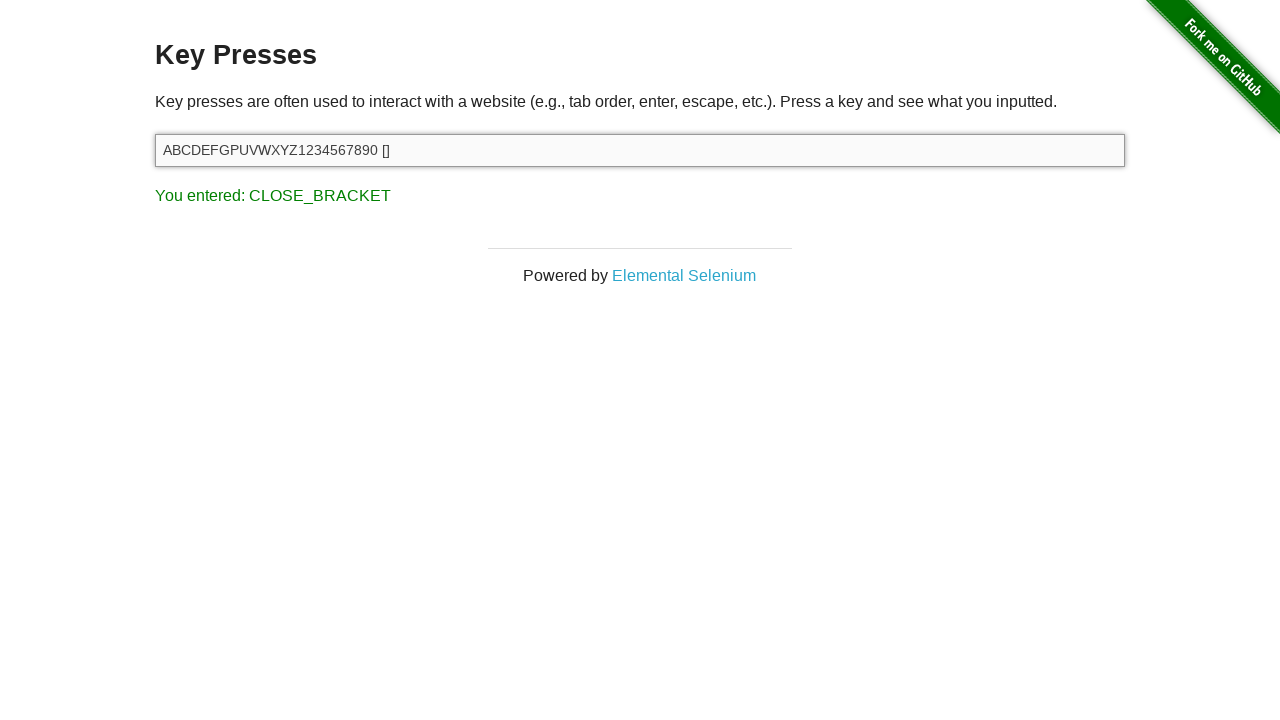

Pressed key '{' in input field on #target
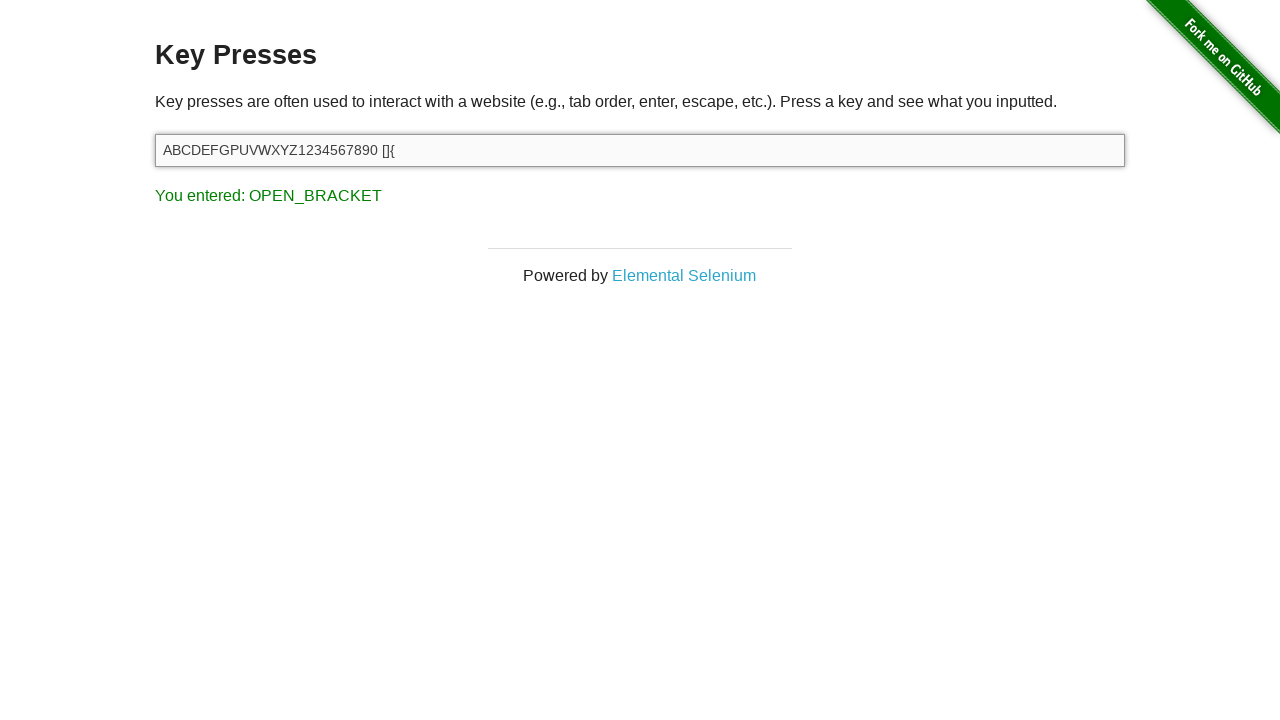

Waited 100ms for key '{' to be processed
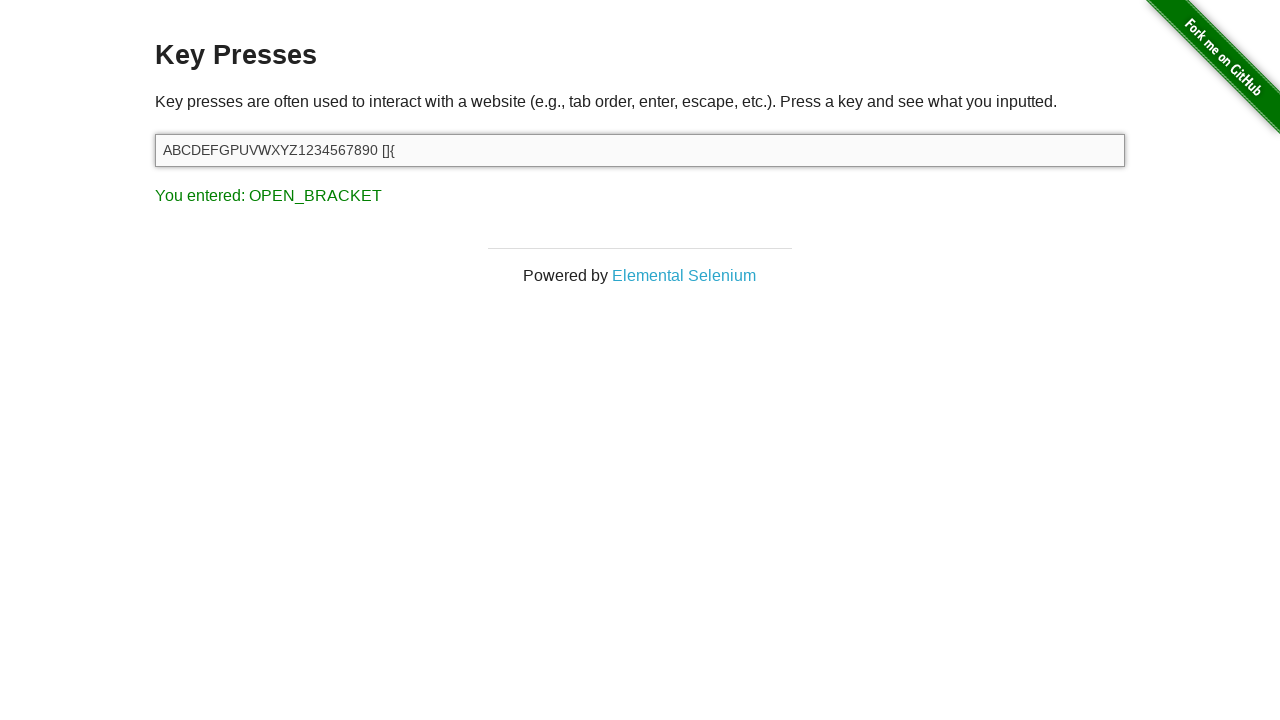

Verified result text is visible after pressing '{'
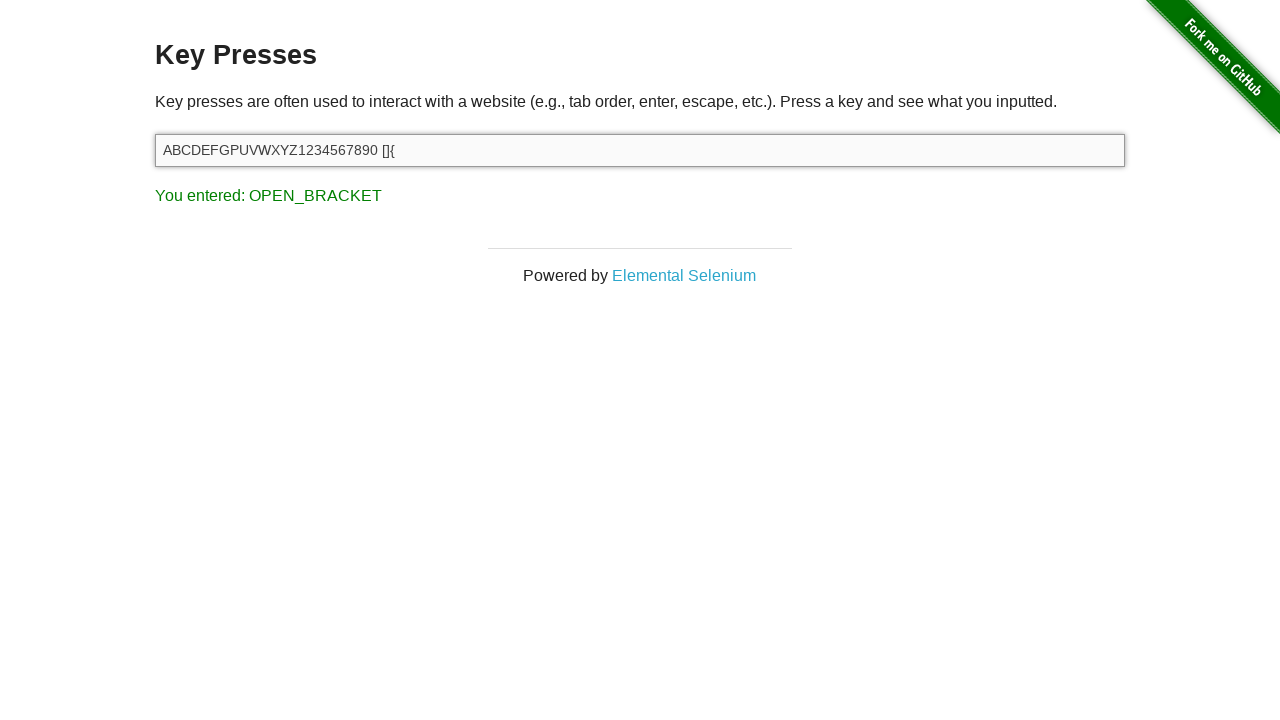

Pressed key '}' in input field on #target
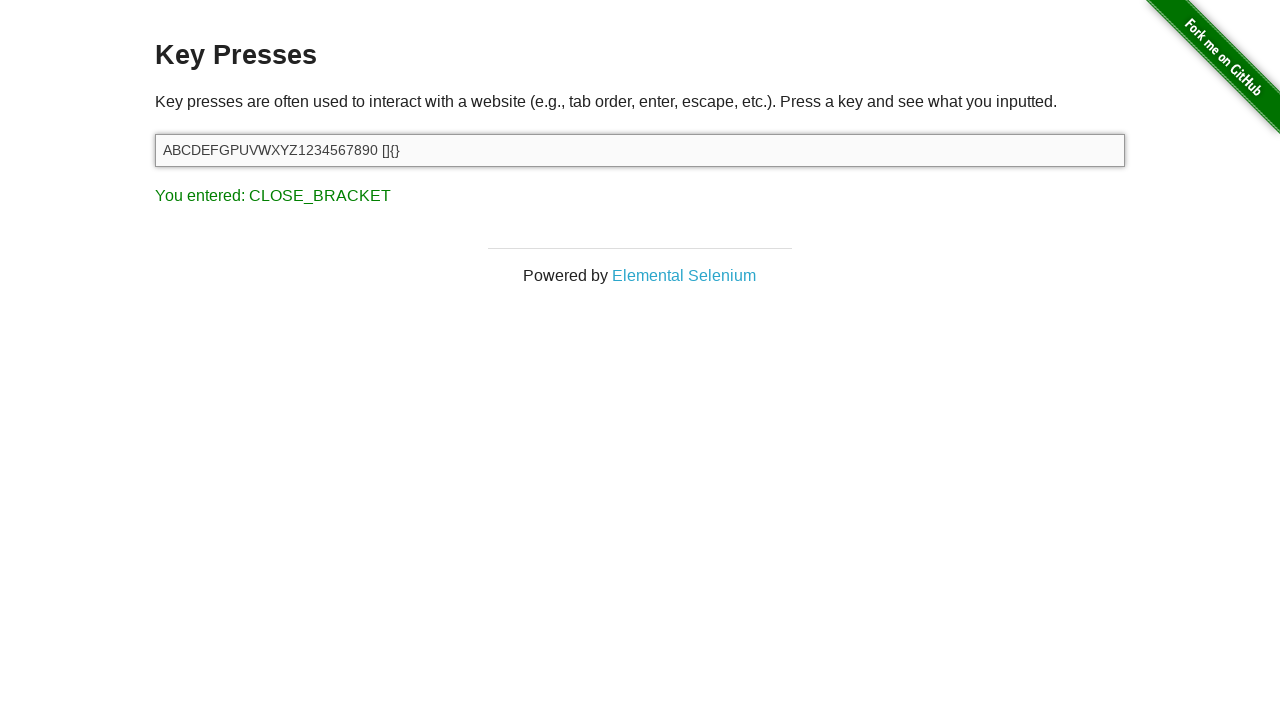

Waited 100ms for key '}' to be processed
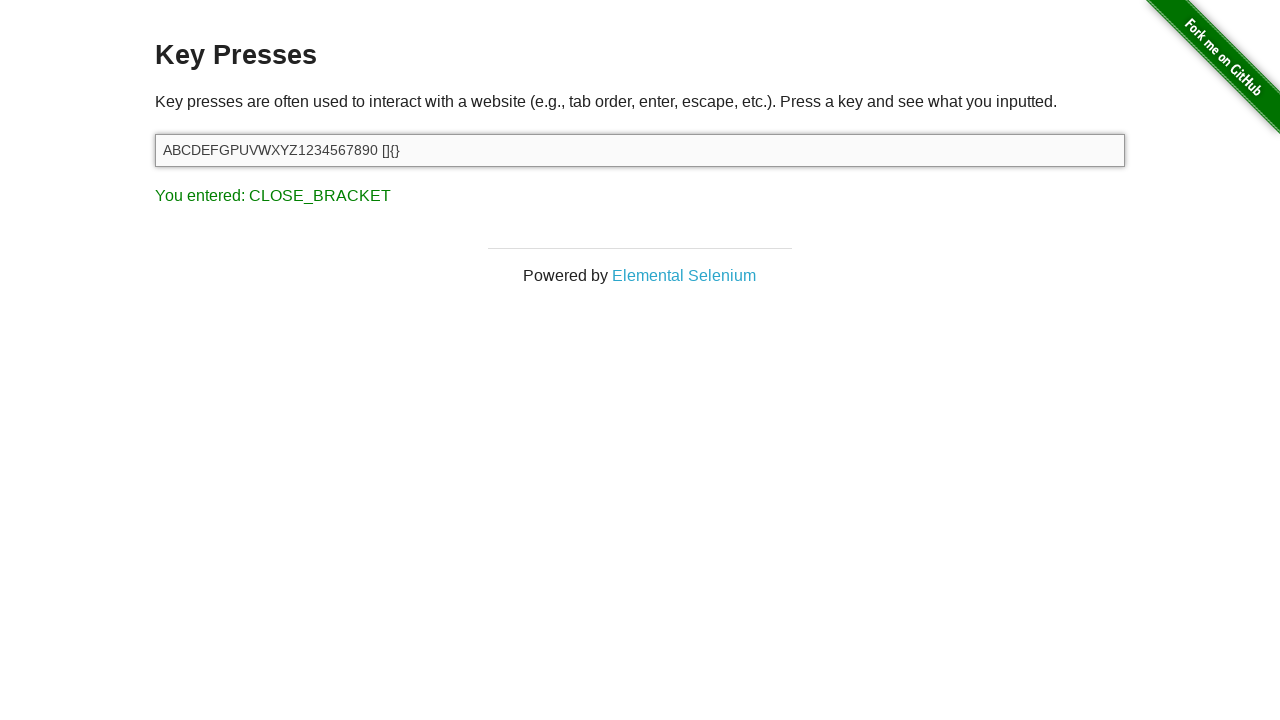

Verified result text is visible after pressing '}'
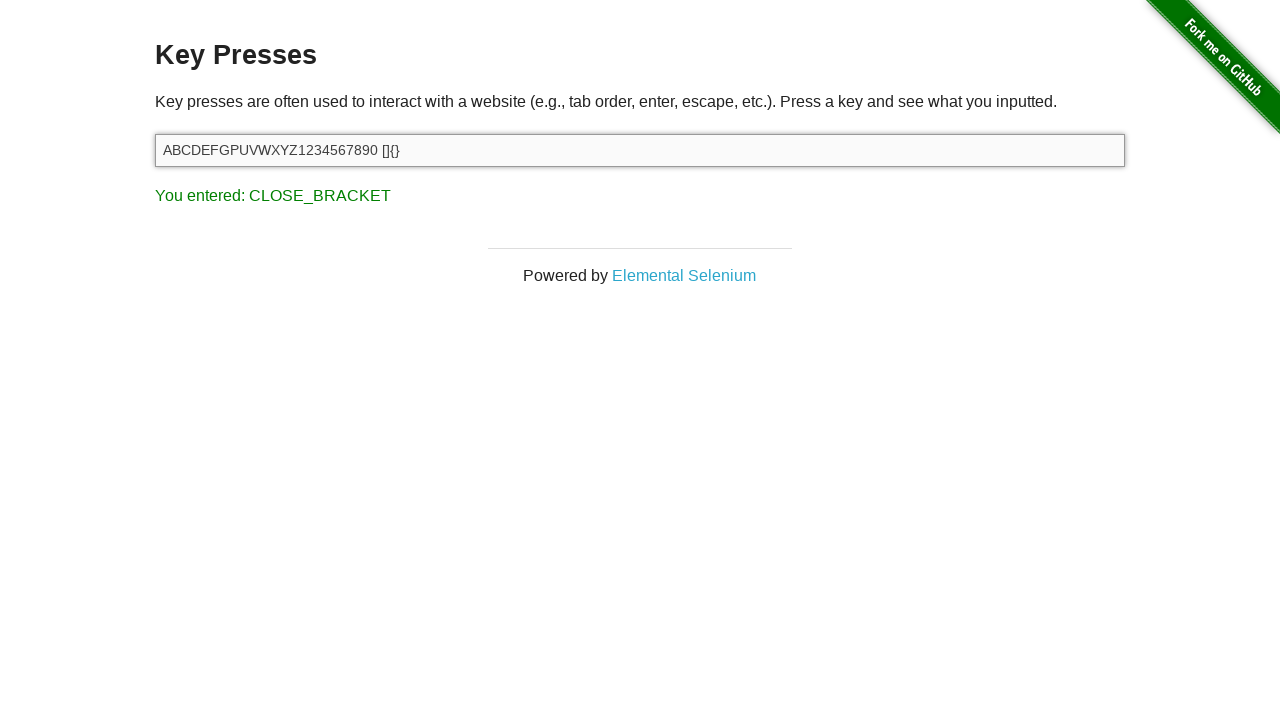

Pressed key '(' in input field on #target
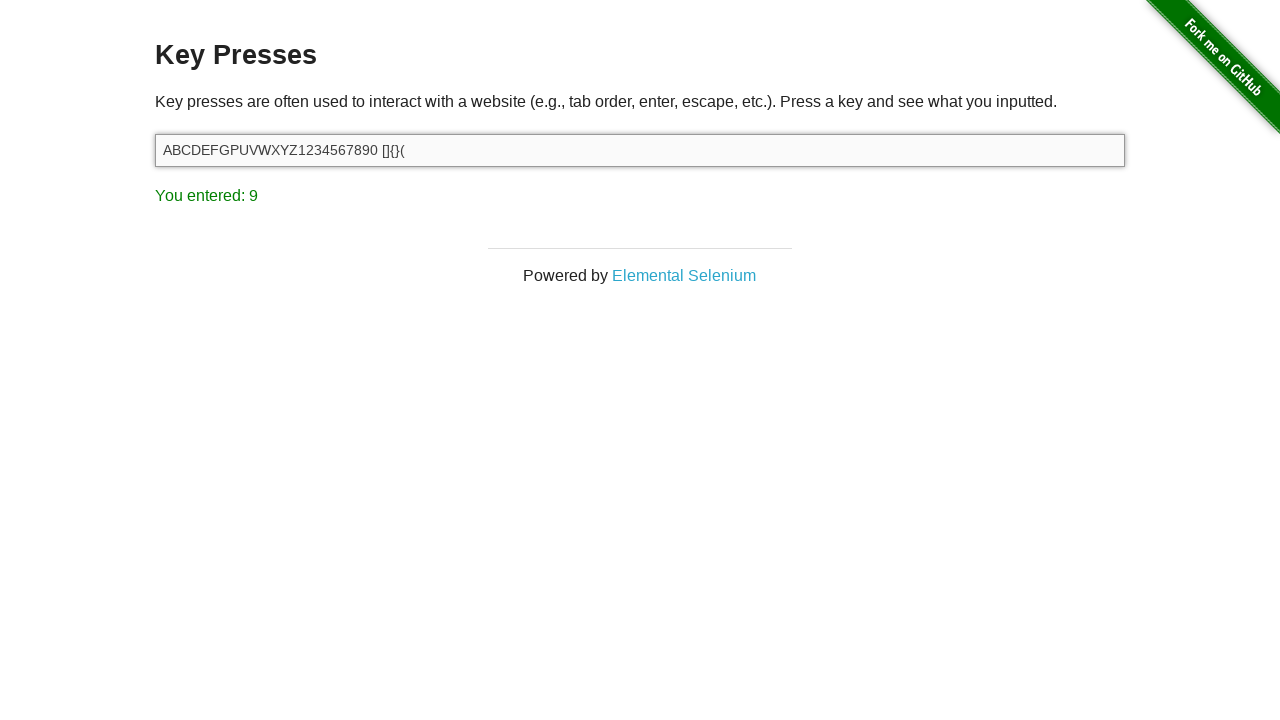

Waited 100ms for key '(' to be processed
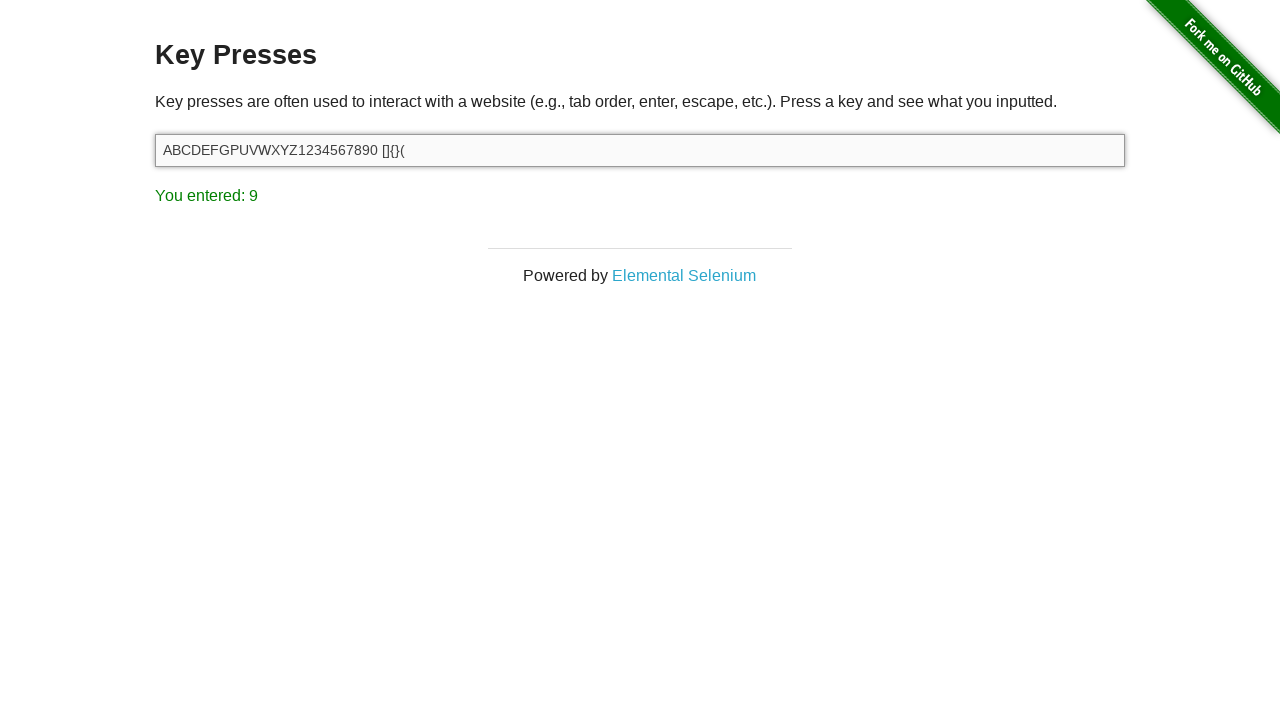

Verified result text is visible after pressing '('
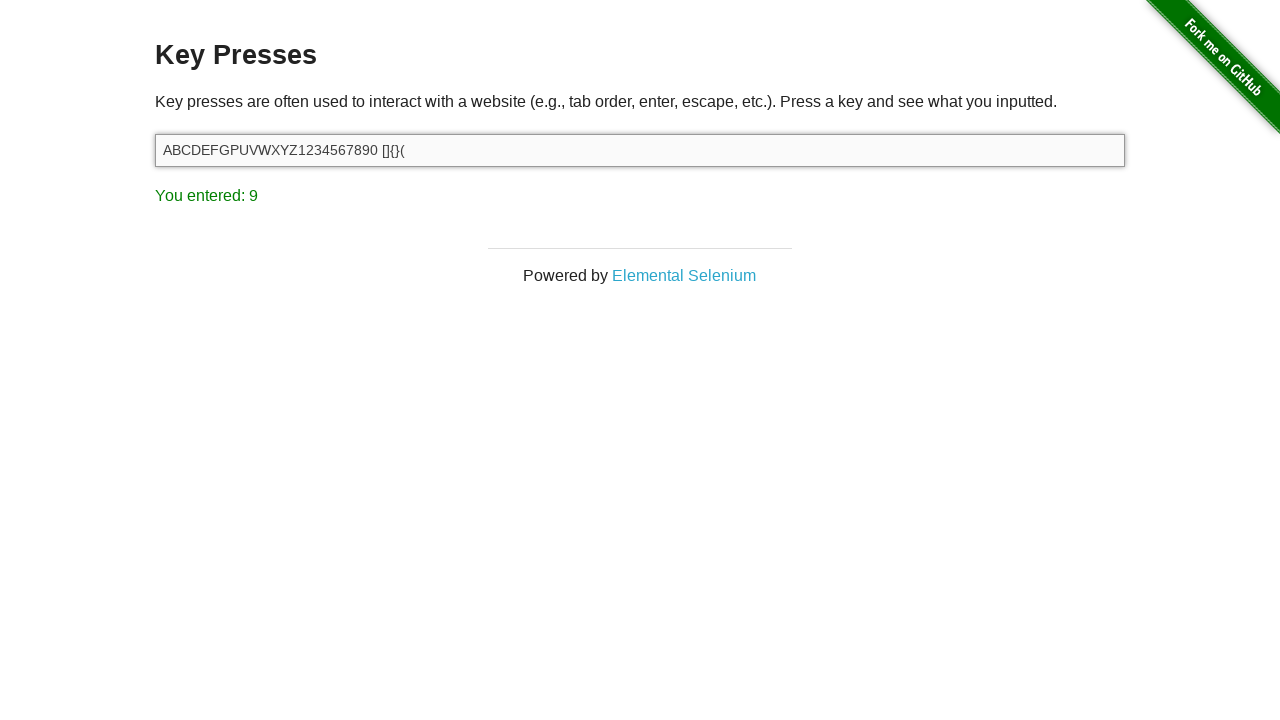

Pressed key ')' in input field on #target
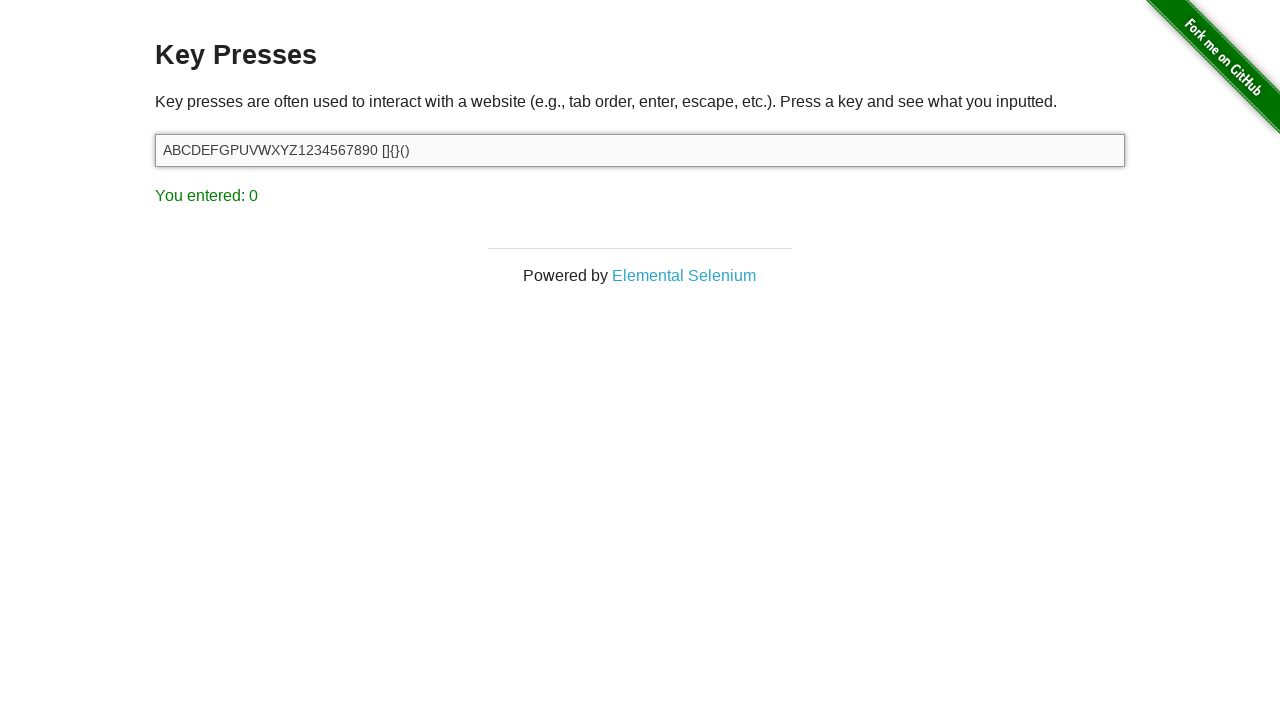

Waited 100ms for key ')' to be processed
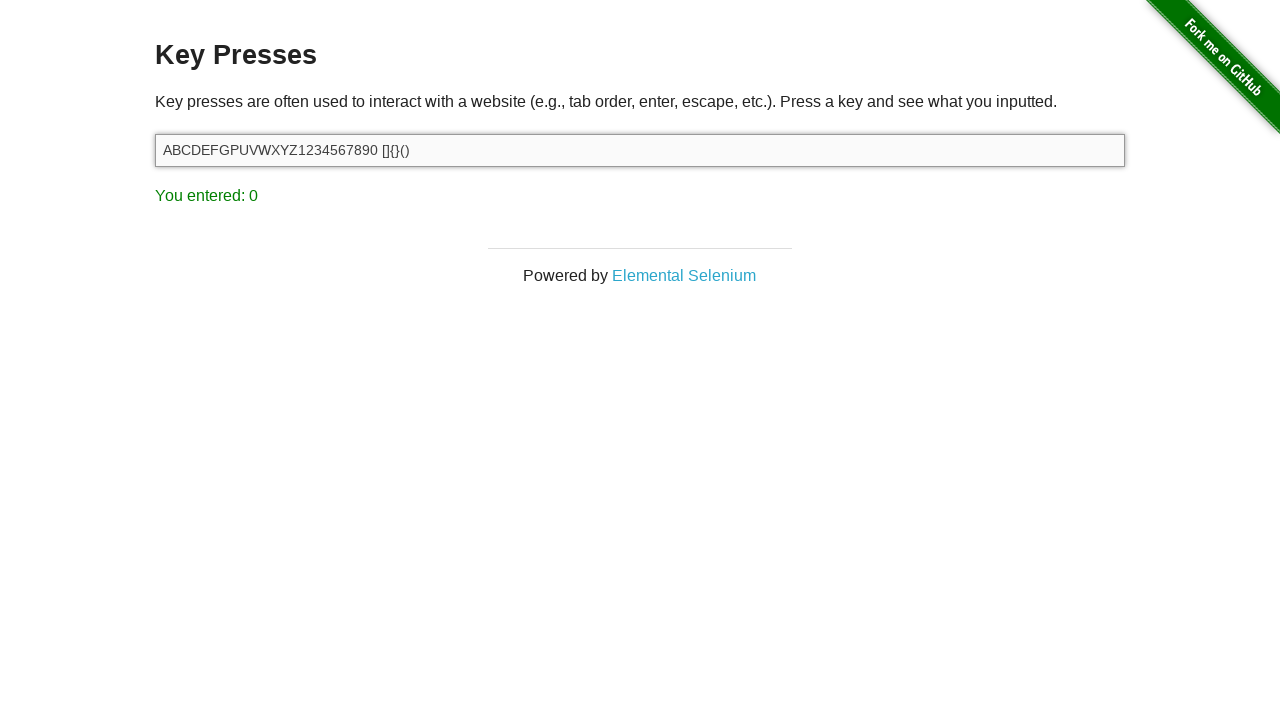

Verified result text is visible after pressing ')'
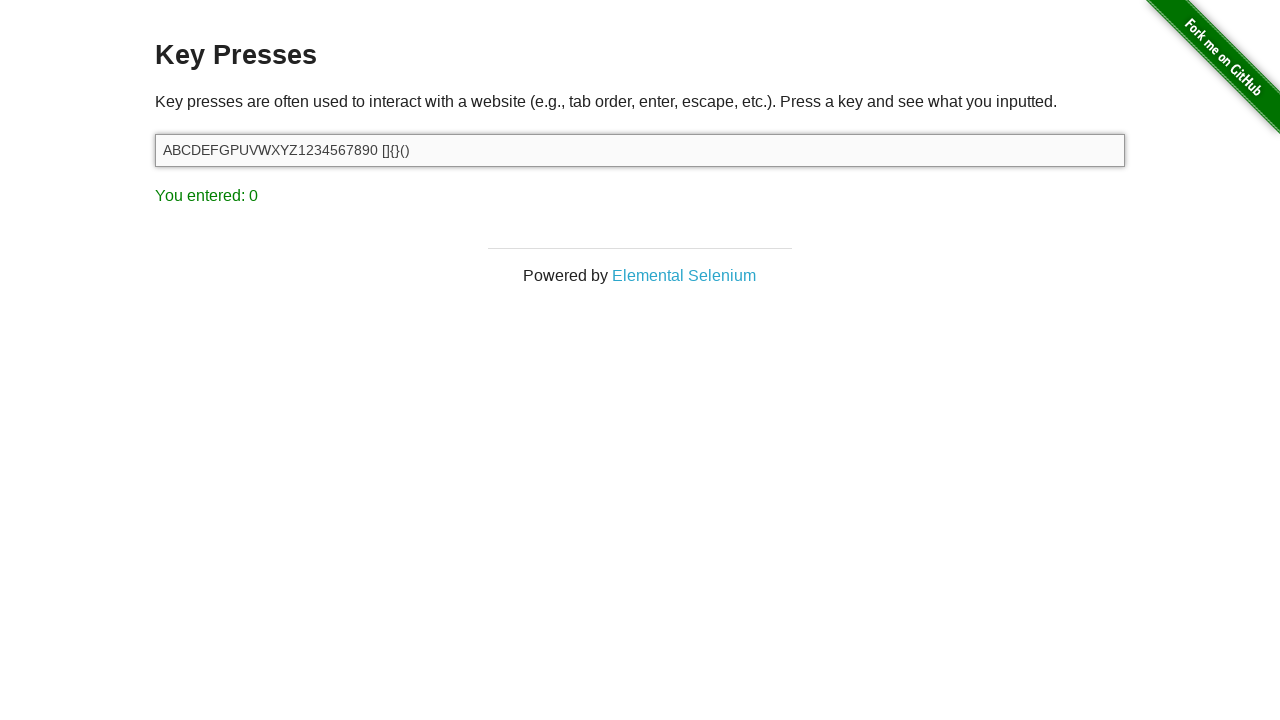

Pressed key '<' in input field on #target
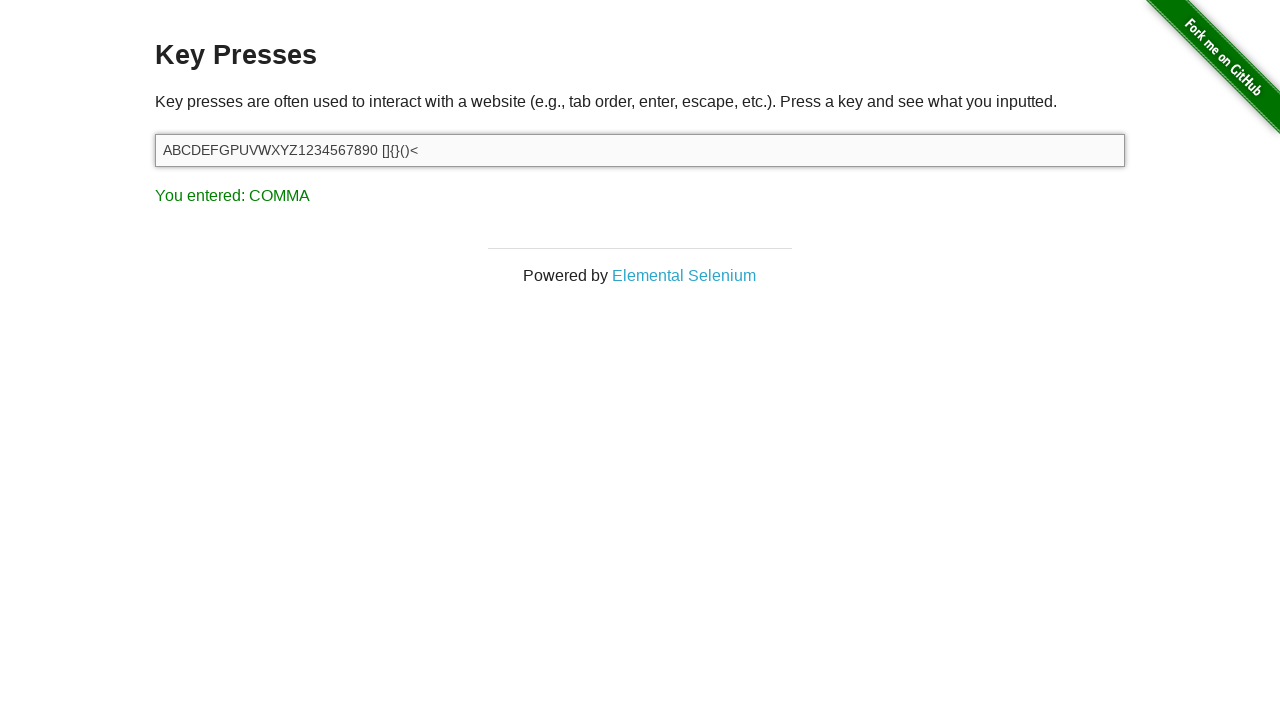

Waited 100ms for key '<' to be processed
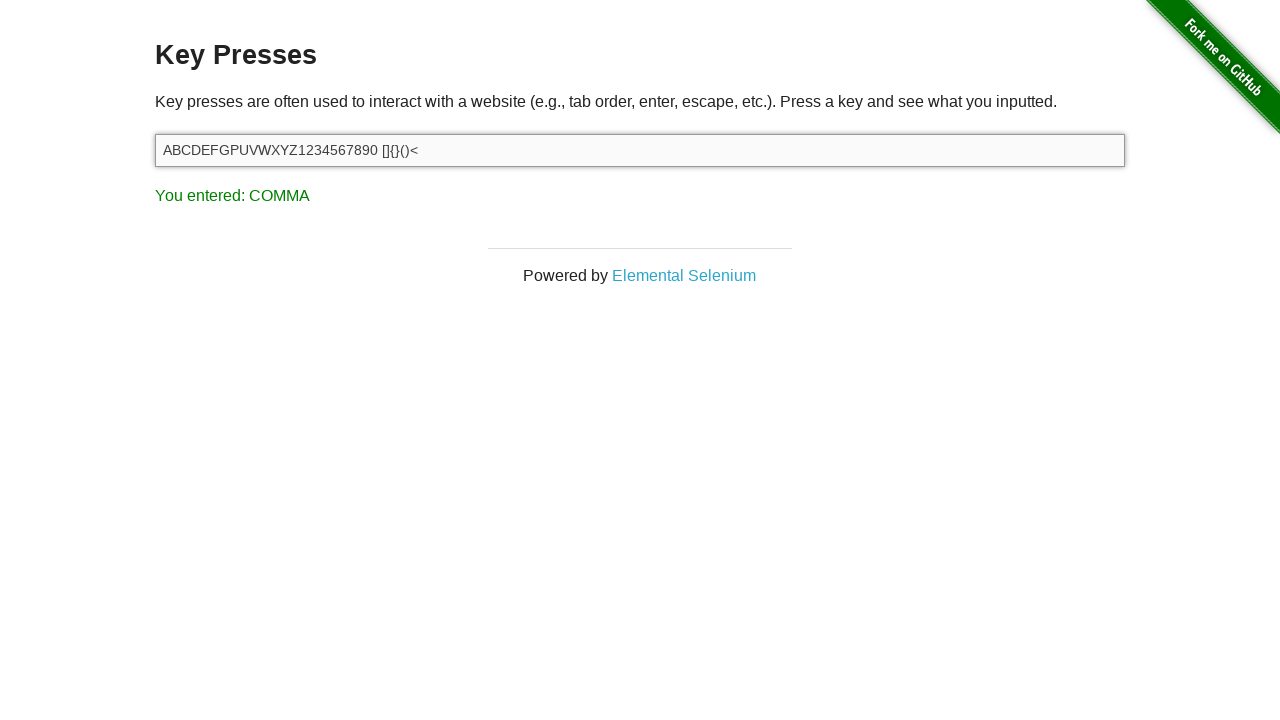

Verified result text is visible after pressing '<'
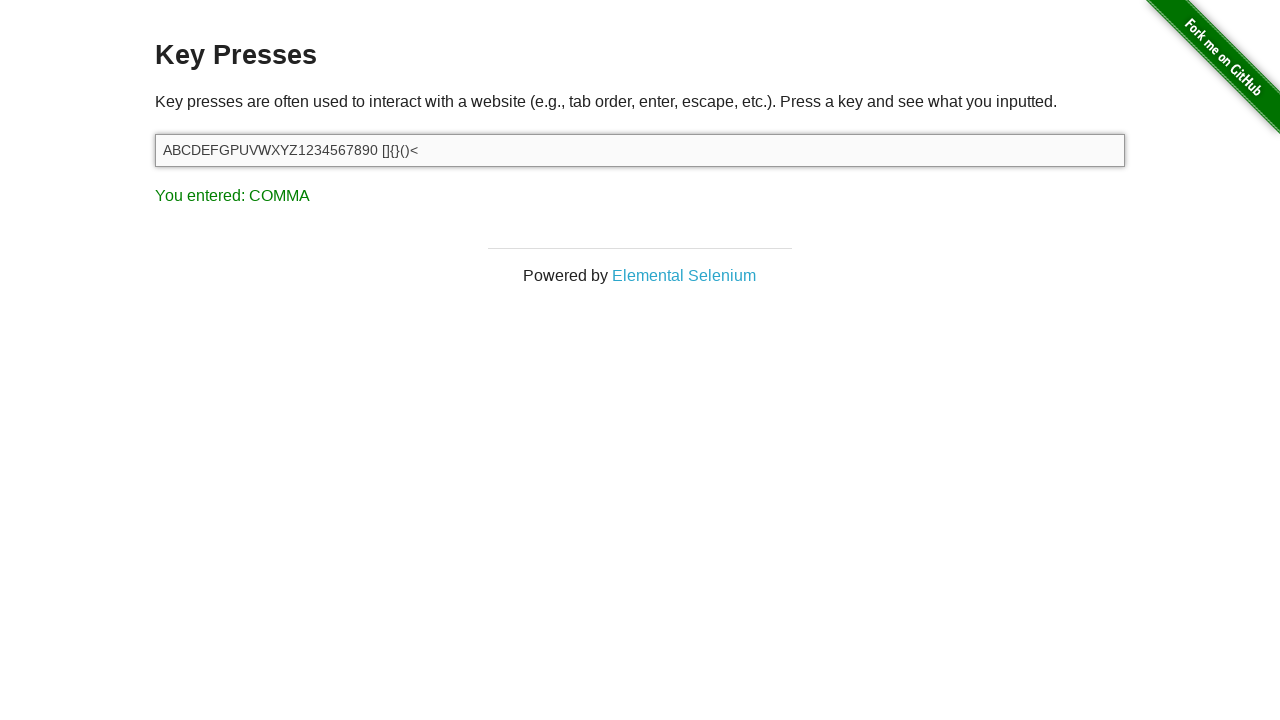

Pressed key '>' in input field on #target
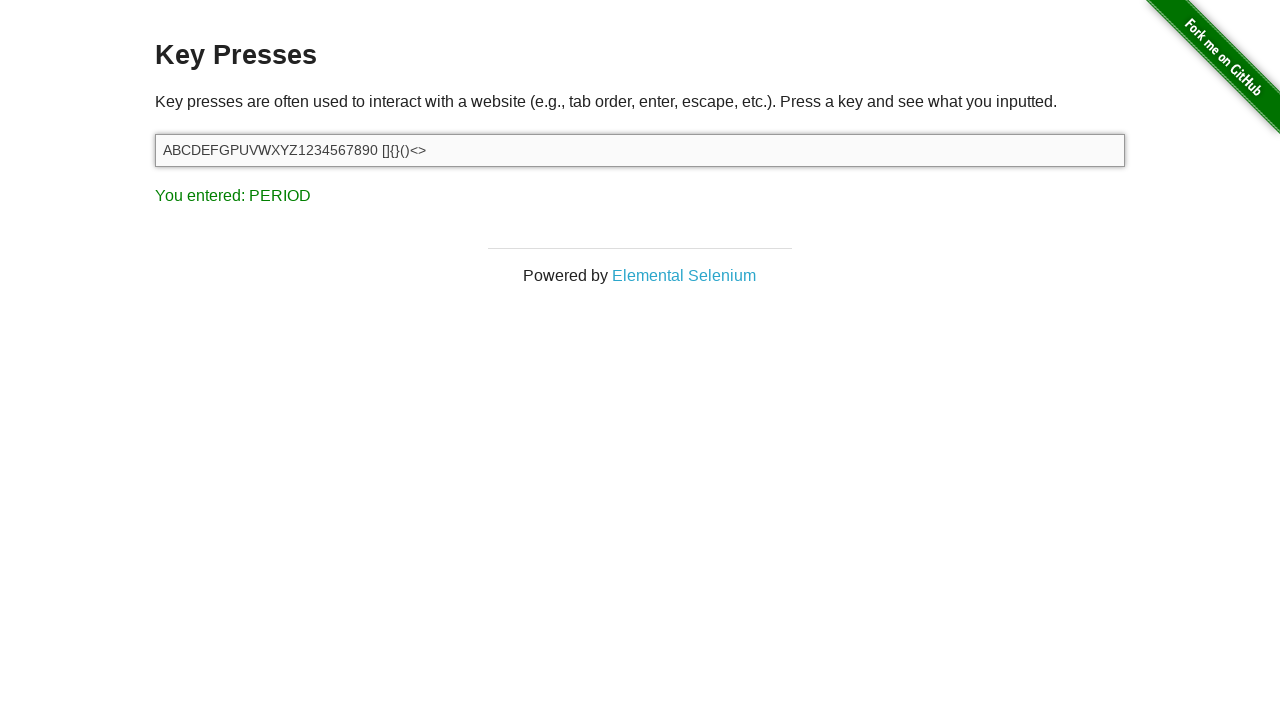

Waited 100ms for key '>' to be processed
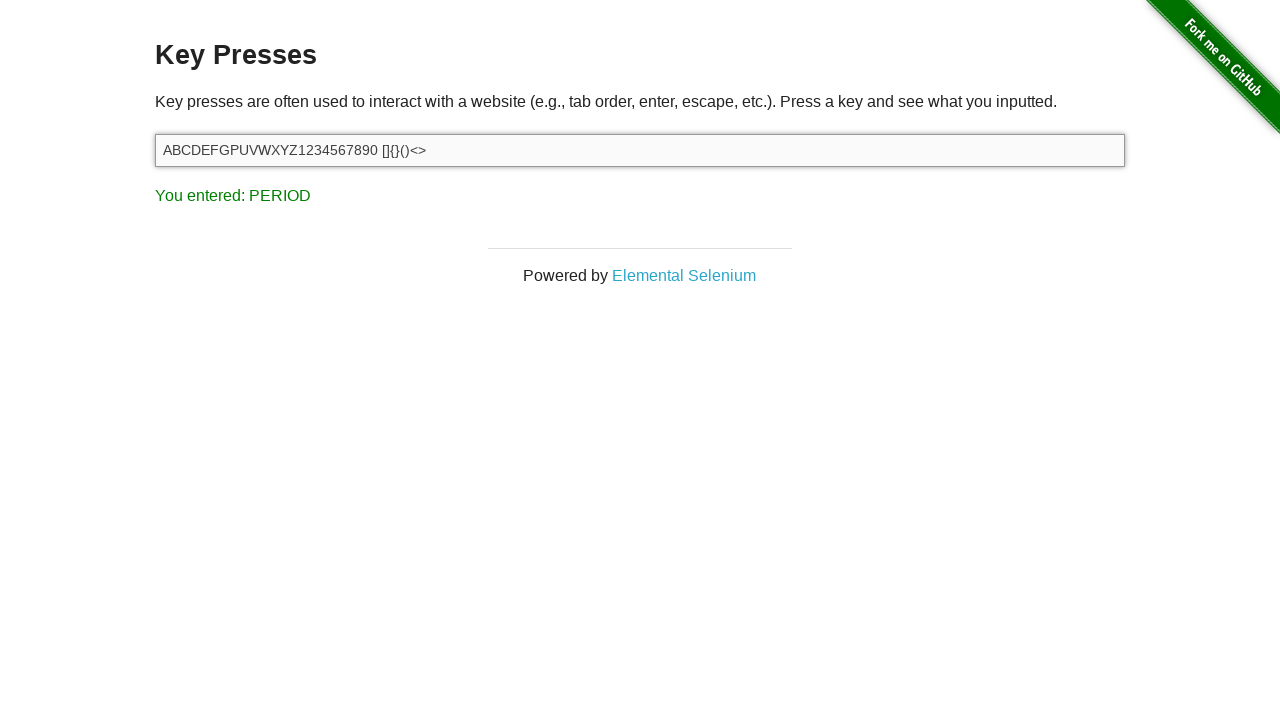

Verified result text is visible after pressing '>'
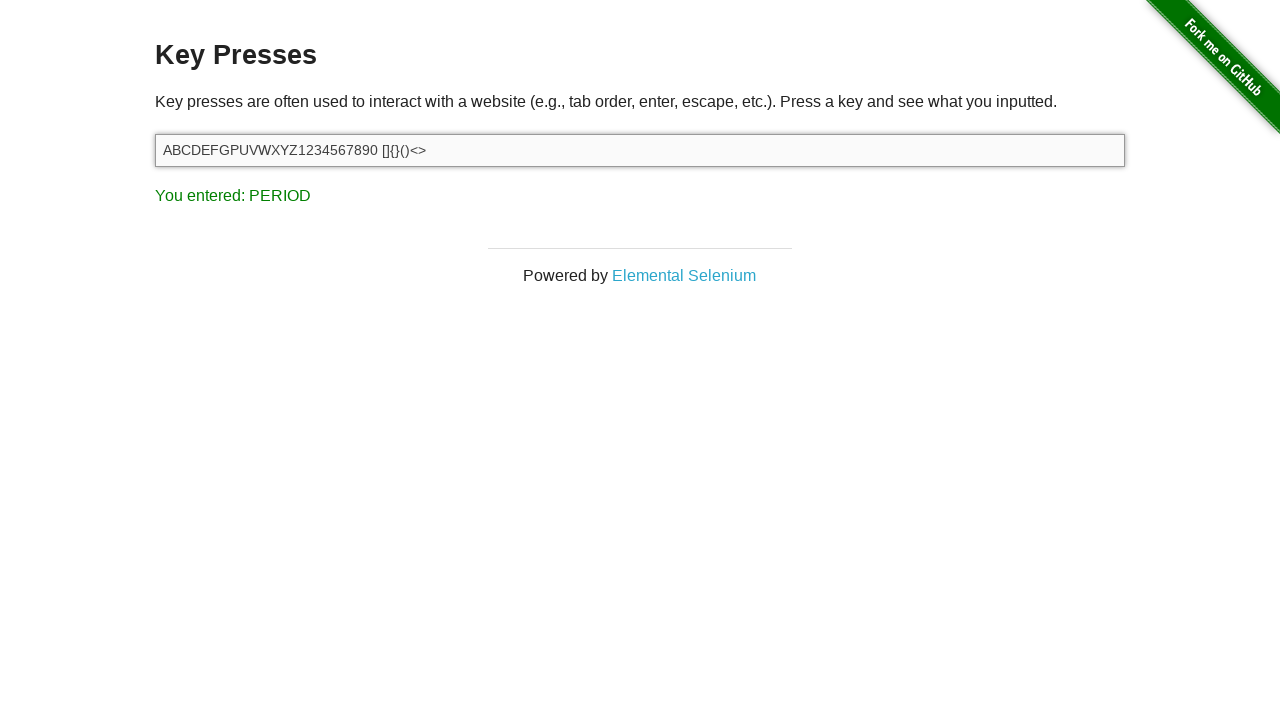

Pressed key '@' in input field on #target
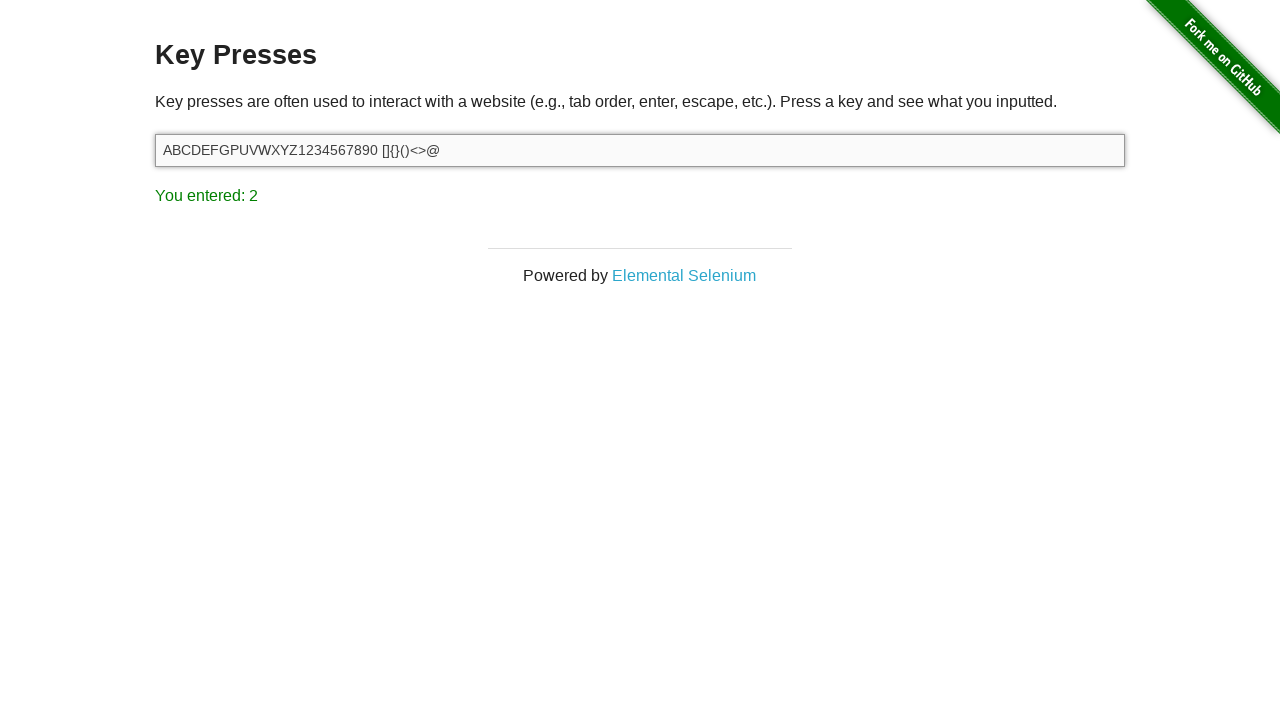

Waited 100ms for key '@' to be processed
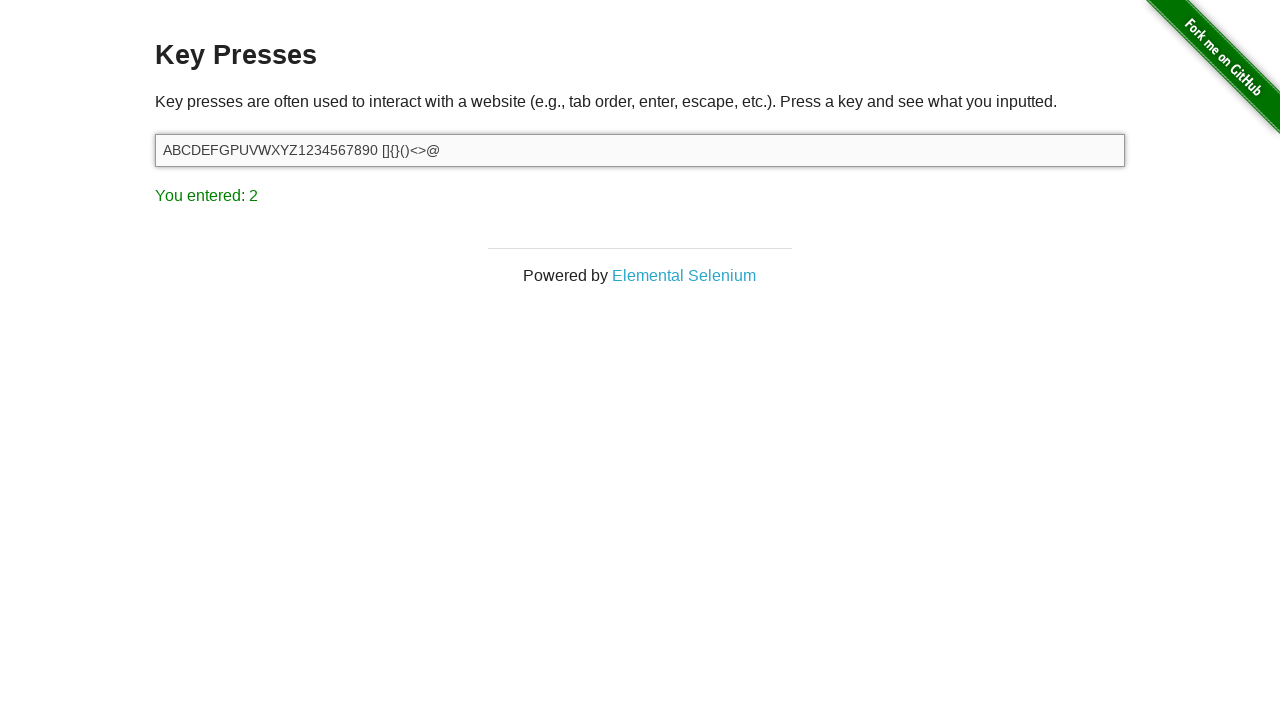

Verified result text is visible after pressing '@'
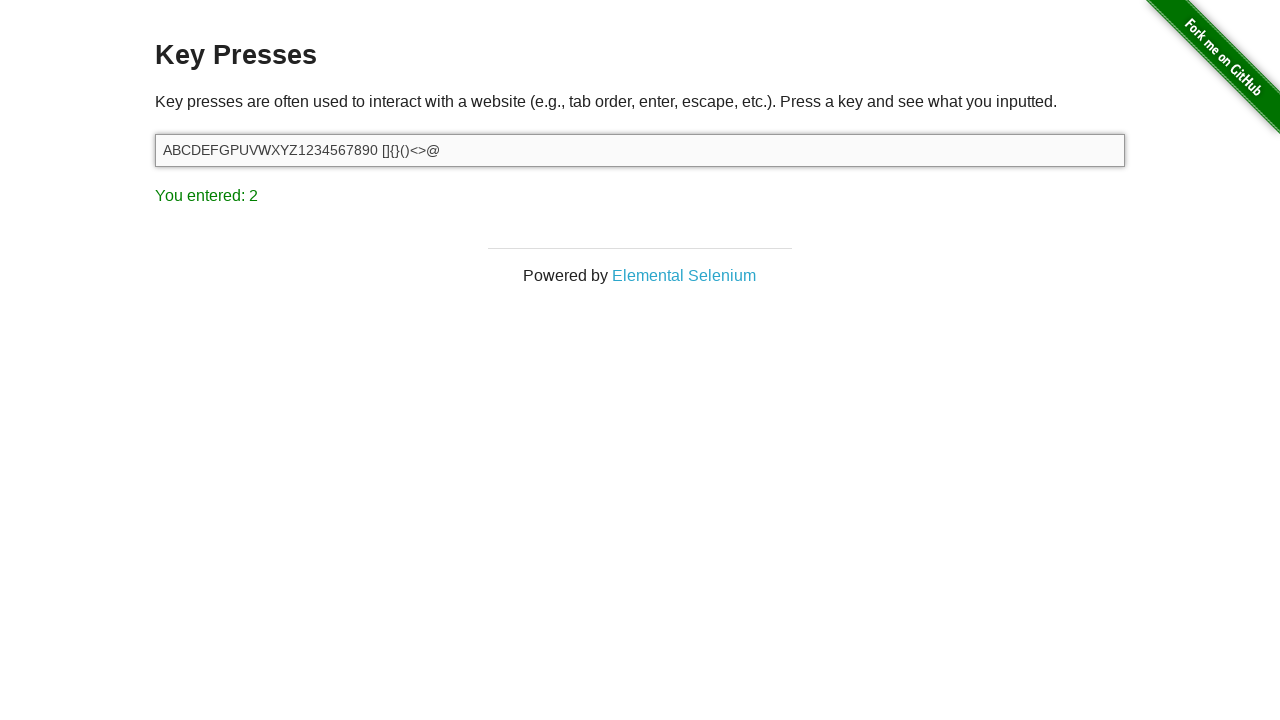

Pressed key '#' in input field on #target
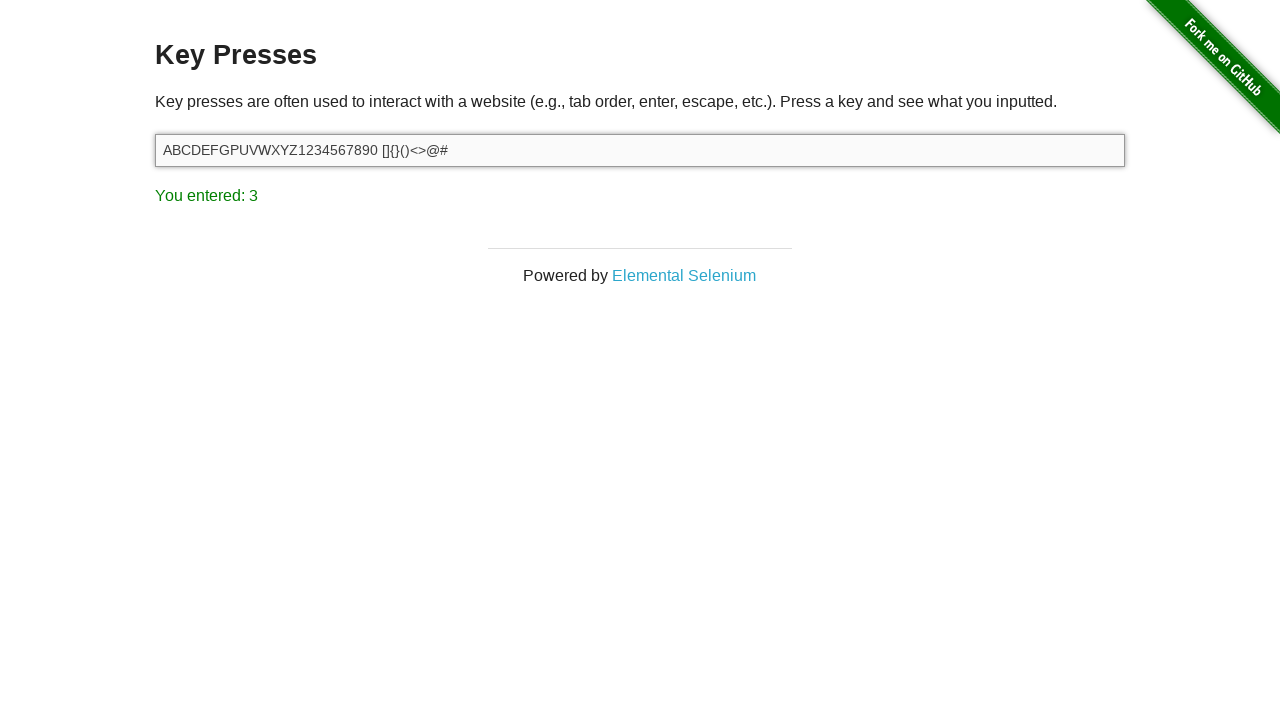

Waited 100ms for key '#' to be processed
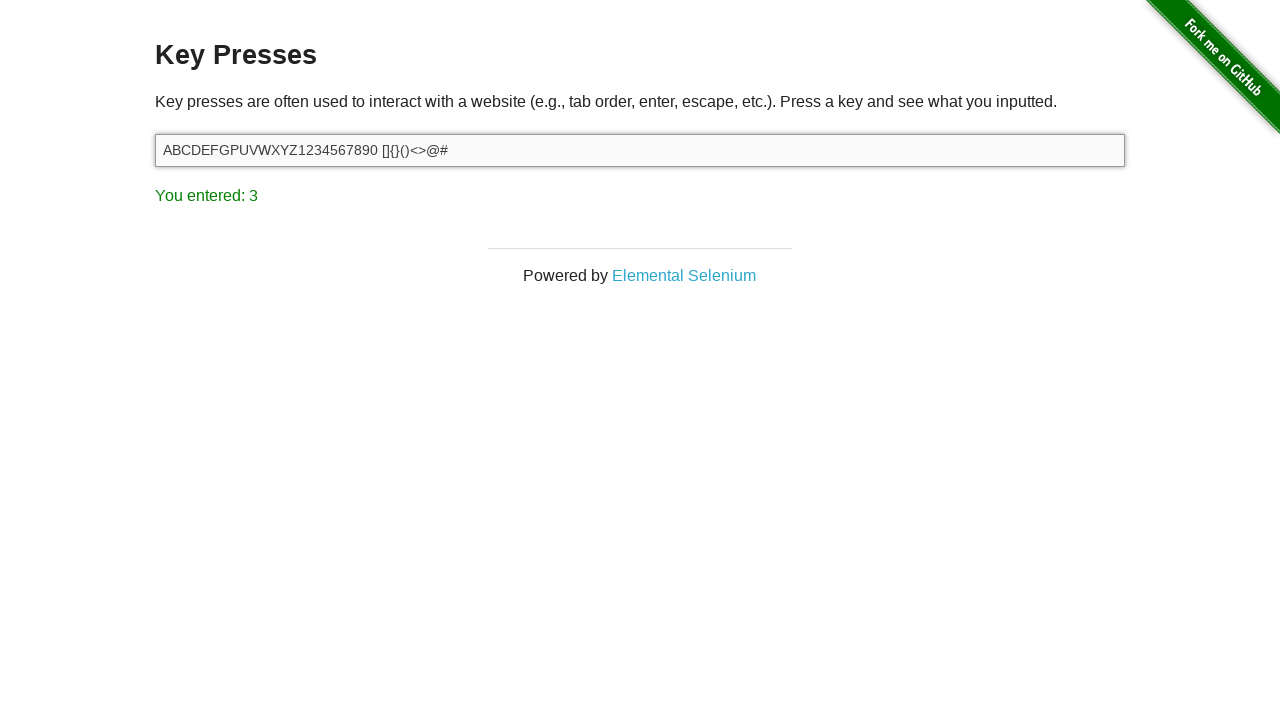

Verified result text is visible after pressing '#'
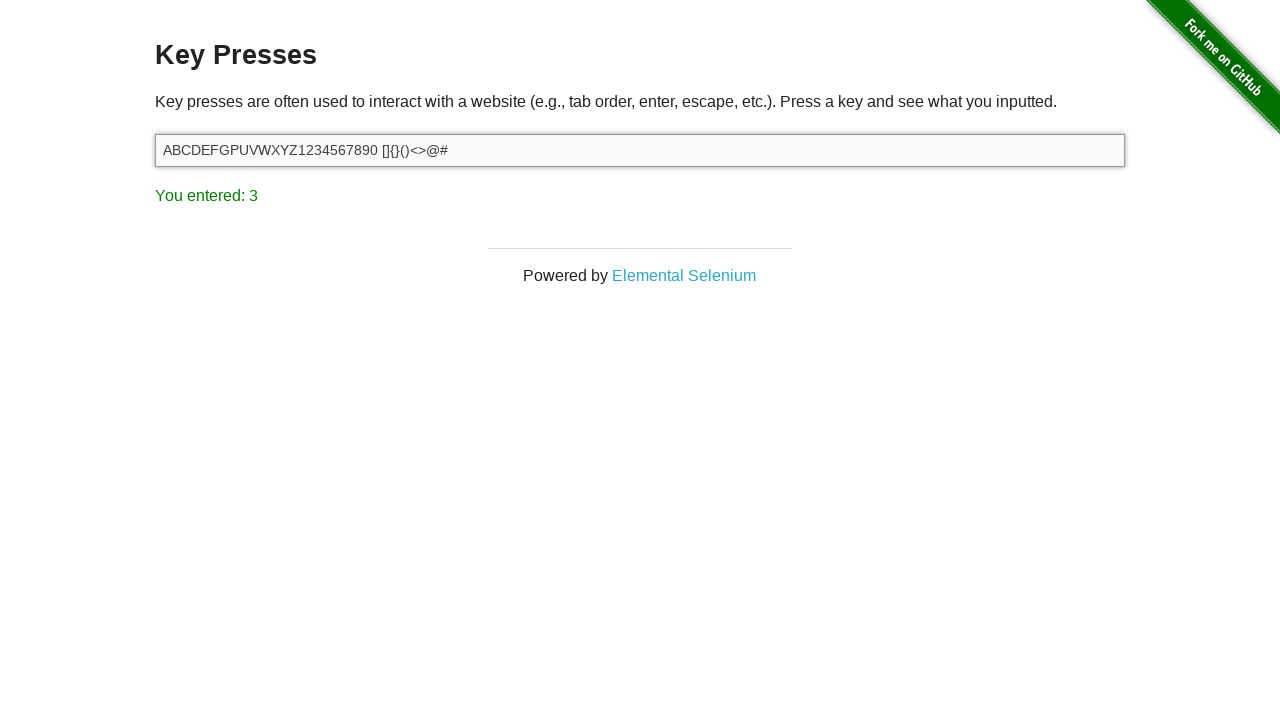

Pressed key '$' in input field on #target
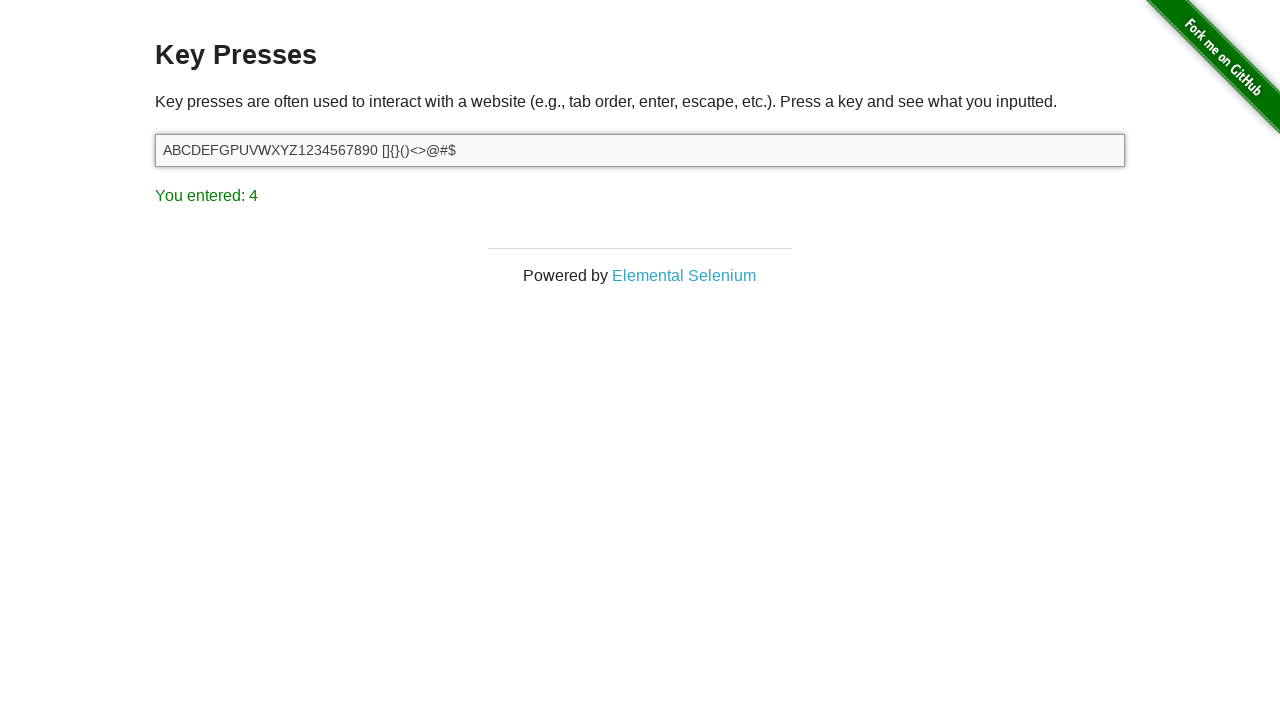

Waited 100ms for key '$' to be processed
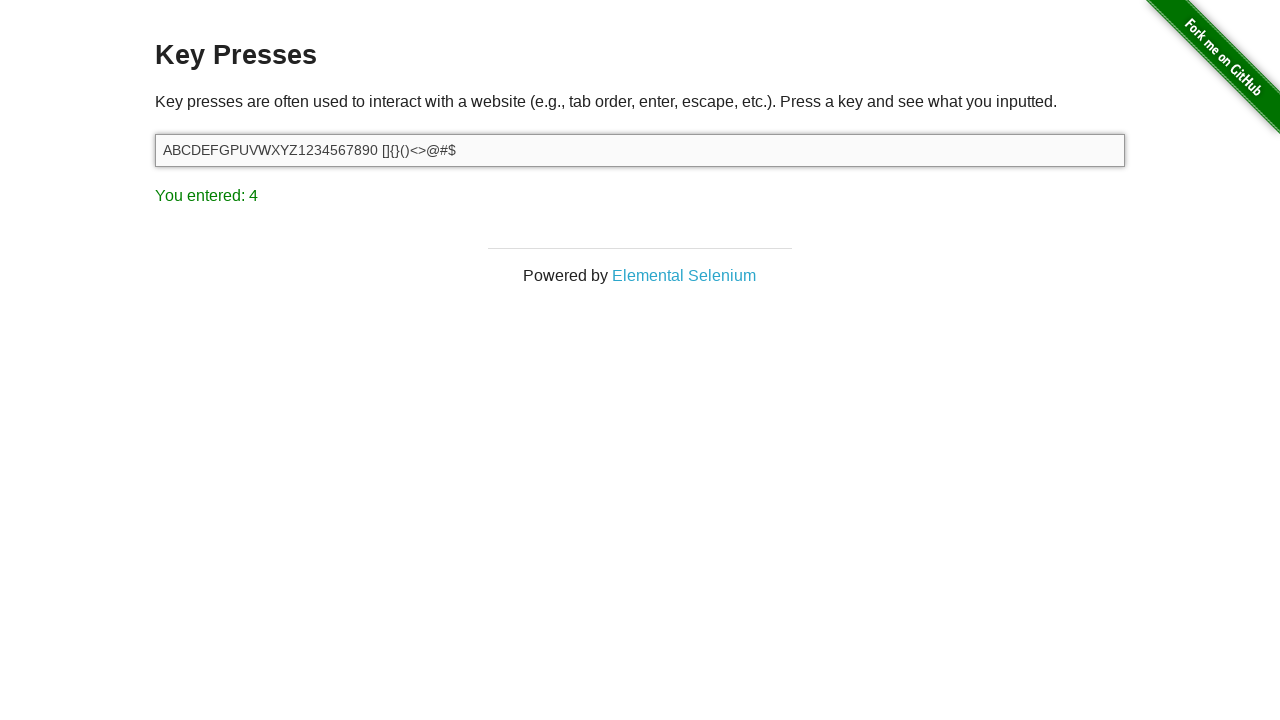

Verified result text is visible after pressing '$'
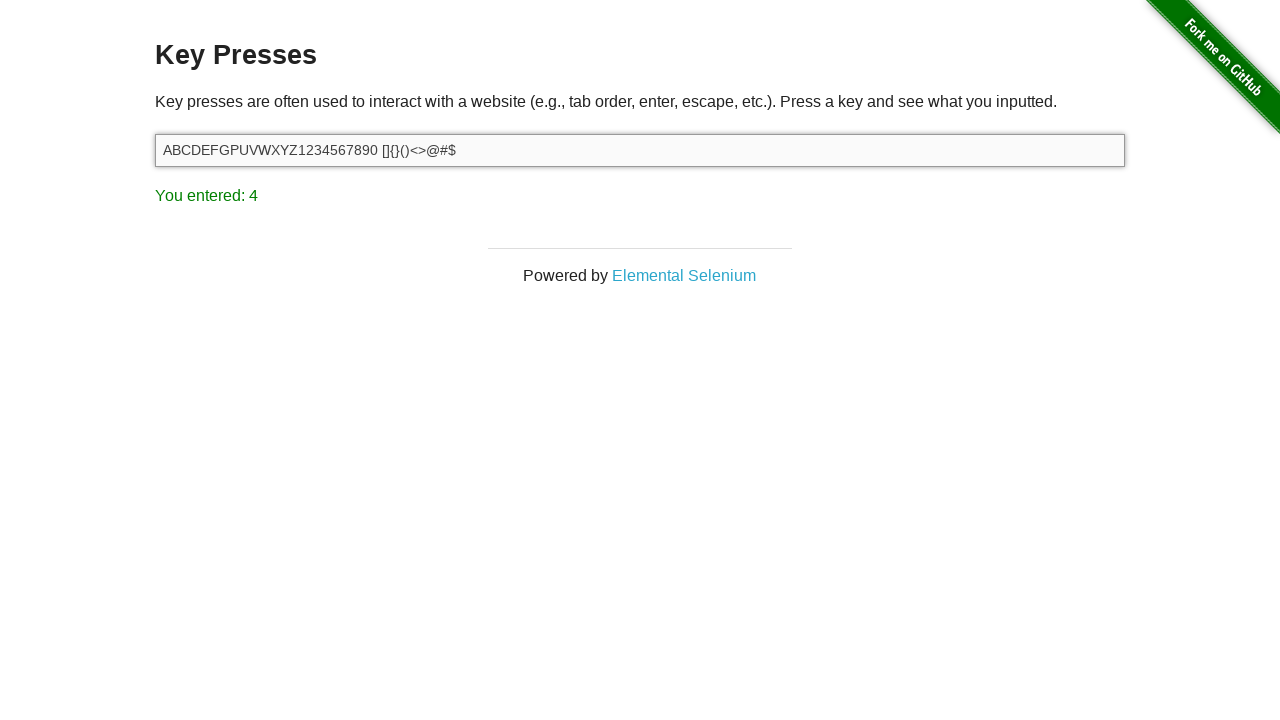

Pressed key '%' in input field on #target
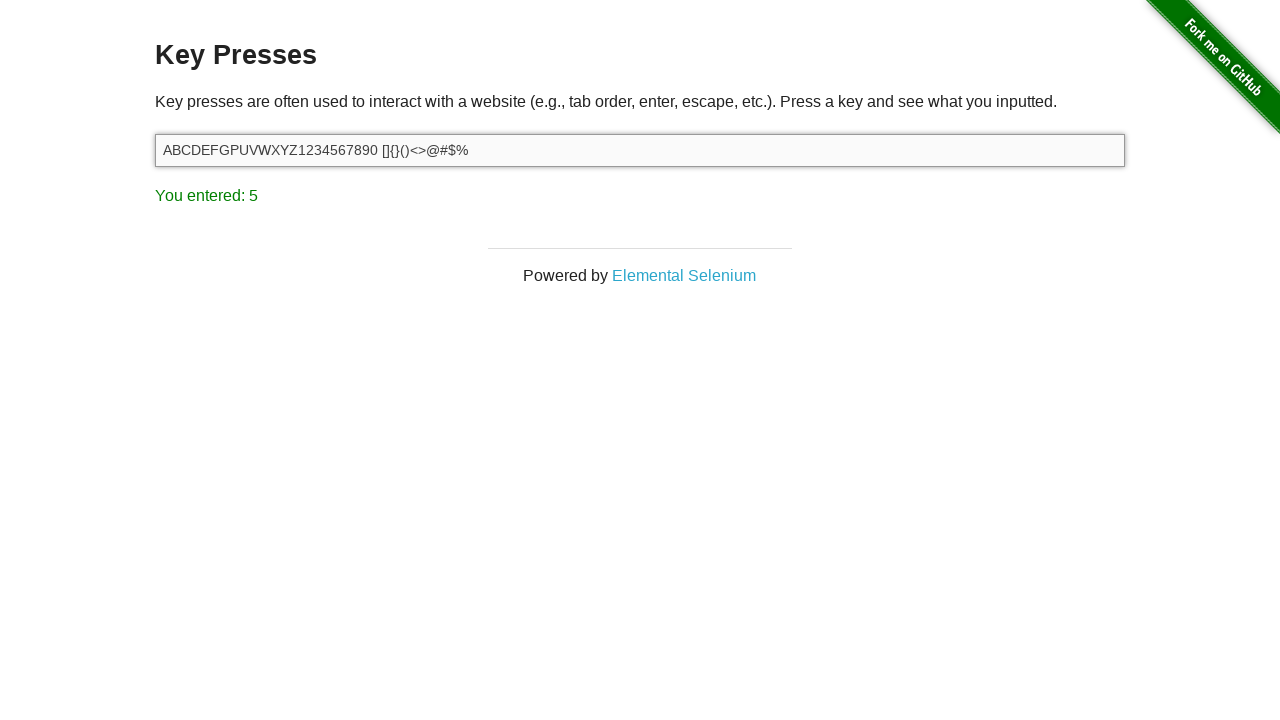

Waited 100ms for key '%' to be processed
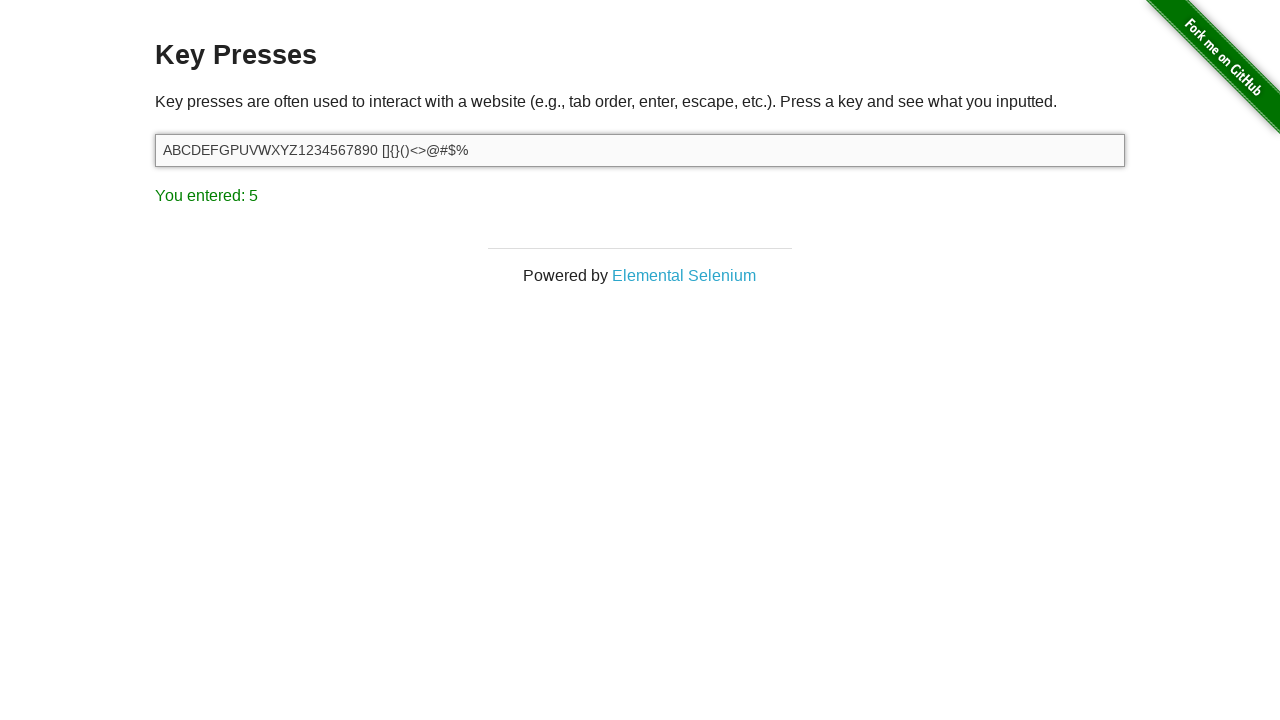

Verified result text is visible after pressing '%'
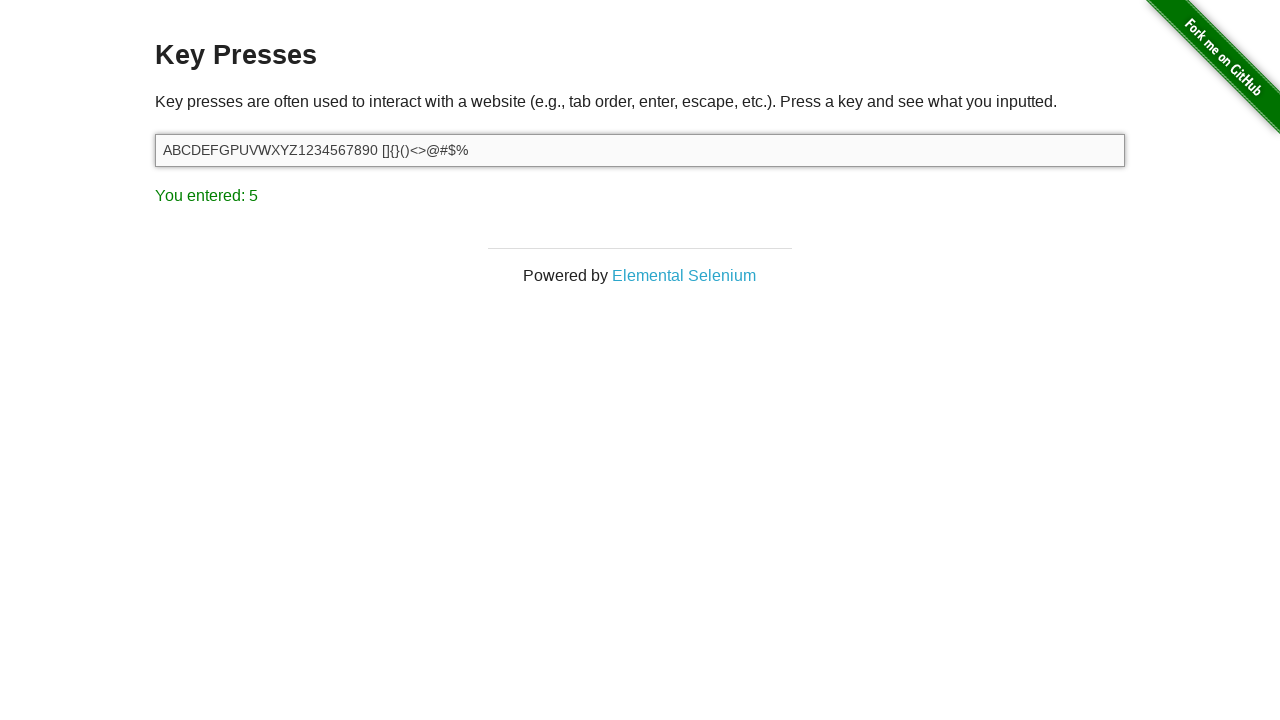

Pressed key '^' in input field on #target
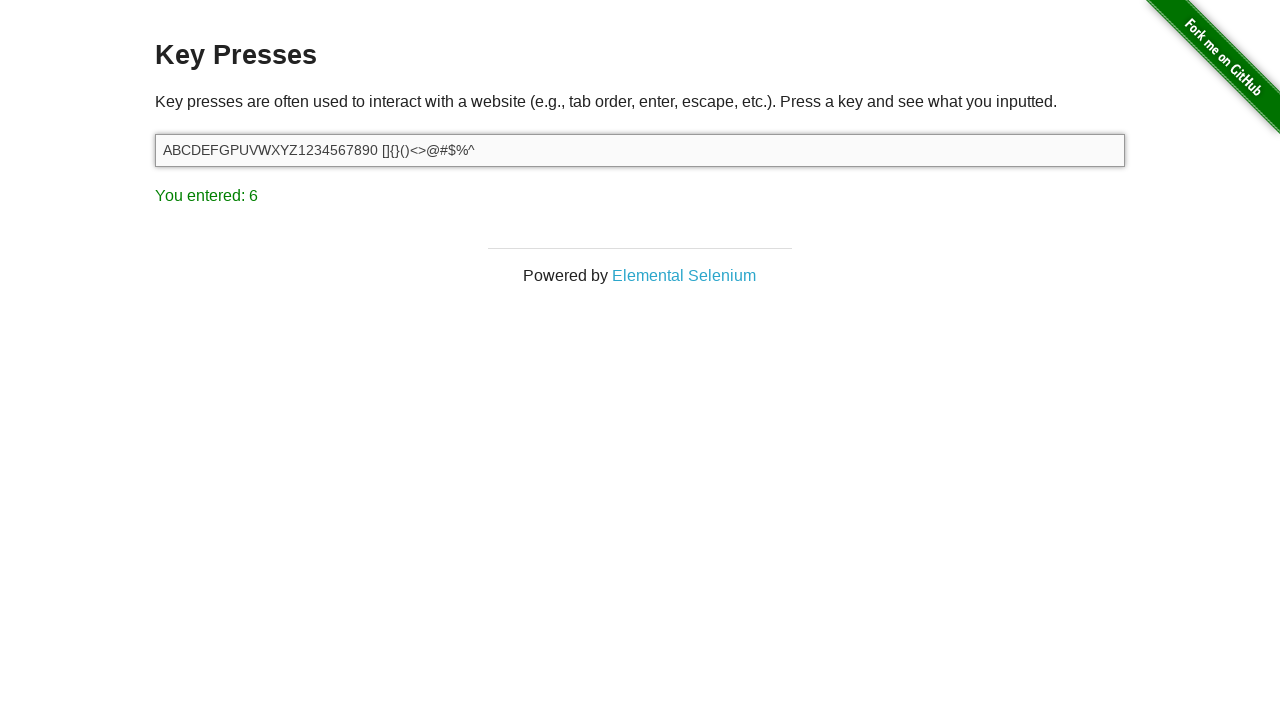

Waited 100ms for key '^' to be processed
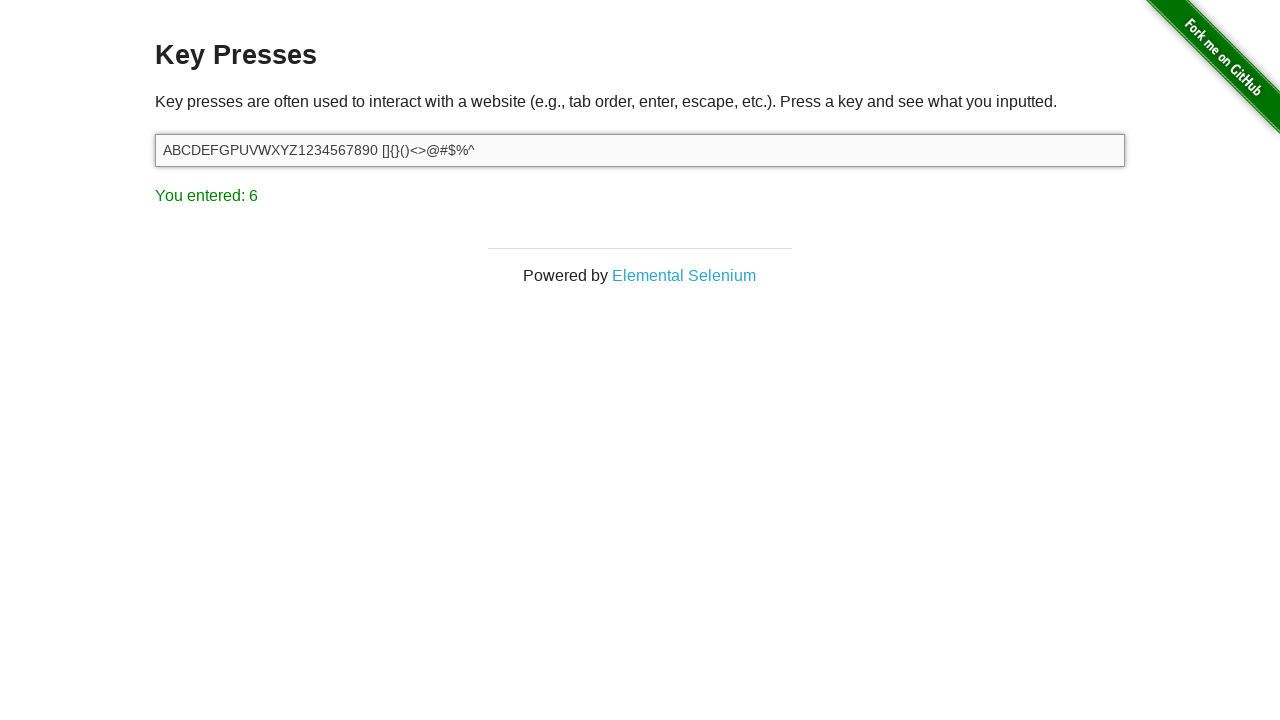

Verified result text is visible after pressing '^'
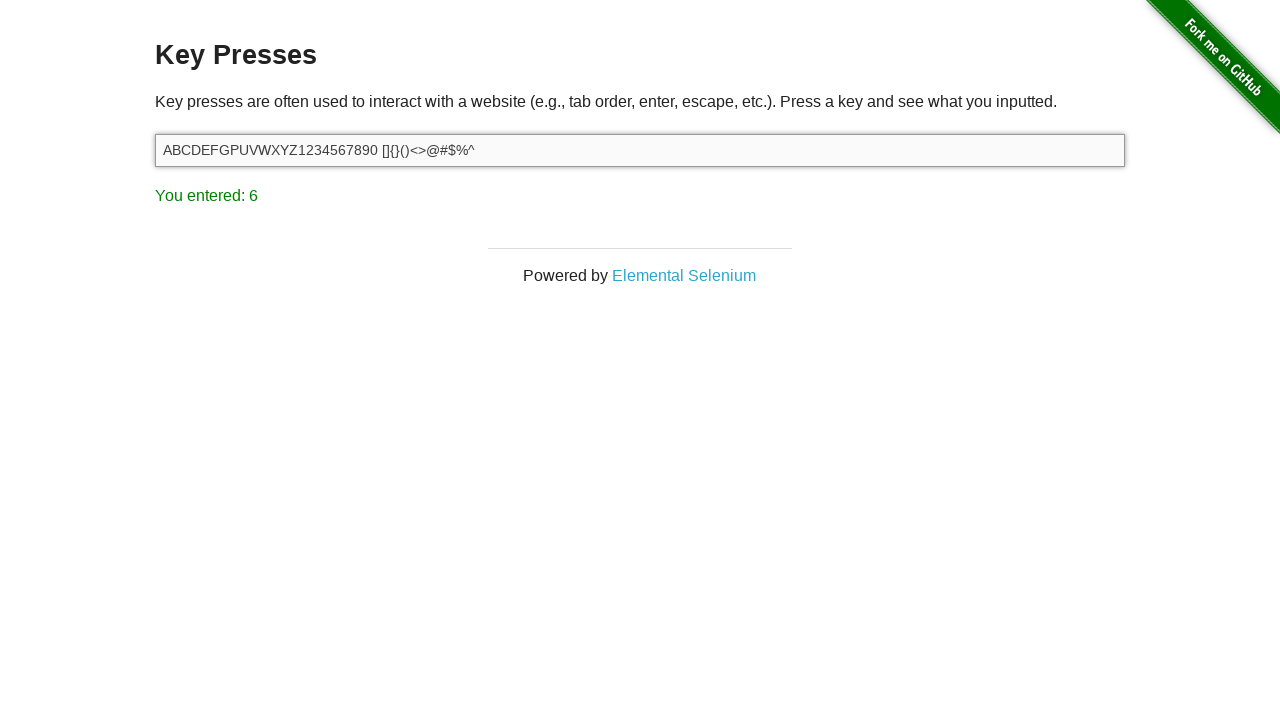

Pressed key '&' in input field on #target
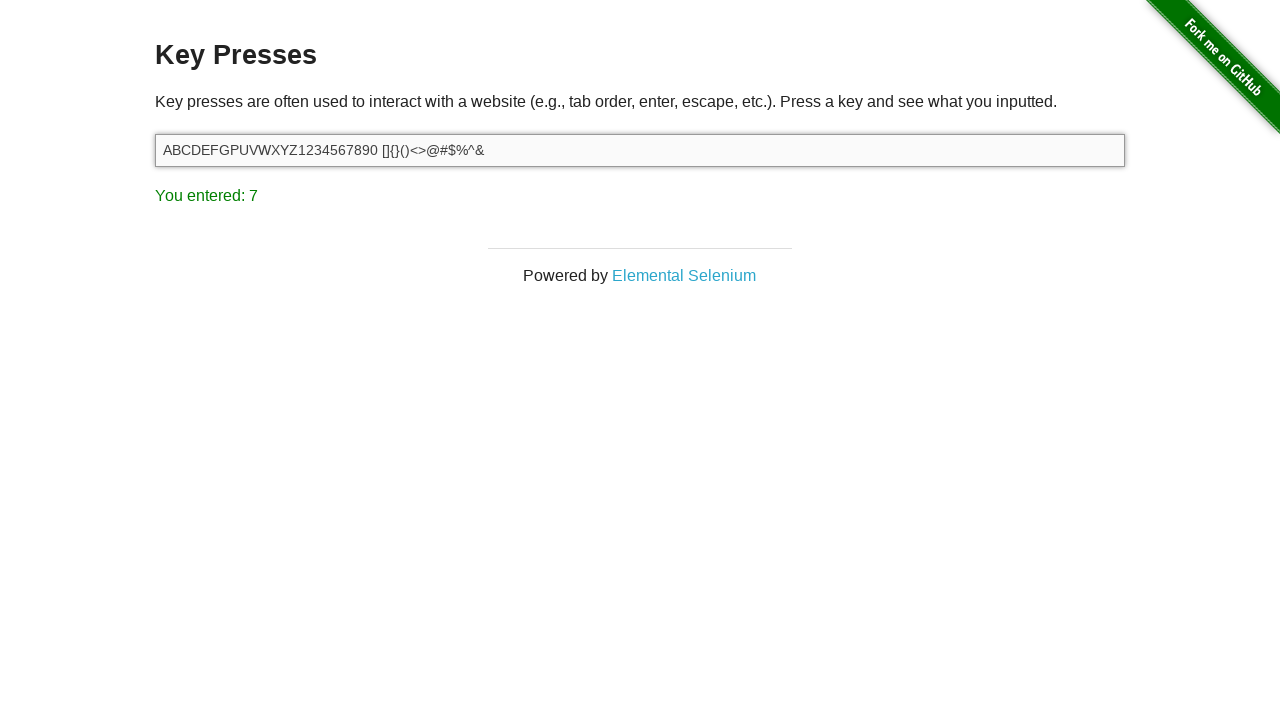

Waited 100ms for key '&' to be processed
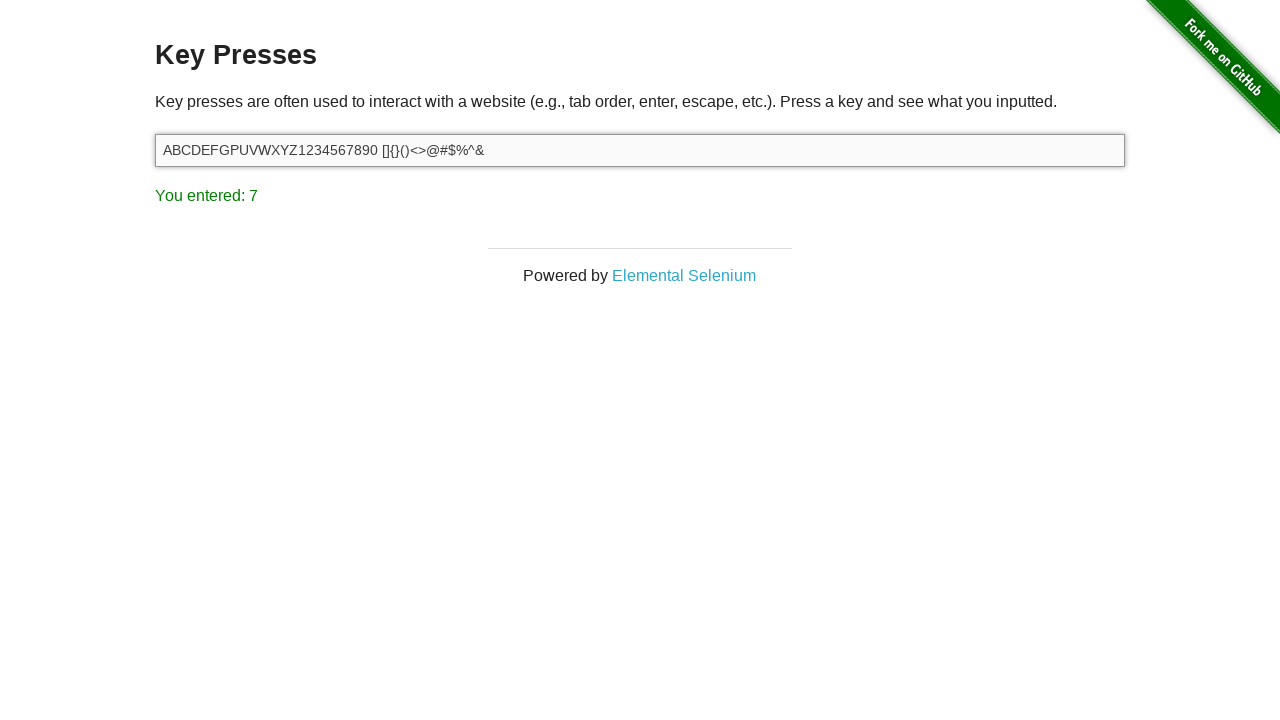

Verified result text is visible after pressing '&'
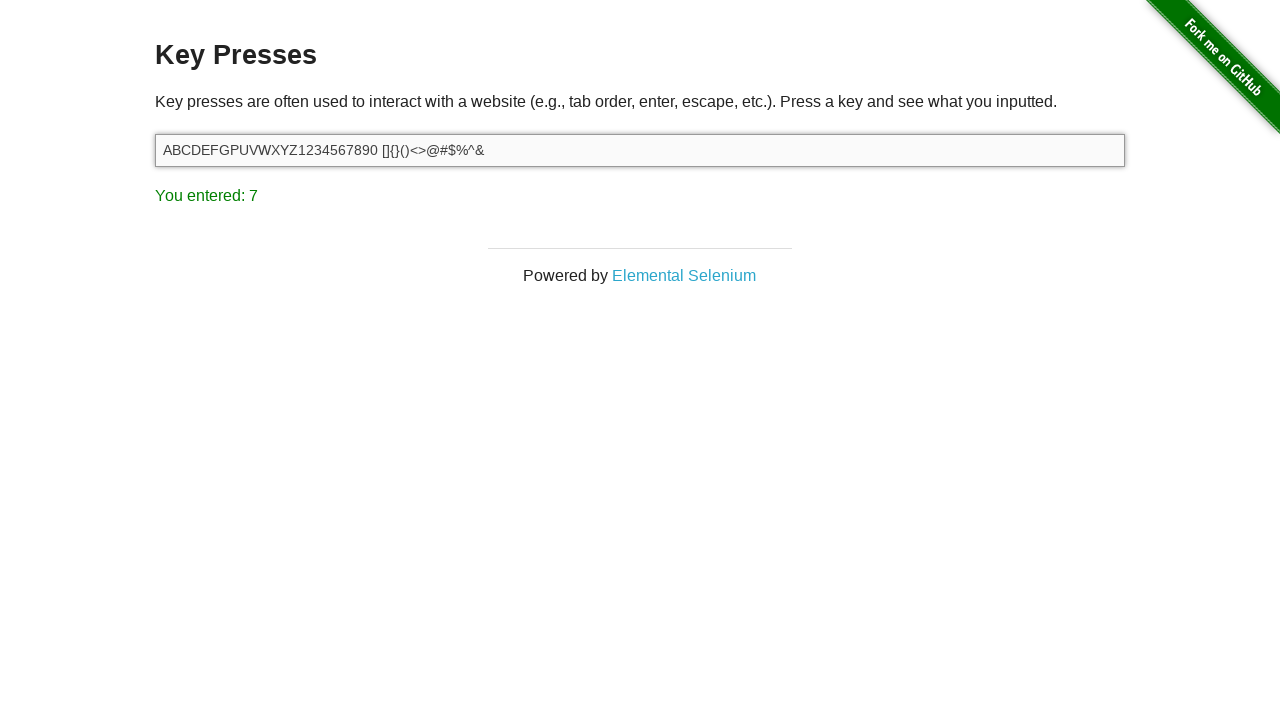

Pressed key '*' in input field on #target
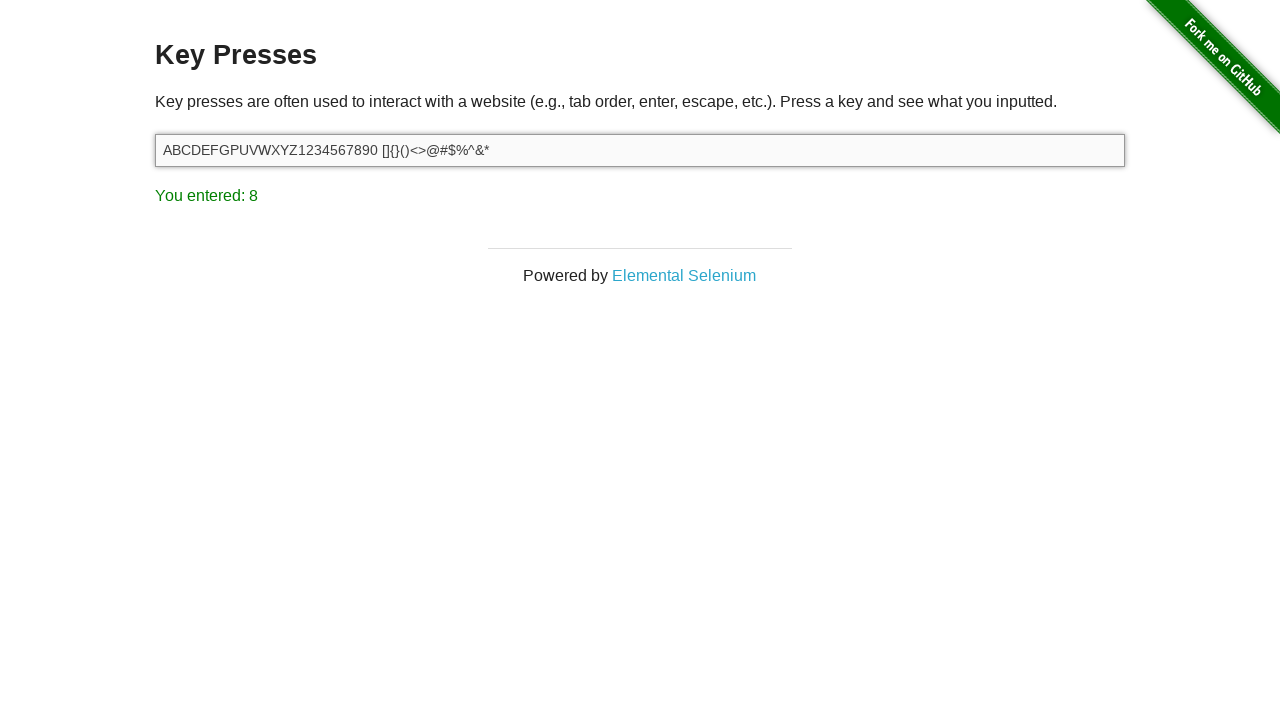

Waited 100ms for key '*' to be processed
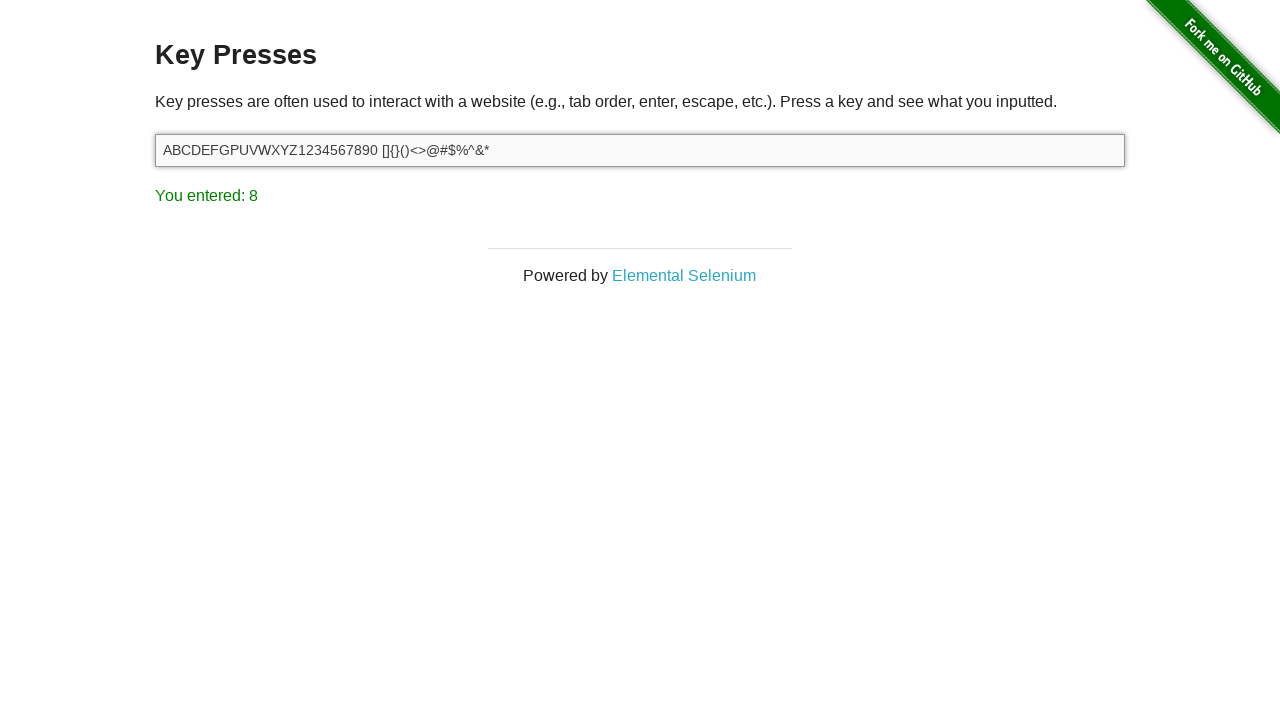

Verified result text is visible after pressing '*'
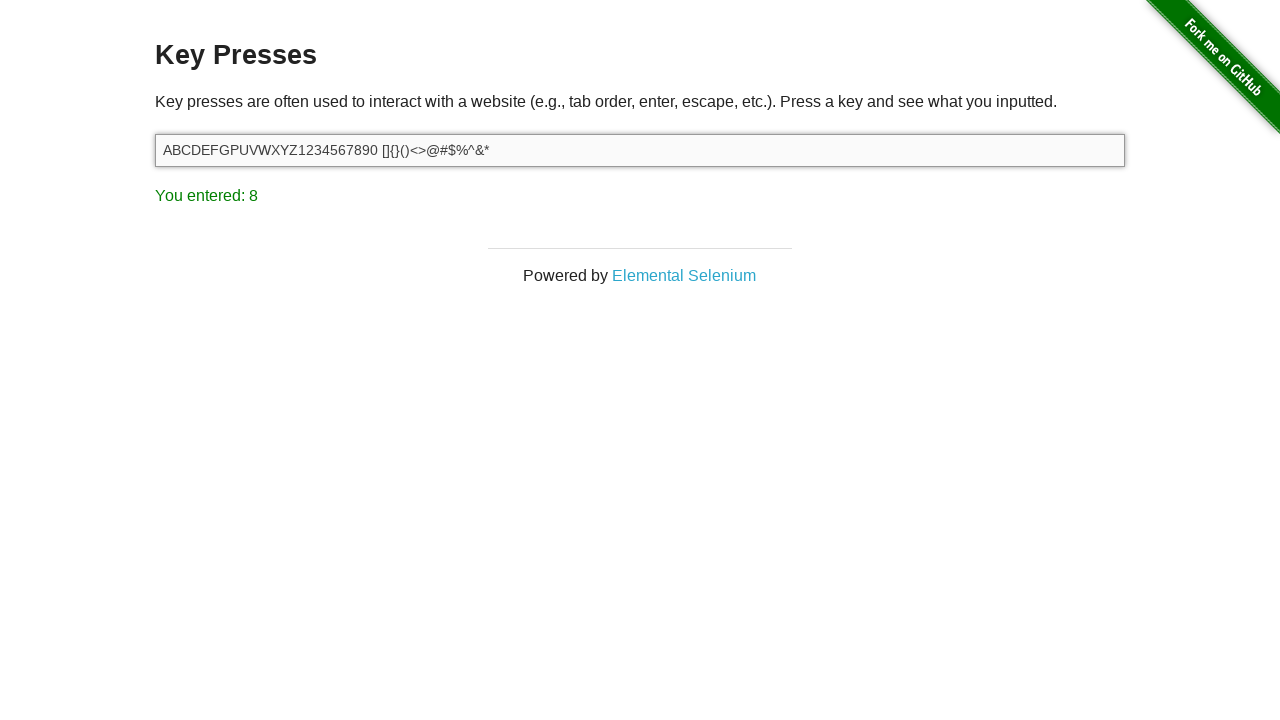

Pressed key '-' in input field on #target
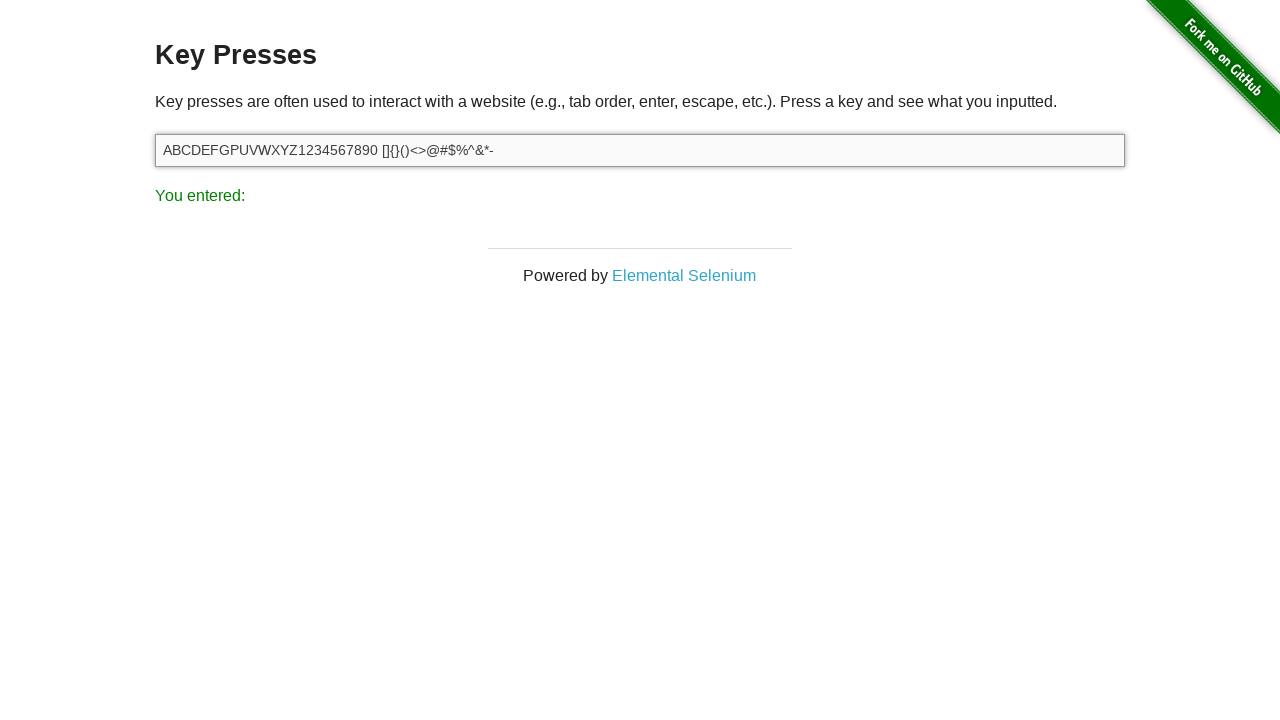

Waited 100ms for key '-' to be processed
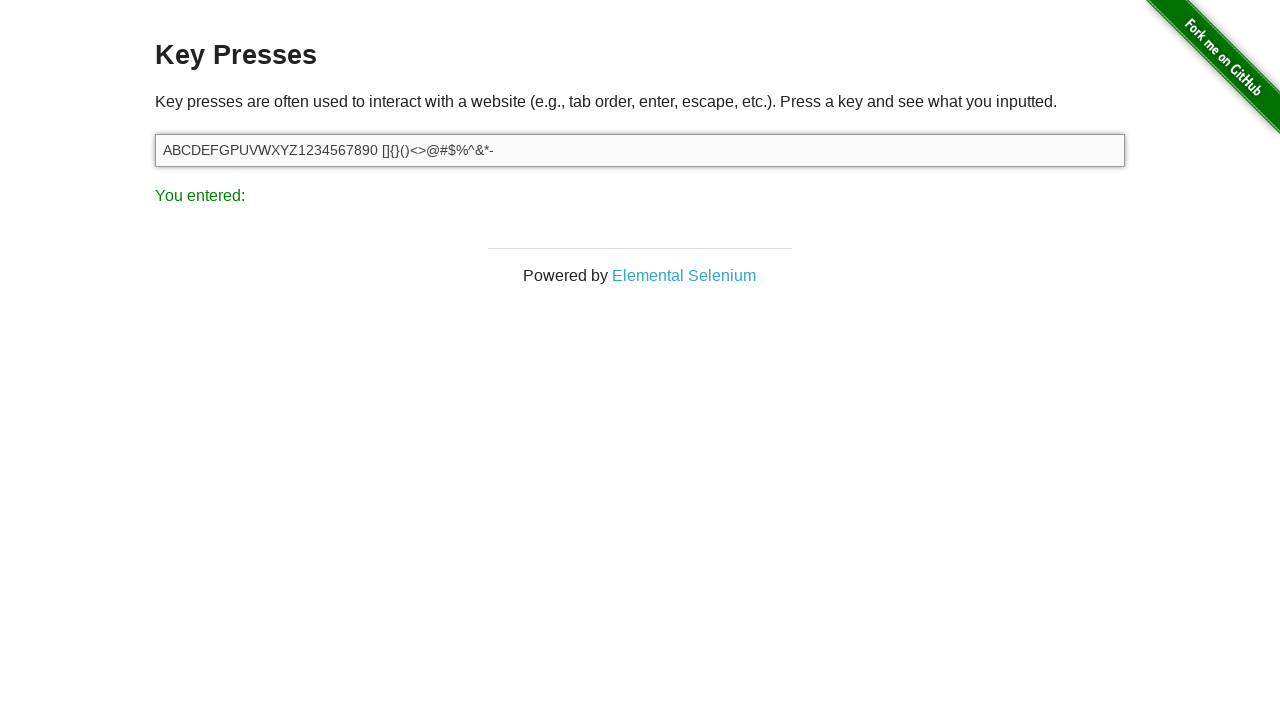

Verified result text is visible after pressing '-'
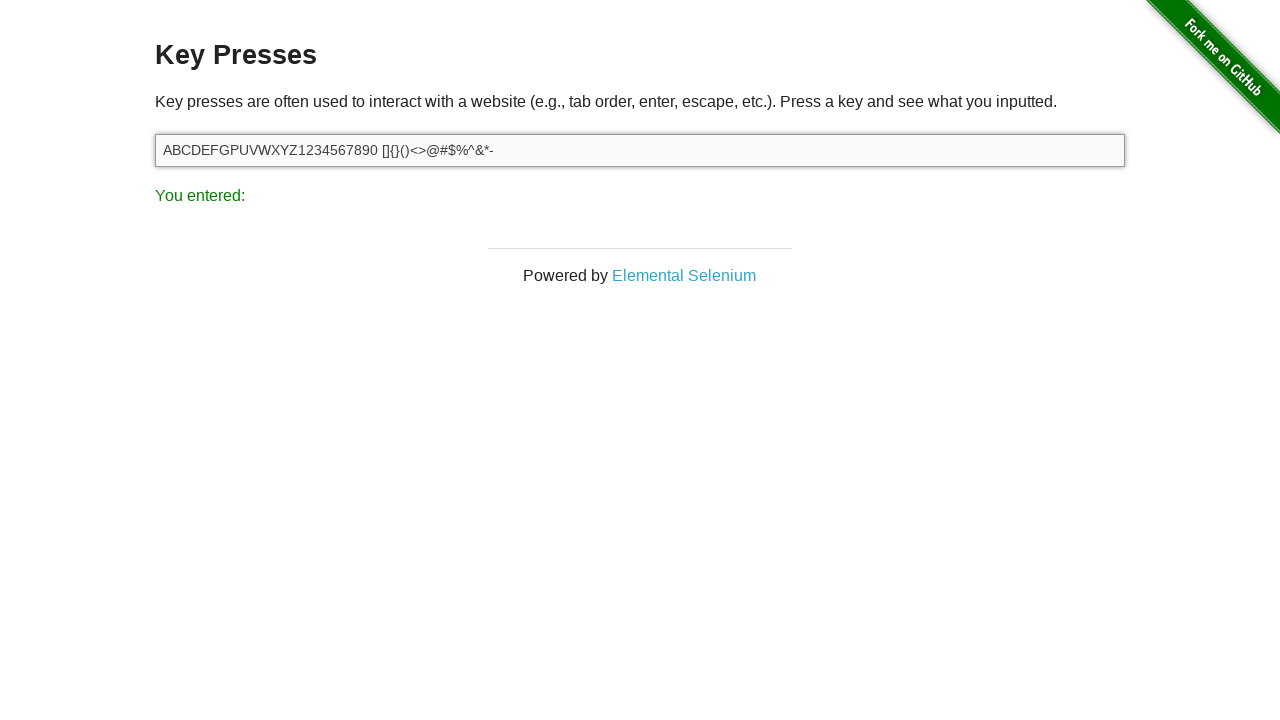

Pressed key '_' in input field on #target
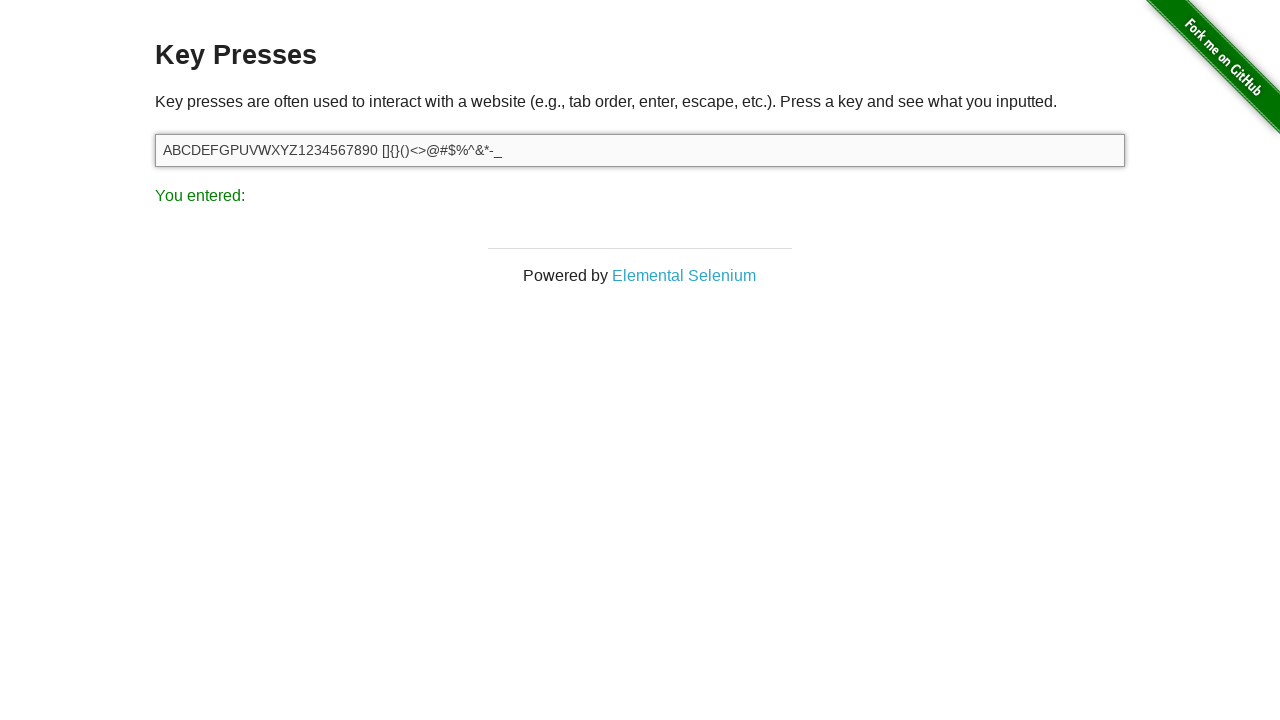

Waited 100ms for key '_' to be processed
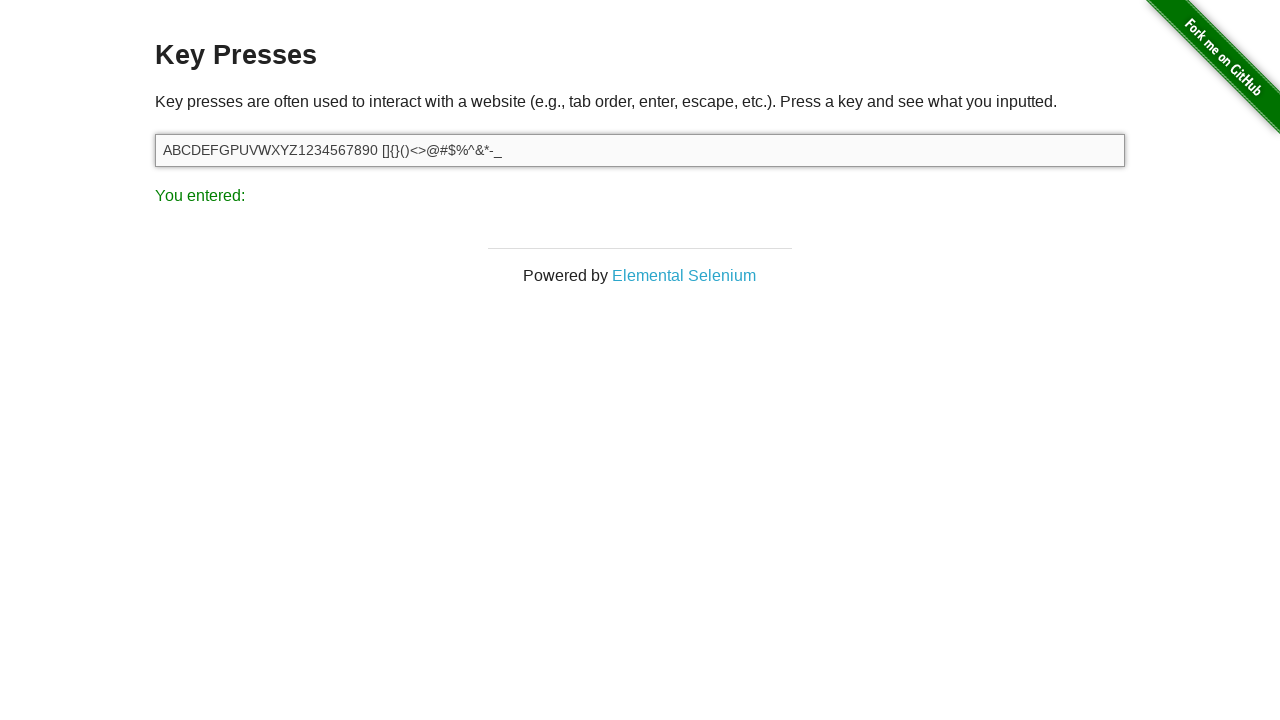

Verified result text is visible after pressing '_'
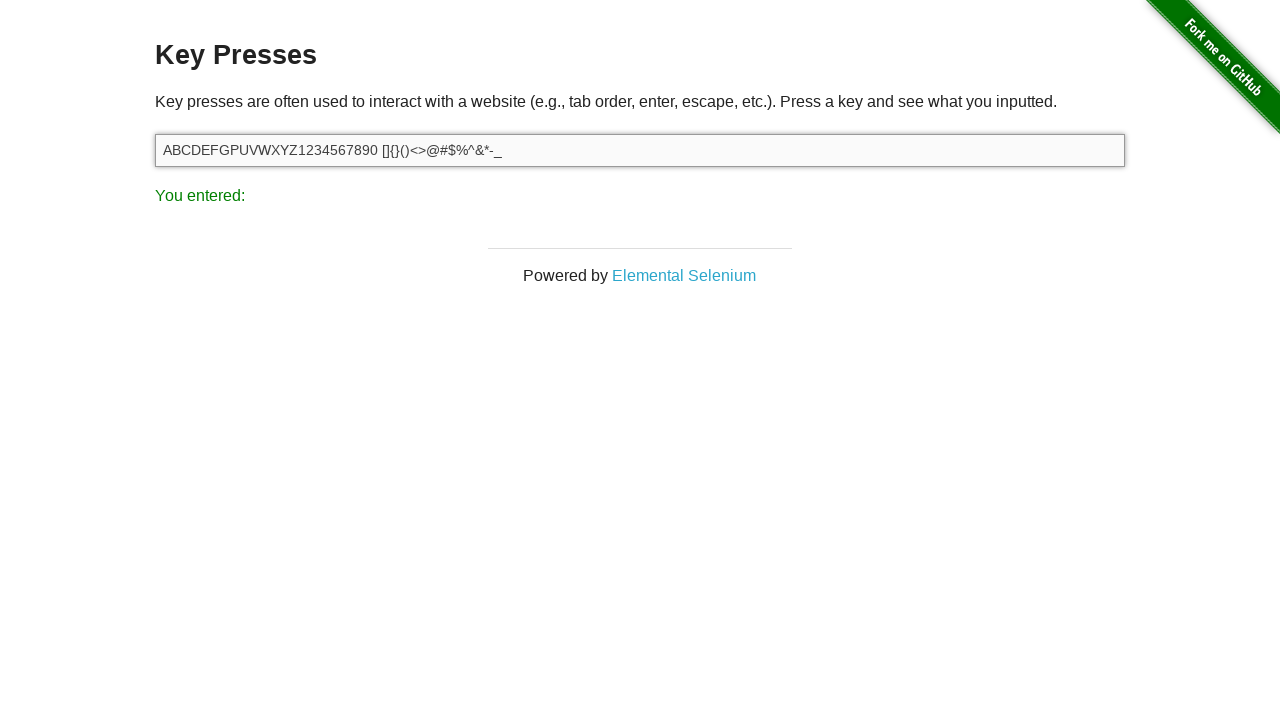

Pressed key '=' in input field on #target
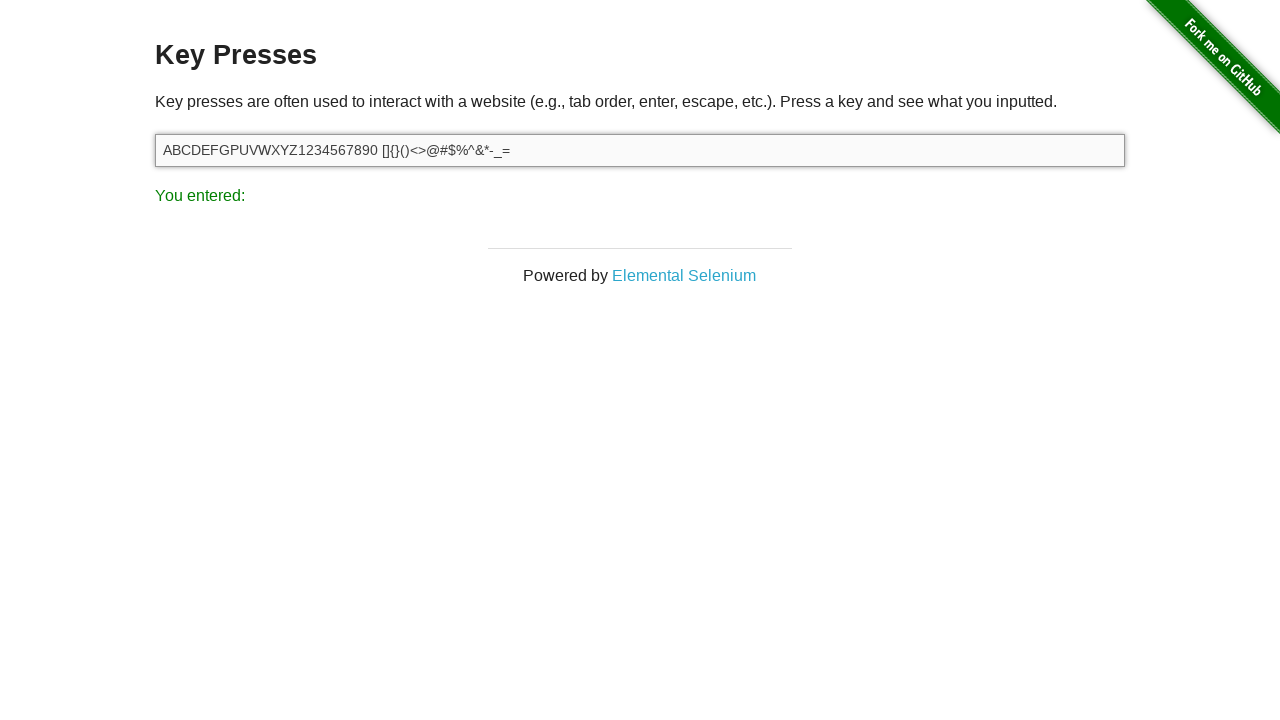

Waited 100ms for key '=' to be processed
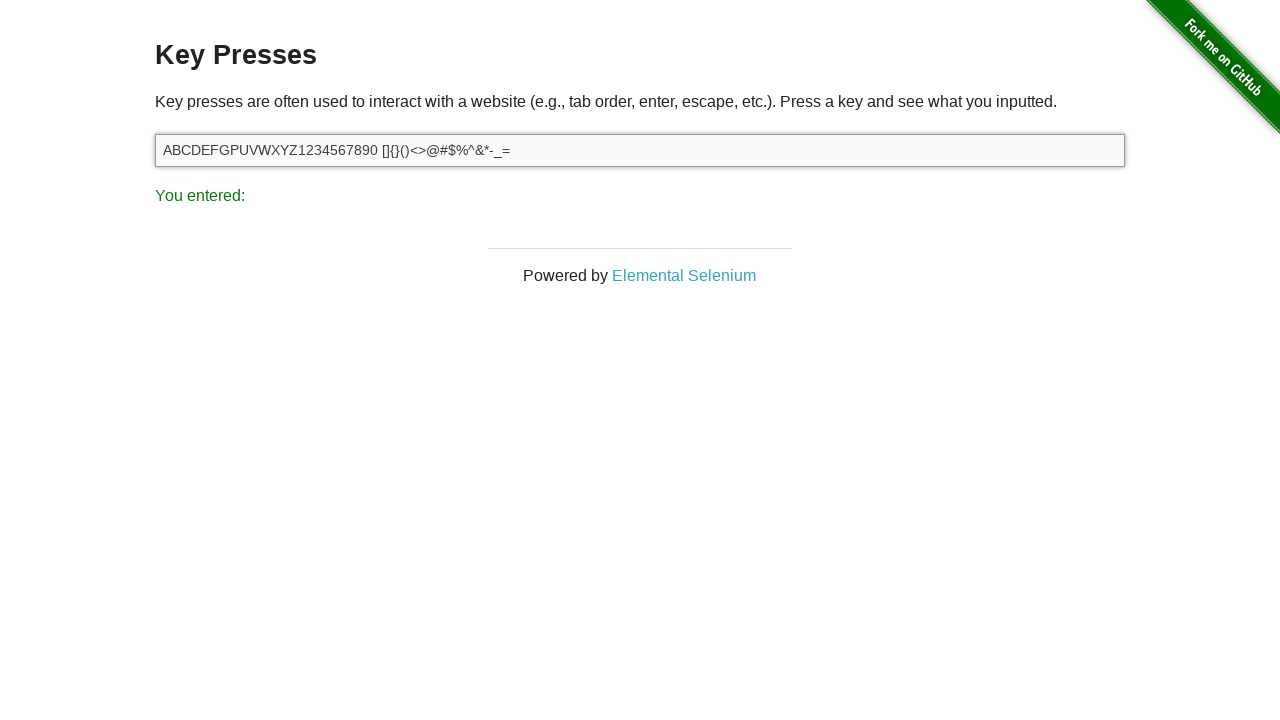

Verified result text is visible after pressing '='
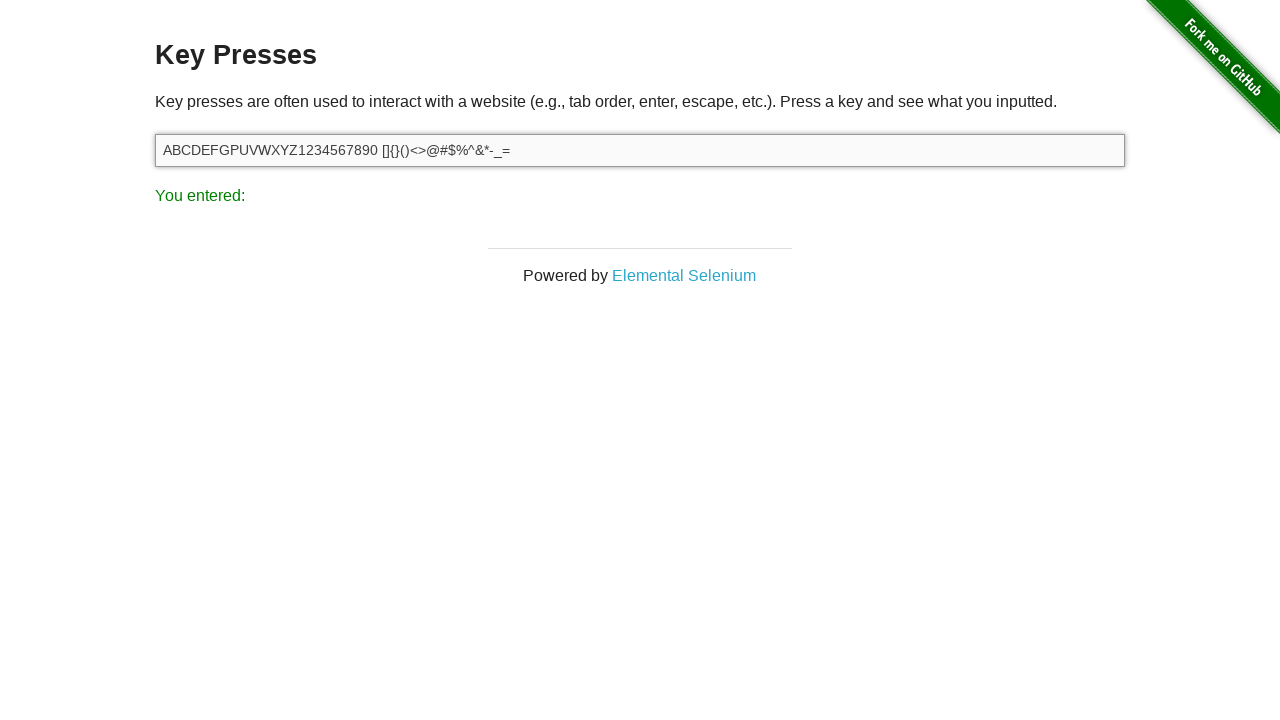

Pressed key '+' in input field on #target
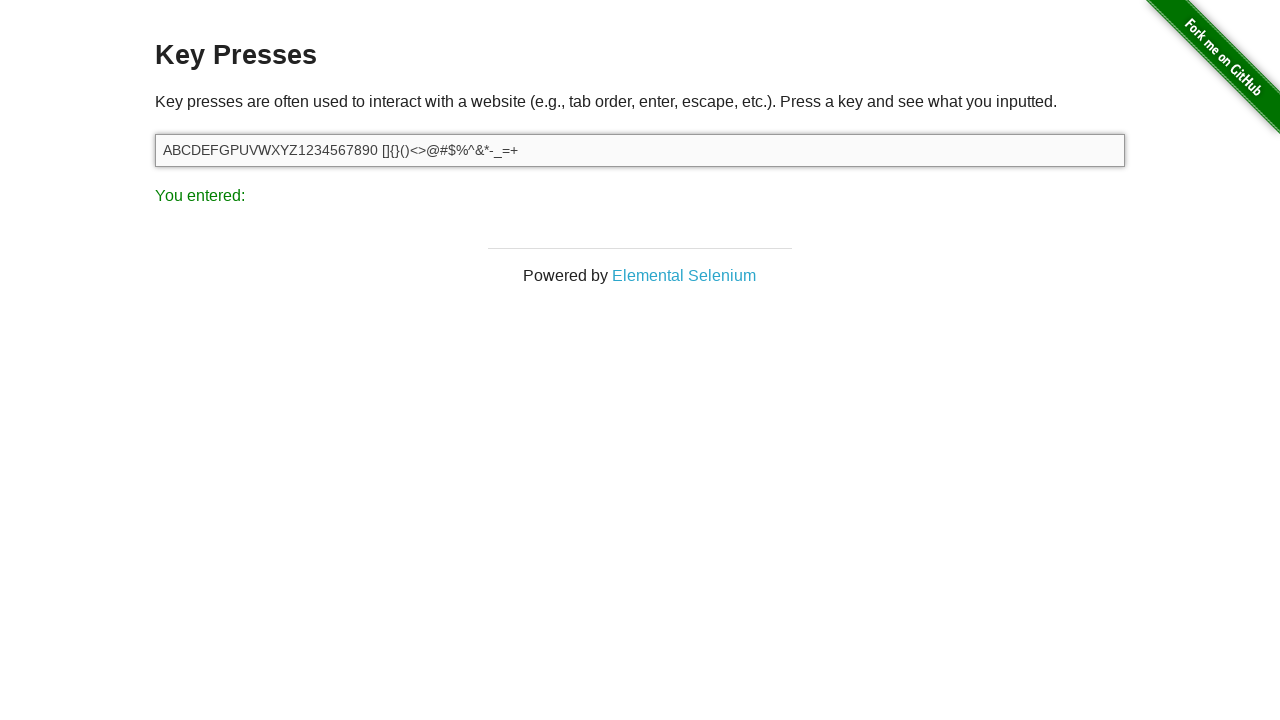

Waited 100ms for key '+' to be processed
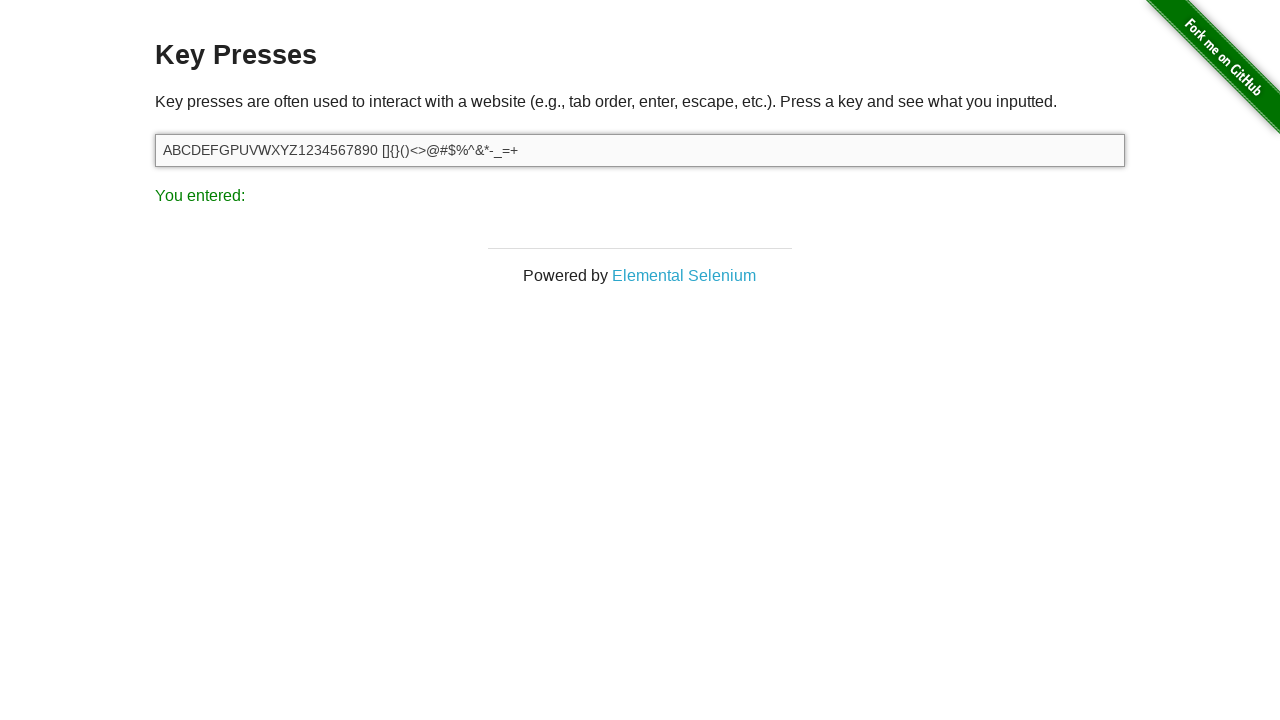

Verified result text is visible after pressing '+'
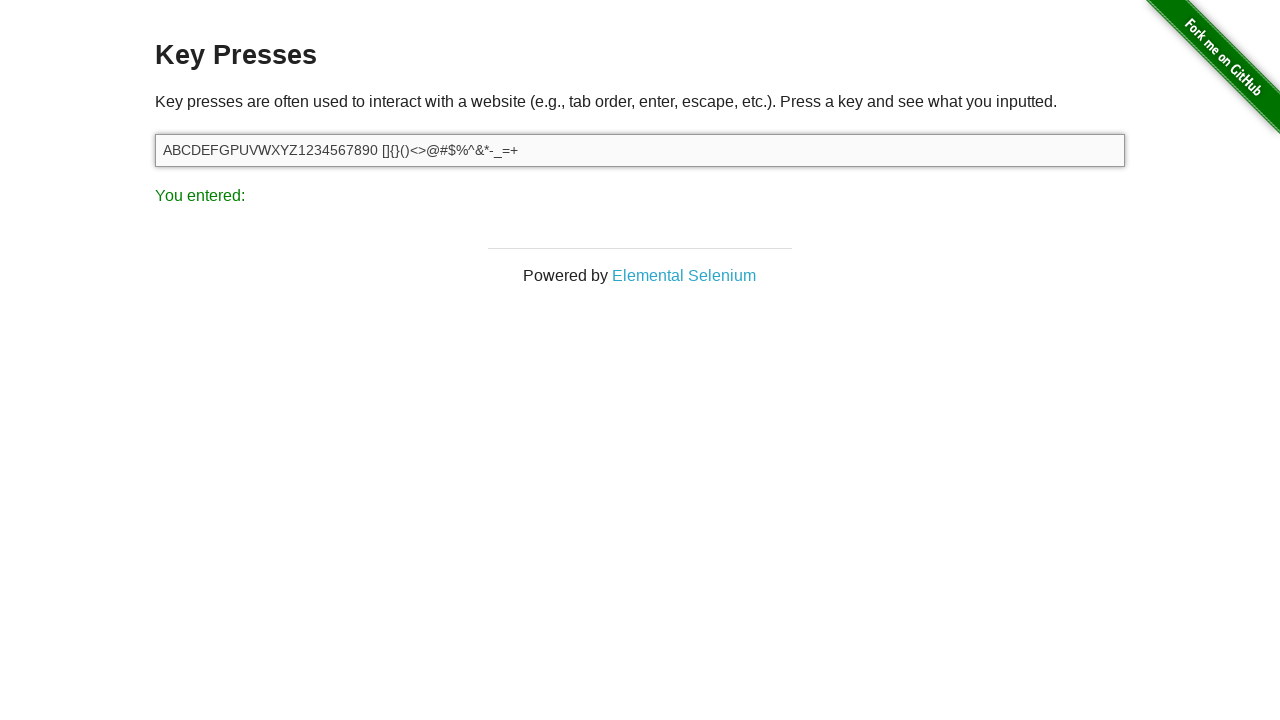

Pressed key '|' in input field on #target
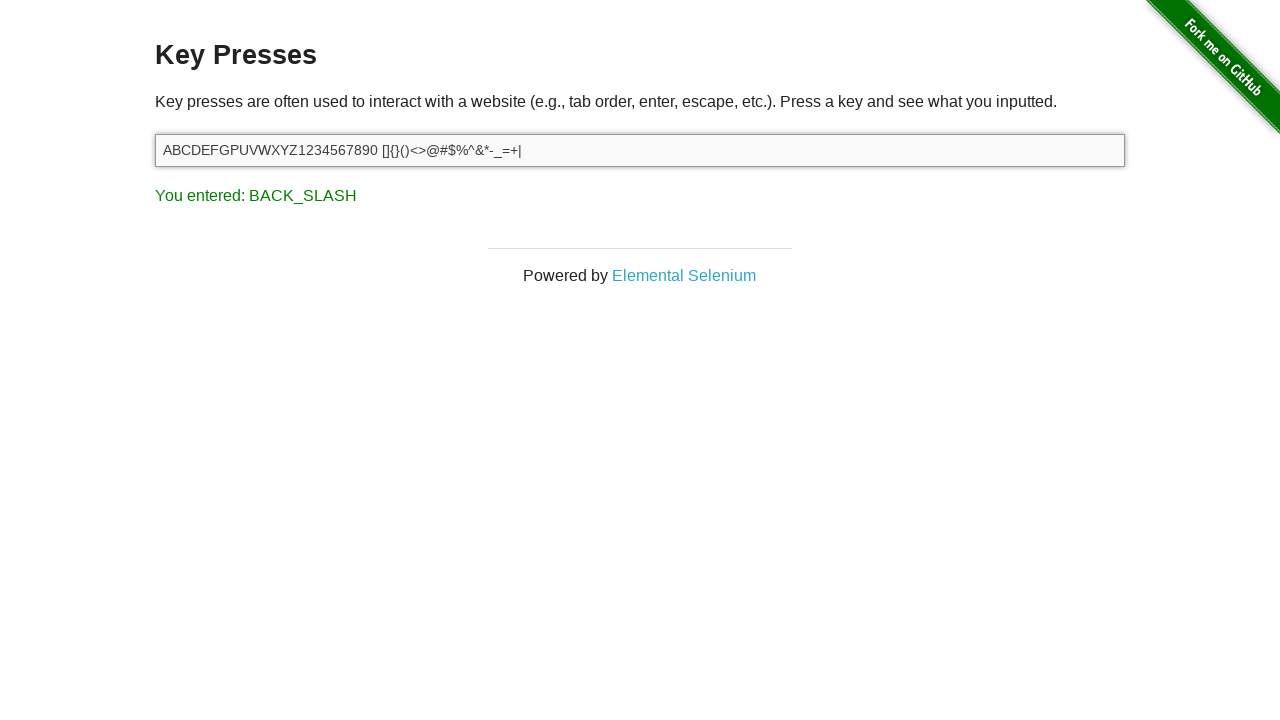

Waited 100ms for key '|' to be processed
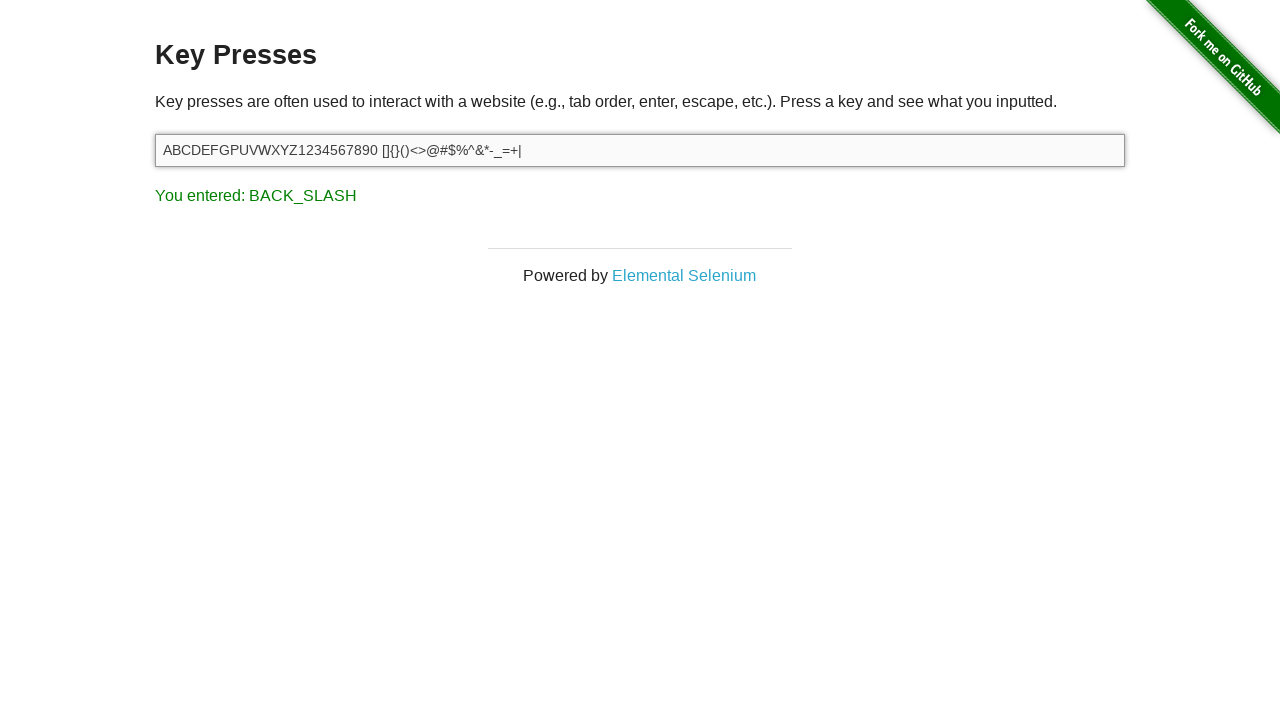

Verified result text is visible after pressing '|'
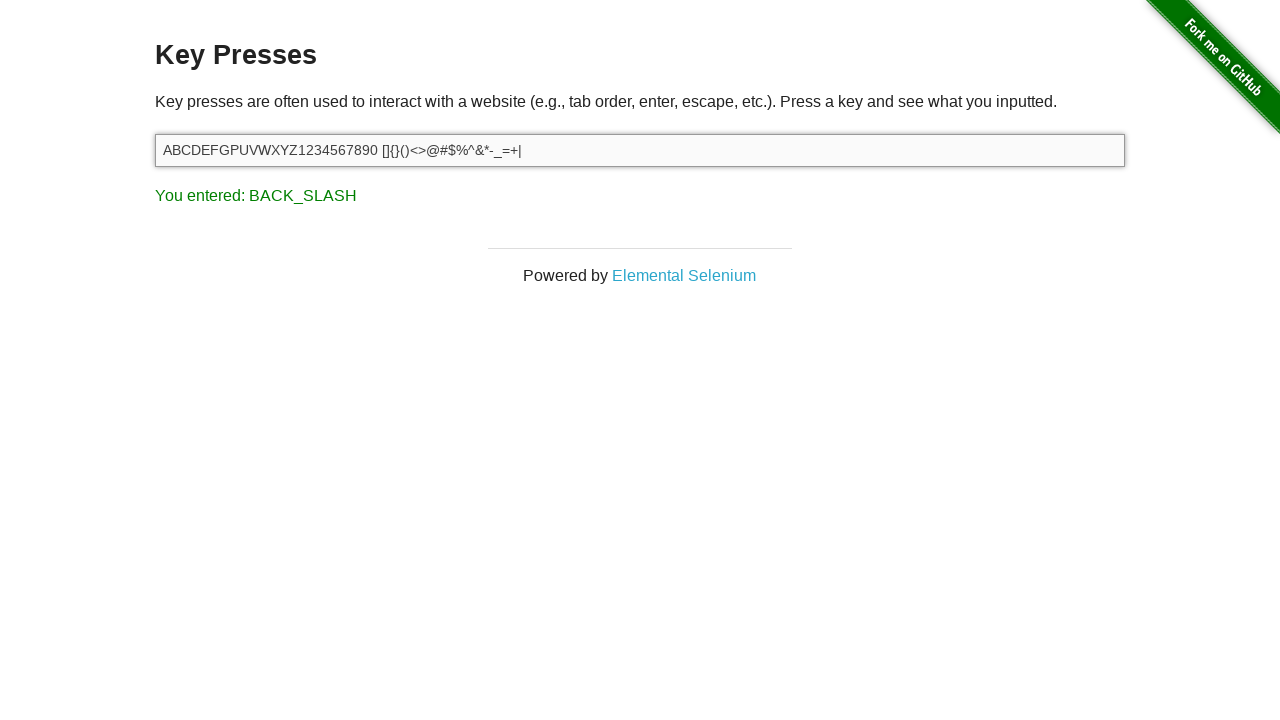

Pressed key ';' in input field on #target
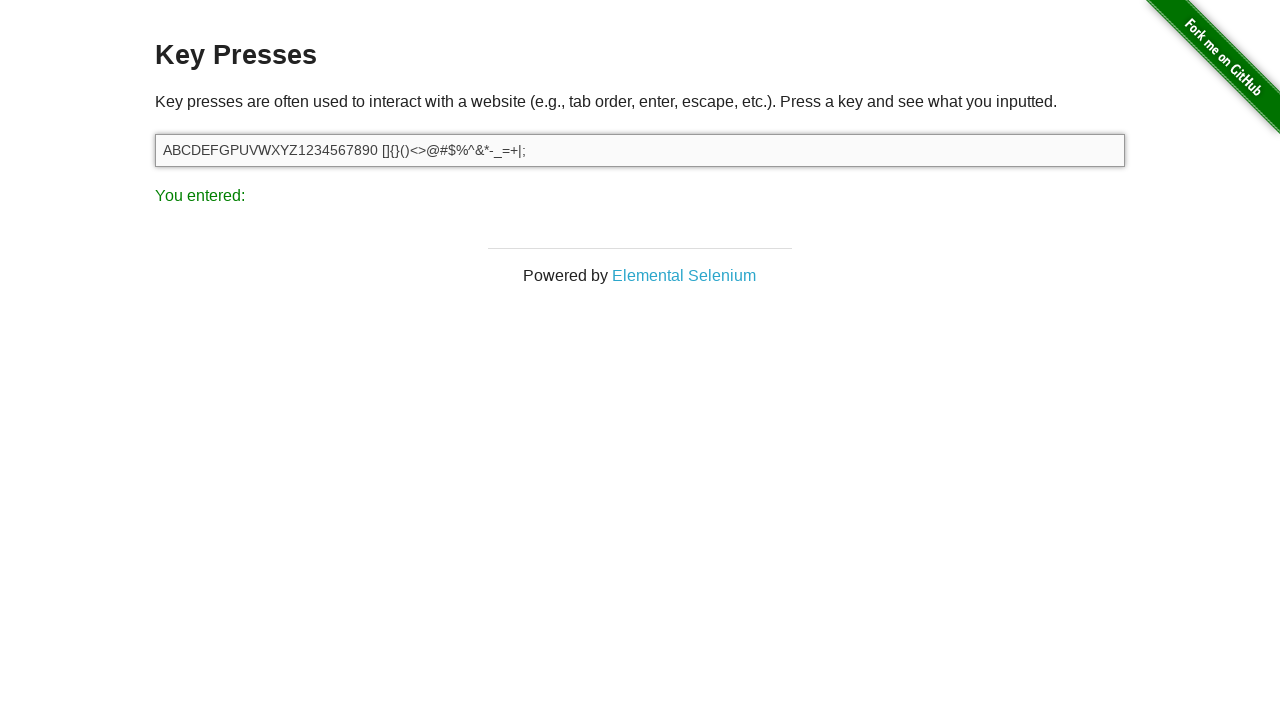

Waited 100ms for key ';' to be processed
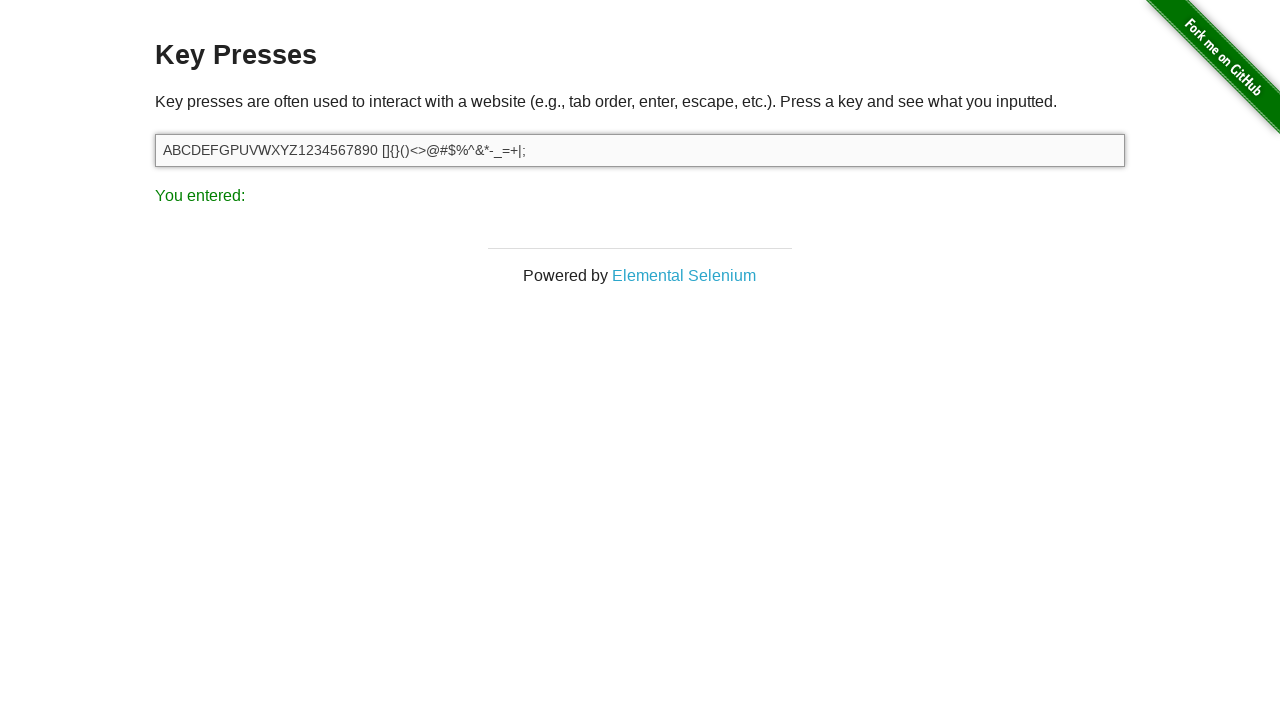

Verified result text is visible after pressing ';'
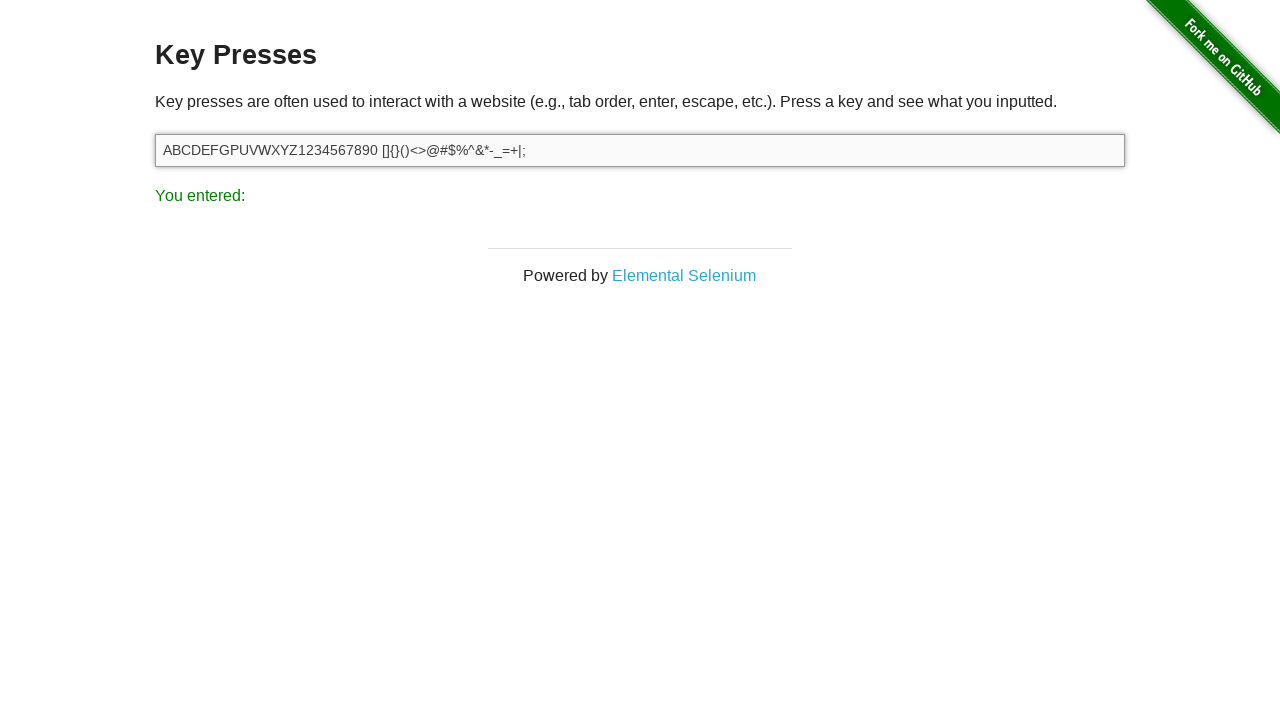

Pressed key ':' in input field on #target
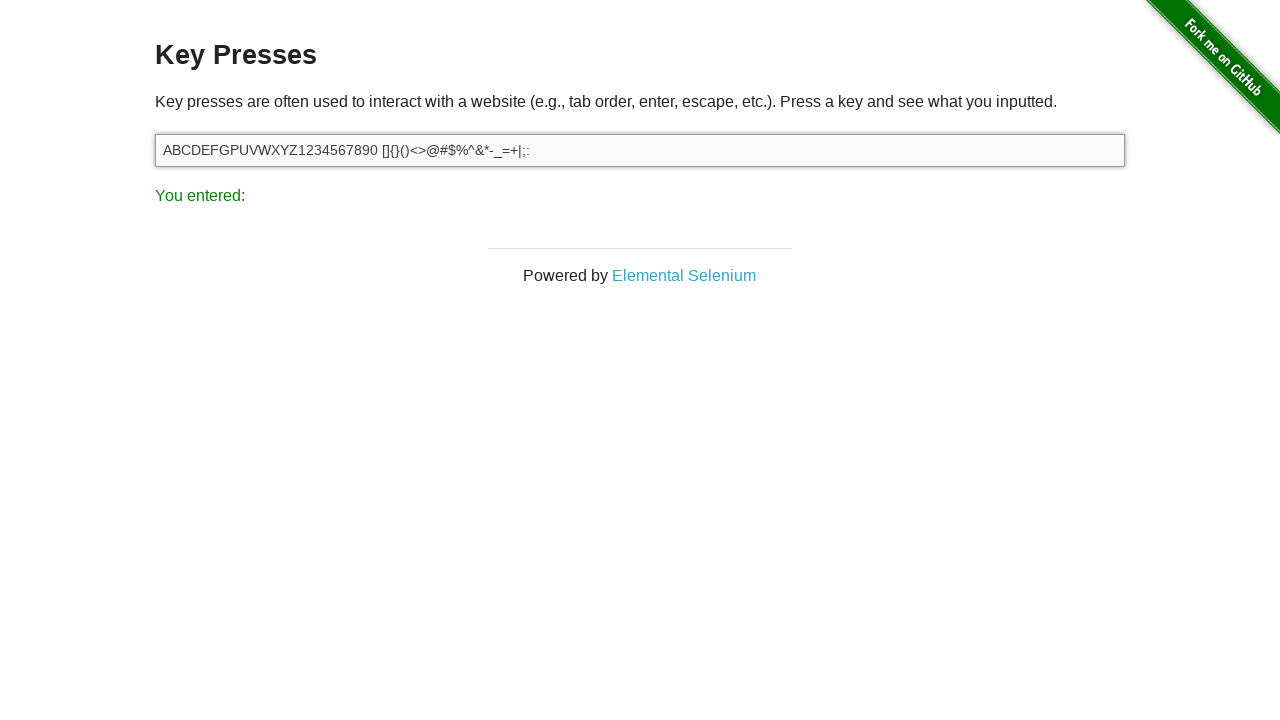

Waited 100ms for key ':' to be processed
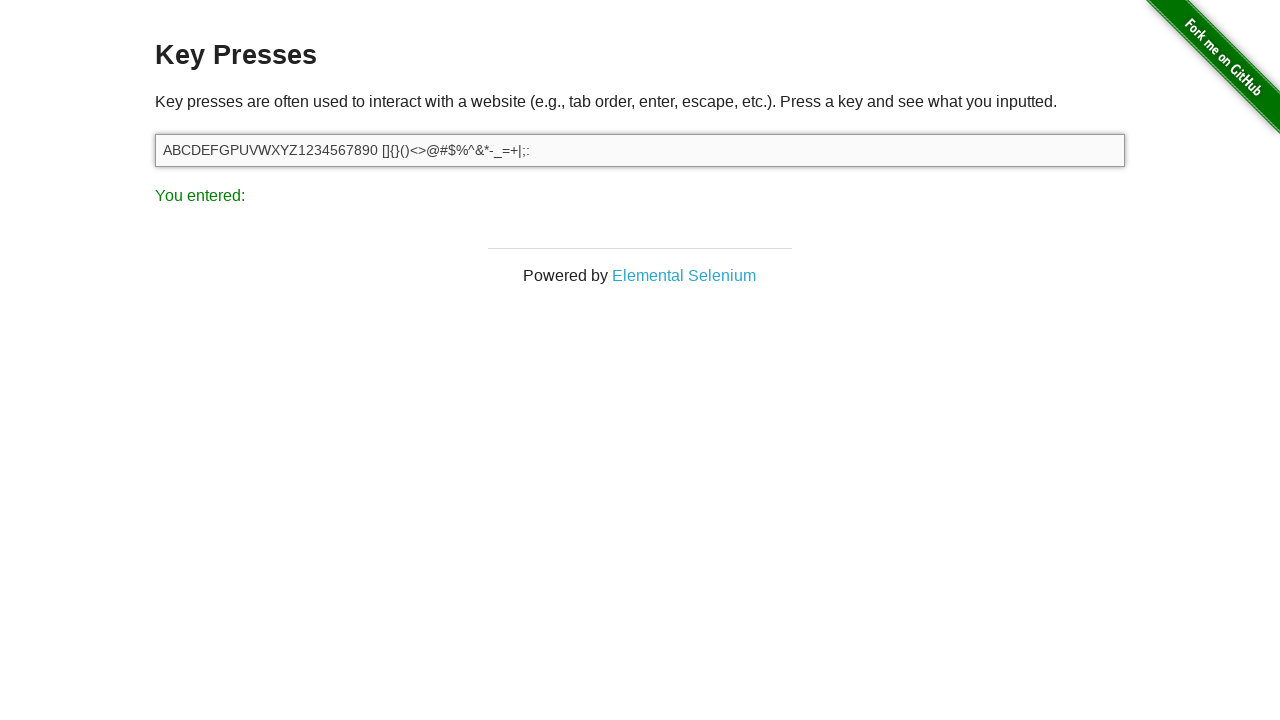

Verified result text is visible after pressing ':'
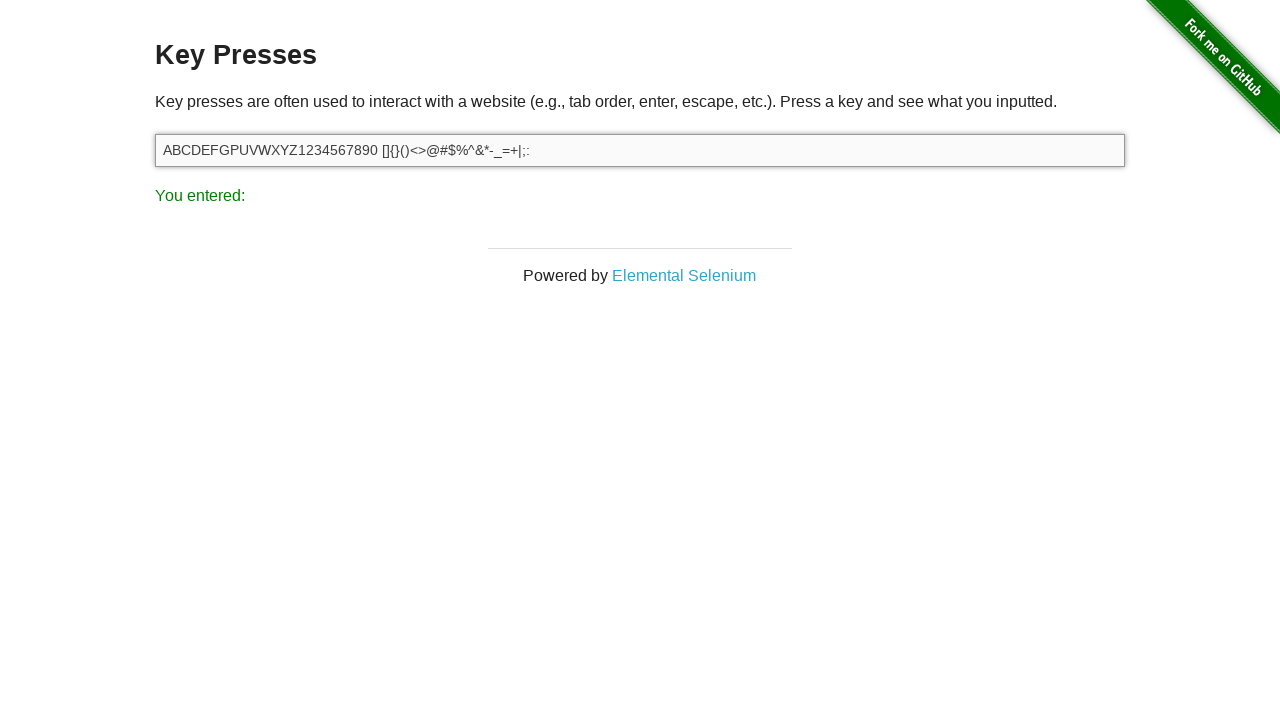

Pressed key ''' in input field on #target
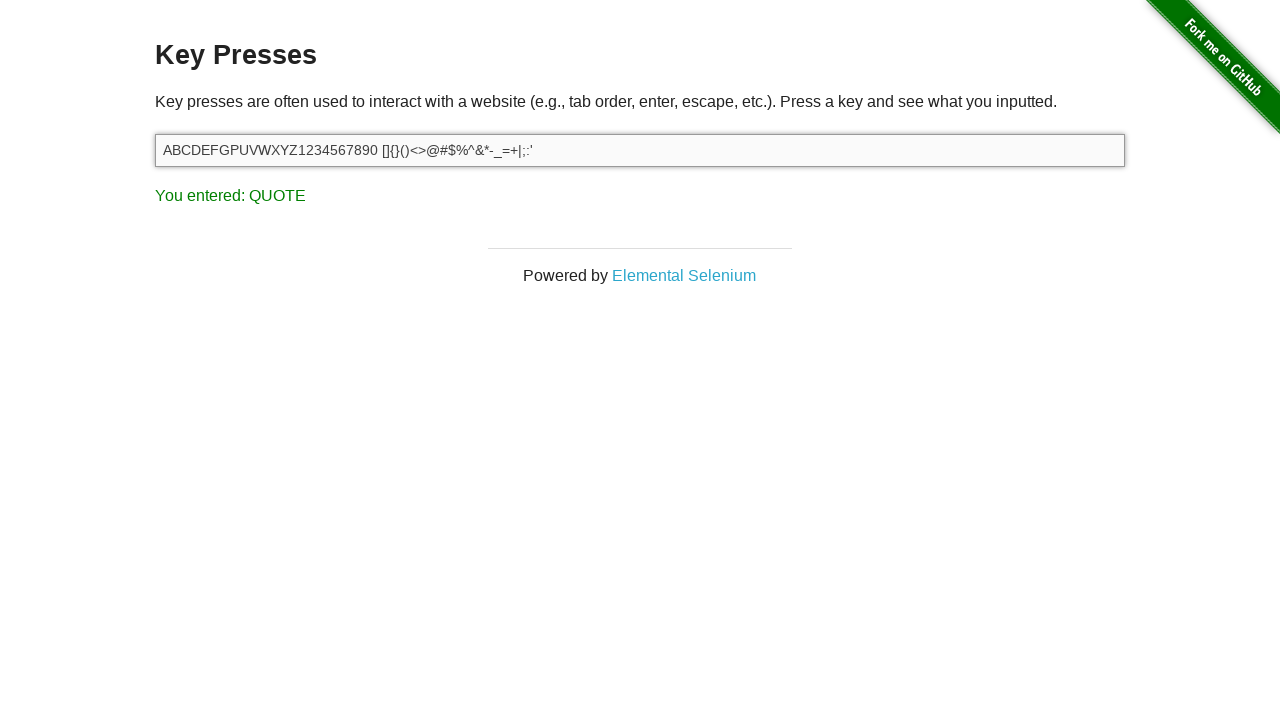

Waited 100ms for key ''' to be processed
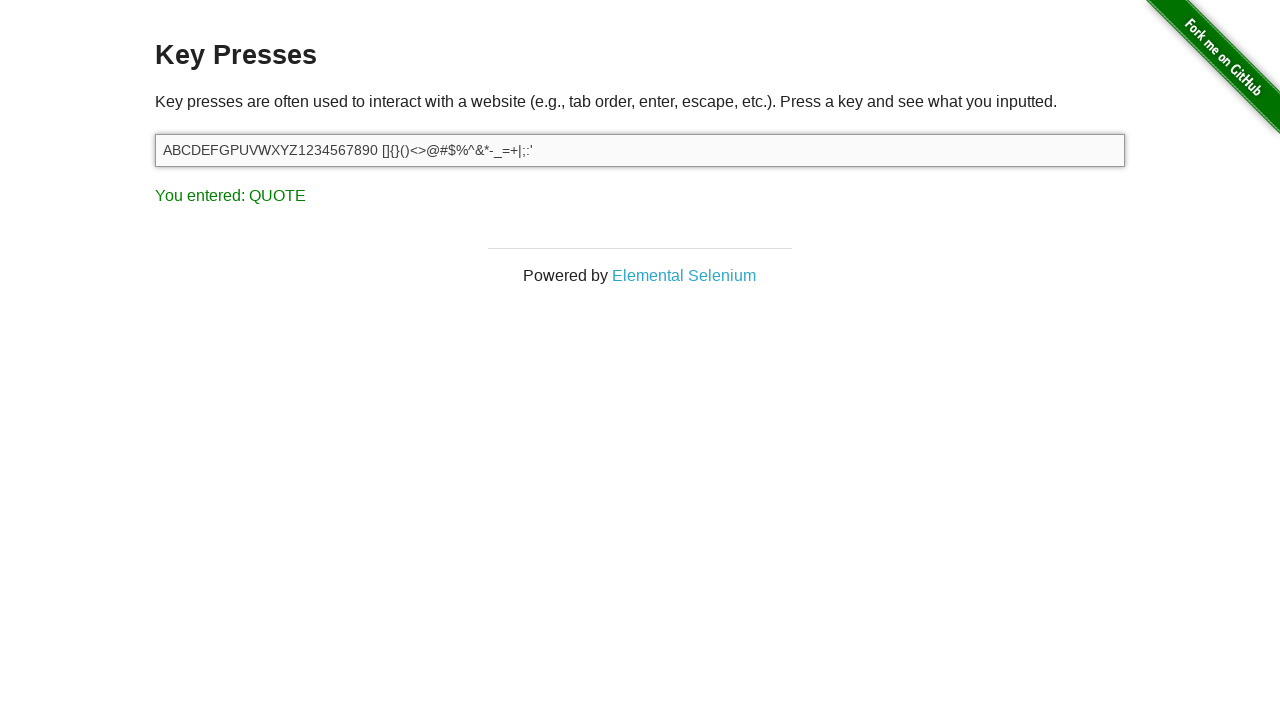

Verified result text is visible after pressing '''
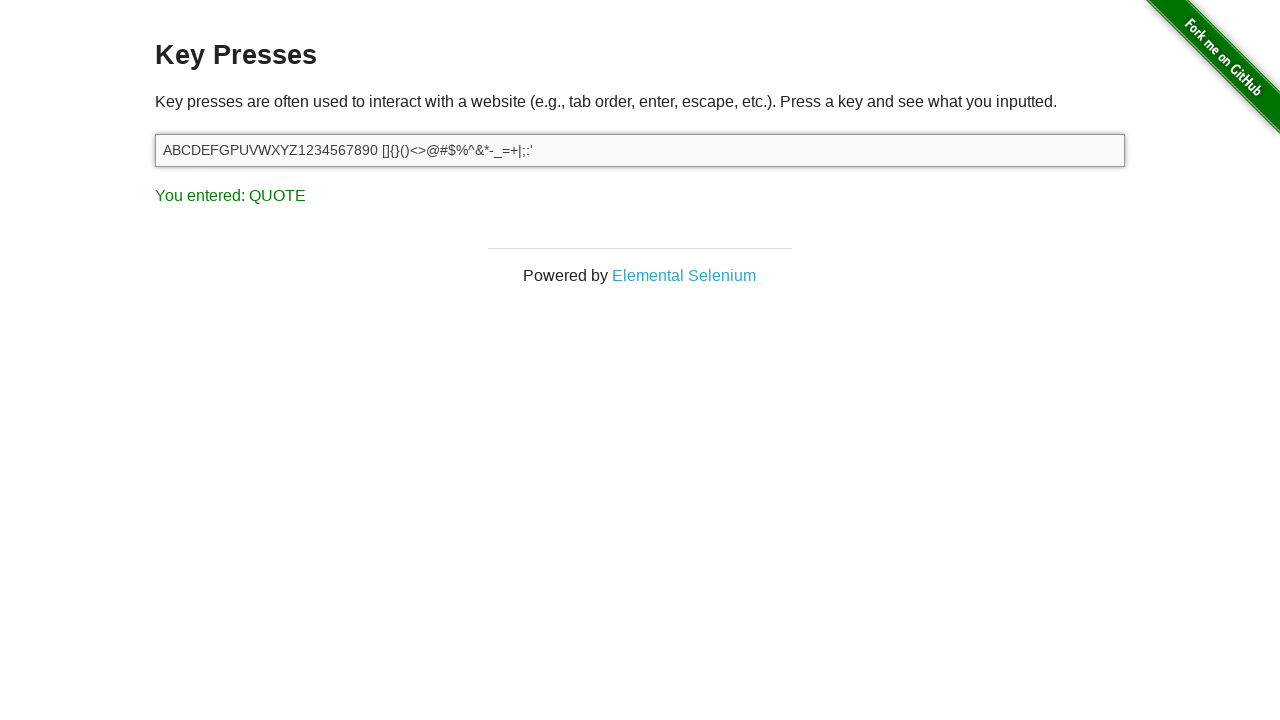

Pressed key '"' in input field on #target
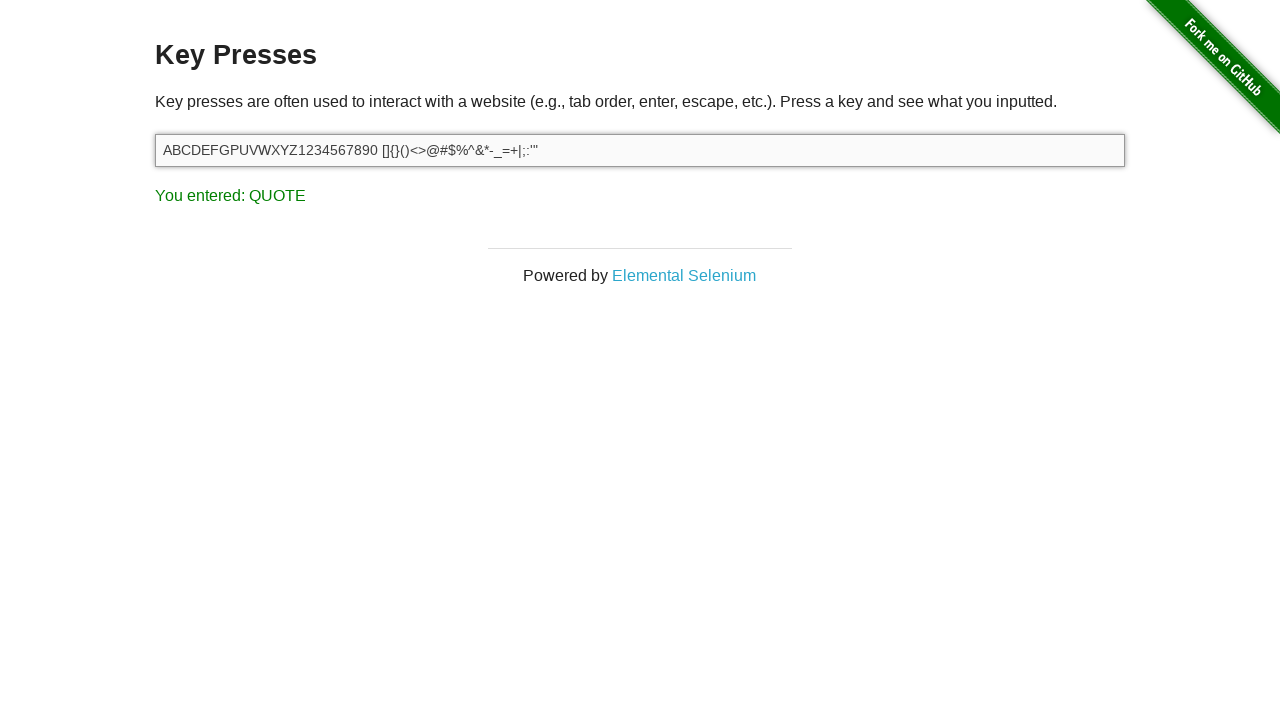

Waited 100ms for key '"' to be processed
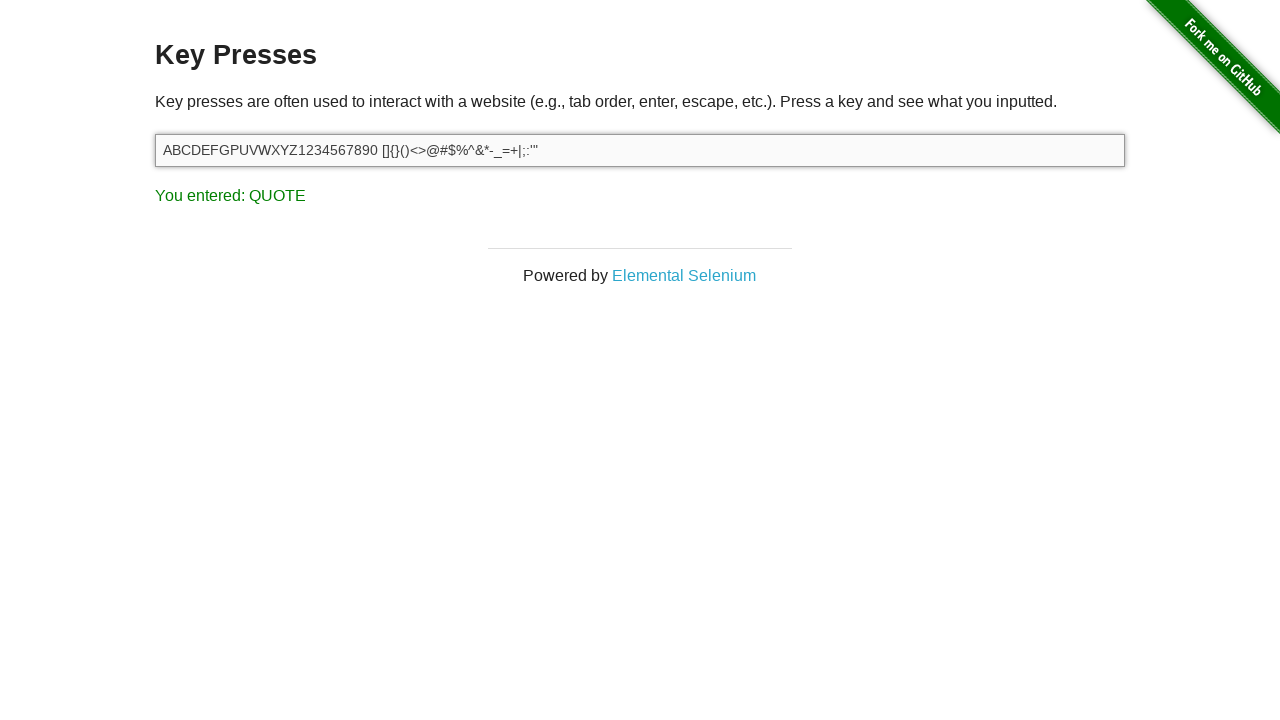

Verified result text is visible after pressing '"'
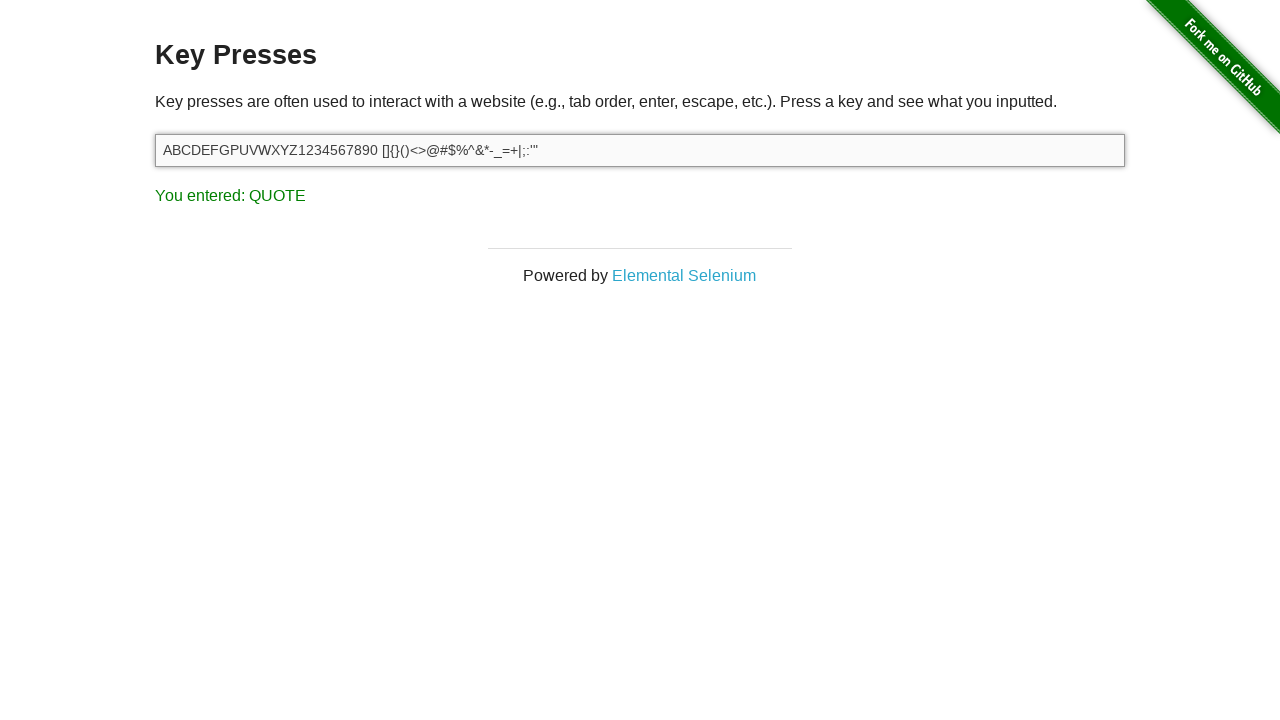

Pressed key ',' in input field on #target
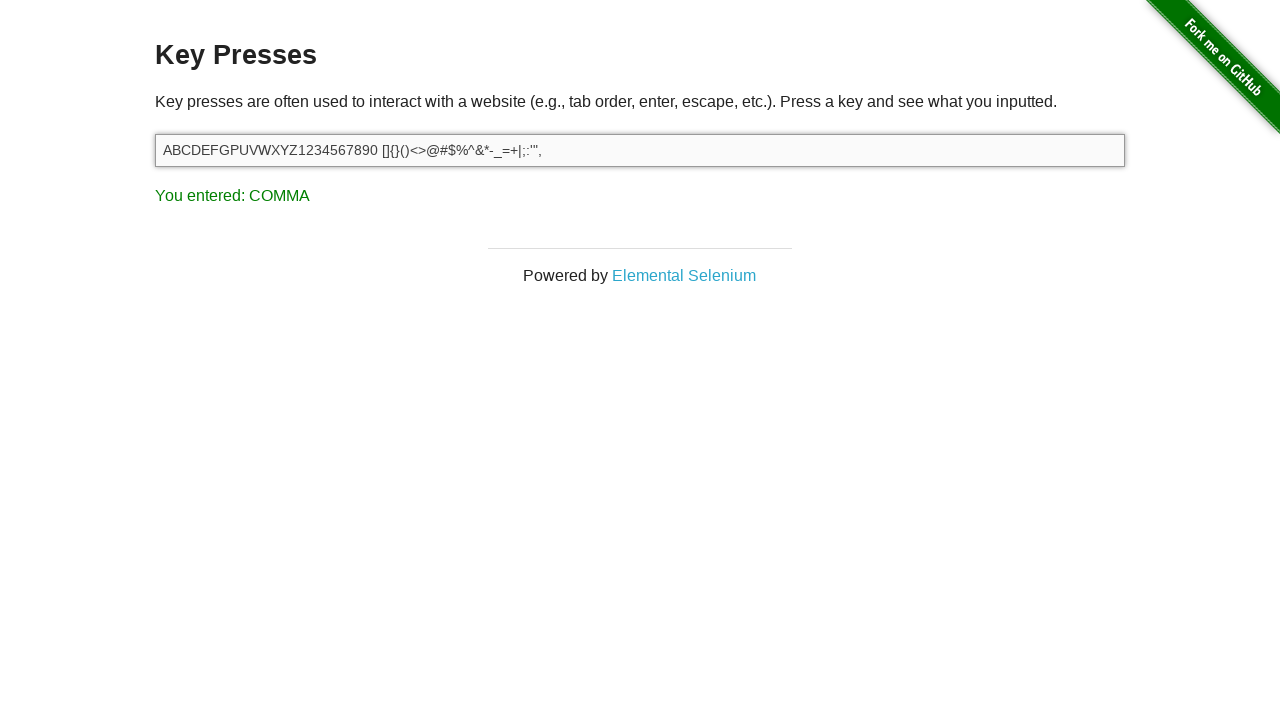

Waited 100ms for key ',' to be processed
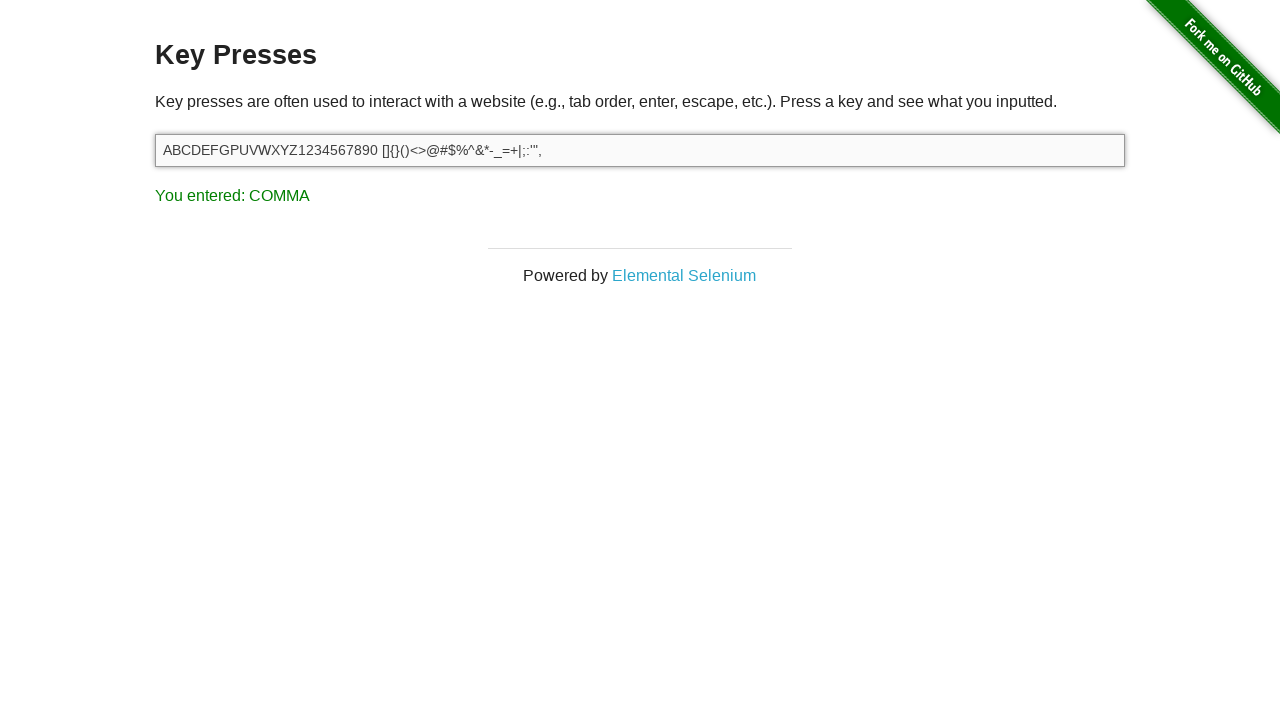

Verified result text is visible after pressing ','
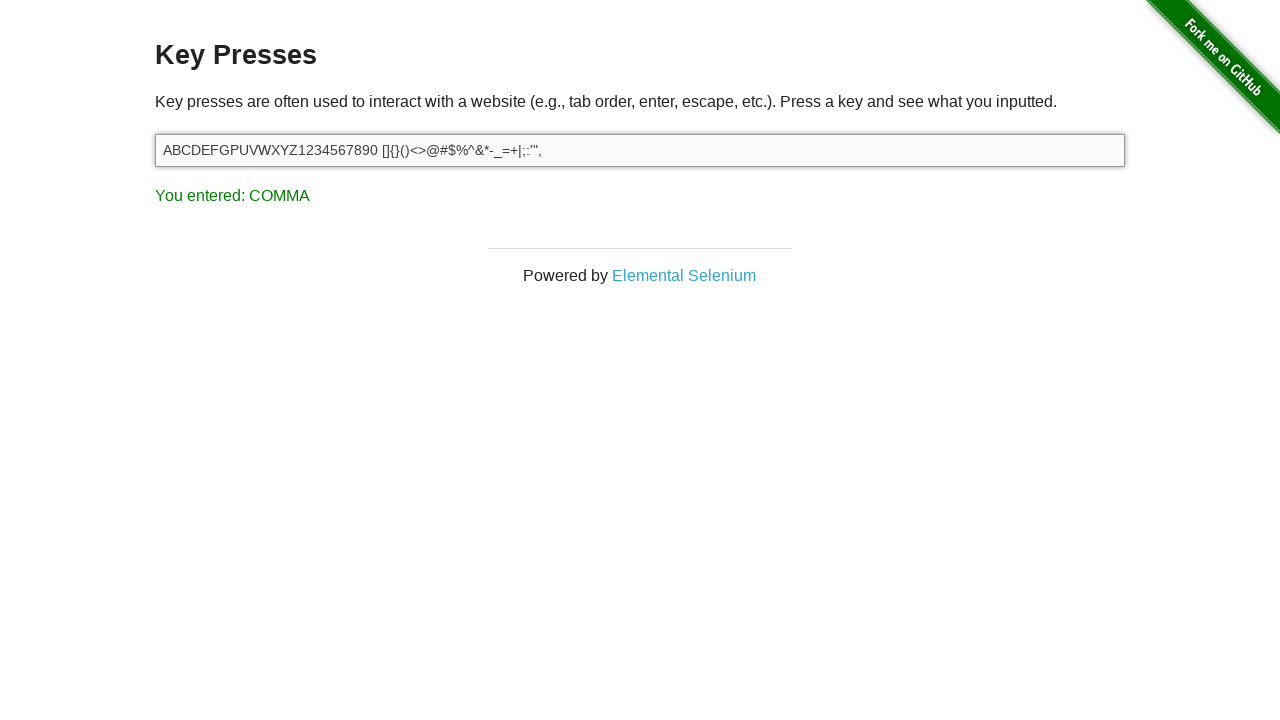

Pressed key '.' in input field on #target
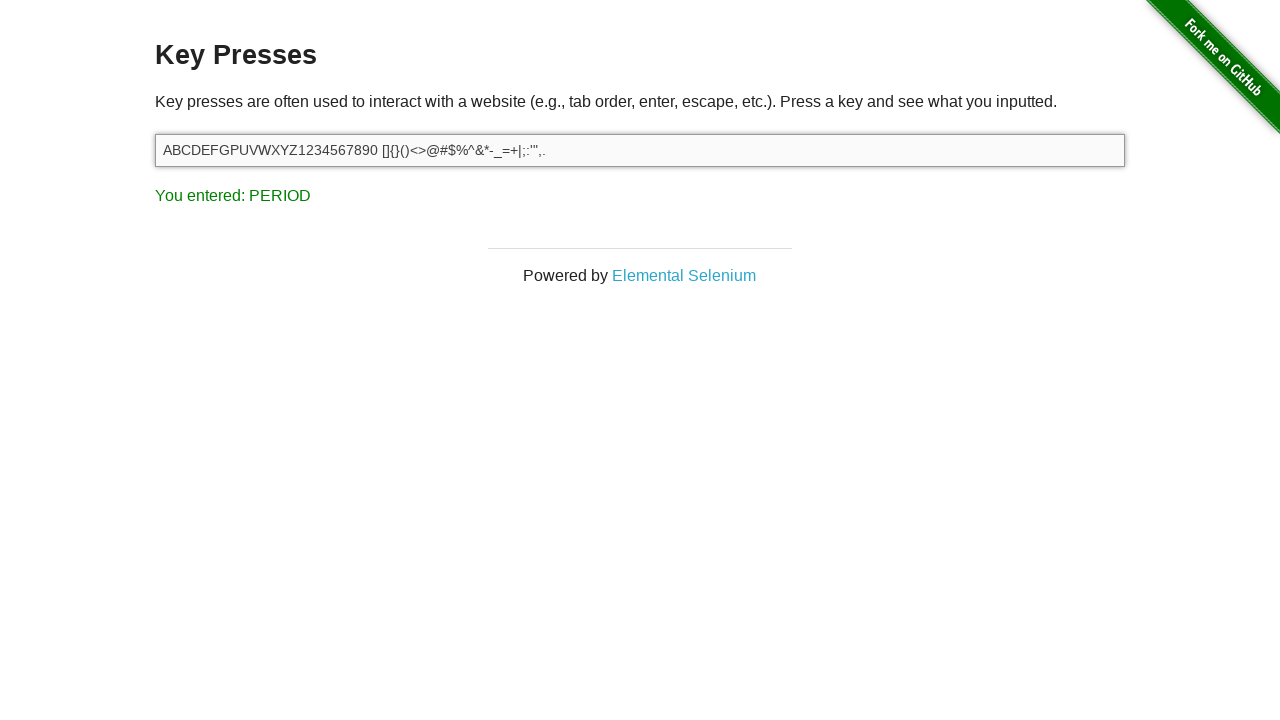

Waited 100ms for key '.' to be processed
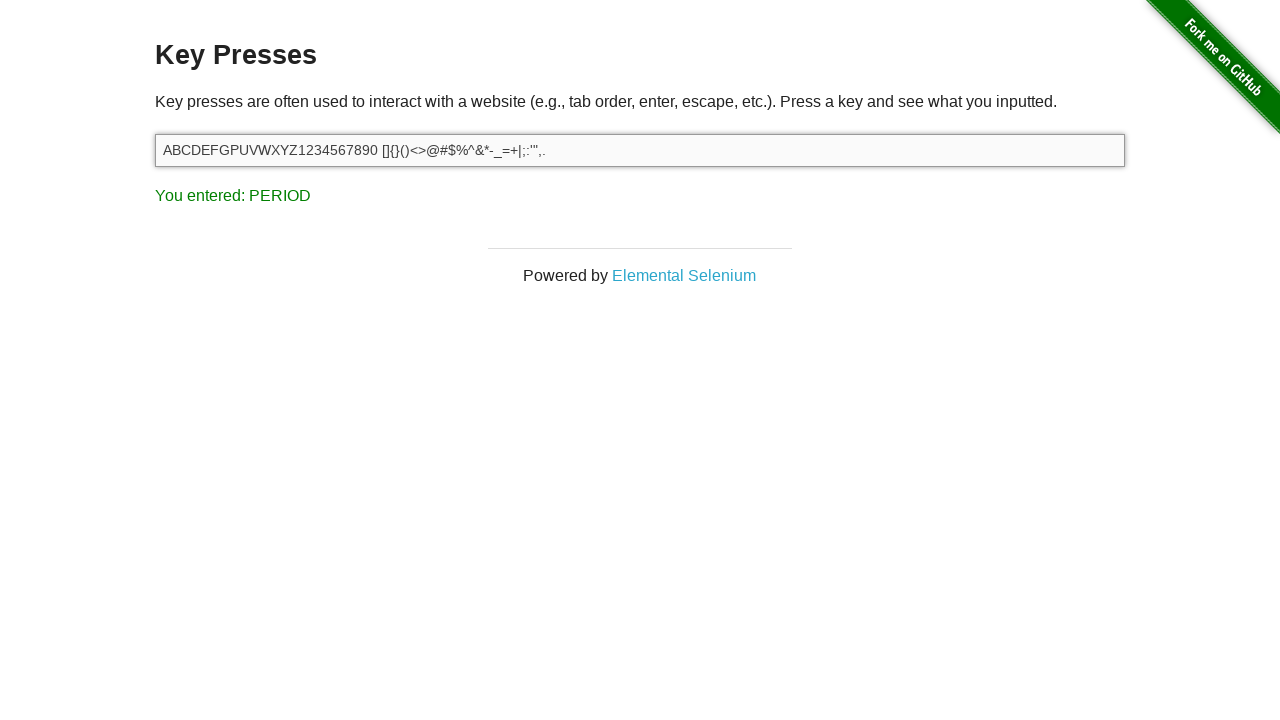

Verified result text is visible after pressing '.'
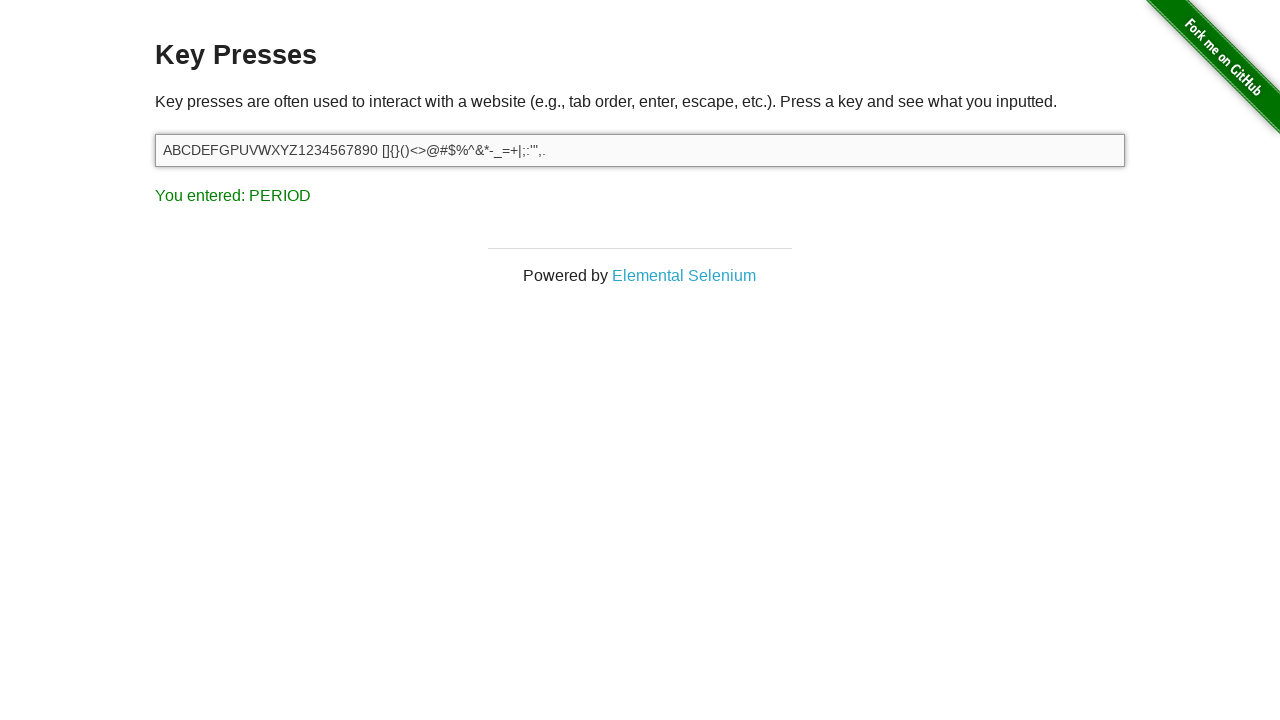

Pressed key '/' in input field on #target
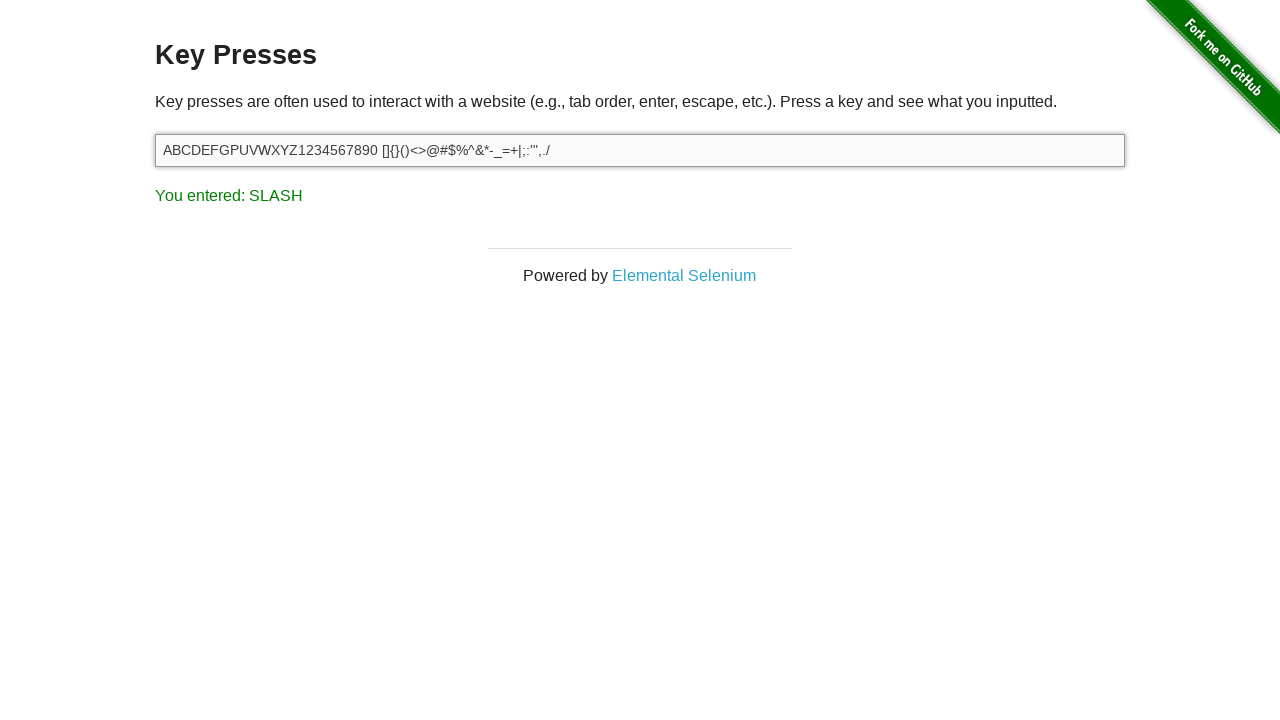

Waited 100ms for key '/' to be processed
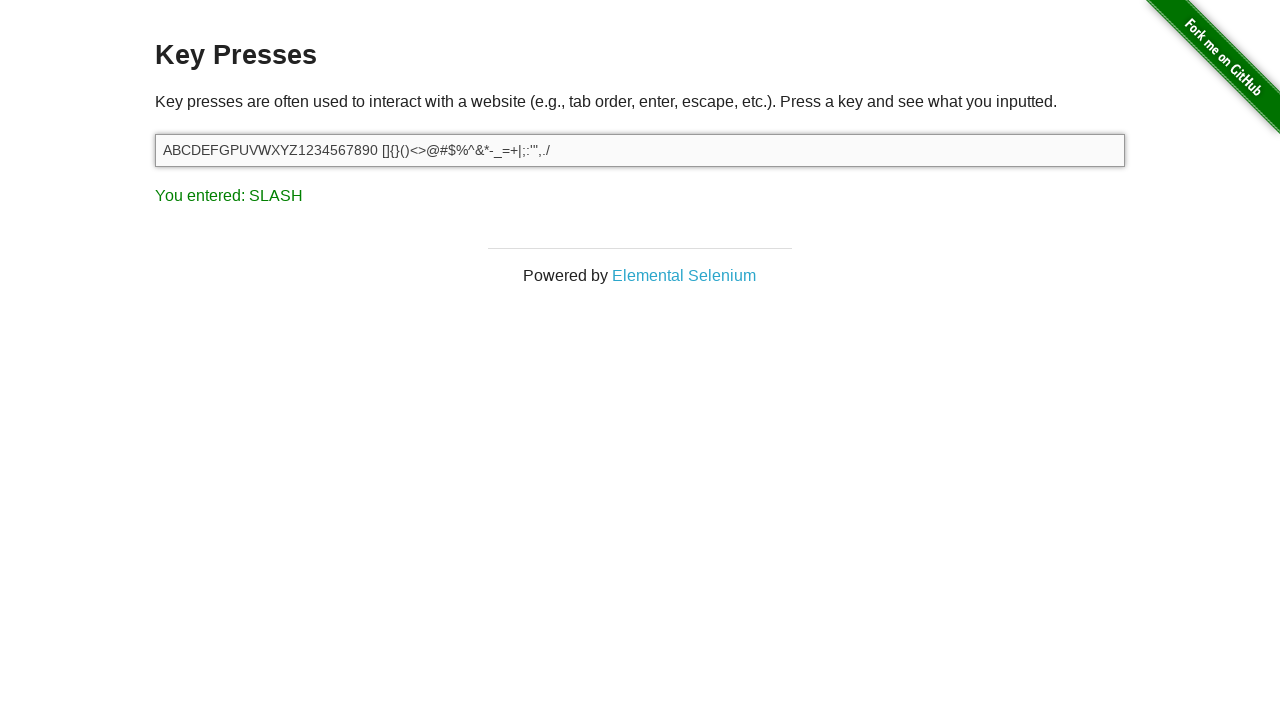

Verified result text is visible after pressing '/'
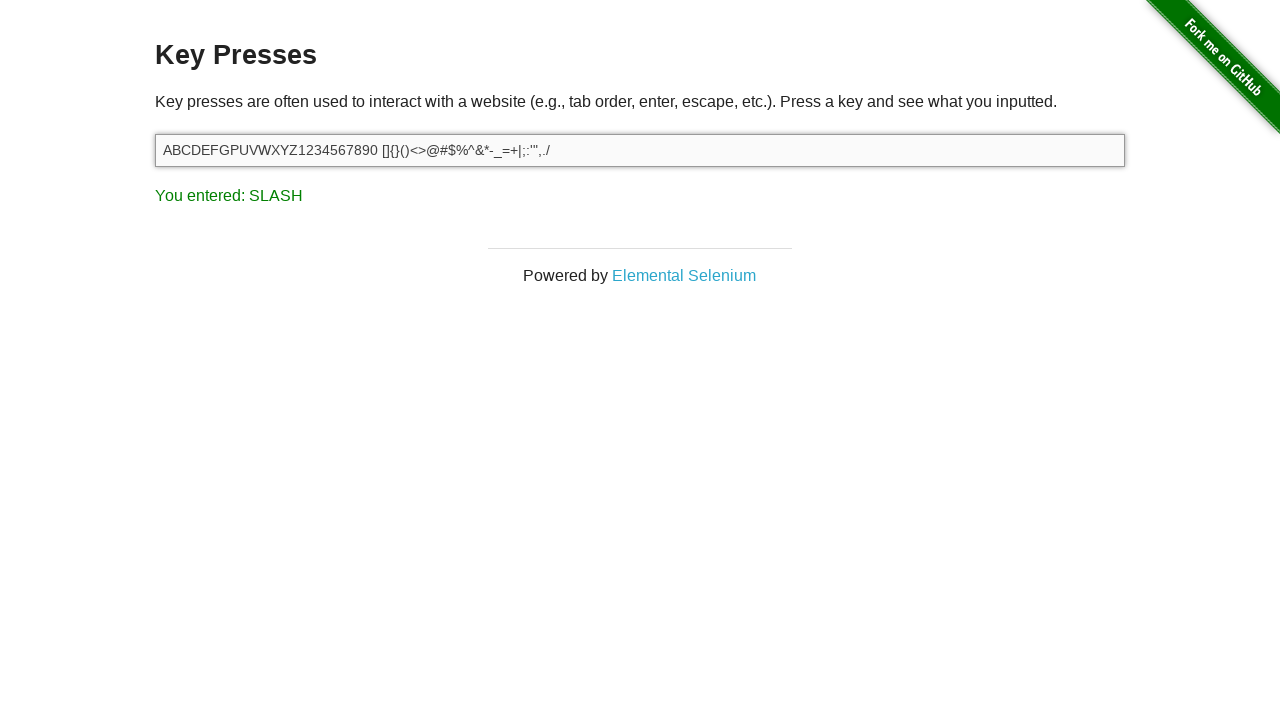

Pressed key '~' in input field on #target
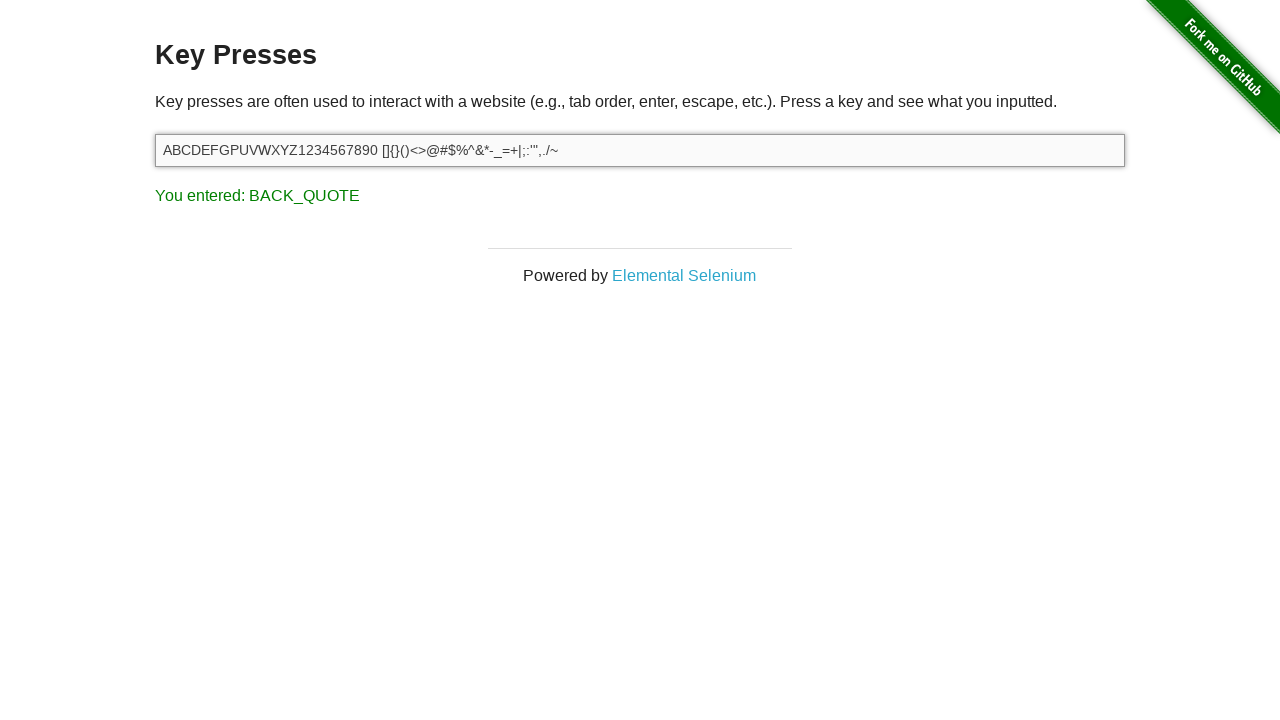

Waited 100ms for key '~' to be processed
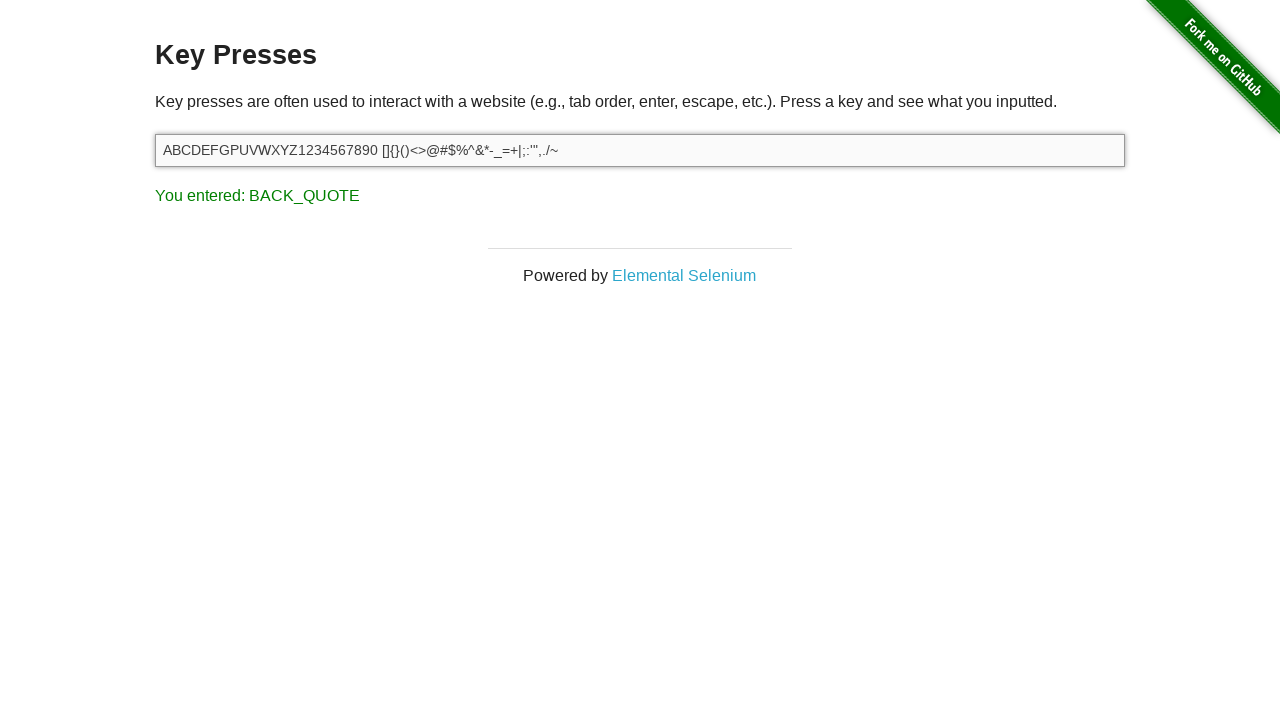

Verified result text is visible after pressing '~'
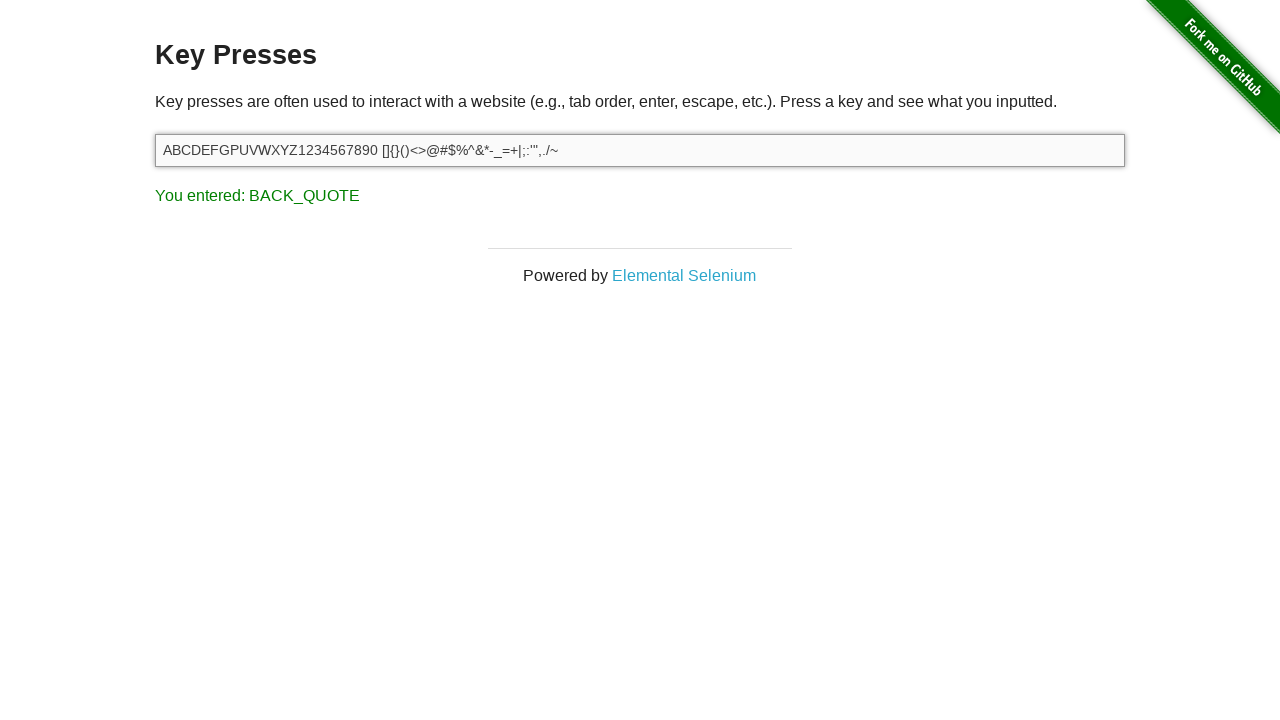

Pressed key '`' in input field on #target
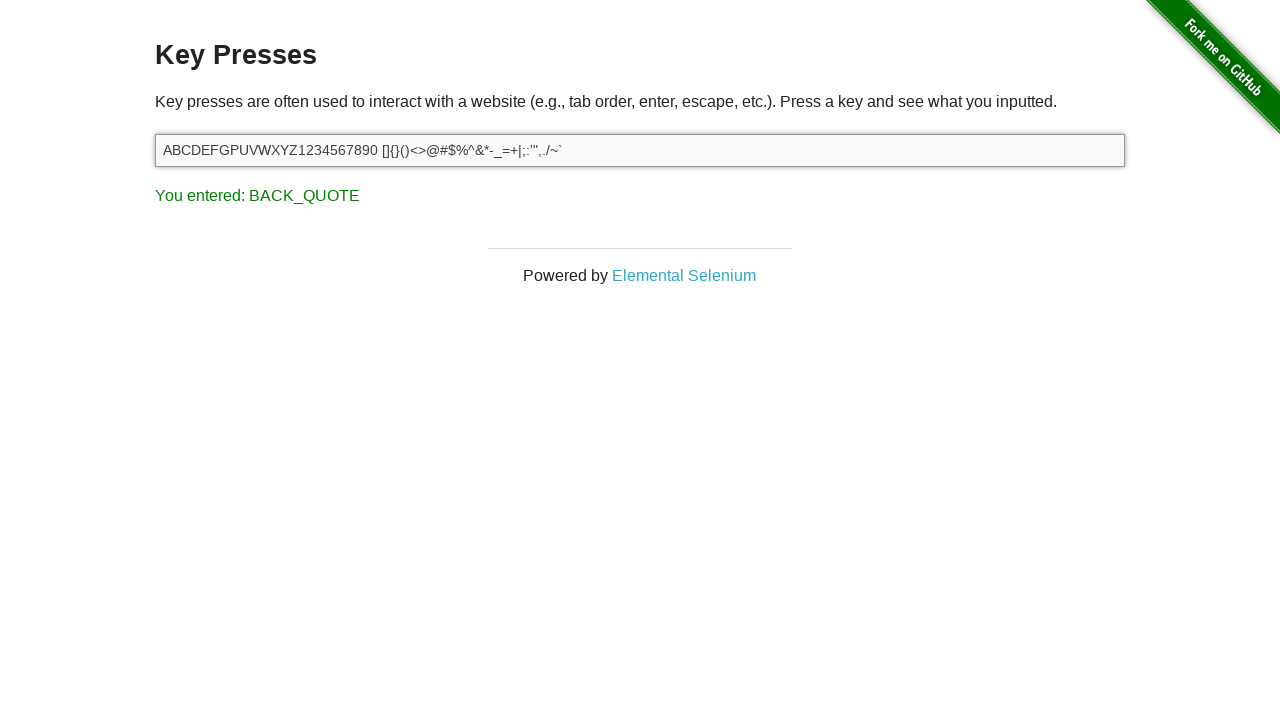

Waited 100ms for key '`' to be processed
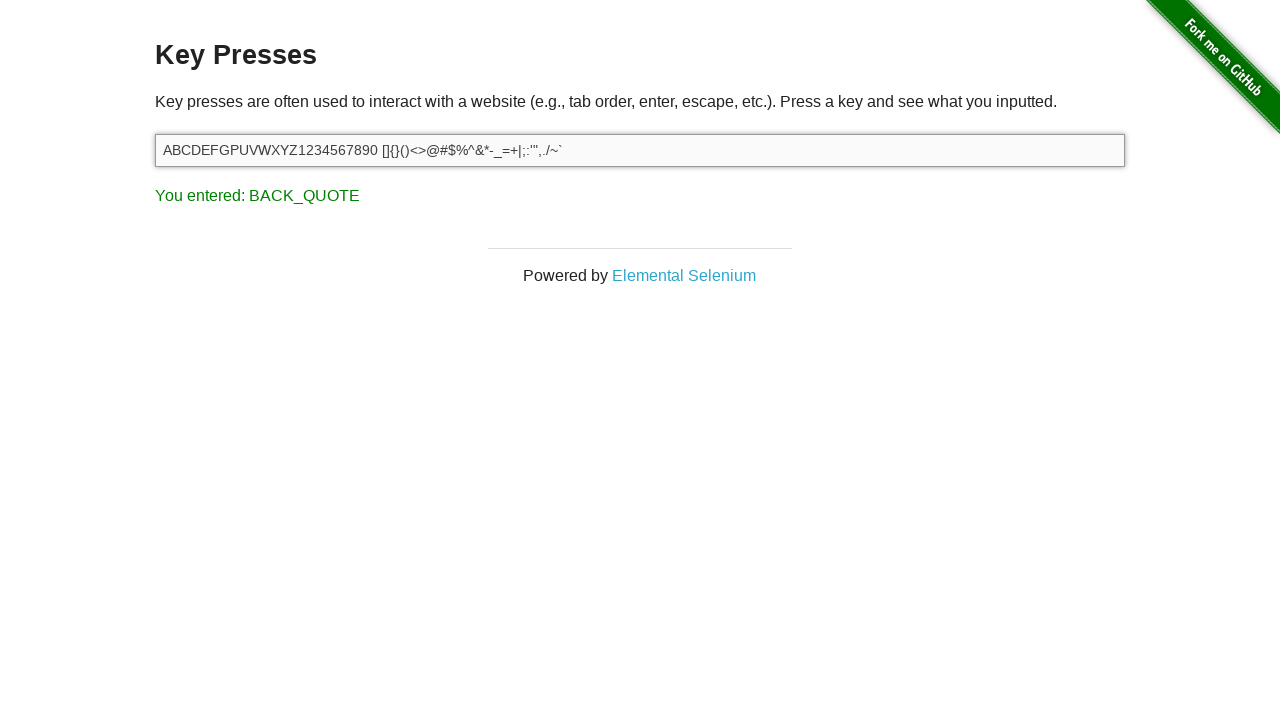

Verified result text is visible after pressing '`'
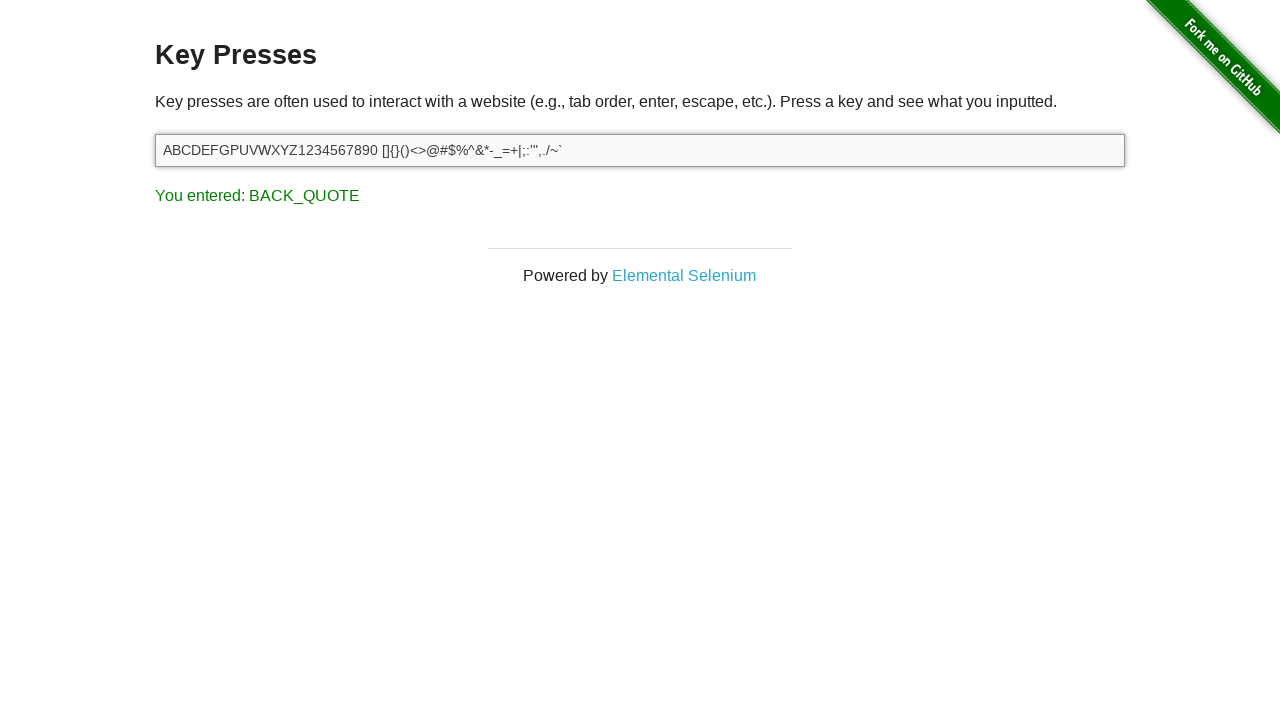

Pressed key '_' in input field on #target
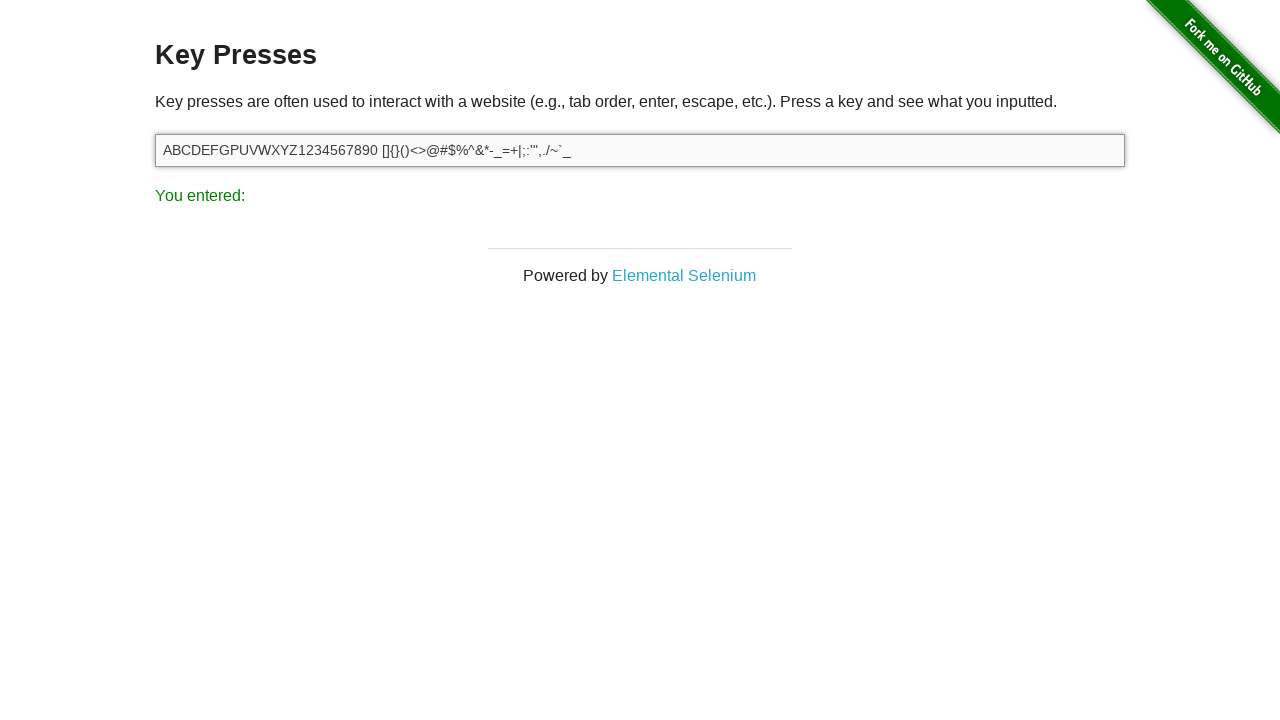

Waited 100ms for key '_' to be processed
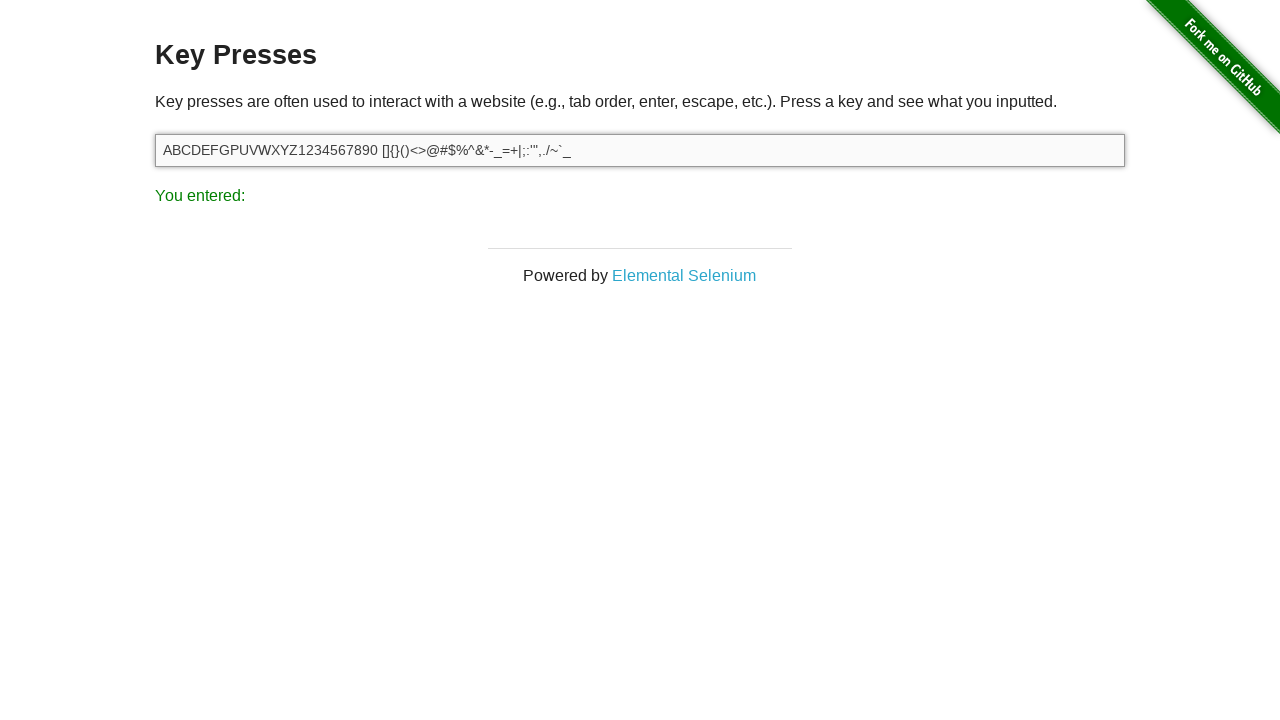

Verified result text is visible after pressing '_'
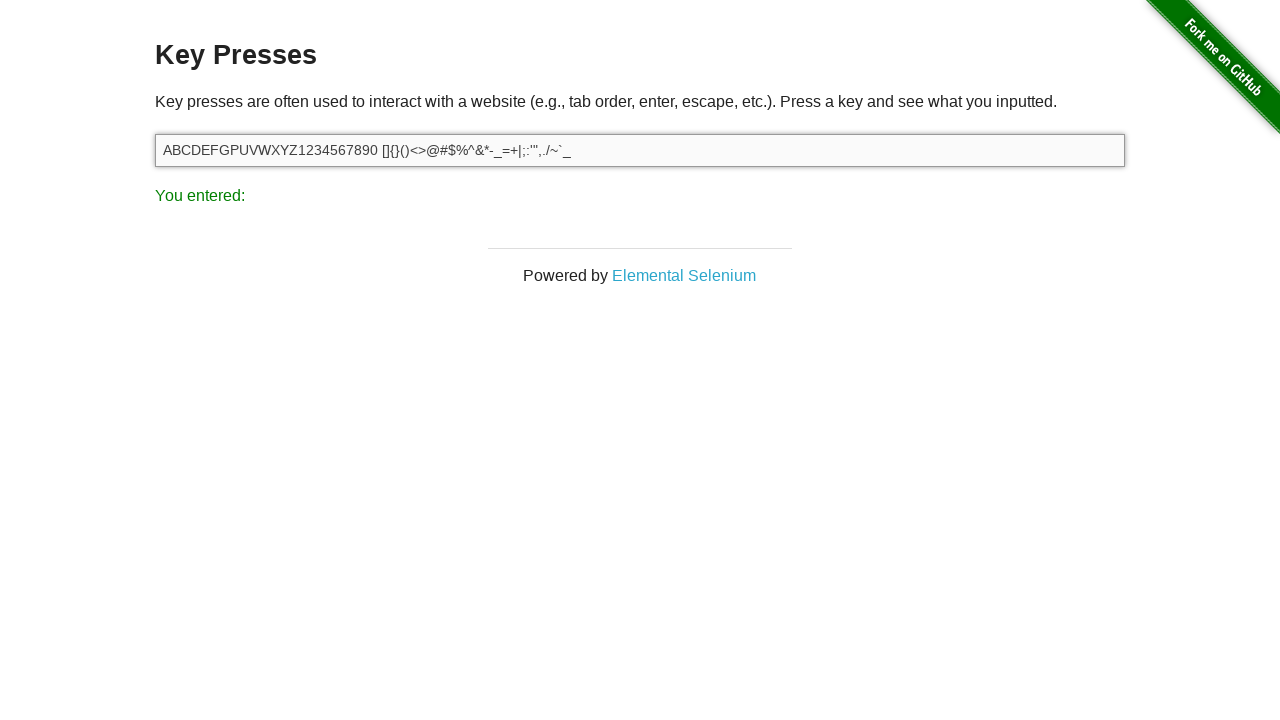

Pressed key '\' in input field on #target
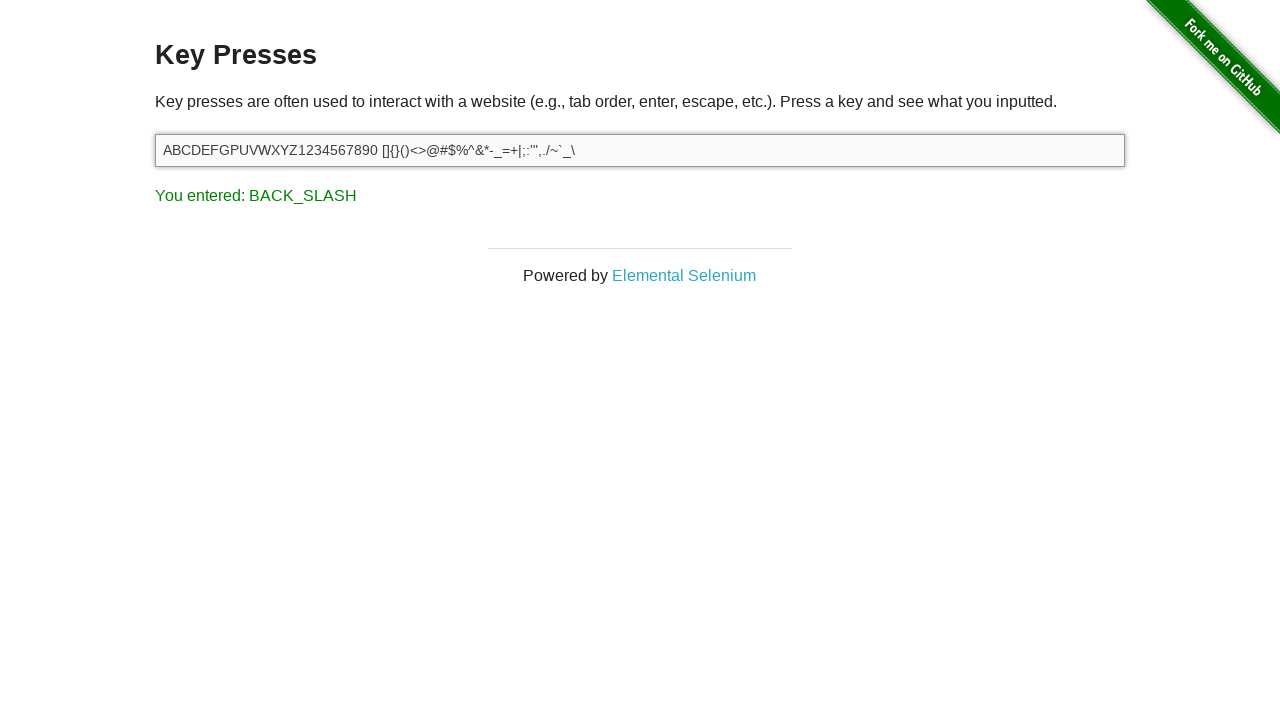

Waited 100ms for key '\' to be processed
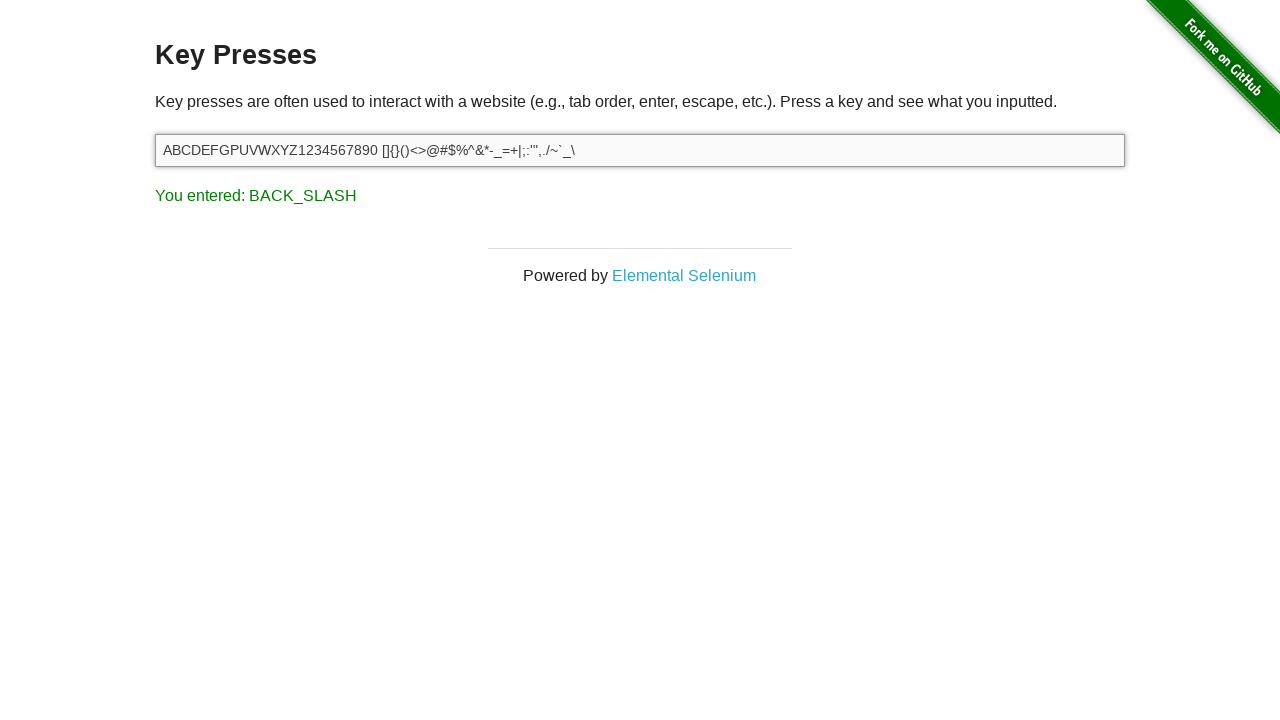

Verified result text is visible after pressing '\'
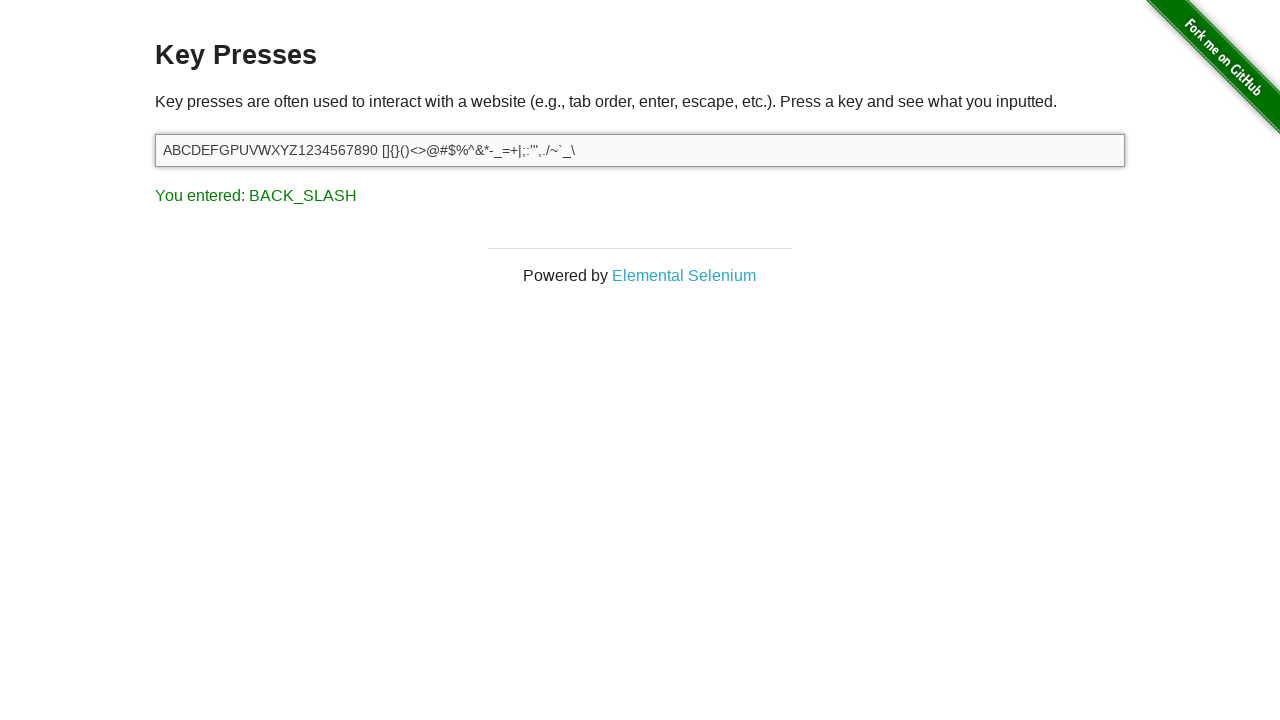

Verified footer link is visible
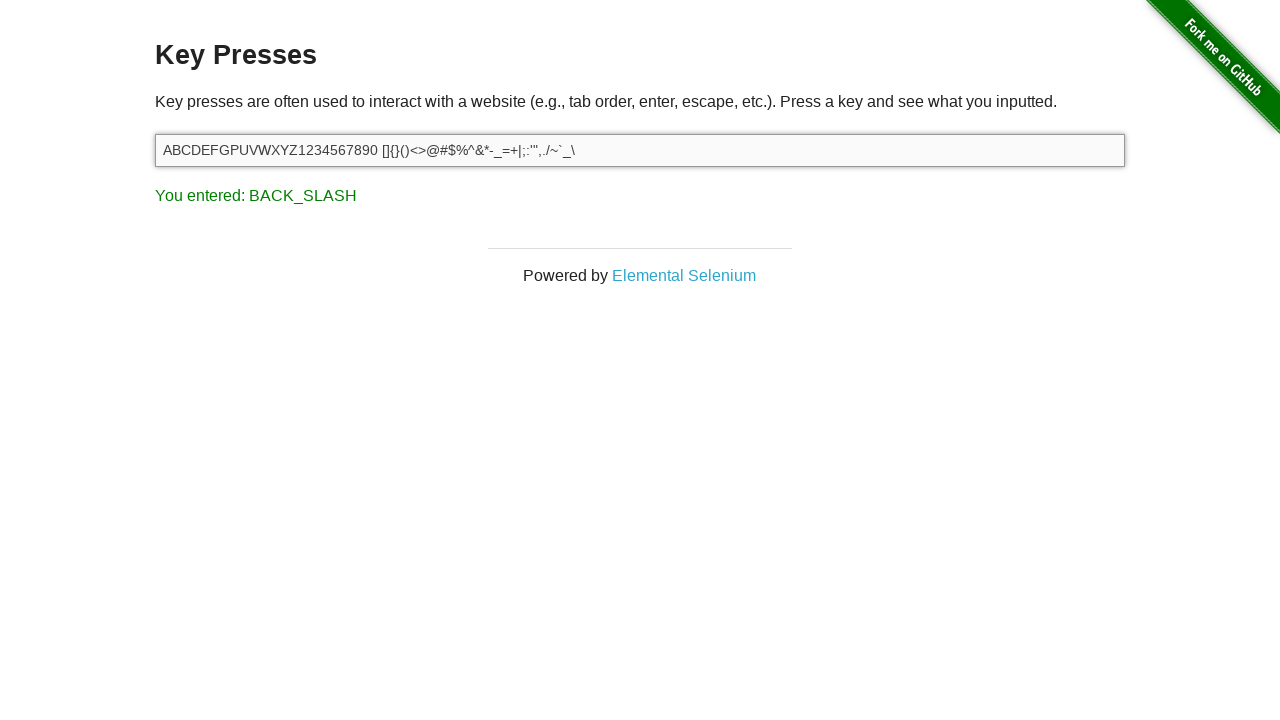

Verified GitHub ribbon link is visible
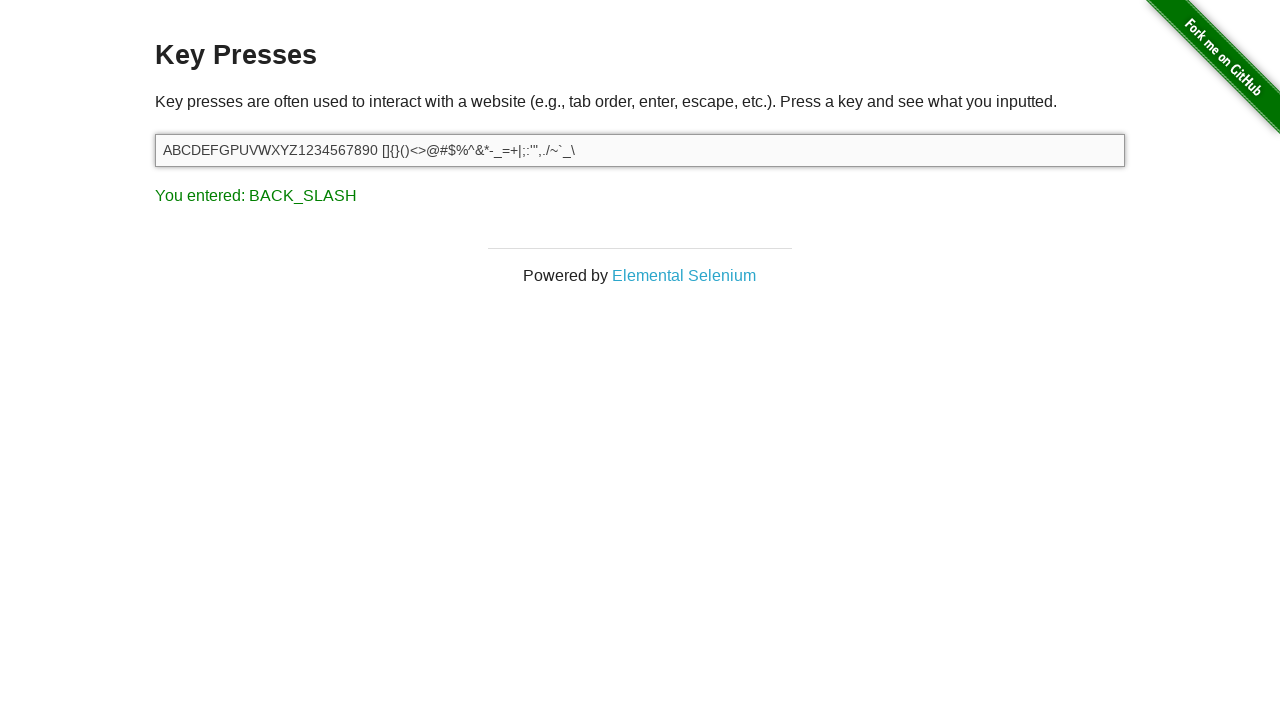

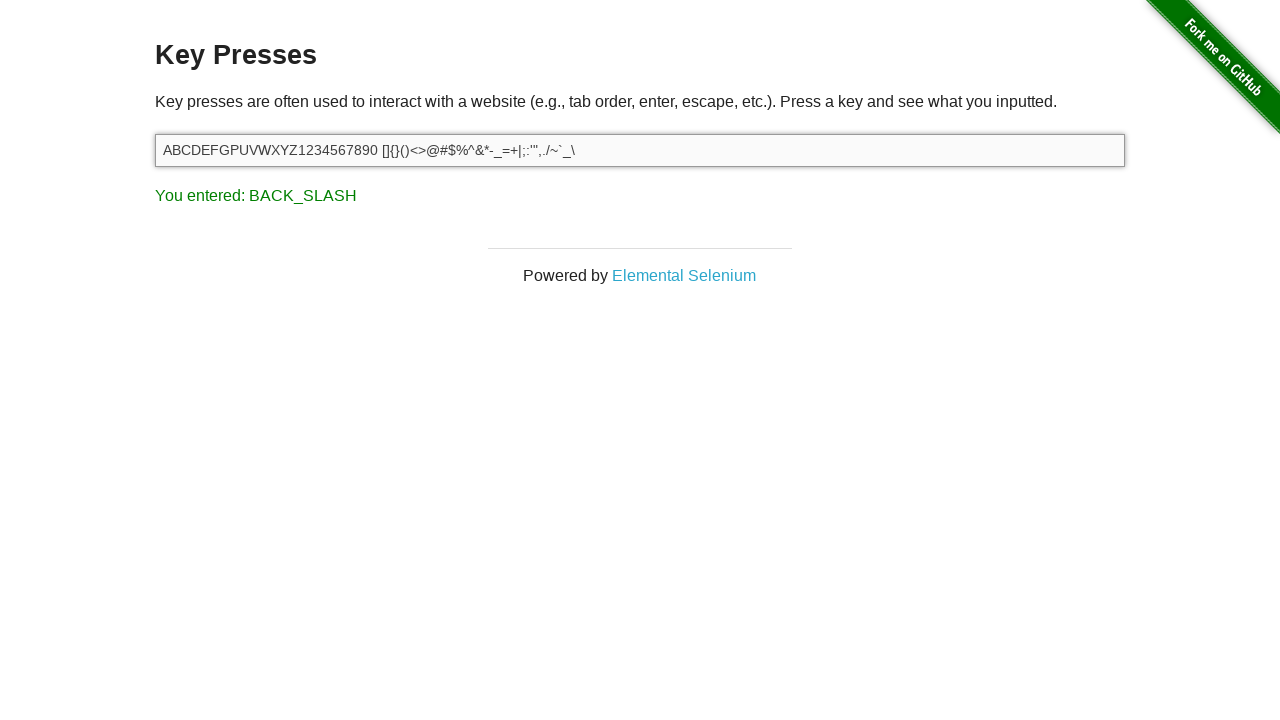